Tests date picker calendar widget by navigating back 214 months and selecting the 4th day to enter July 4, 2007

Starting URL: https://acctabootcamp.github.io/site/examples/actions

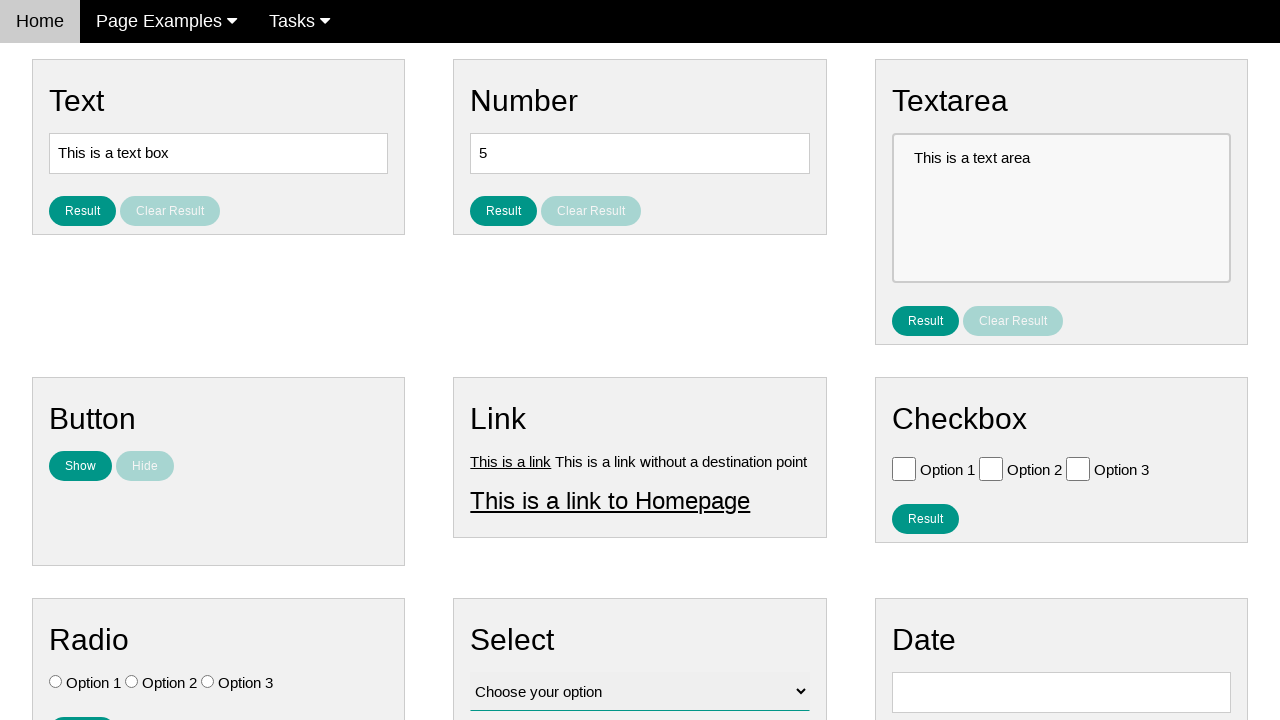

Clicked on date input field to open calendar widget at (1061, 692) on #vfb-8
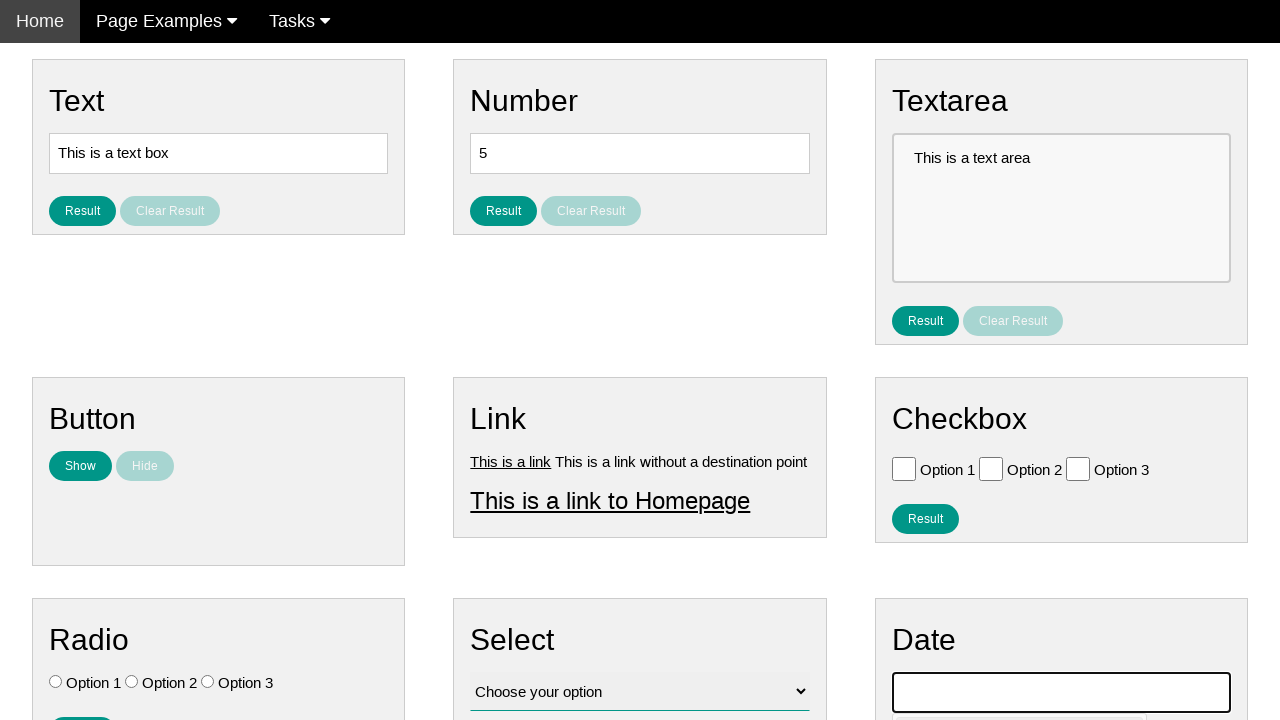

Calendar widget appeared
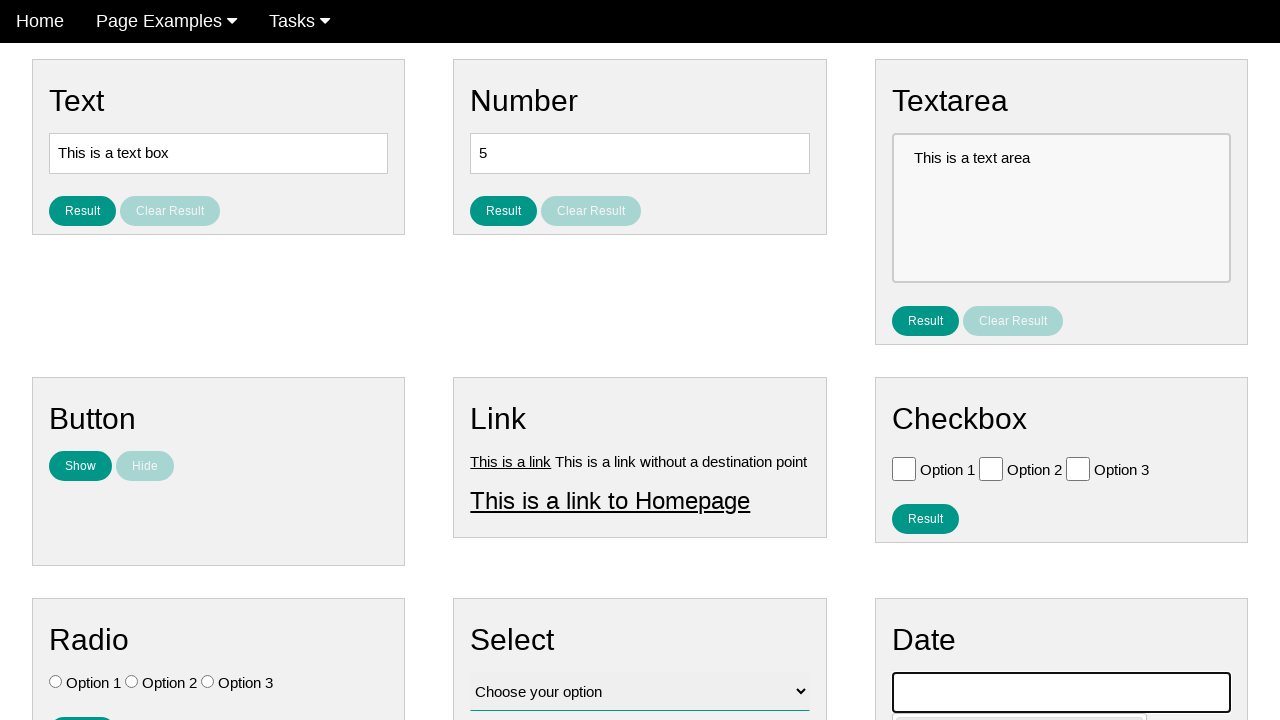

Navigated back one month in calendar (iteration 1/214) at (912, 408) on #ui-datepicker-div .ui-datepicker-prev
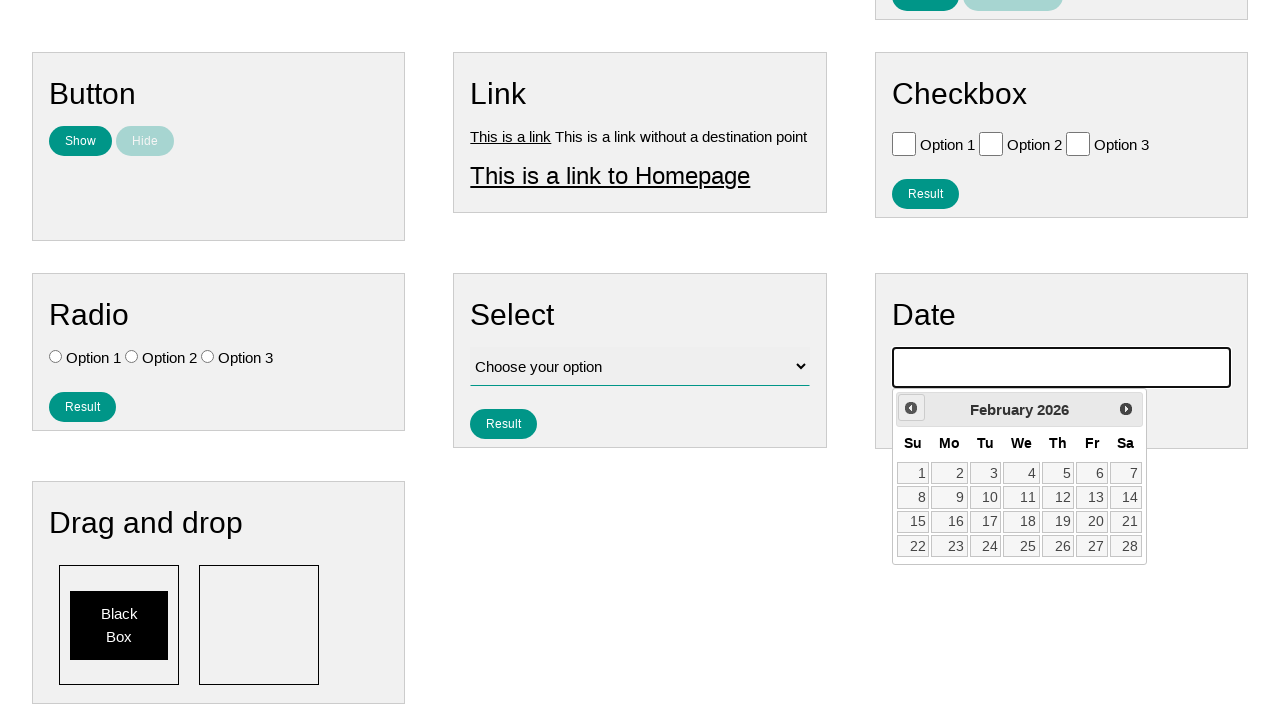

Navigated back one month in calendar (iteration 2/214) at (911, 408) on #ui-datepicker-div .ui-datepicker-prev
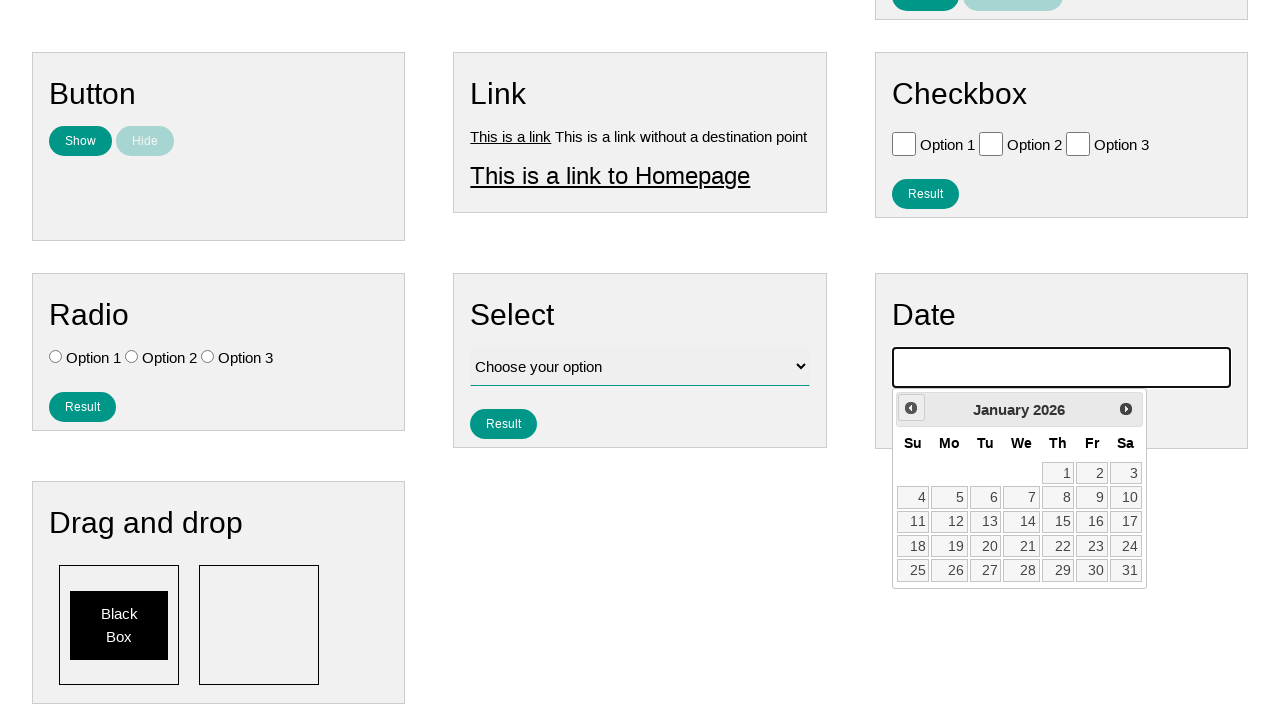

Navigated back one month in calendar (iteration 3/214) at (911, 408) on #ui-datepicker-div .ui-datepicker-prev
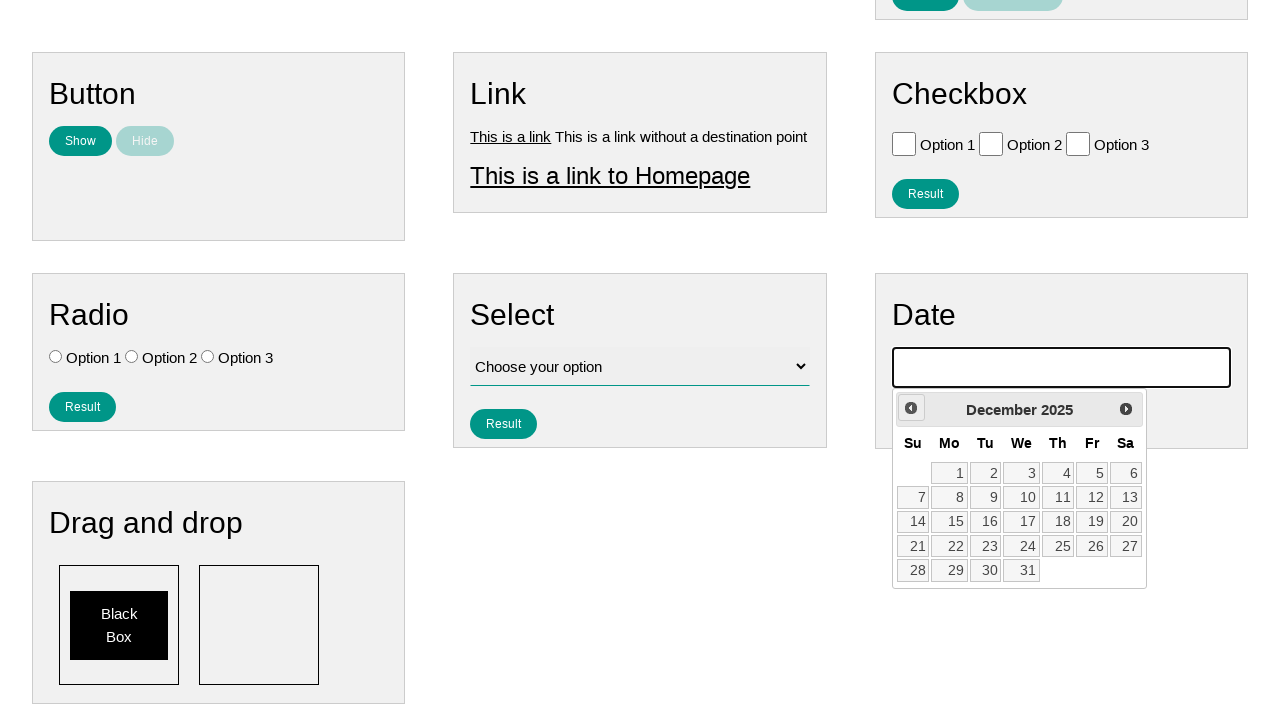

Navigated back one month in calendar (iteration 4/214) at (911, 408) on #ui-datepicker-div .ui-datepicker-prev
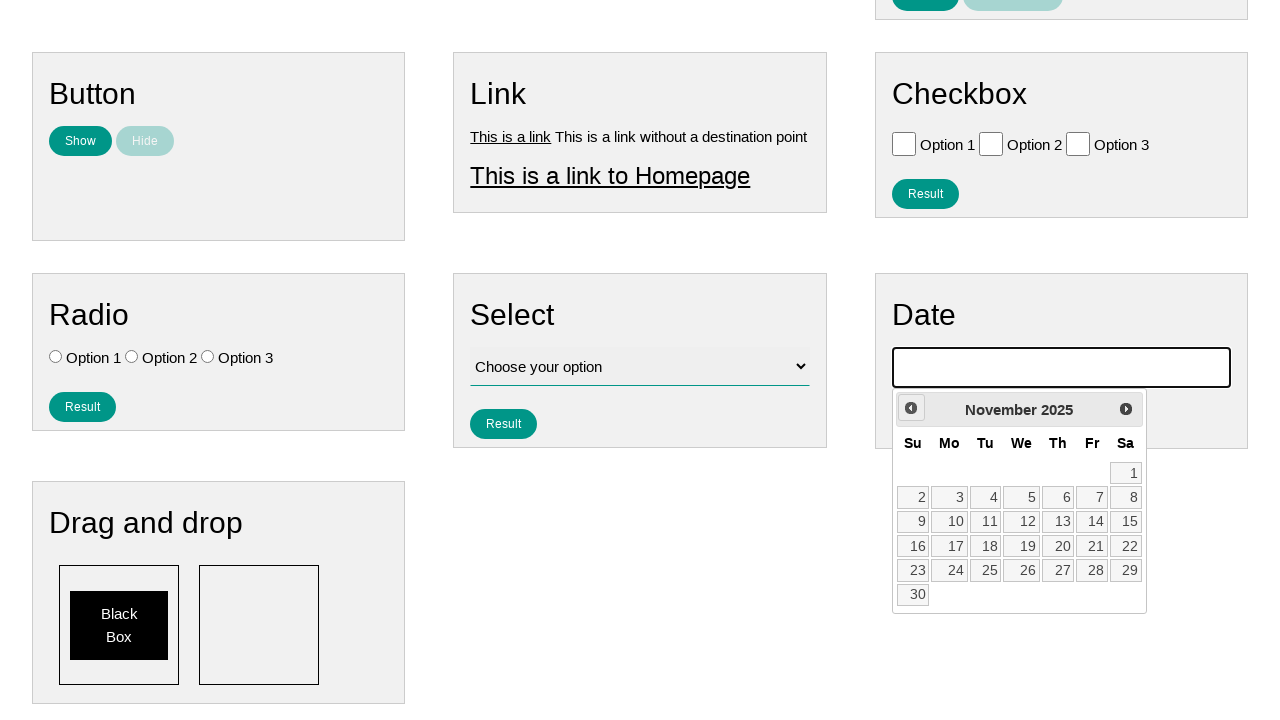

Navigated back one month in calendar (iteration 5/214) at (911, 408) on #ui-datepicker-div .ui-datepicker-prev
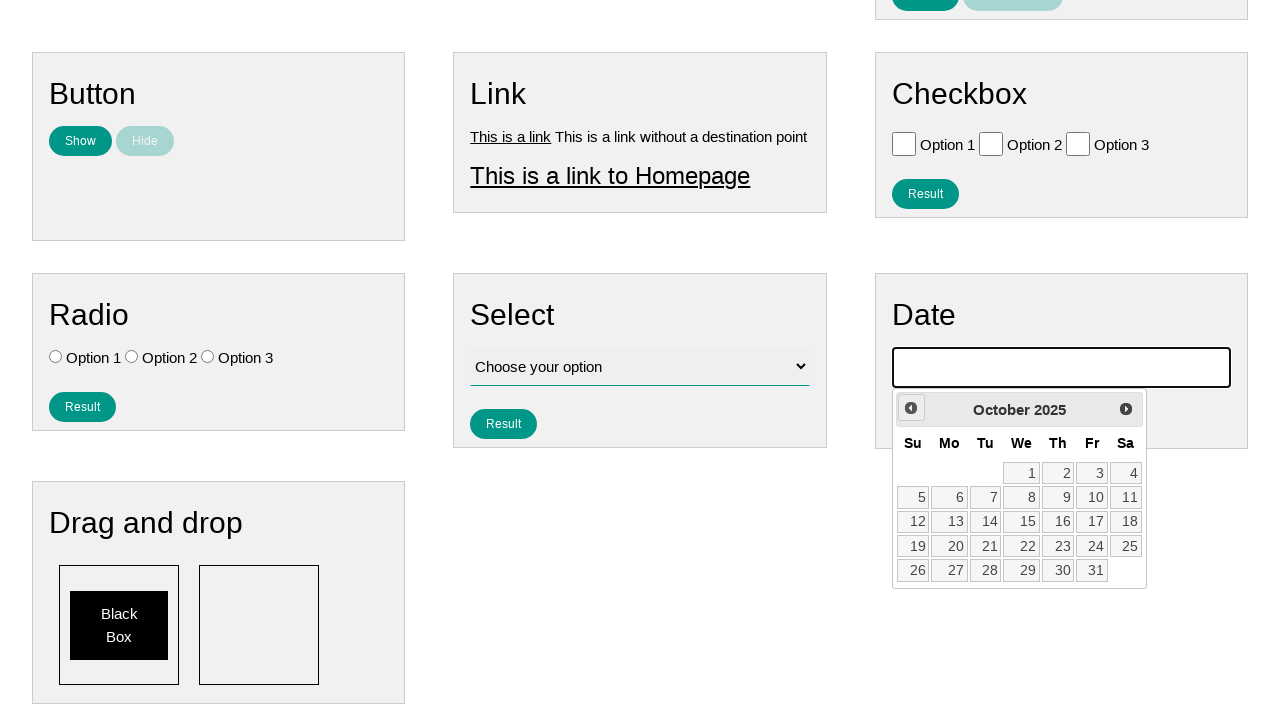

Navigated back one month in calendar (iteration 6/214) at (911, 408) on #ui-datepicker-div .ui-datepicker-prev
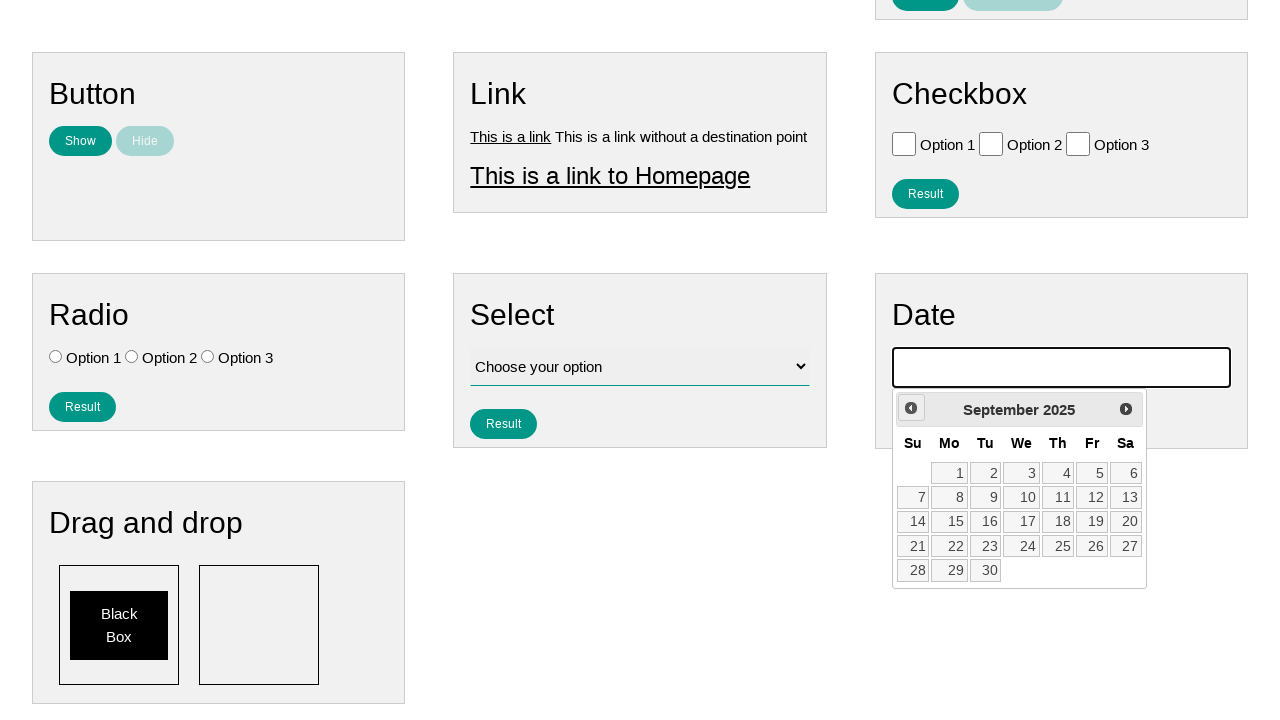

Navigated back one month in calendar (iteration 7/214) at (911, 408) on #ui-datepicker-div .ui-datepicker-prev
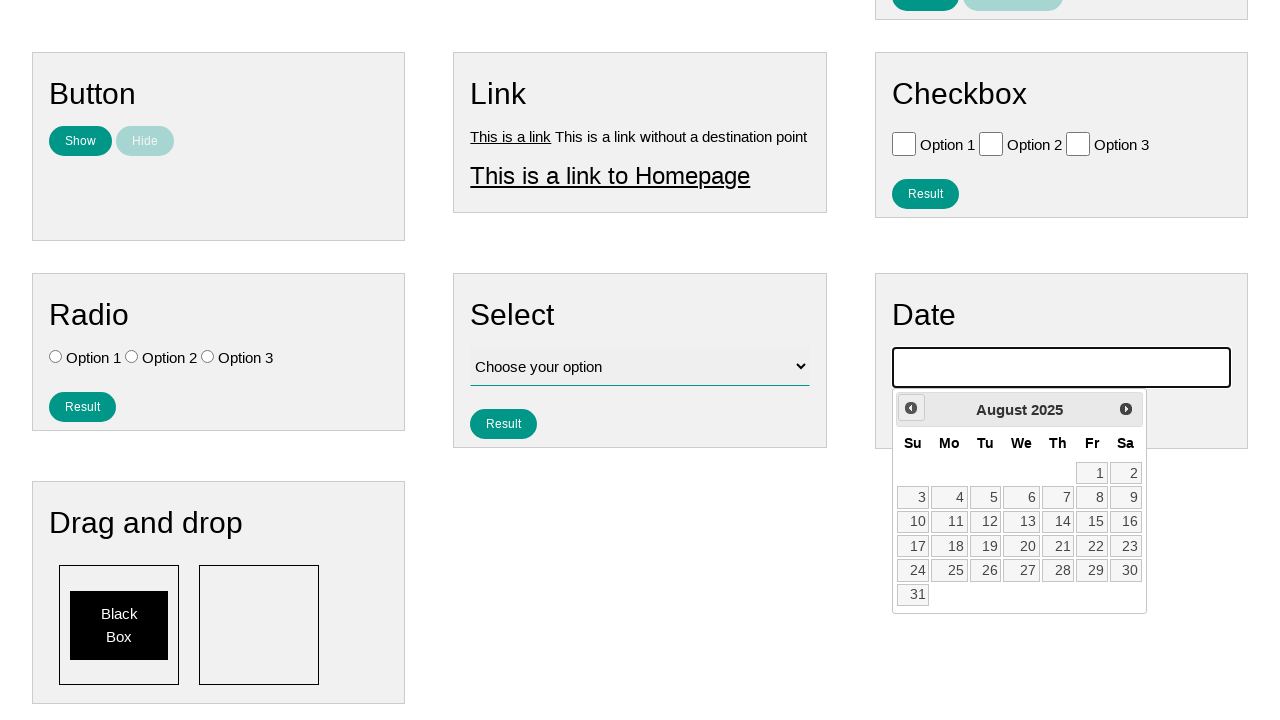

Navigated back one month in calendar (iteration 8/214) at (911, 408) on #ui-datepicker-div .ui-datepicker-prev
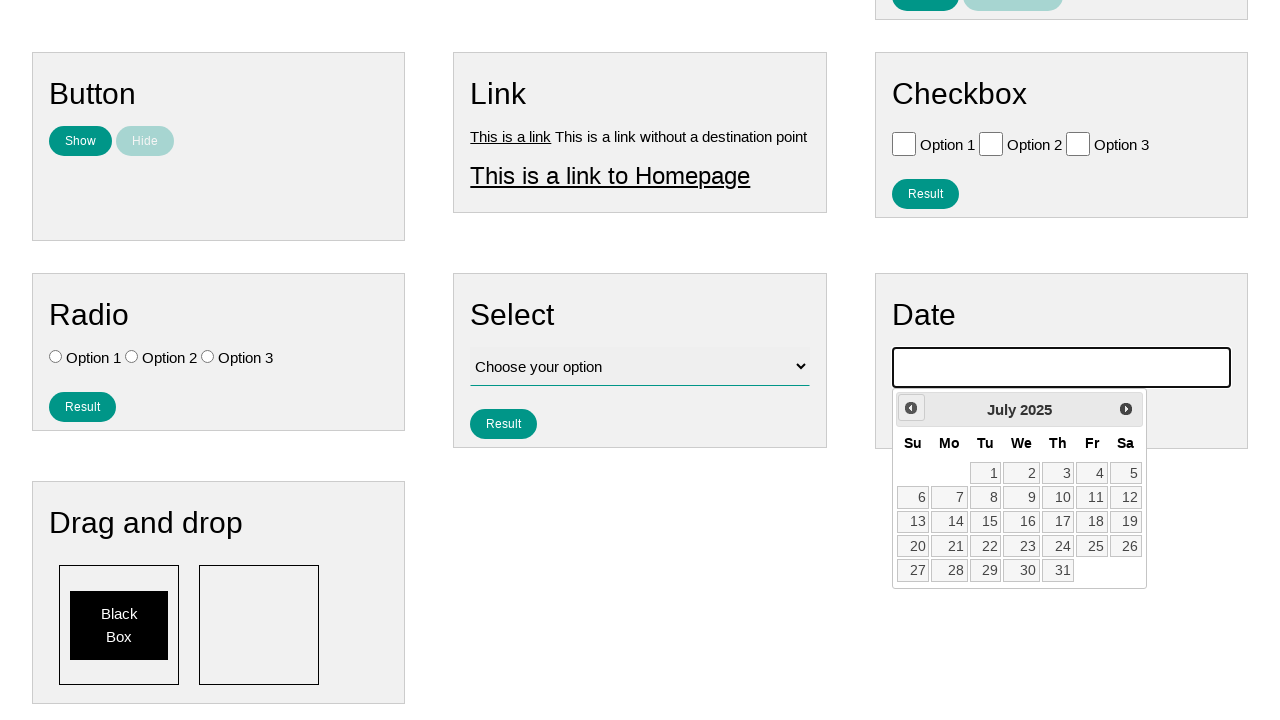

Navigated back one month in calendar (iteration 9/214) at (911, 408) on #ui-datepicker-div .ui-datepicker-prev
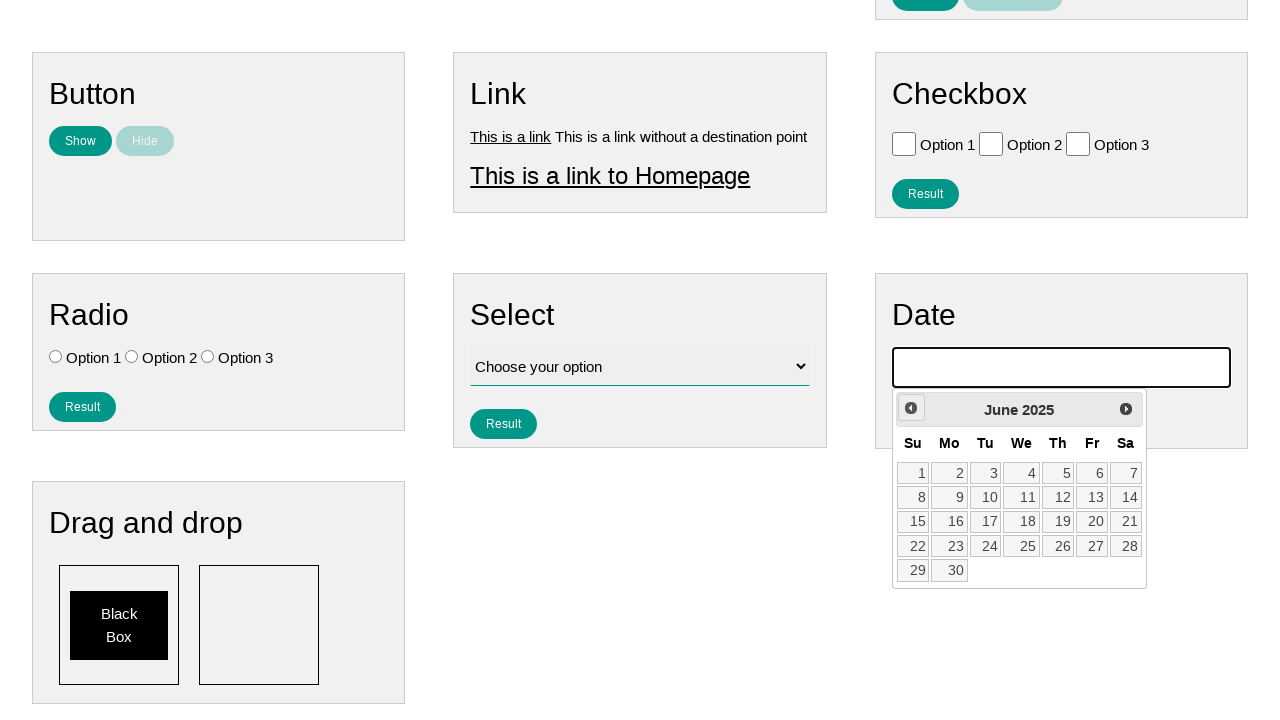

Navigated back one month in calendar (iteration 10/214) at (911, 408) on #ui-datepicker-div .ui-datepicker-prev
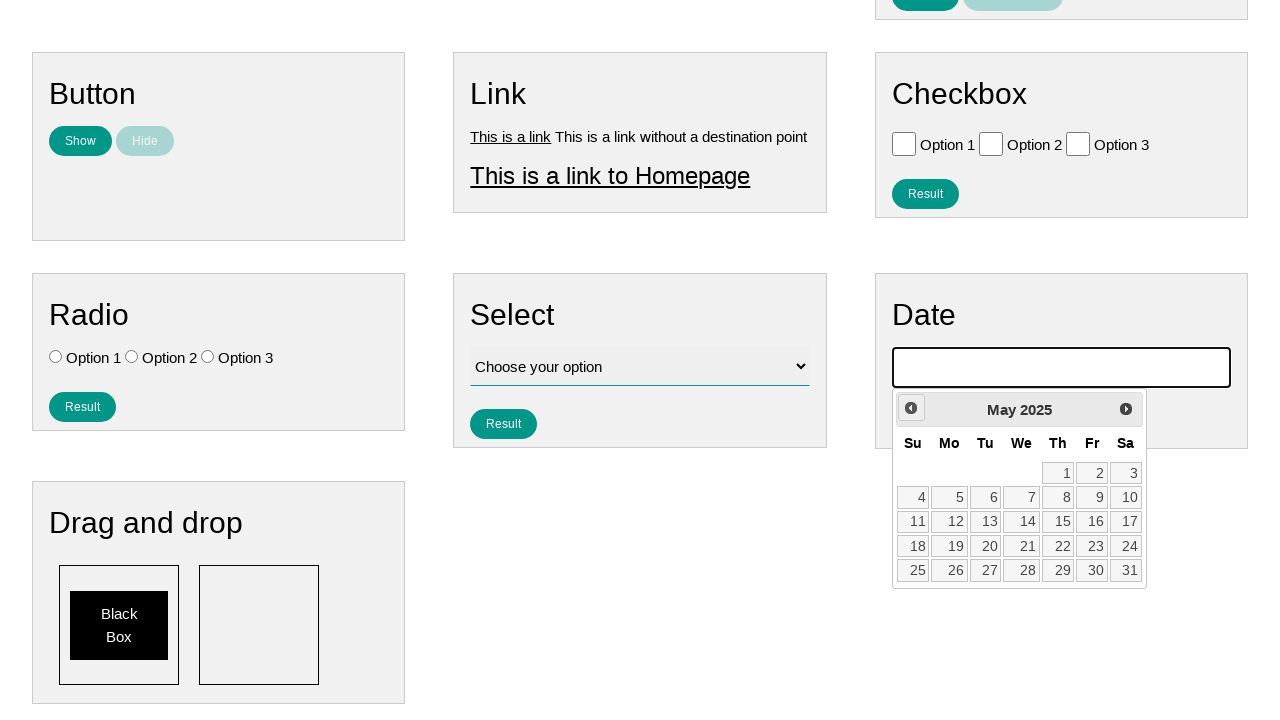

Navigated back one month in calendar (iteration 11/214) at (911, 408) on #ui-datepicker-div .ui-datepicker-prev
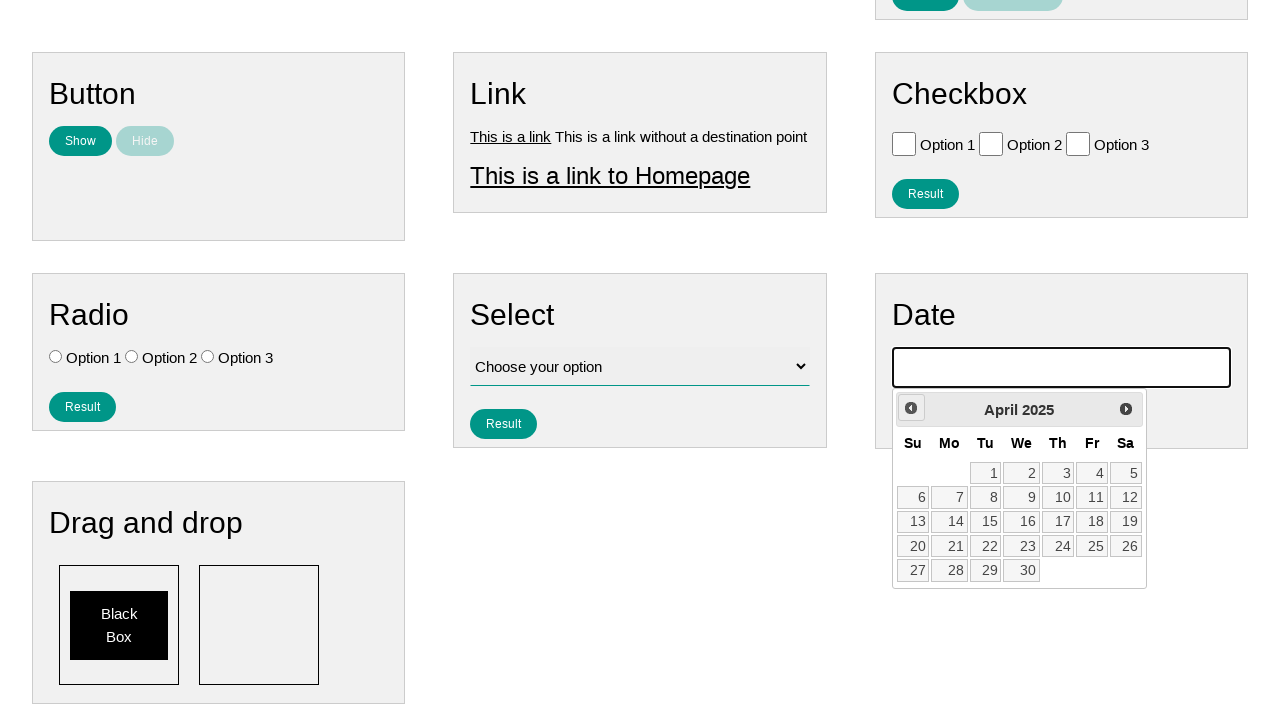

Navigated back one month in calendar (iteration 12/214) at (911, 408) on #ui-datepicker-div .ui-datepicker-prev
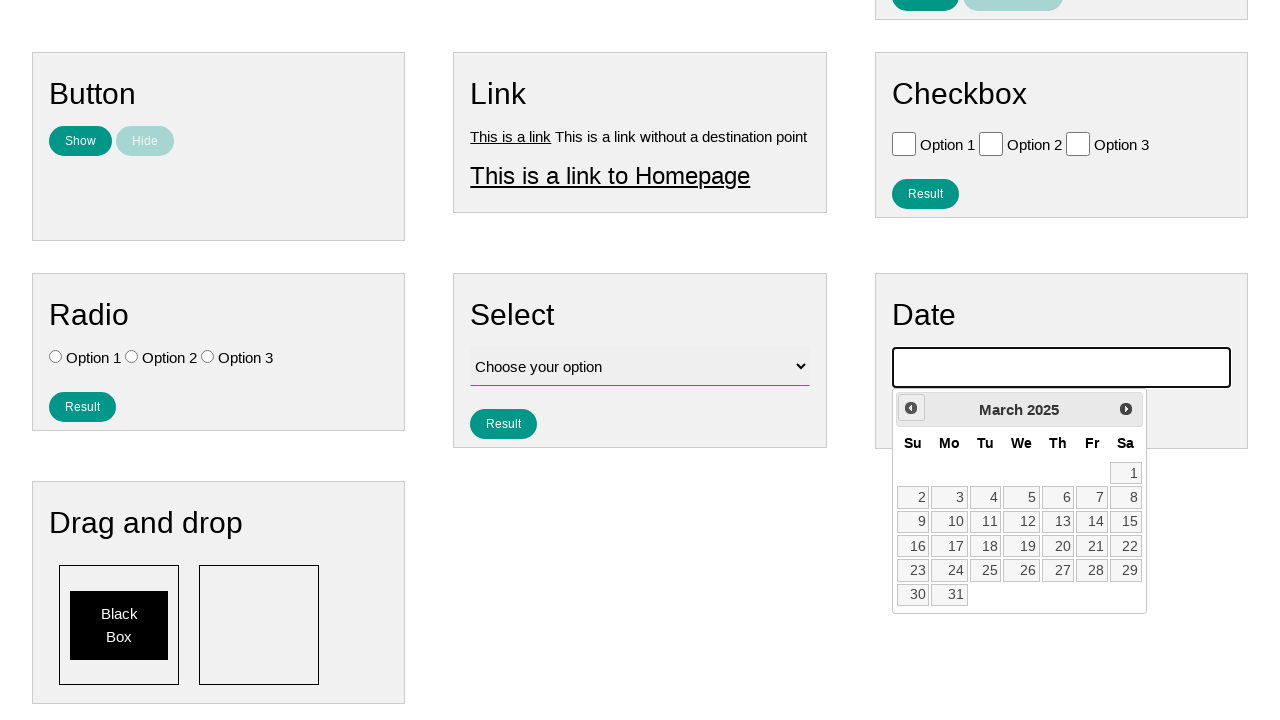

Navigated back one month in calendar (iteration 13/214) at (911, 408) on #ui-datepicker-div .ui-datepicker-prev
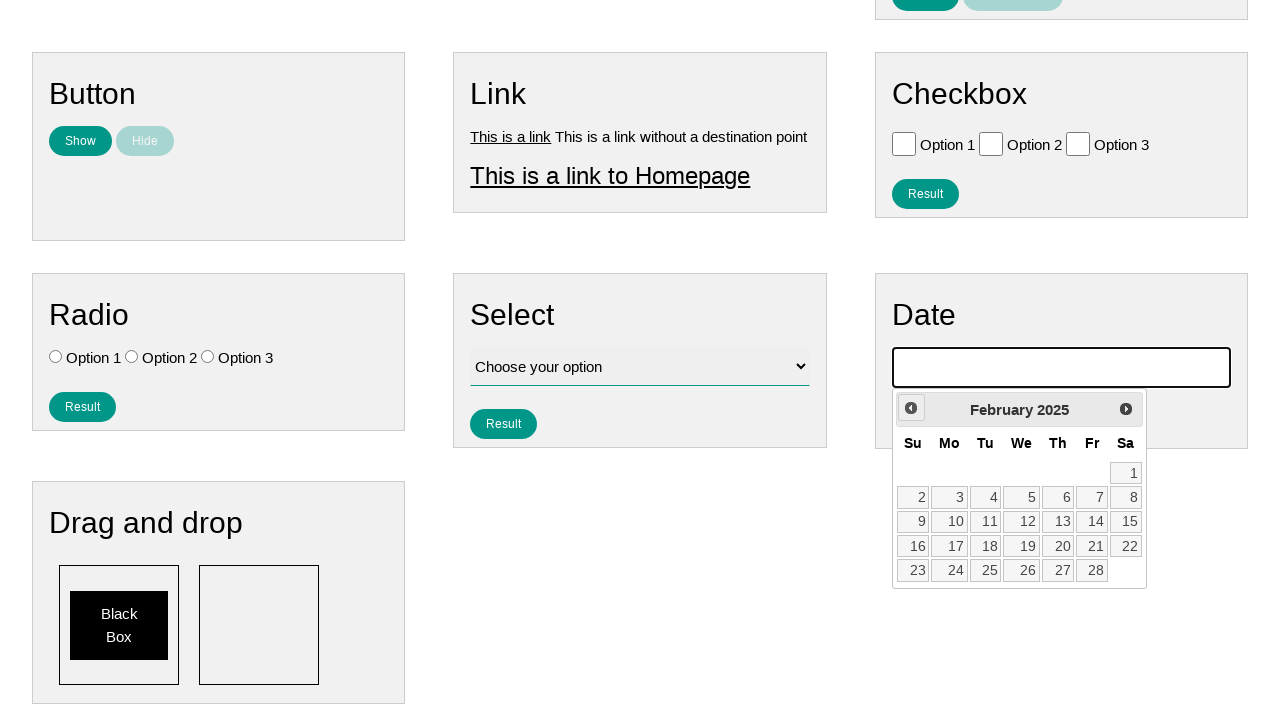

Navigated back one month in calendar (iteration 14/214) at (911, 408) on #ui-datepicker-div .ui-datepicker-prev
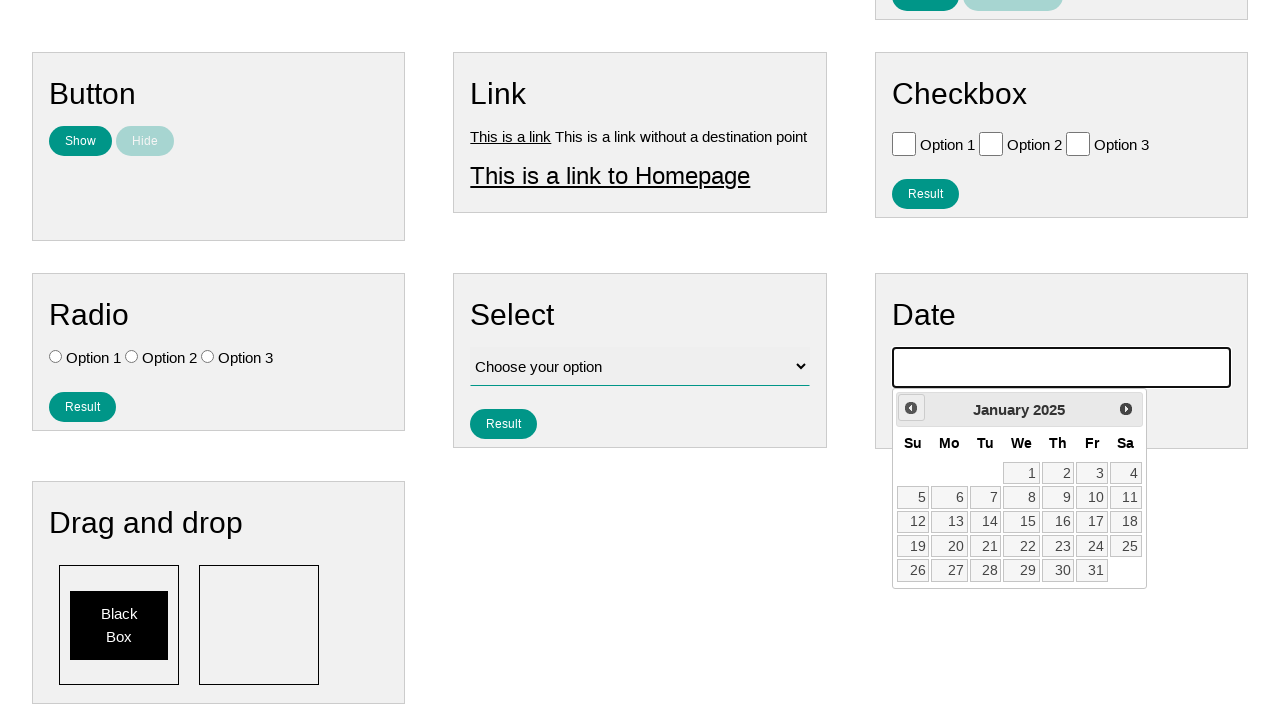

Navigated back one month in calendar (iteration 15/214) at (911, 408) on #ui-datepicker-div .ui-datepicker-prev
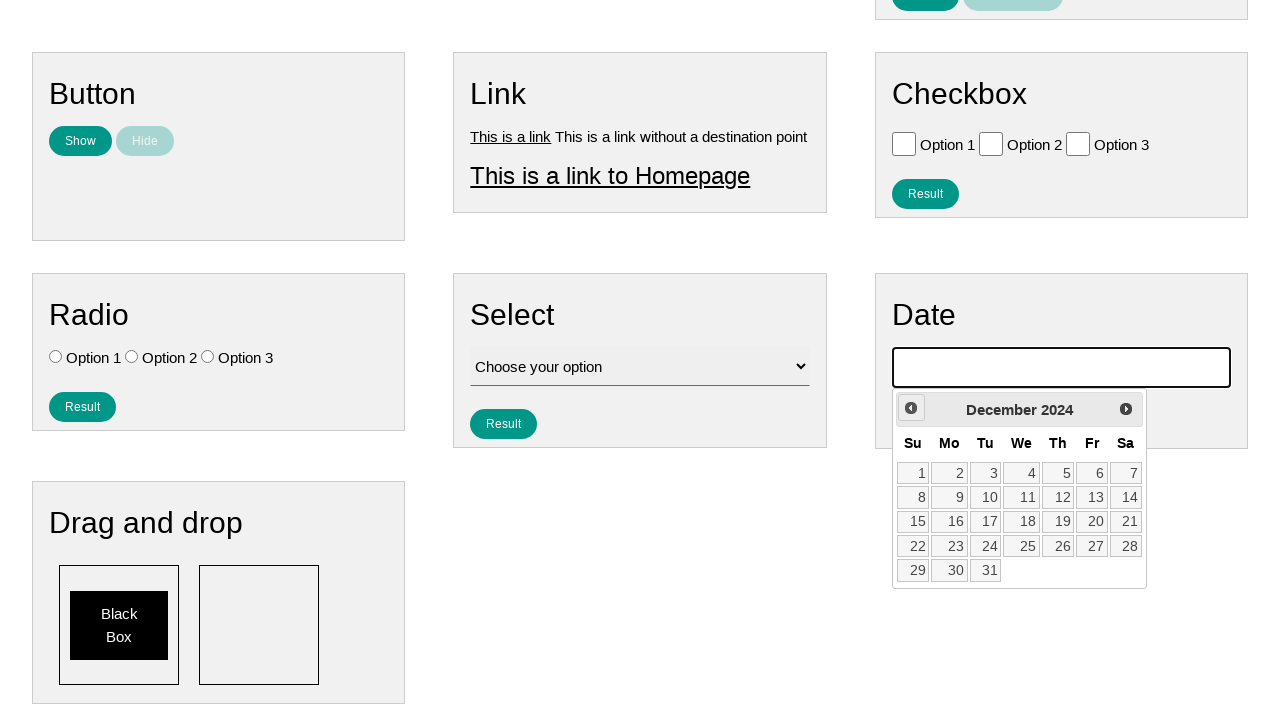

Navigated back one month in calendar (iteration 16/214) at (911, 408) on #ui-datepicker-div .ui-datepicker-prev
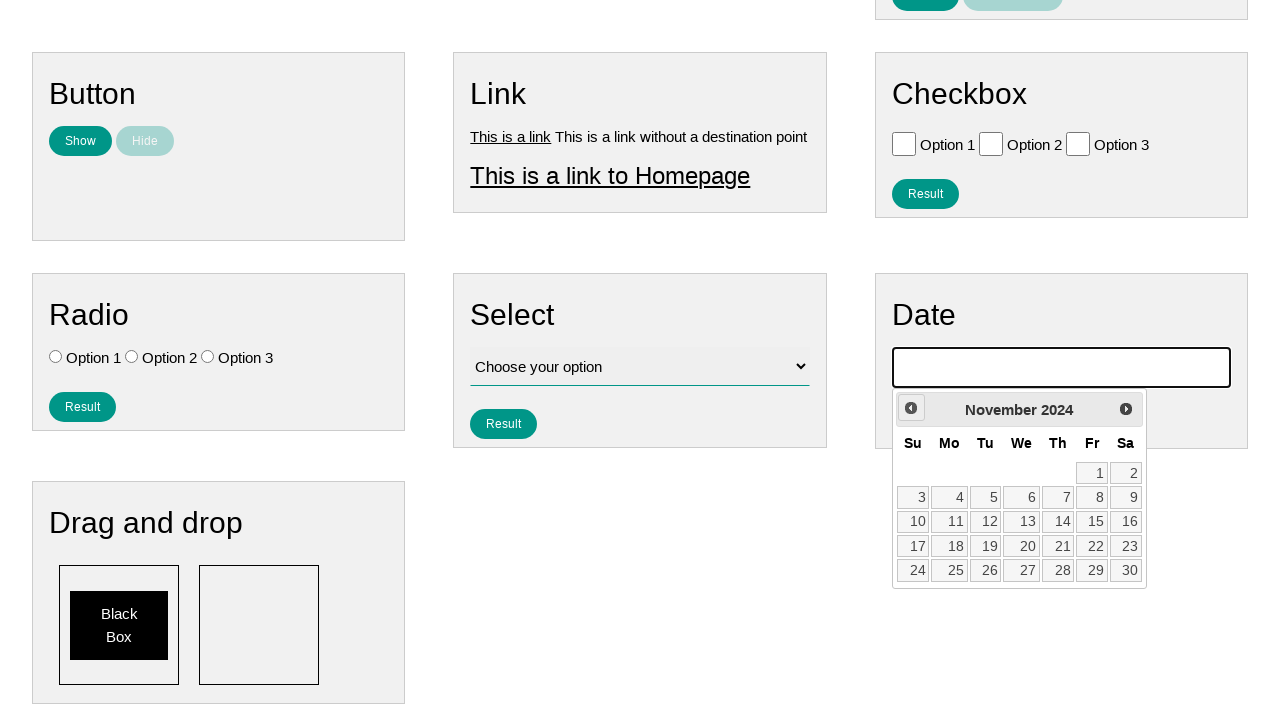

Navigated back one month in calendar (iteration 17/214) at (911, 408) on #ui-datepicker-div .ui-datepicker-prev
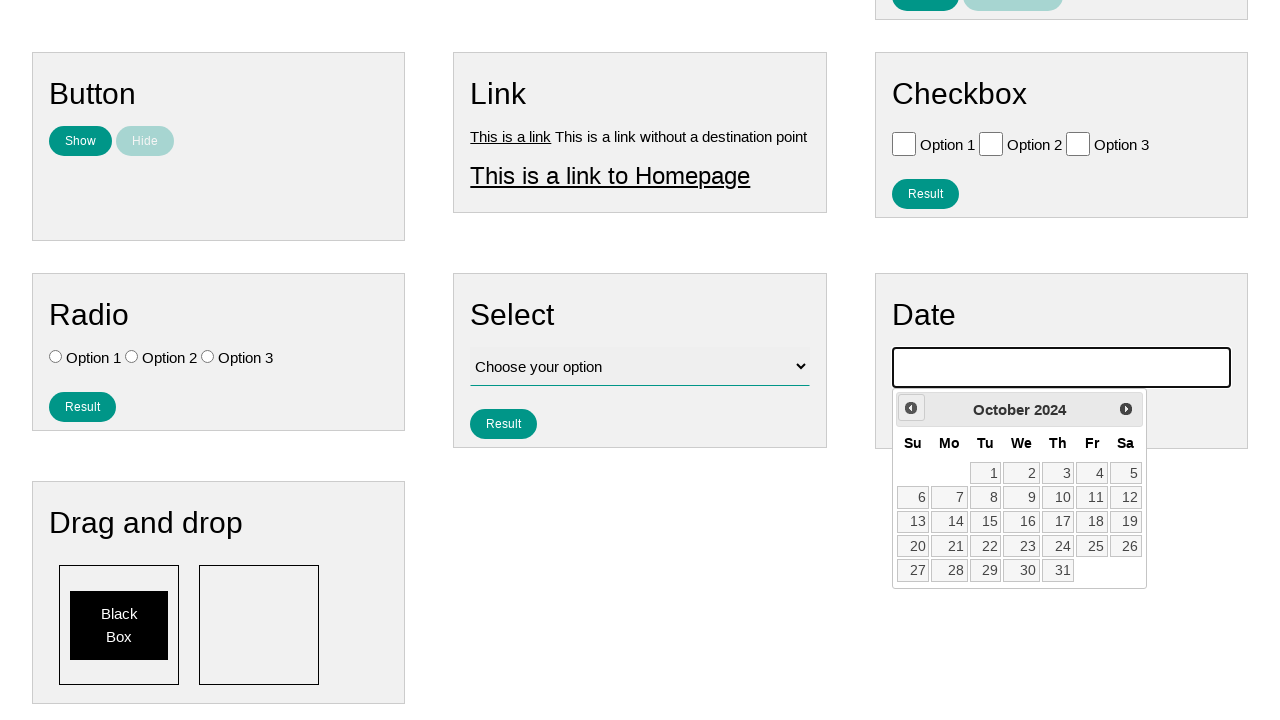

Navigated back one month in calendar (iteration 18/214) at (911, 408) on #ui-datepicker-div .ui-datepicker-prev
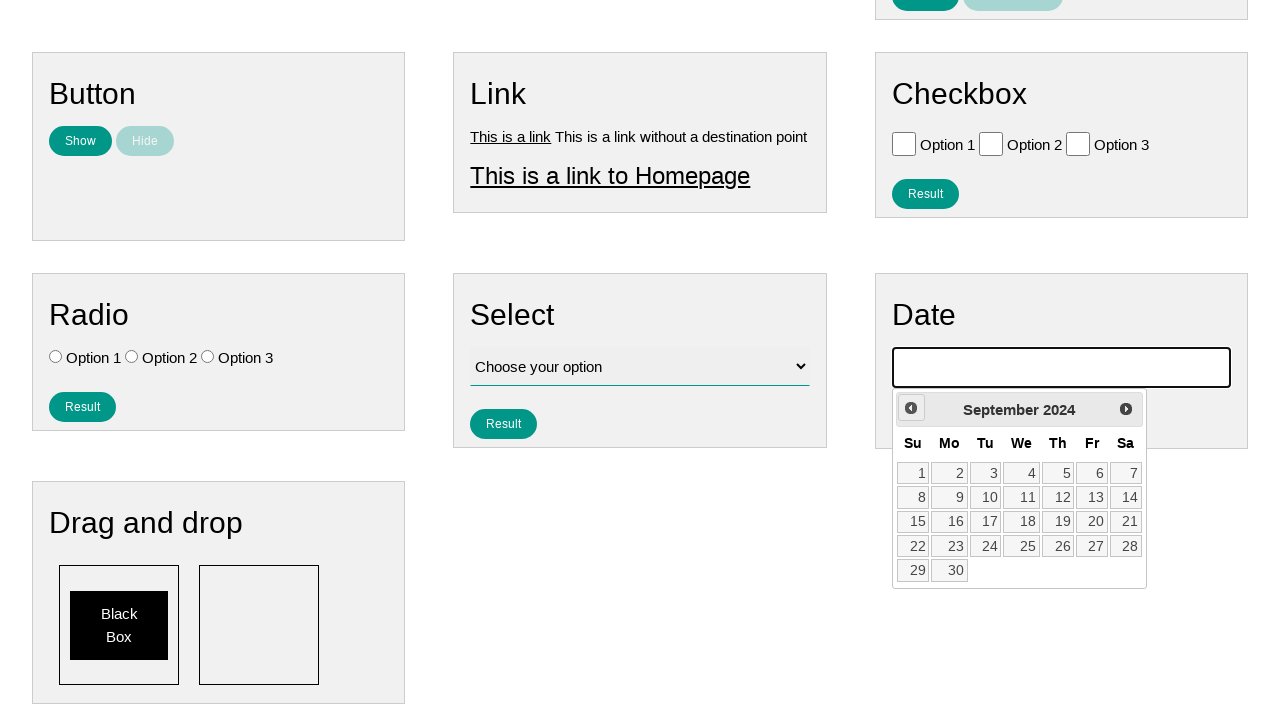

Navigated back one month in calendar (iteration 19/214) at (911, 408) on #ui-datepicker-div .ui-datepicker-prev
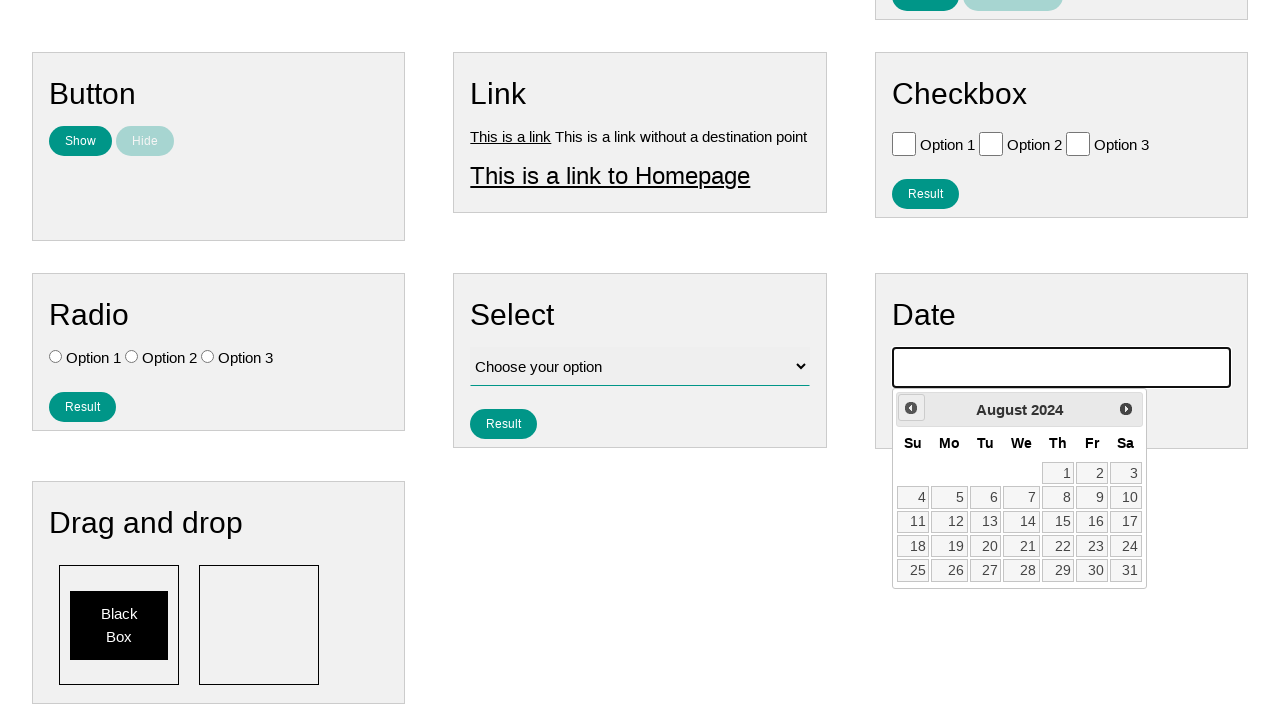

Navigated back one month in calendar (iteration 20/214) at (911, 408) on #ui-datepicker-div .ui-datepicker-prev
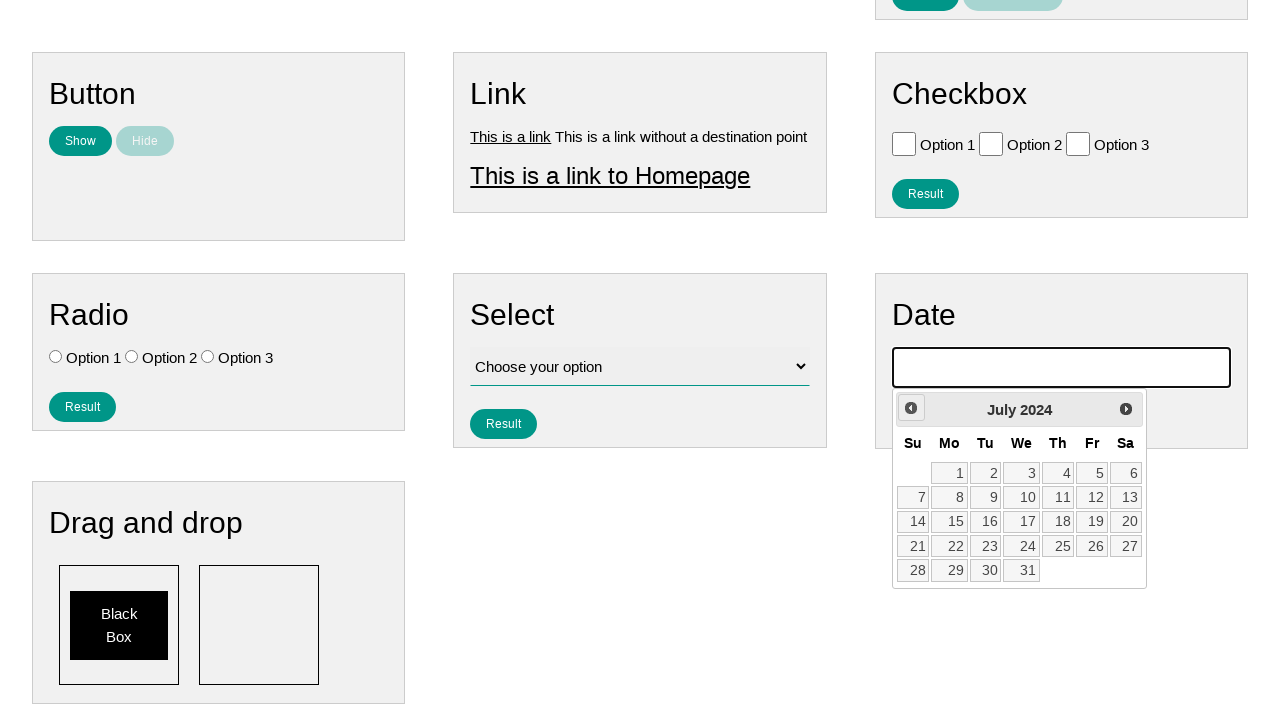

Navigated back one month in calendar (iteration 21/214) at (911, 408) on #ui-datepicker-div .ui-datepicker-prev
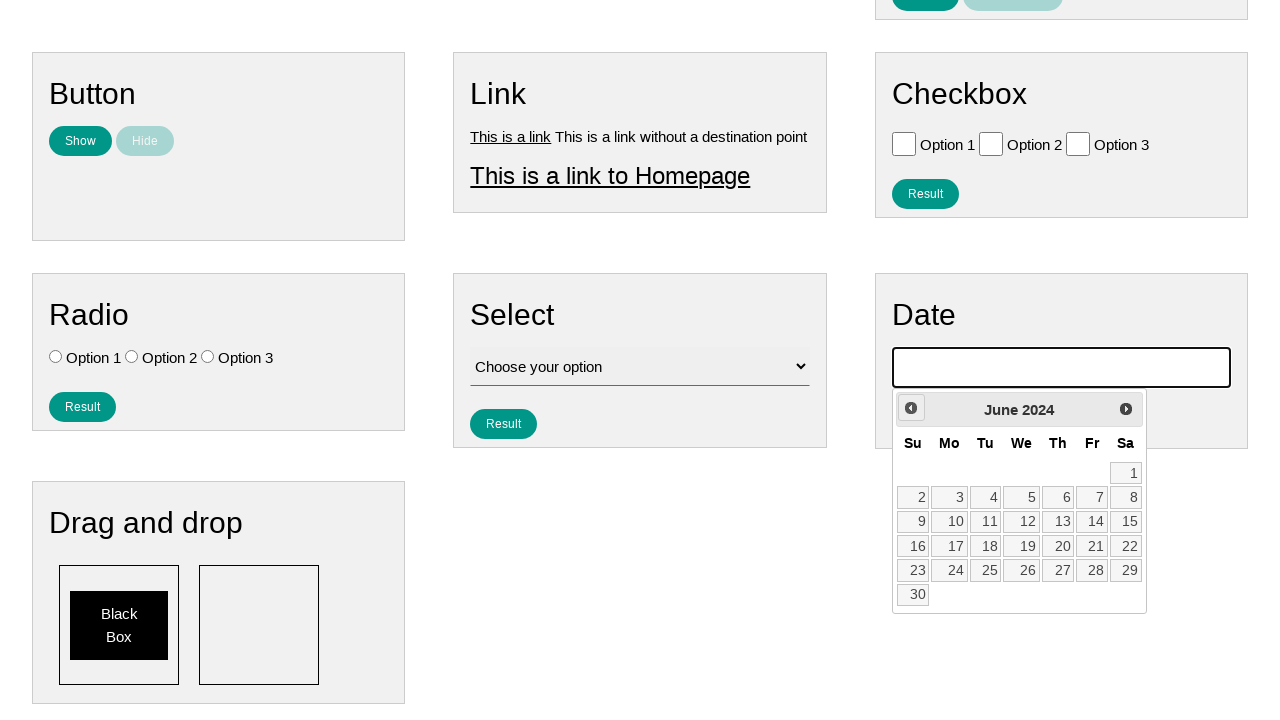

Navigated back one month in calendar (iteration 22/214) at (911, 408) on #ui-datepicker-div .ui-datepicker-prev
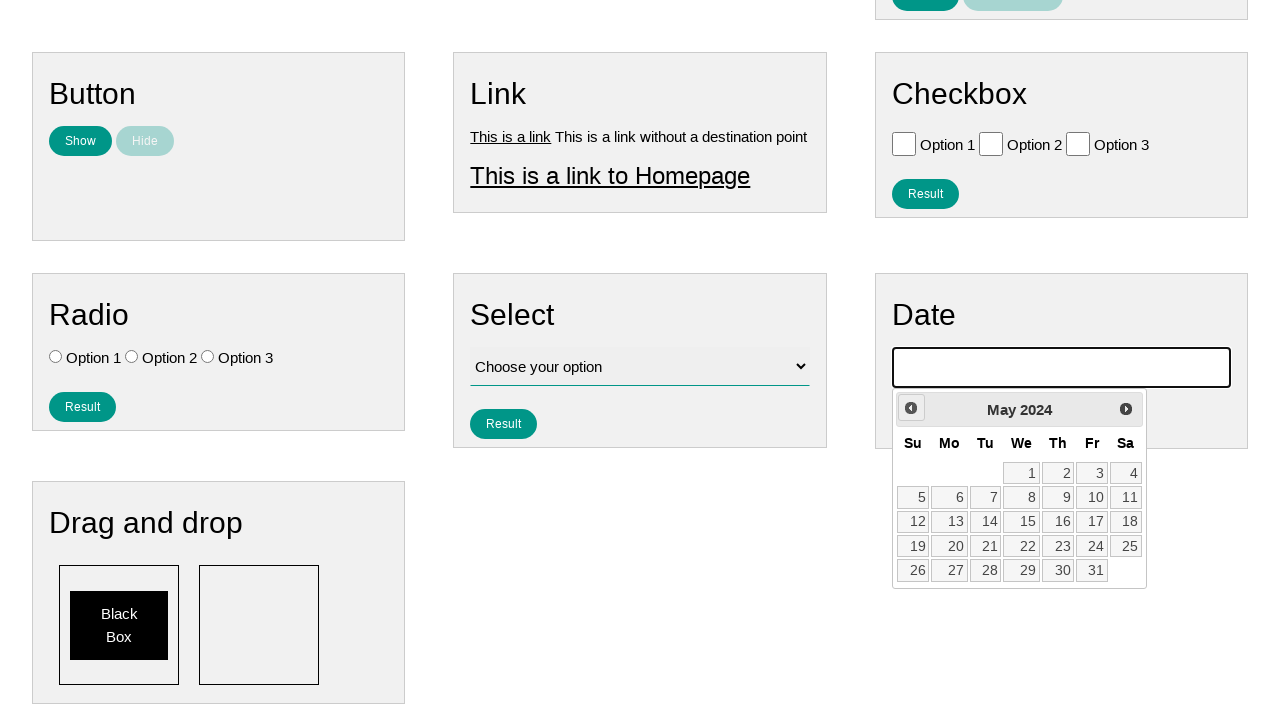

Navigated back one month in calendar (iteration 23/214) at (911, 408) on #ui-datepicker-div .ui-datepicker-prev
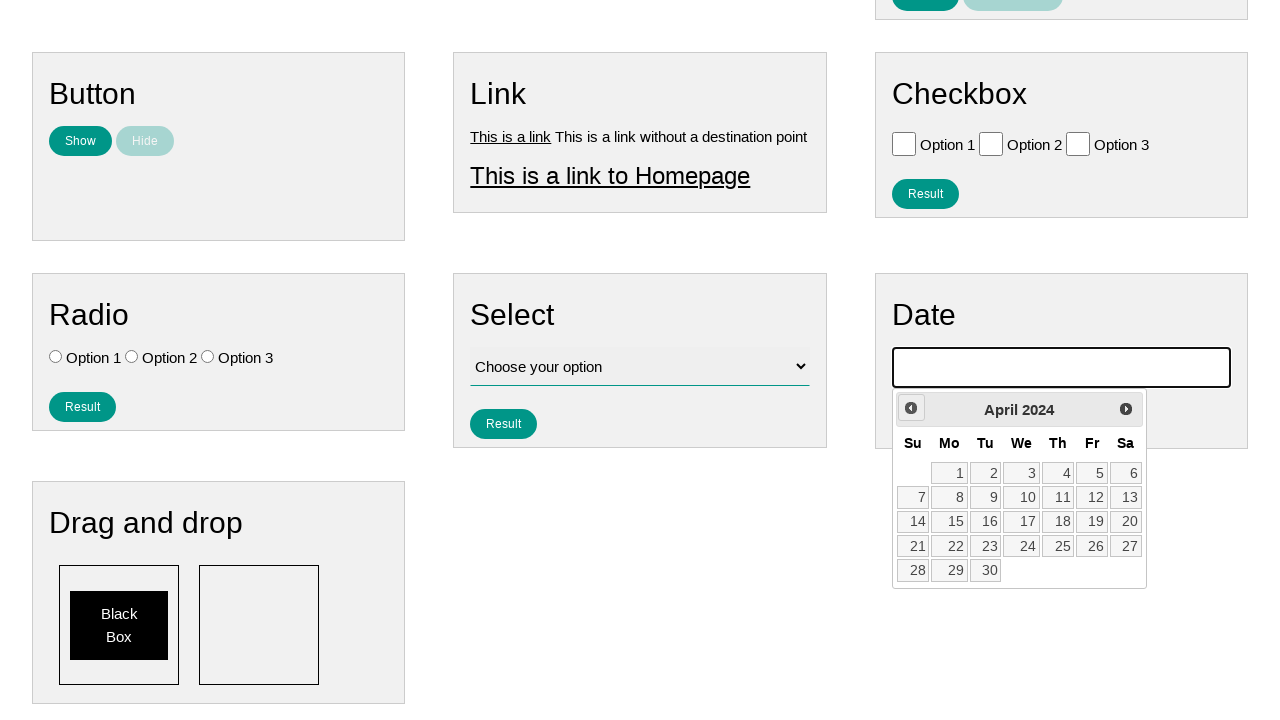

Navigated back one month in calendar (iteration 24/214) at (911, 408) on #ui-datepicker-div .ui-datepicker-prev
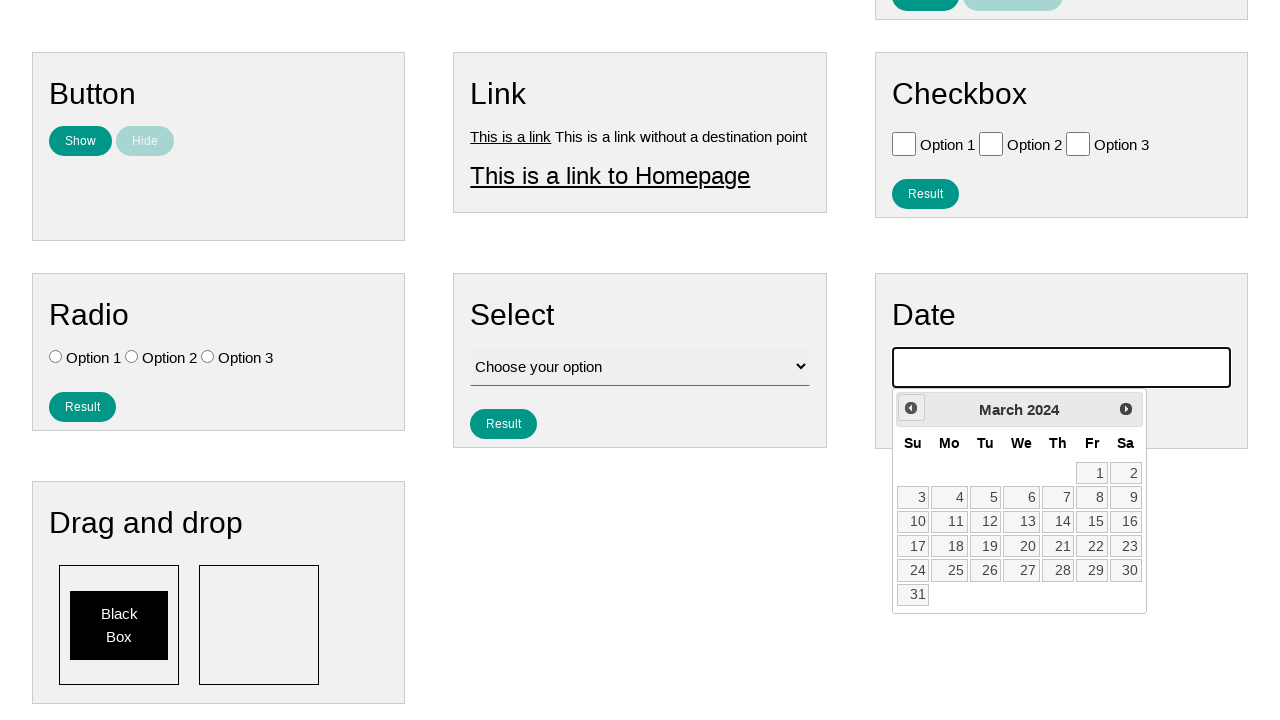

Navigated back one month in calendar (iteration 25/214) at (911, 408) on #ui-datepicker-div .ui-datepicker-prev
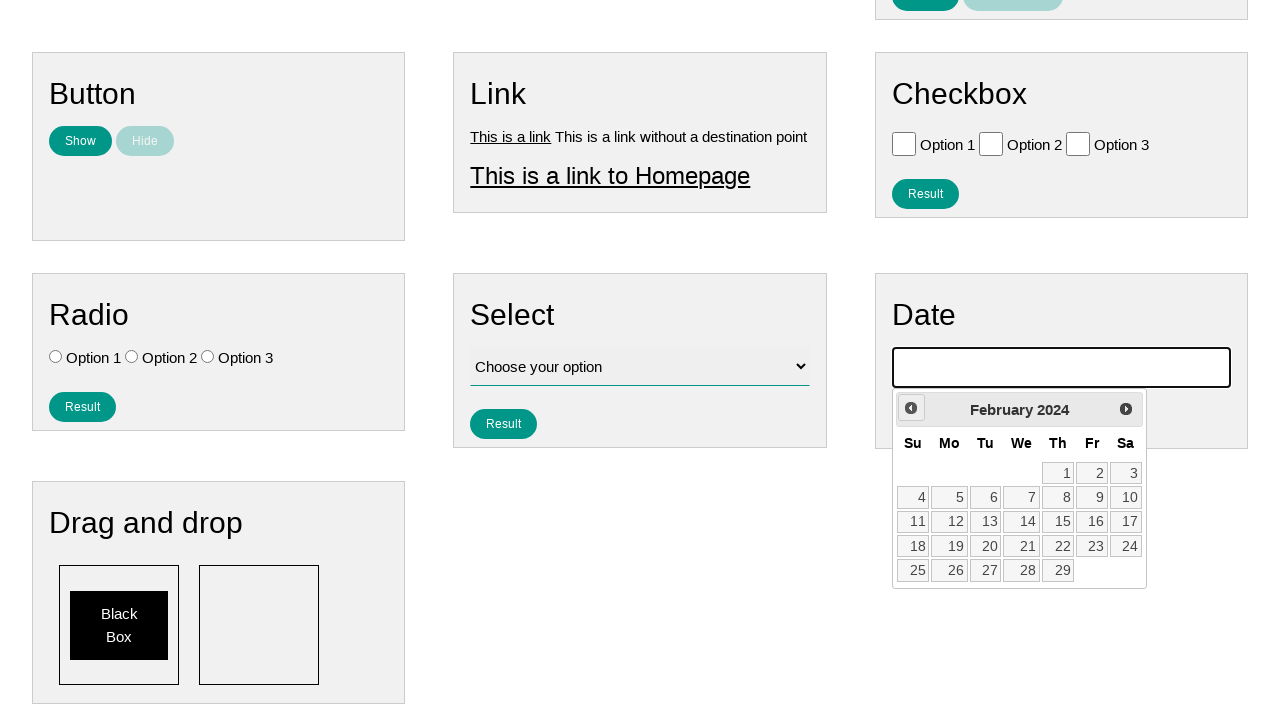

Navigated back one month in calendar (iteration 26/214) at (911, 408) on #ui-datepicker-div .ui-datepicker-prev
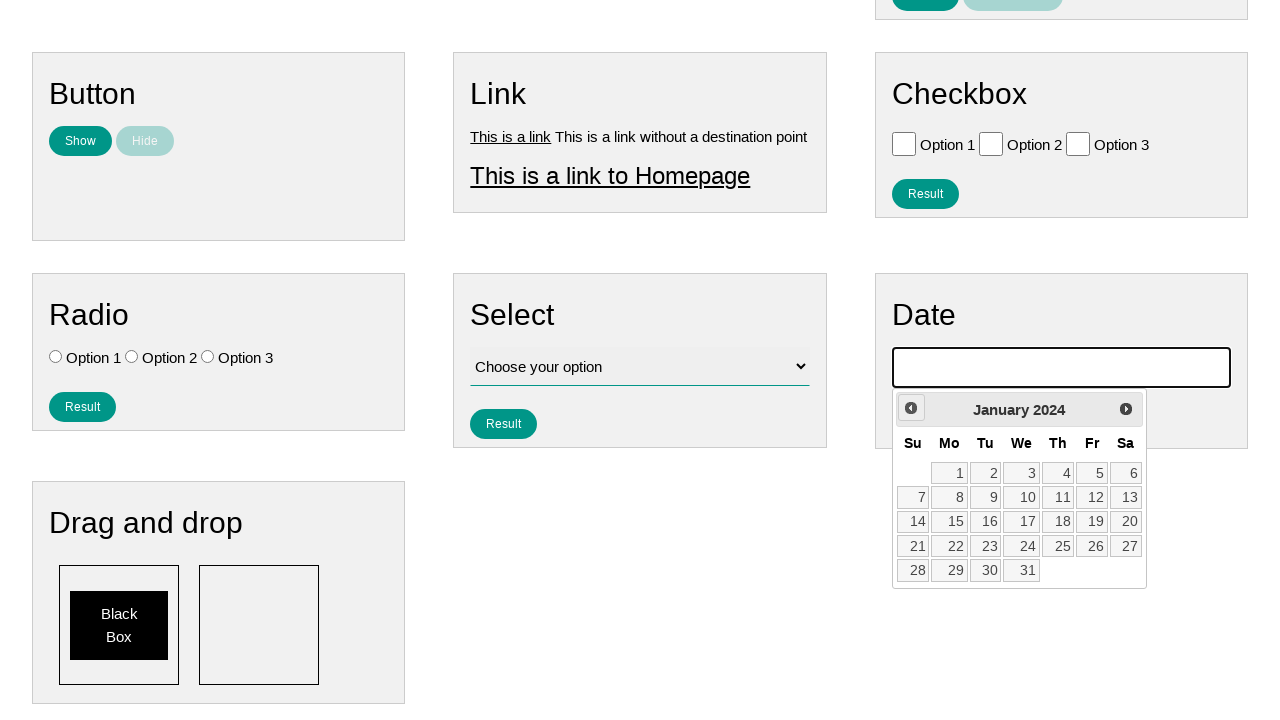

Navigated back one month in calendar (iteration 27/214) at (911, 408) on #ui-datepicker-div .ui-datepicker-prev
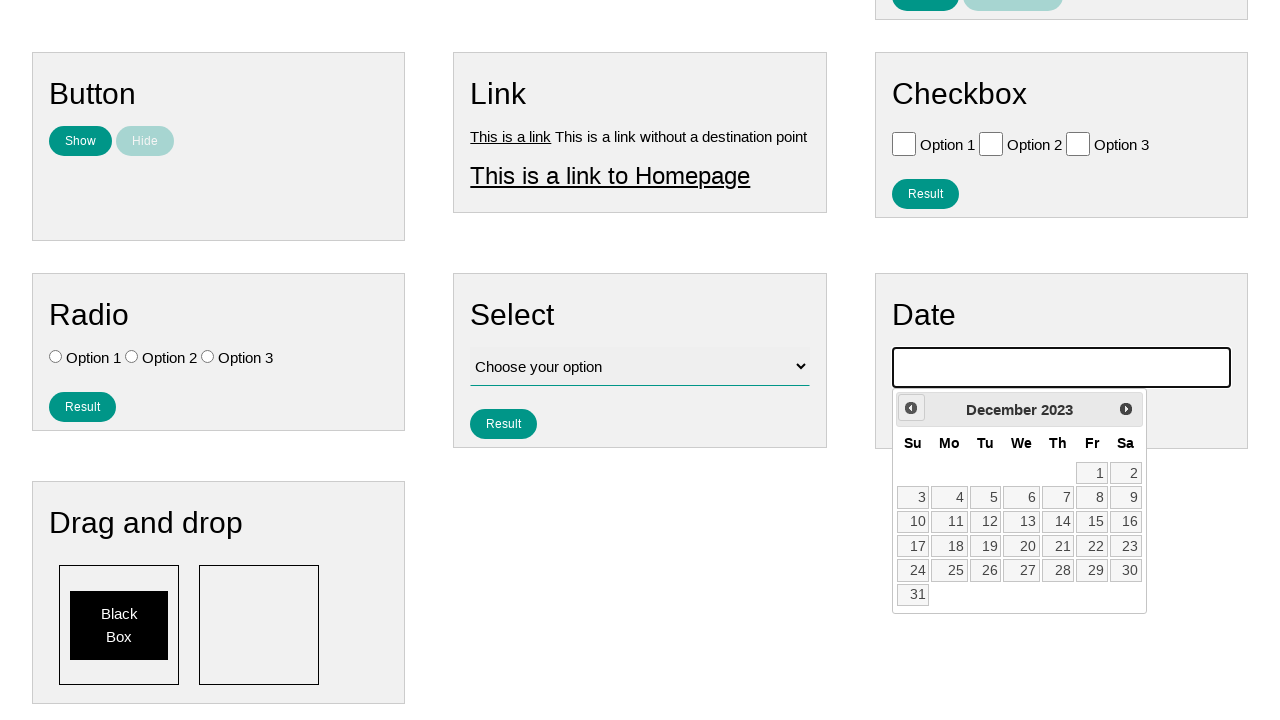

Navigated back one month in calendar (iteration 28/214) at (911, 408) on #ui-datepicker-div .ui-datepicker-prev
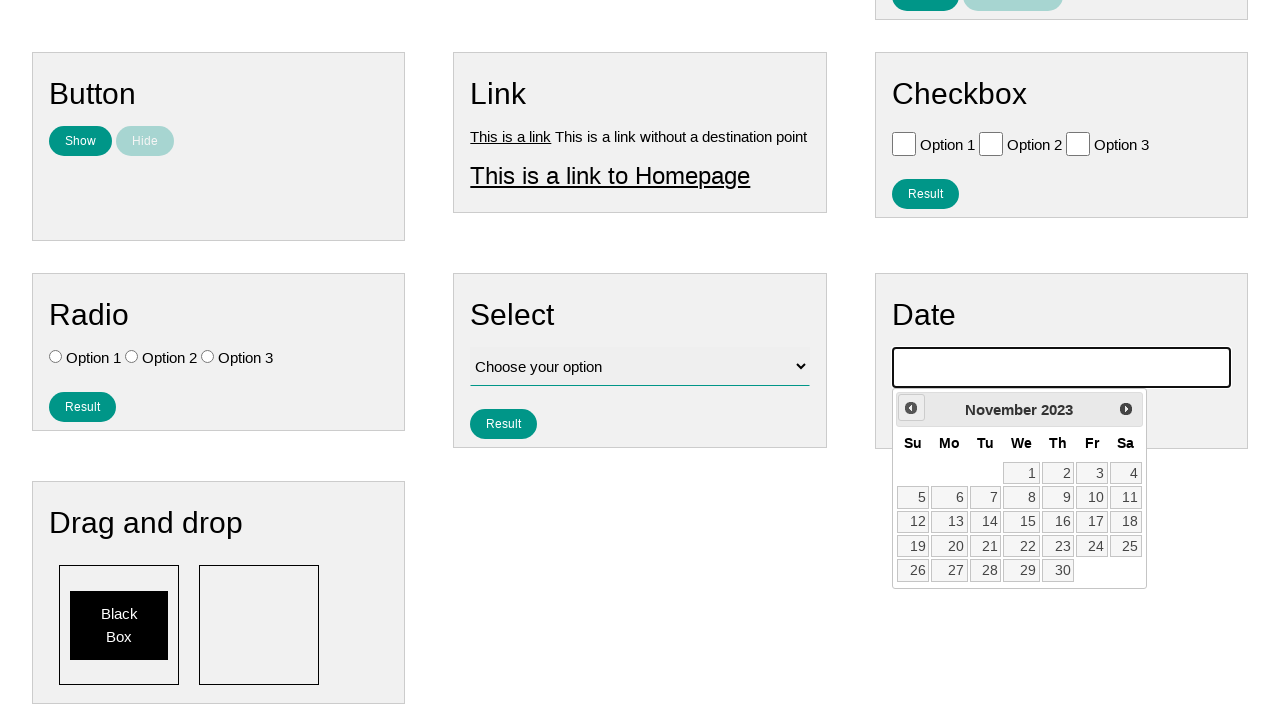

Navigated back one month in calendar (iteration 29/214) at (911, 408) on #ui-datepicker-div .ui-datepicker-prev
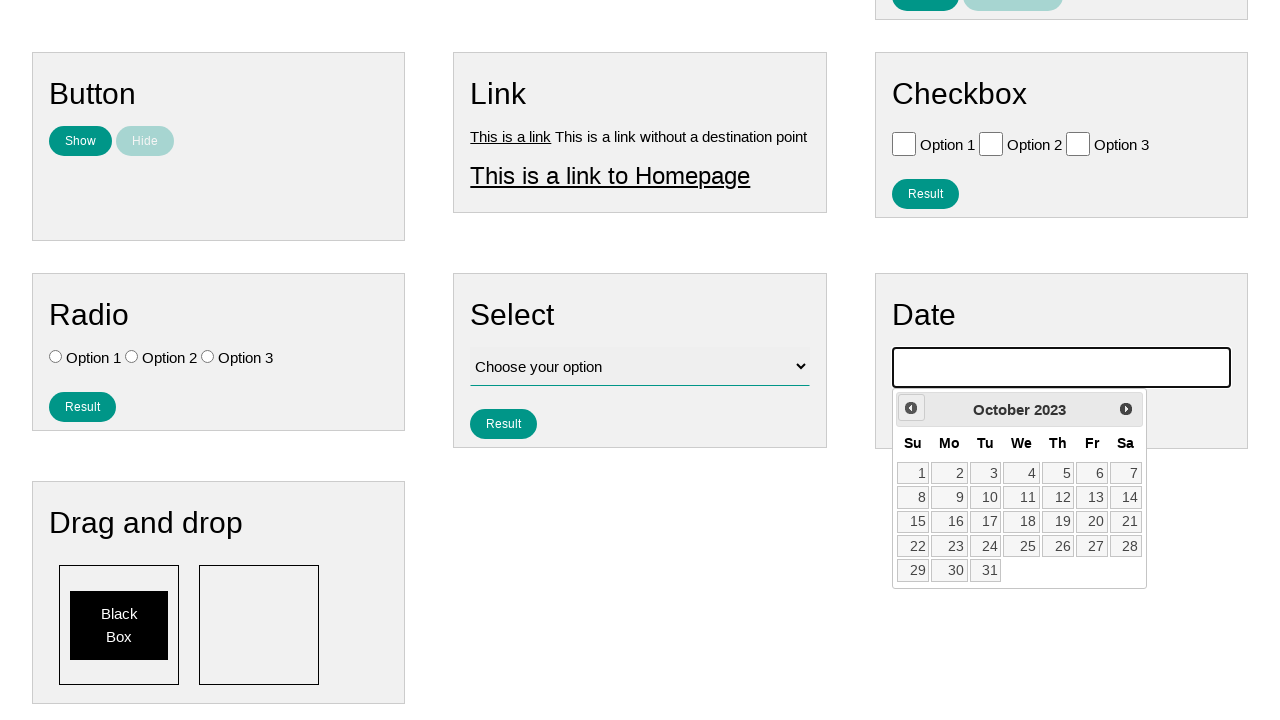

Navigated back one month in calendar (iteration 30/214) at (911, 408) on #ui-datepicker-div .ui-datepicker-prev
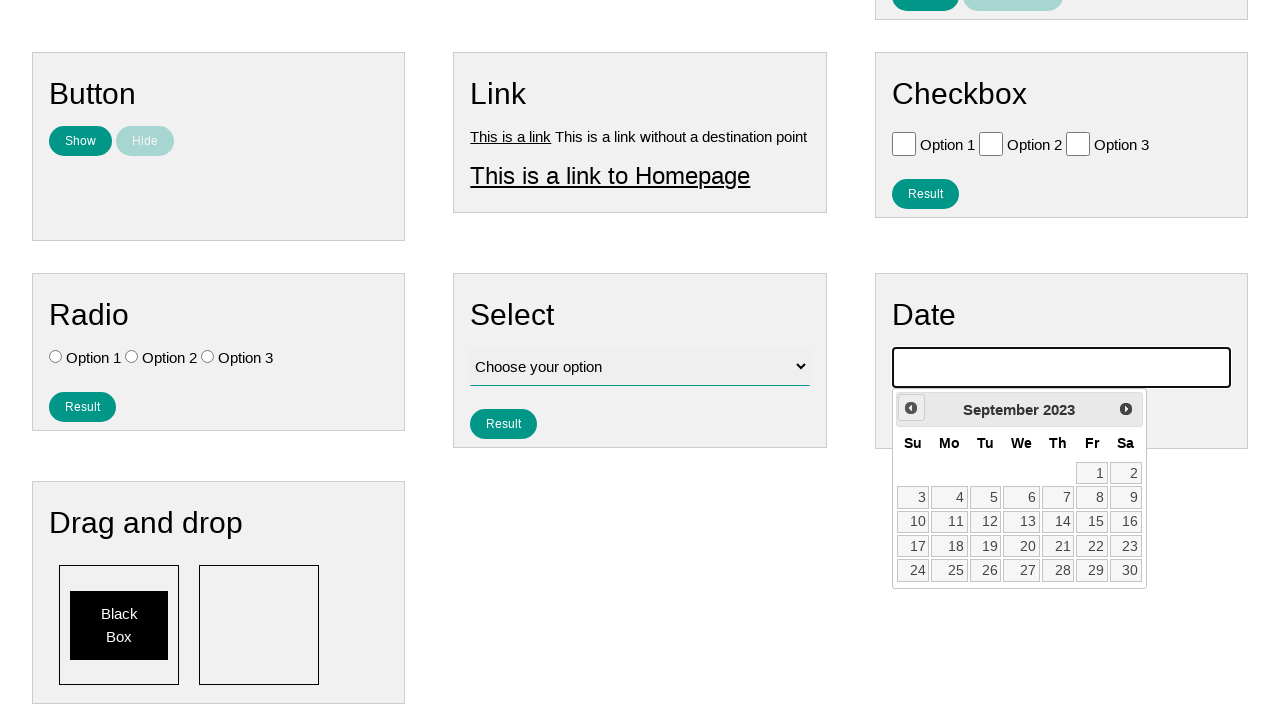

Navigated back one month in calendar (iteration 31/214) at (911, 408) on #ui-datepicker-div .ui-datepicker-prev
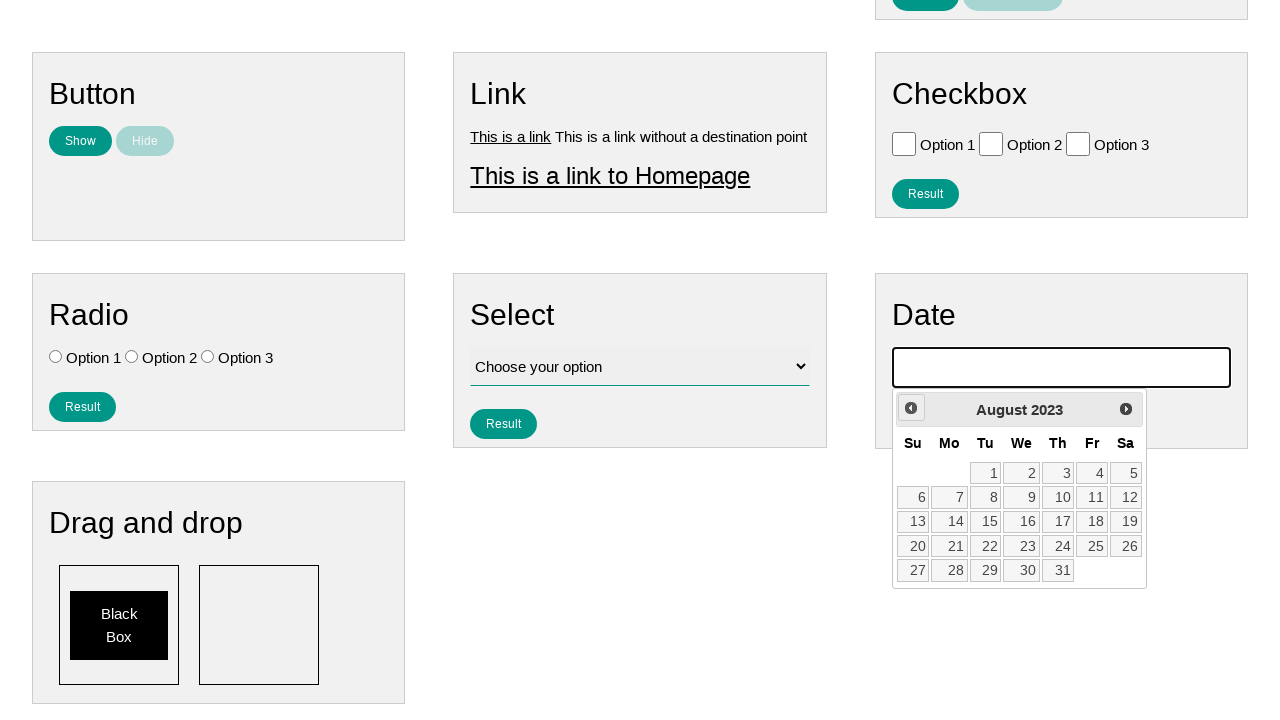

Navigated back one month in calendar (iteration 32/214) at (911, 408) on #ui-datepicker-div .ui-datepicker-prev
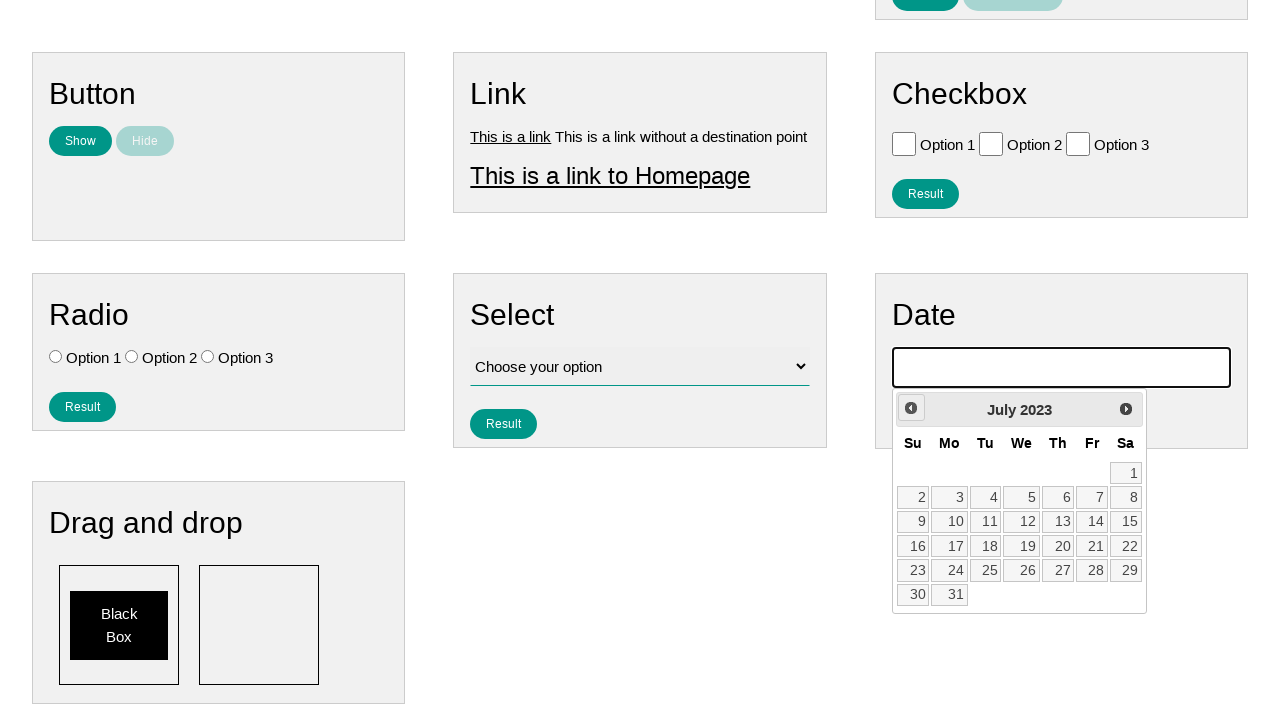

Navigated back one month in calendar (iteration 33/214) at (911, 408) on #ui-datepicker-div .ui-datepicker-prev
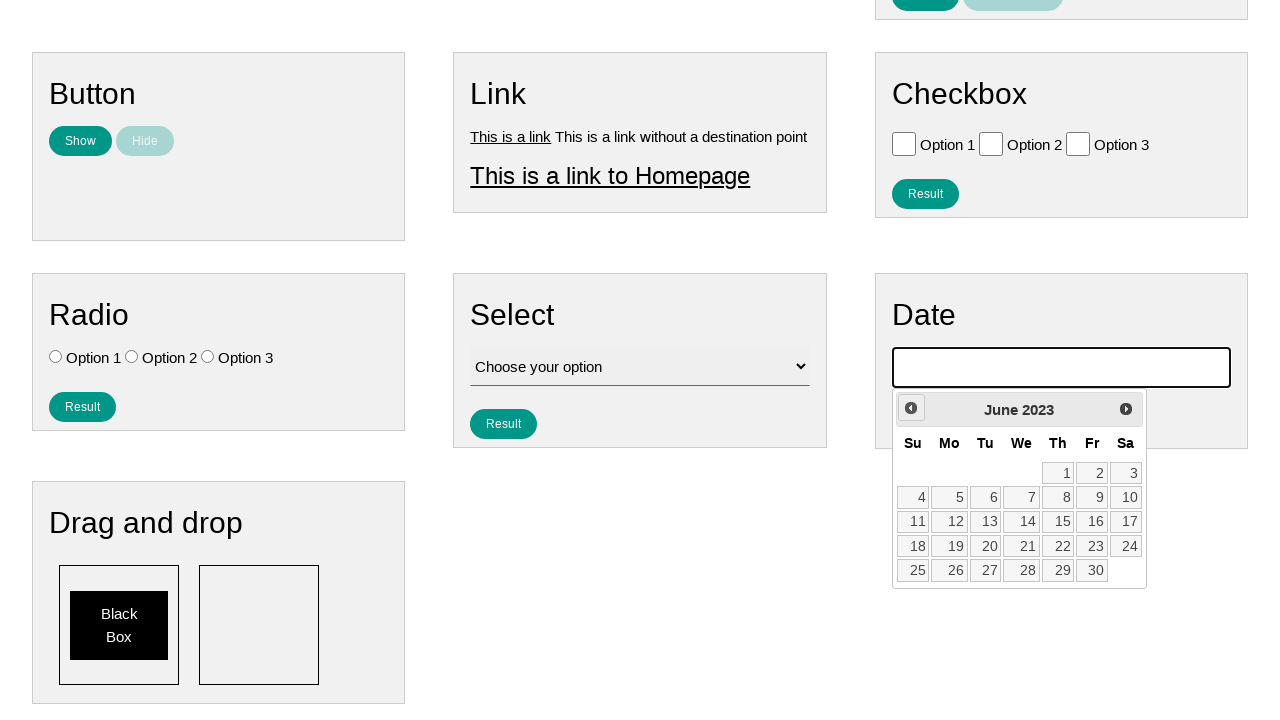

Navigated back one month in calendar (iteration 34/214) at (911, 408) on #ui-datepicker-div .ui-datepicker-prev
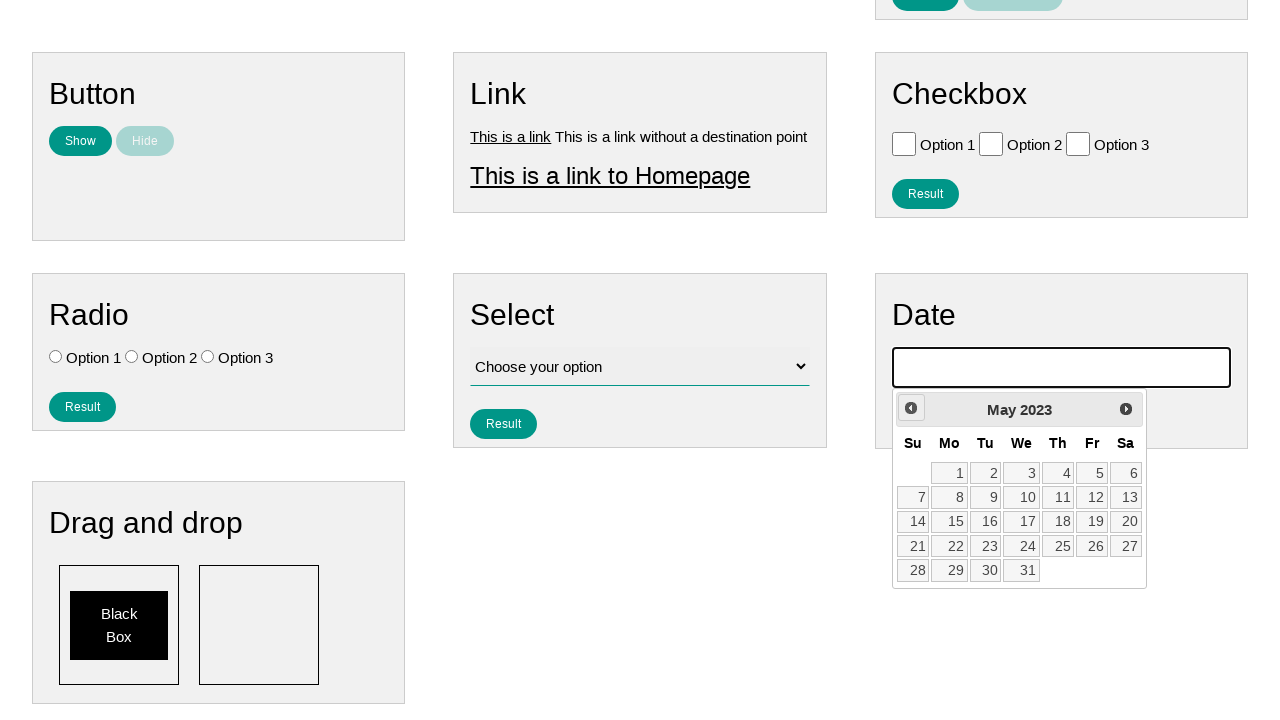

Navigated back one month in calendar (iteration 35/214) at (911, 408) on #ui-datepicker-div .ui-datepicker-prev
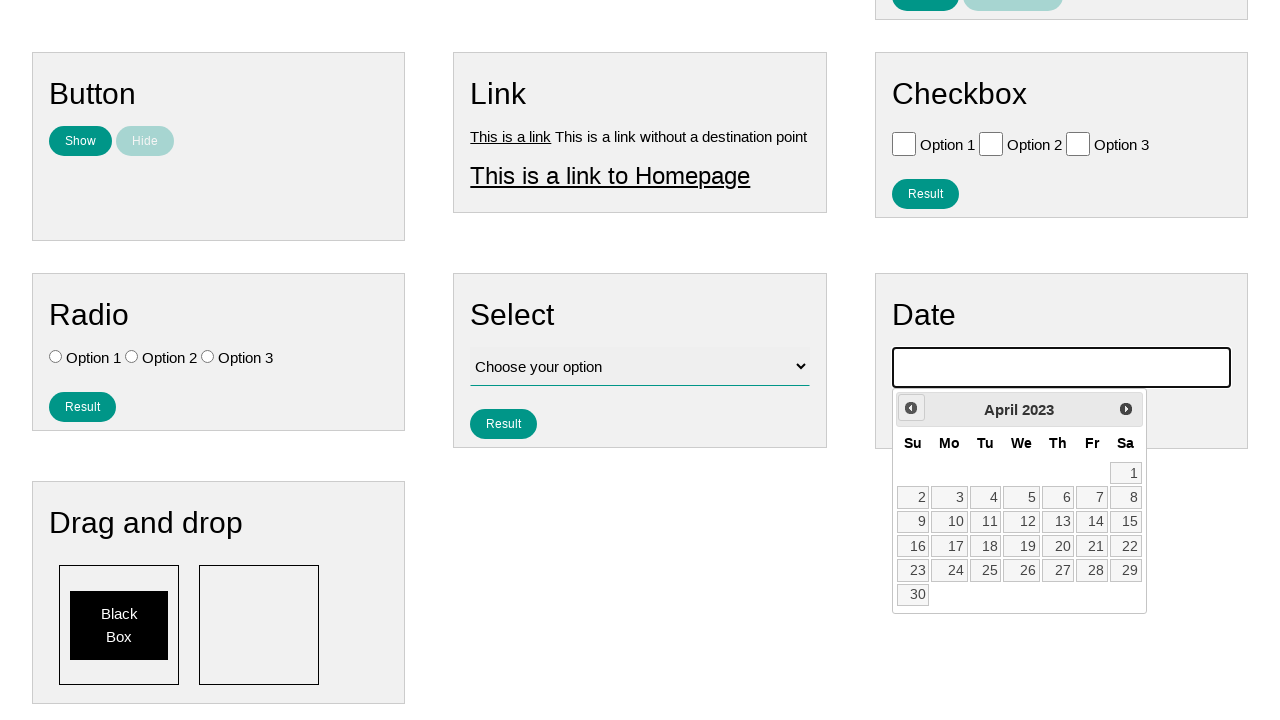

Navigated back one month in calendar (iteration 36/214) at (911, 408) on #ui-datepicker-div .ui-datepicker-prev
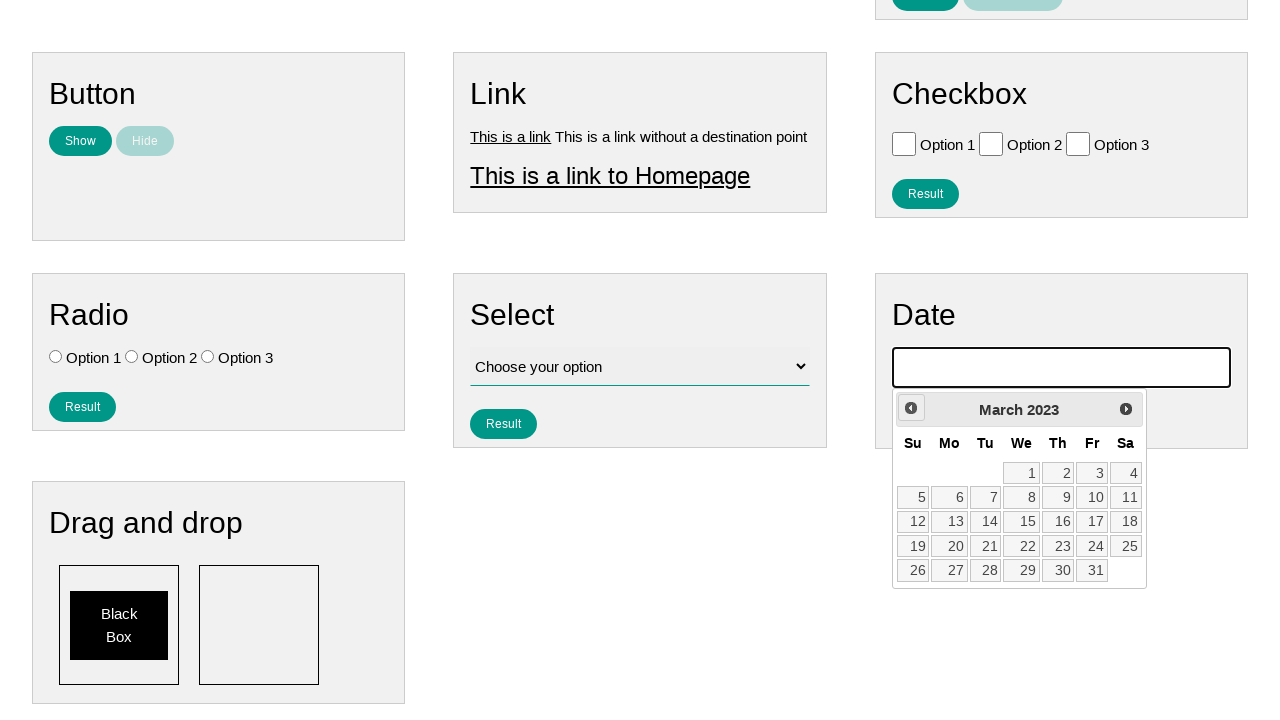

Navigated back one month in calendar (iteration 37/214) at (911, 408) on #ui-datepicker-div .ui-datepicker-prev
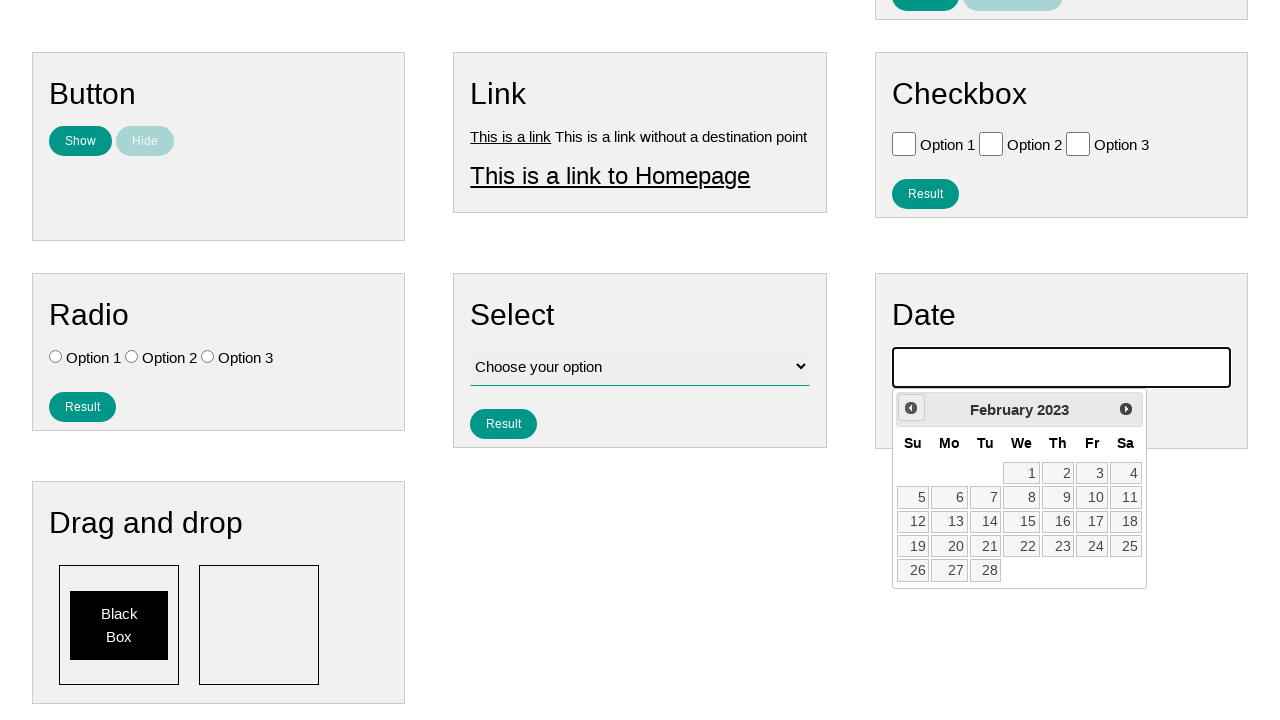

Navigated back one month in calendar (iteration 38/214) at (911, 408) on #ui-datepicker-div .ui-datepicker-prev
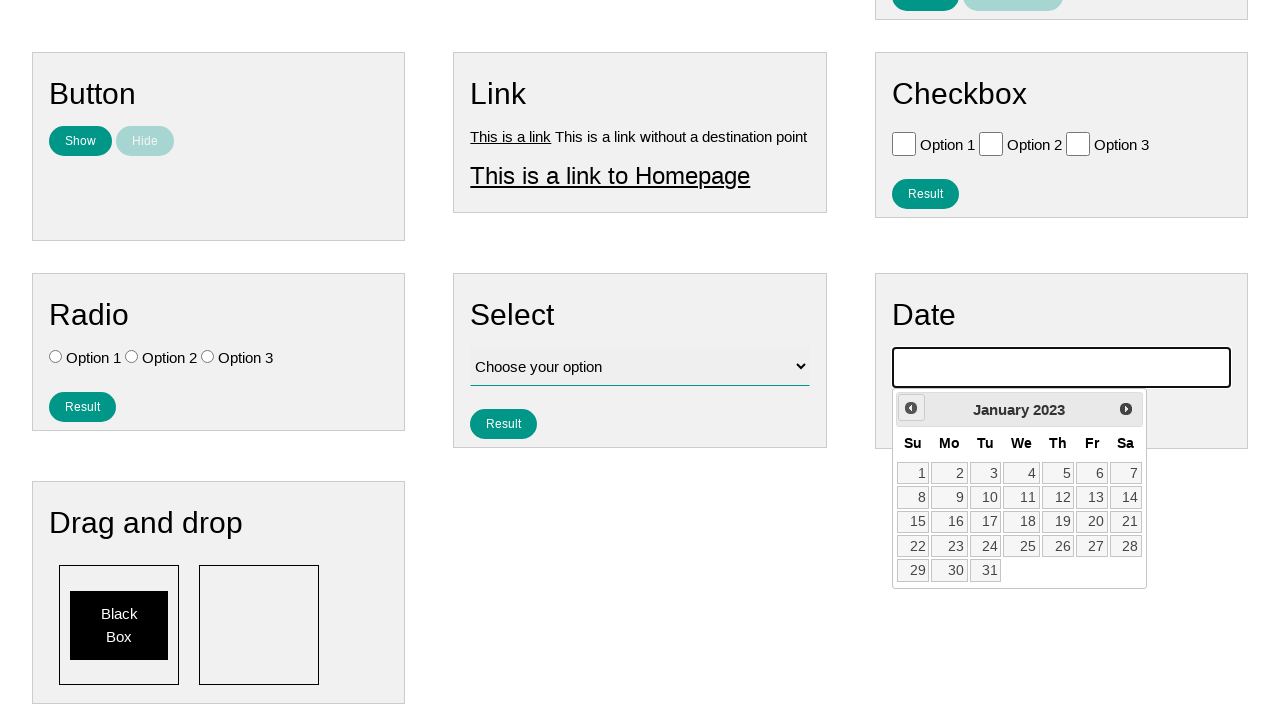

Navigated back one month in calendar (iteration 39/214) at (911, 408) on #ui-datepicker-div .ui-datepicker-prev
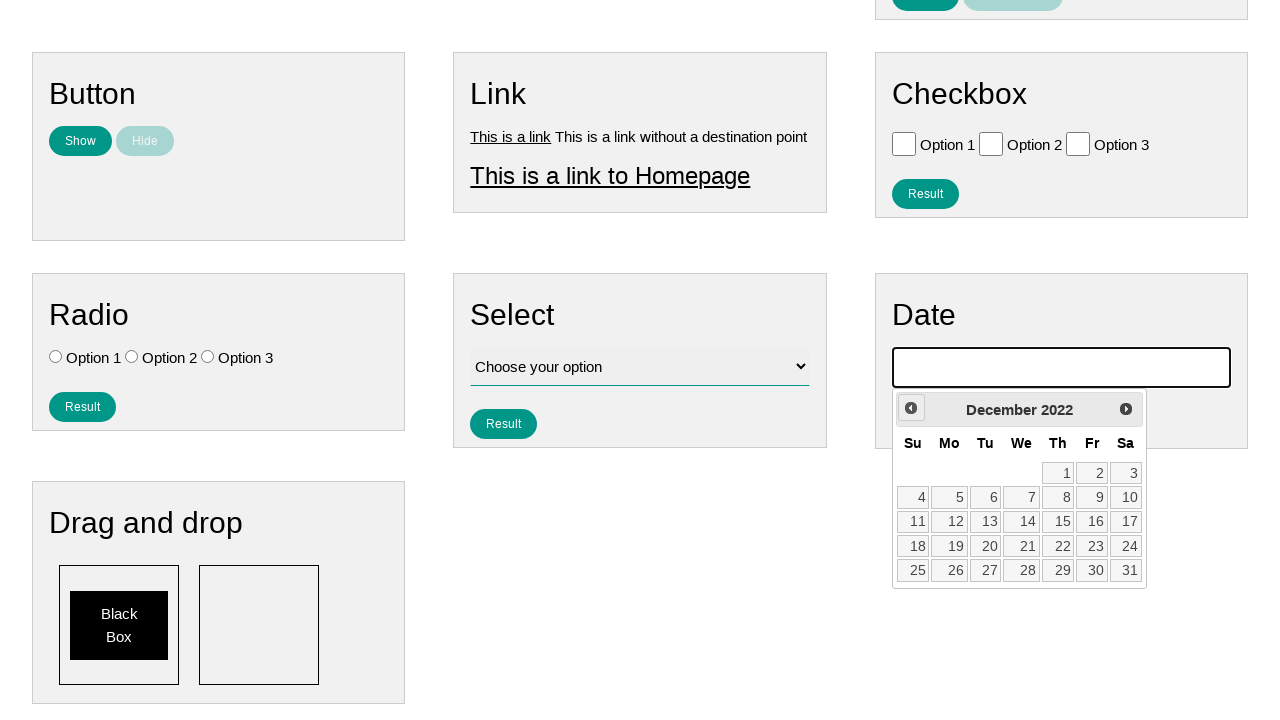

Navigated back one month in calendar (iteration 40/214) at (911, 408) on #ui-datepicker-div .ui-datepicker-prev
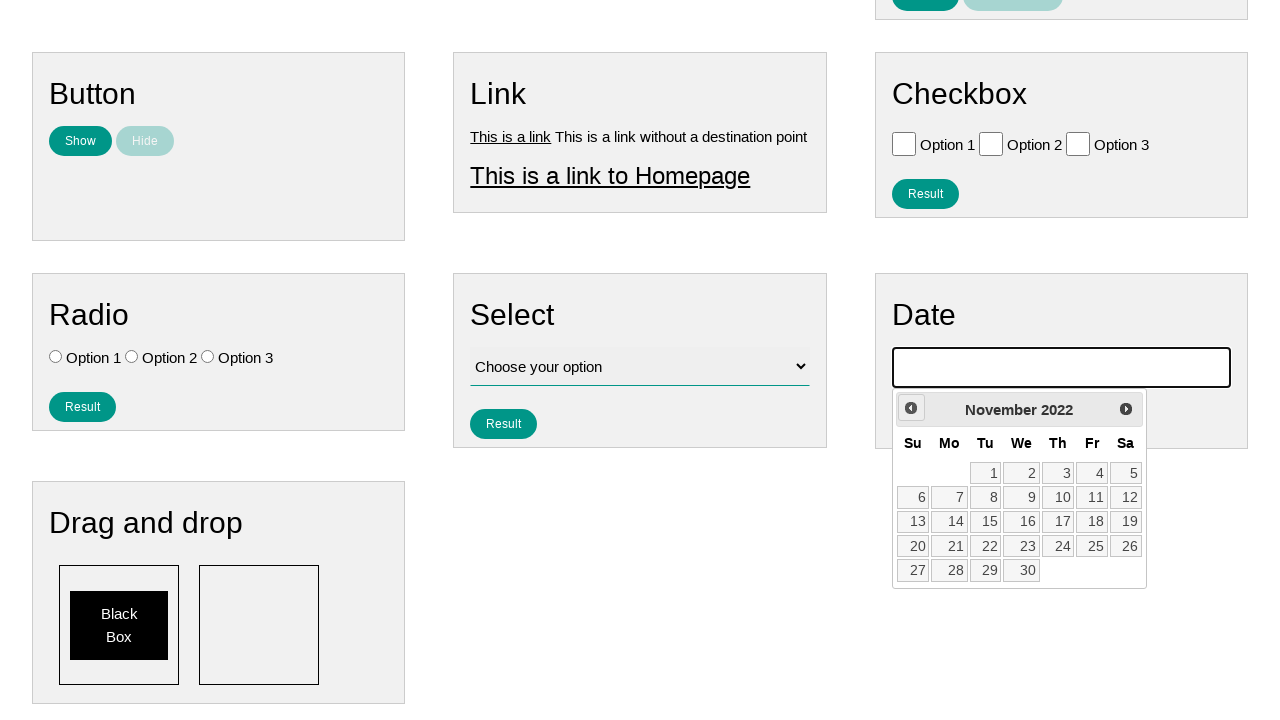

Navigated back one month in calendar (iteration 41/214) at (911, 408) on #ui-datepicker-div .ui-datepicker-prev
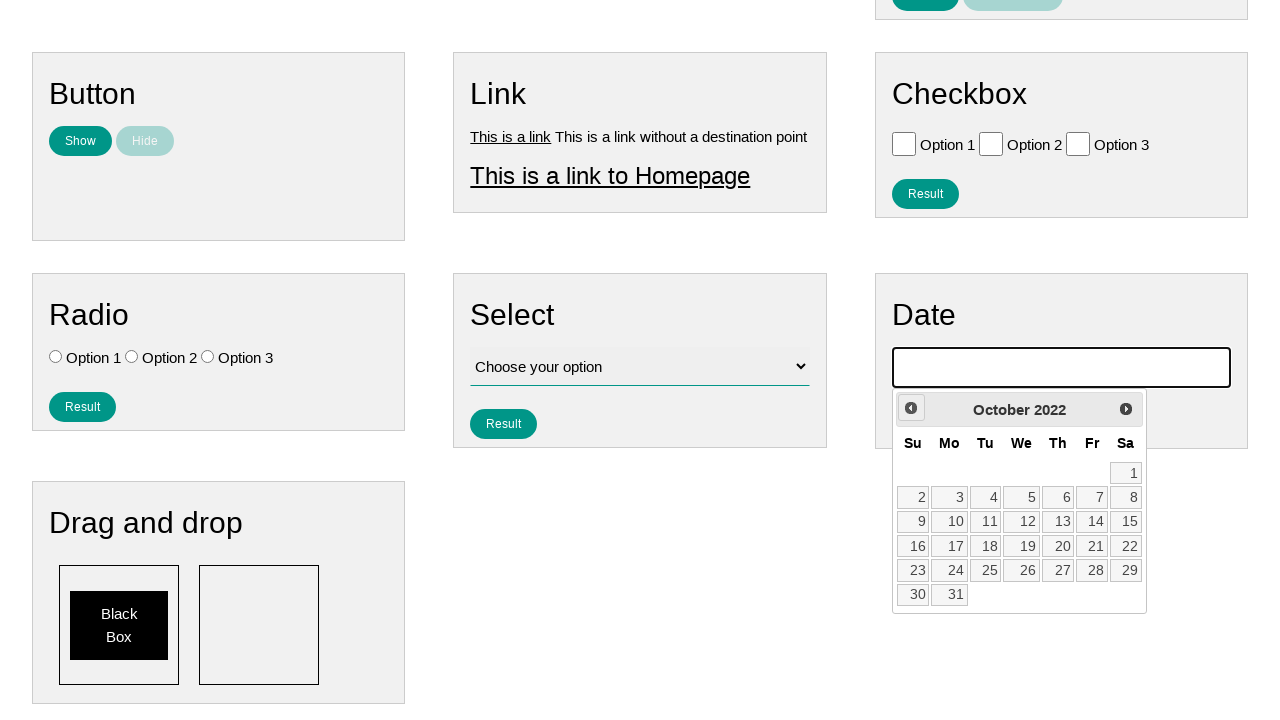

Navigated back one month in calendar (iteration 42/214) at (911, 408) on #ui-datepicker-div .ui-datepicker-prev
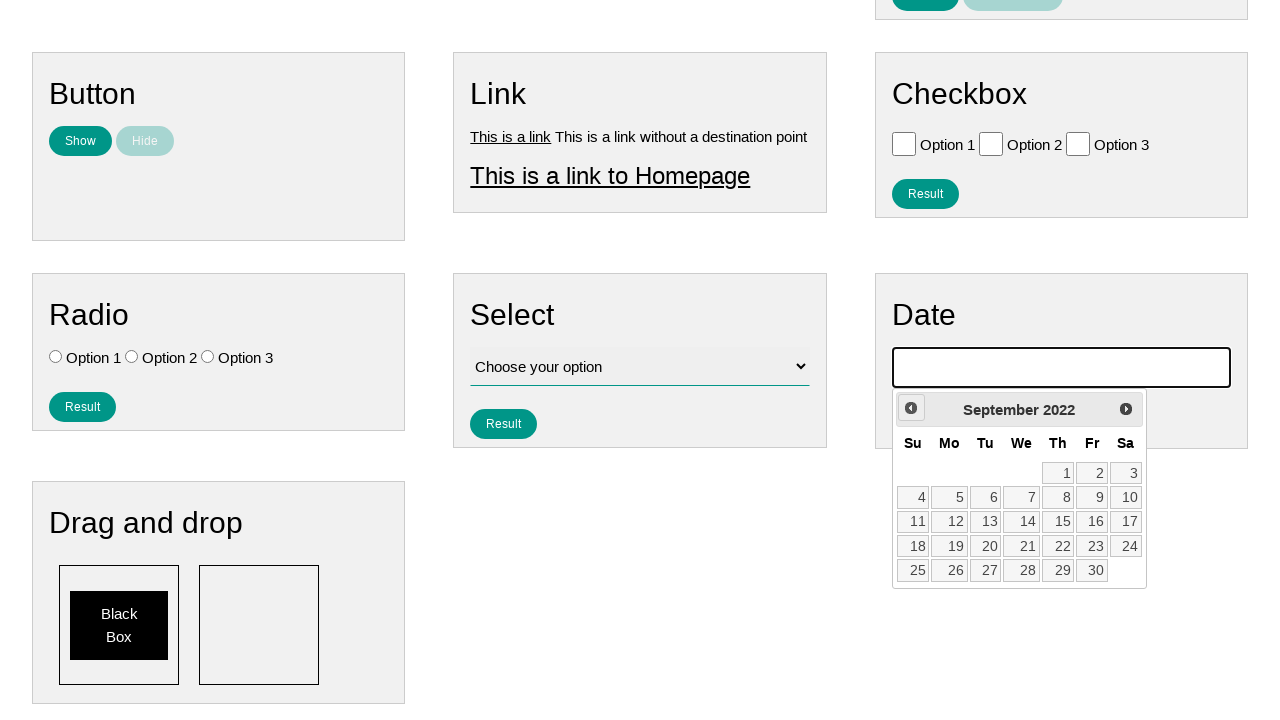

Navigated back one month in calendar (iteration 43/214) at (911, 408) on #ui-datepicker-div .ui-datepicker-prev
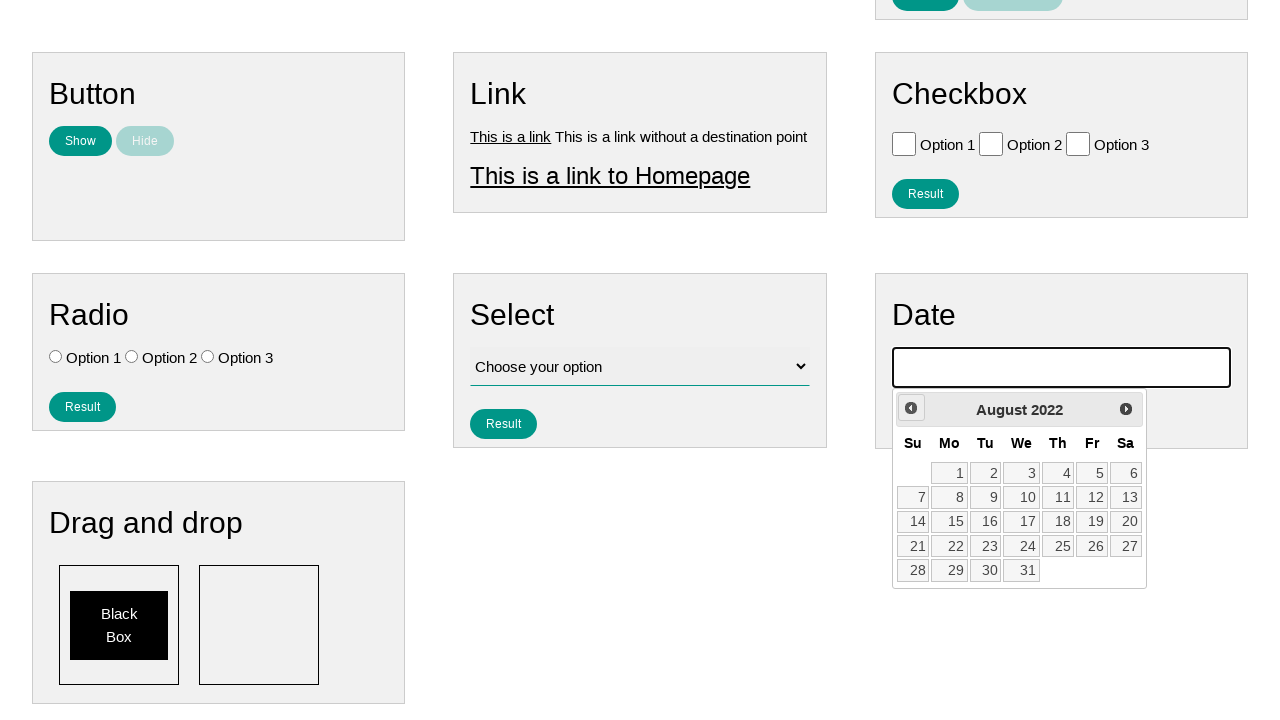

Navigated back one month in calendar (iteration 44/214) at (911, 408) on #ui-datepicker-div .ui-datepicker-prev
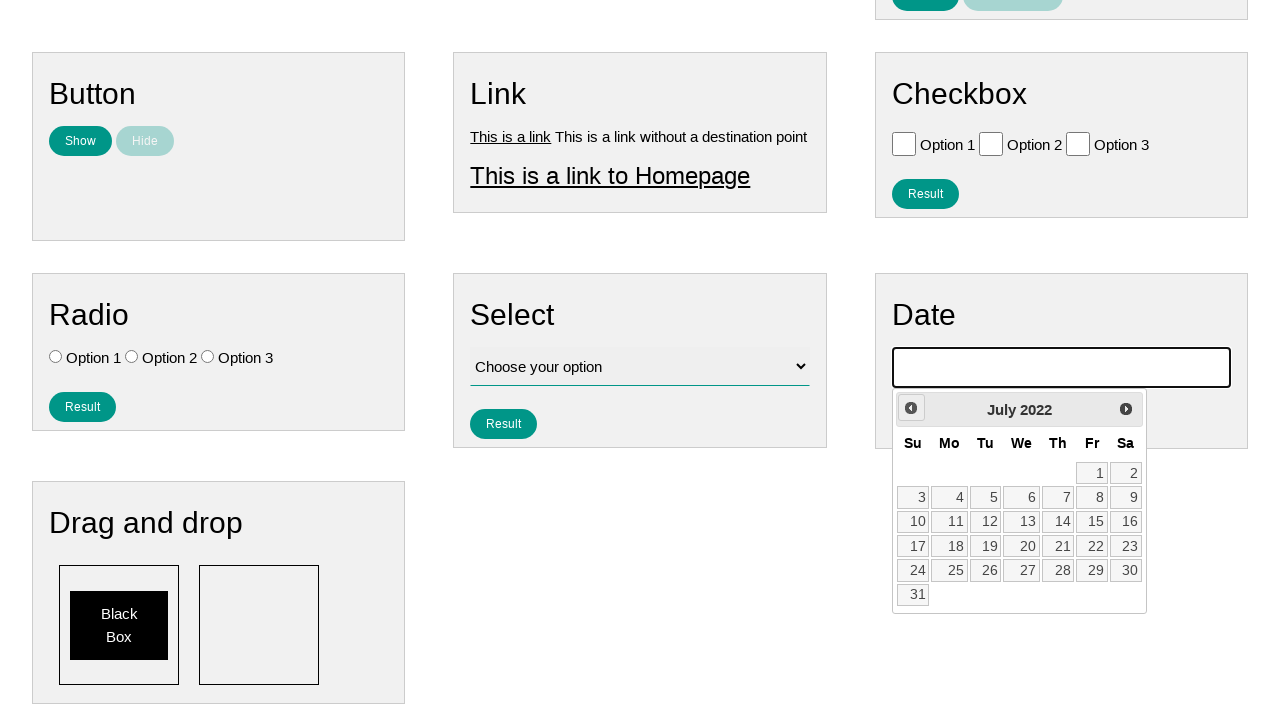

Navigated back one month in calendar (iteration 45/214) at (911, 408) on #ui-datepicker-div .ui-datepicker-prev
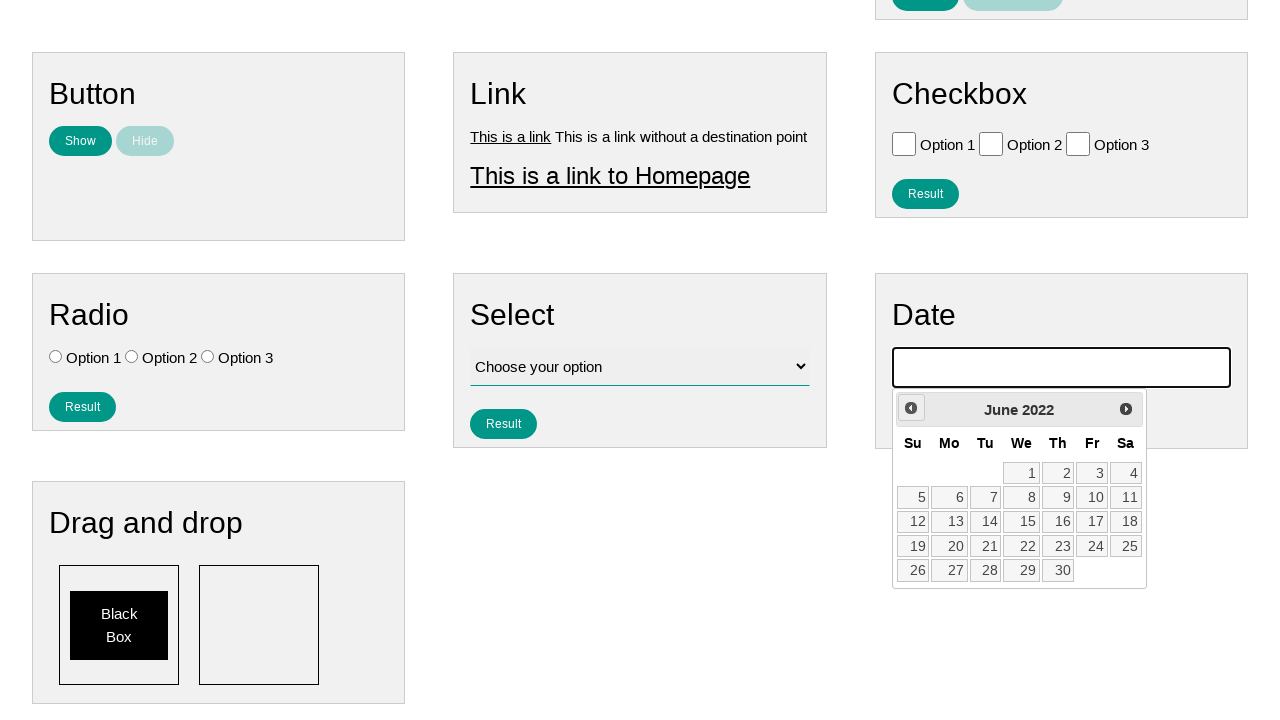

Navigated back one month in calendar (iteration 46/214) at (911, 408) on #ui-datepicker-div .ui-datepicker-prev
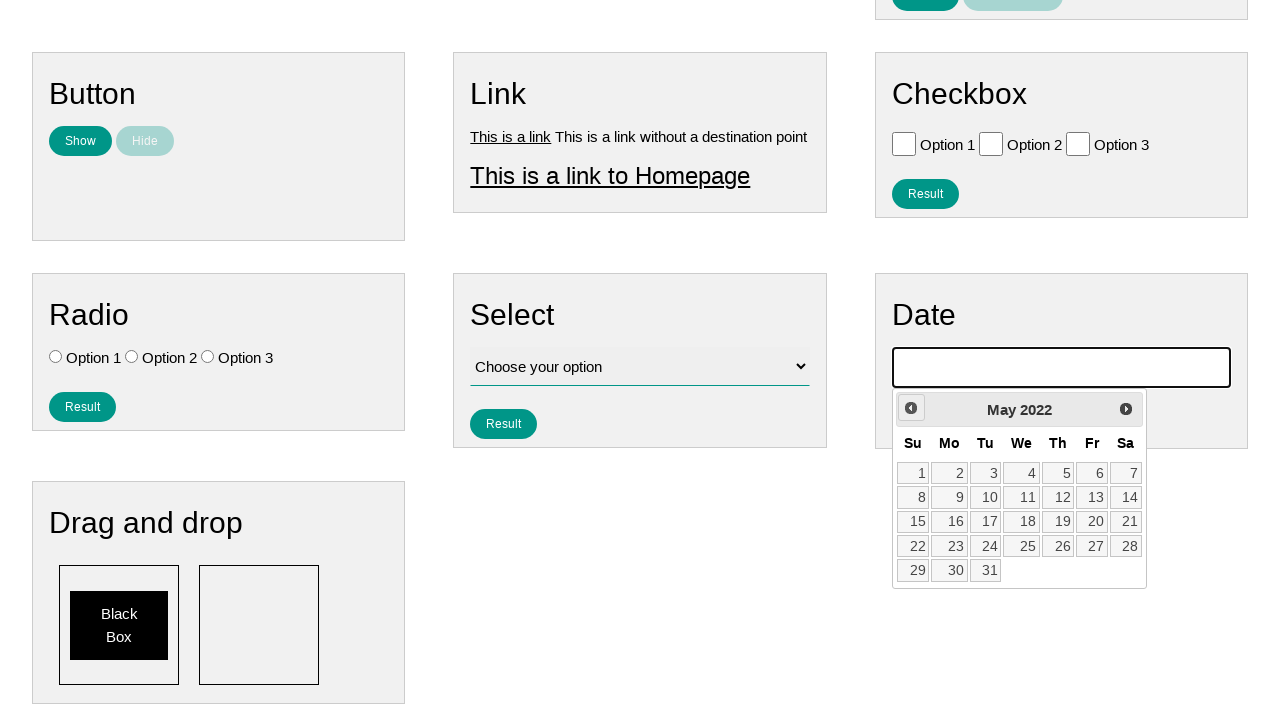

Navigated back one month in calendar (iteration 47/214) at (911, 408) on #ui-datepicker-div .ui-datepicker-prev
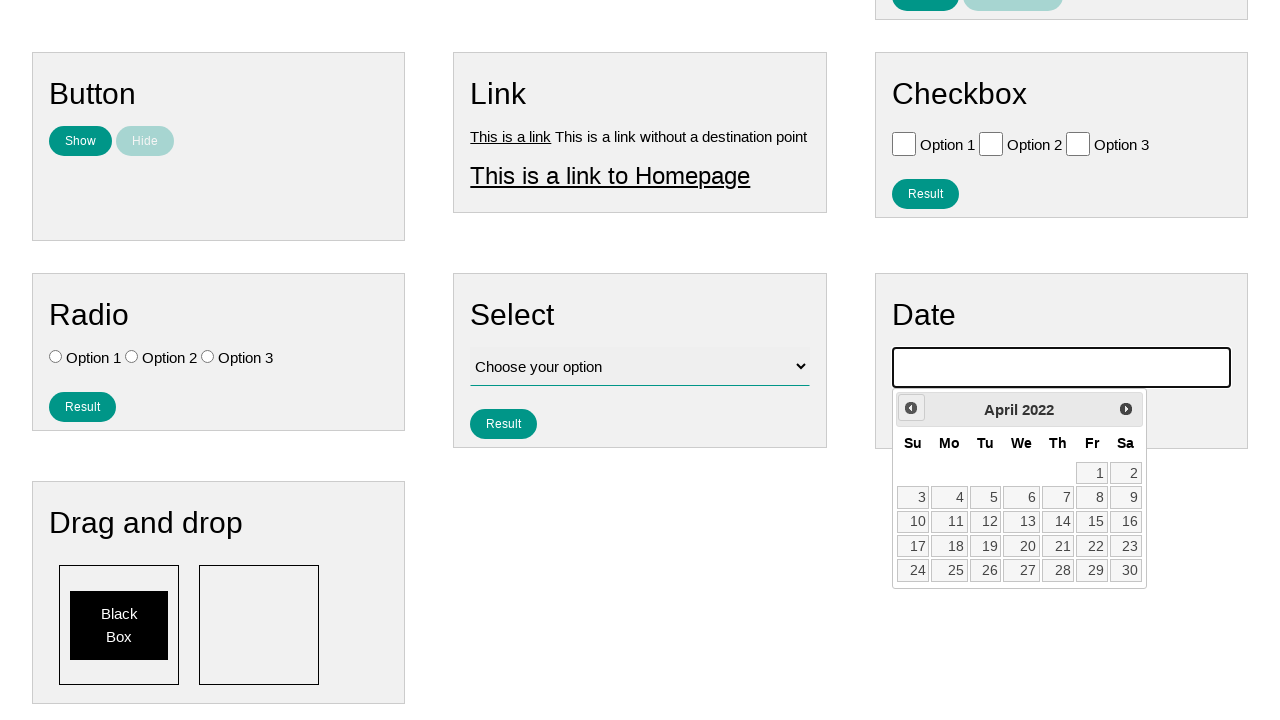

Navigated back one month in calendar (iteration 48/214) at (911, 408) on #ui-datepicker-div .ui-datepicker-prev
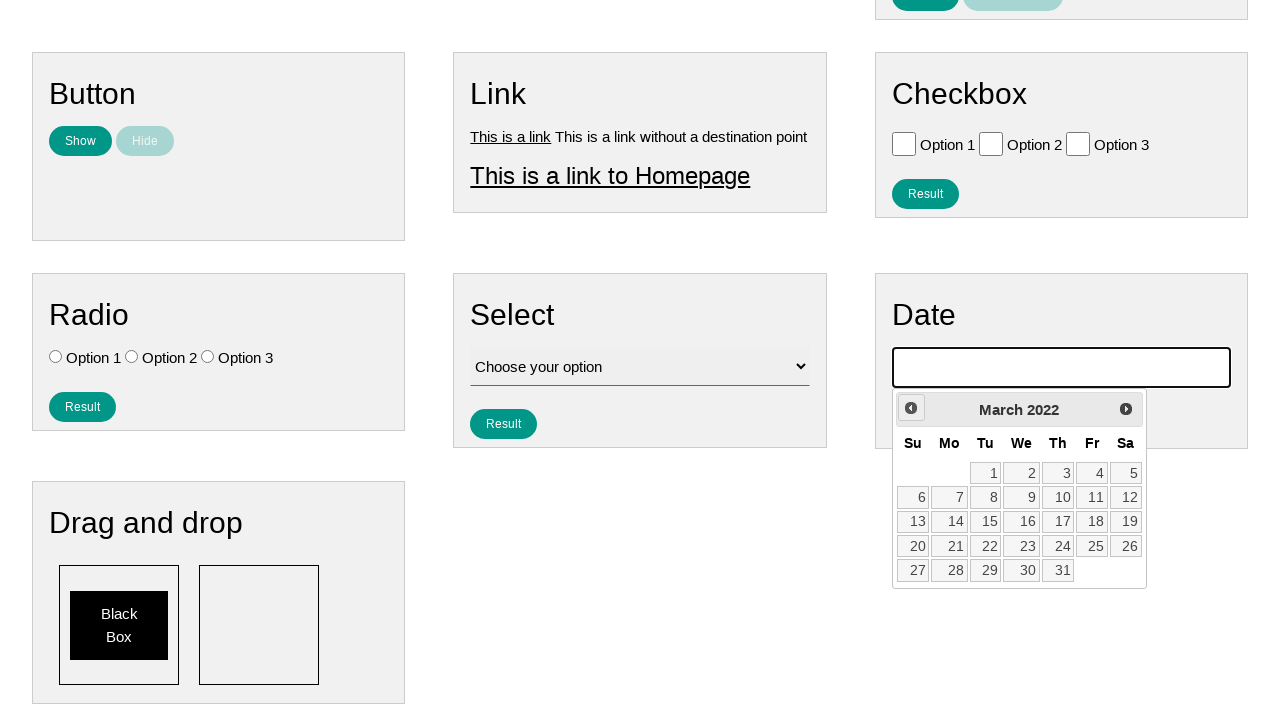

Navigated back one month in calendar (iteration 49/214) at (911, 408) on #ui-datepicker-div .ui-datepicker-prev
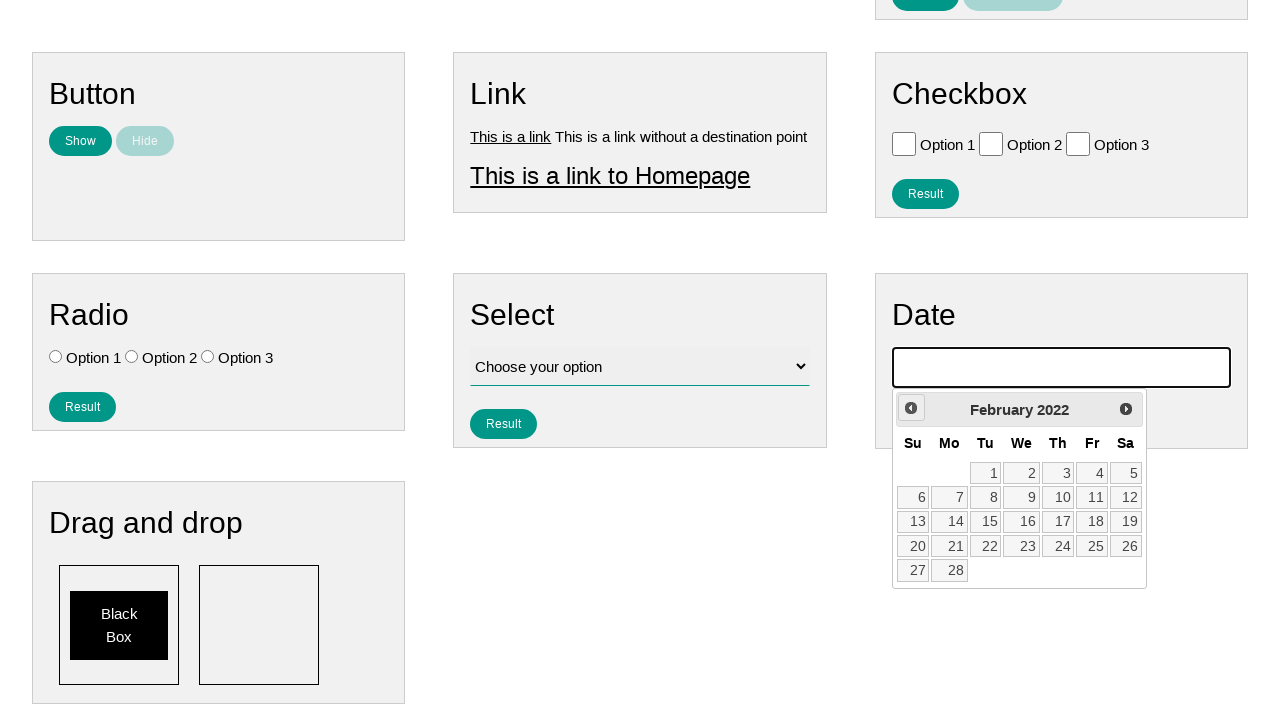

Navigated back one month in calendar (iteration 50/214) at (911, 408) on #ui-datepicker-div .ui-datepicker-prev
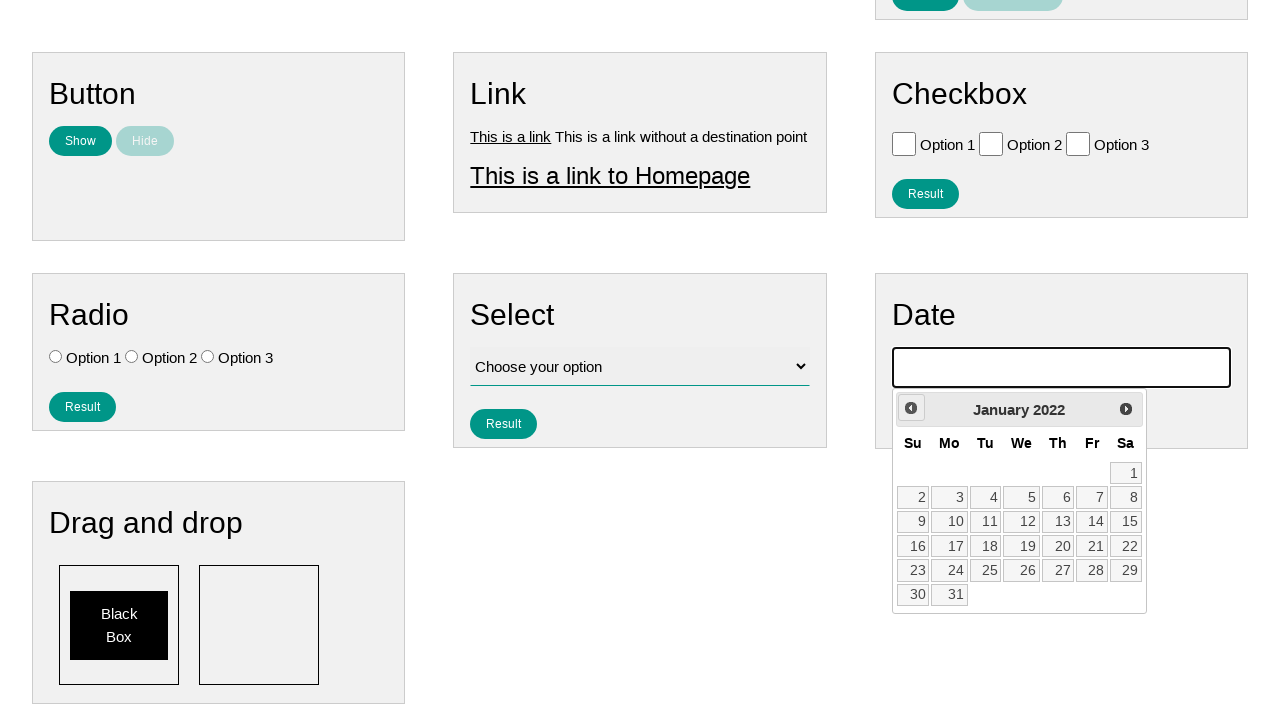

Navigated back one month in calendar (iteration 51/214) at (911, 408) on #ui-datepicker-div .ui-datepicker-prev
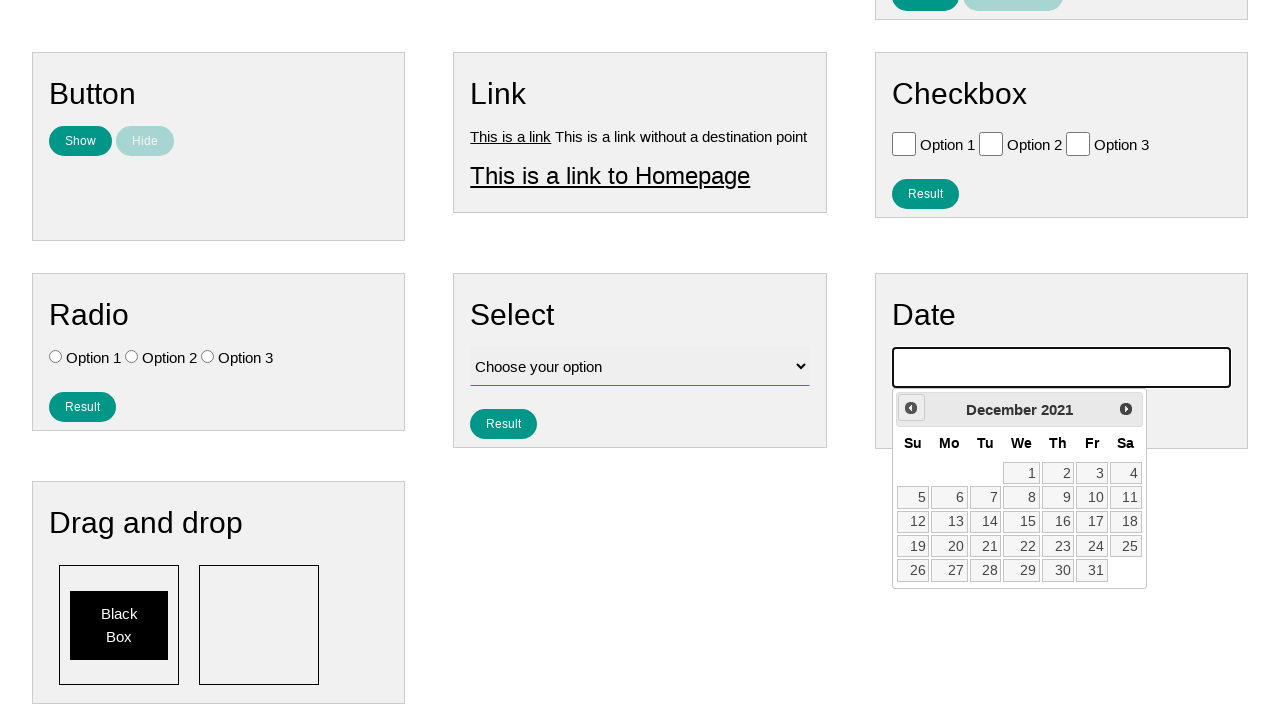

Navigated back one month in calendar (iteration 52/214) at (911, 408) on #ui-datepicker-div .ui-datepicker-prev
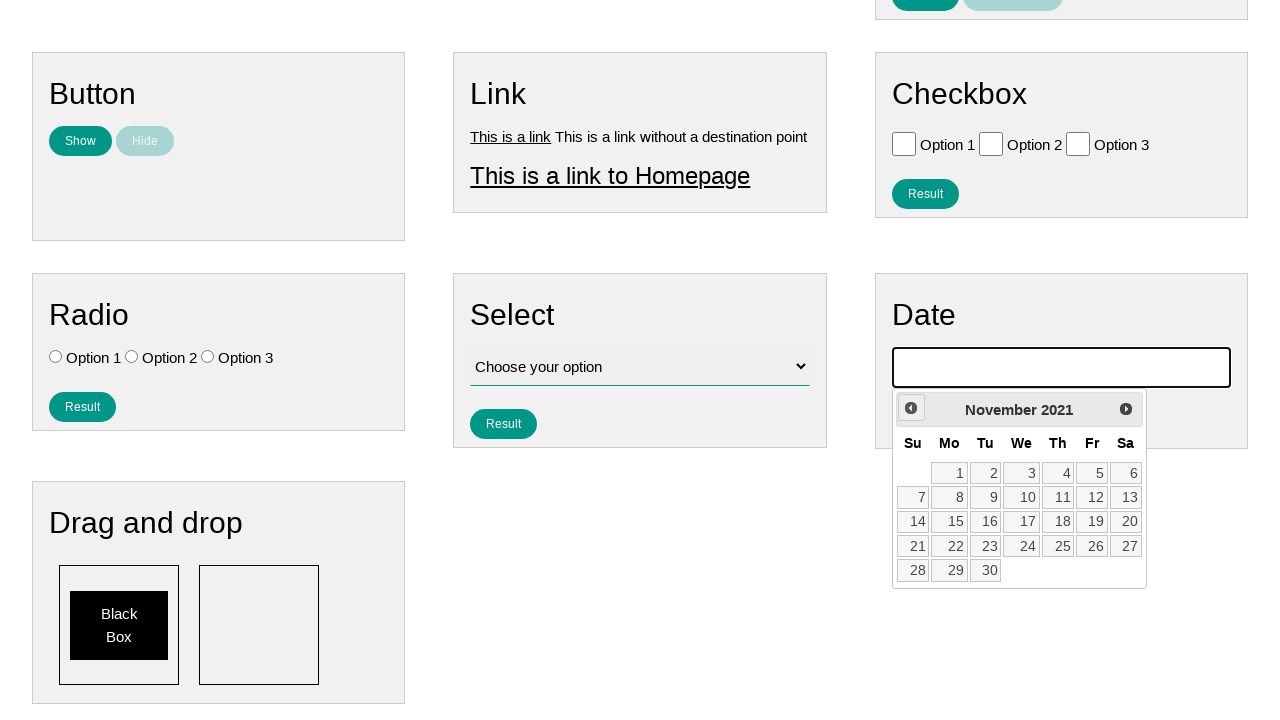

Navigated back one month in calendar (iteration 53/214) at (911, 408) on #ui-datepicker-div .ui-datepicker-prev
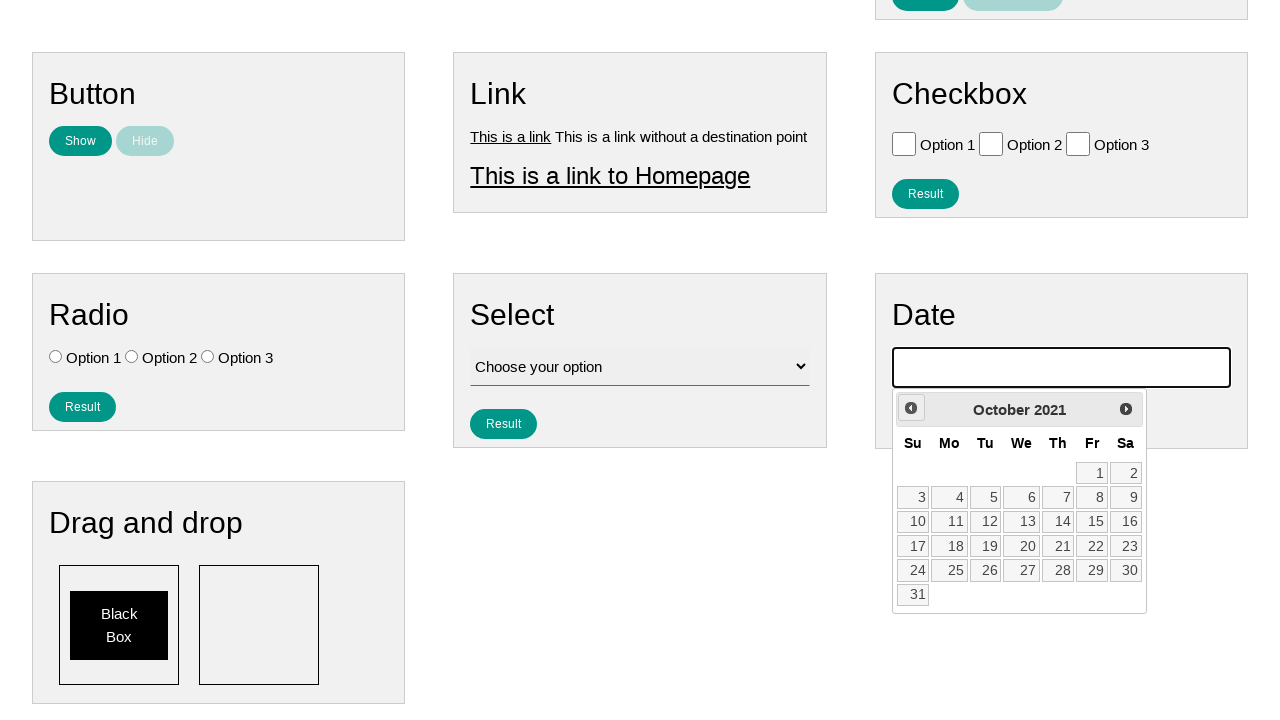

Navigated back one month in calendar (iteration 54/214) at (911, 408) on #ui-datepicker-div .ui-datepicker-prev
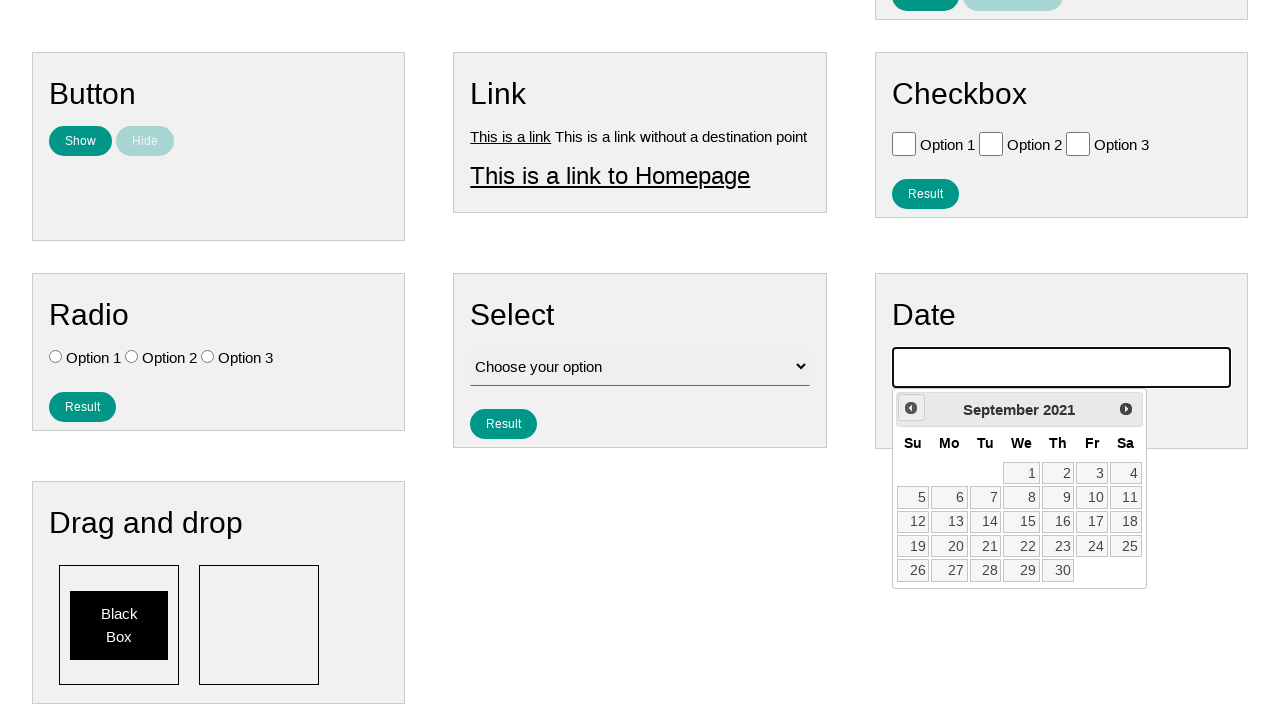

Navigated back one month in calendar (iteration 55/214) at (911, 408) on #ui-datepicker-div .ui-datepicker-prev
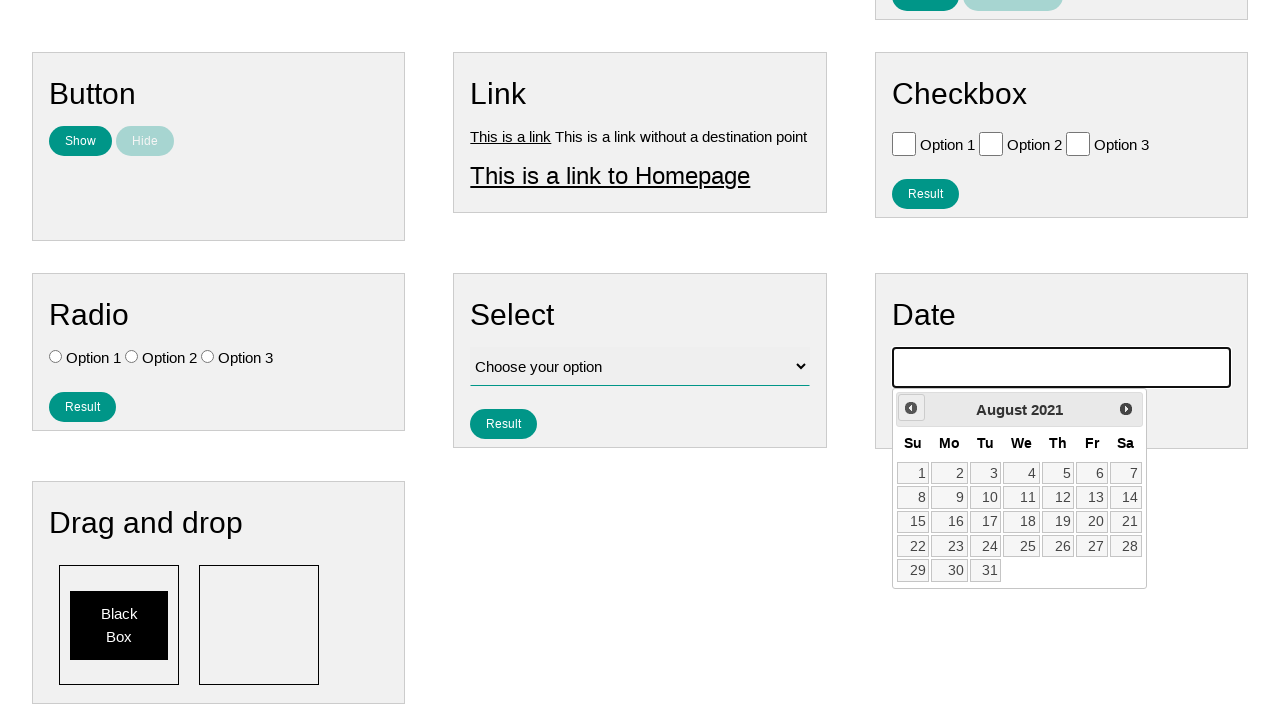

Navigated back one month in calendar (iteration 56/214) at (911, 408) on #ui-datepicker-div .ui-datepicker-prev
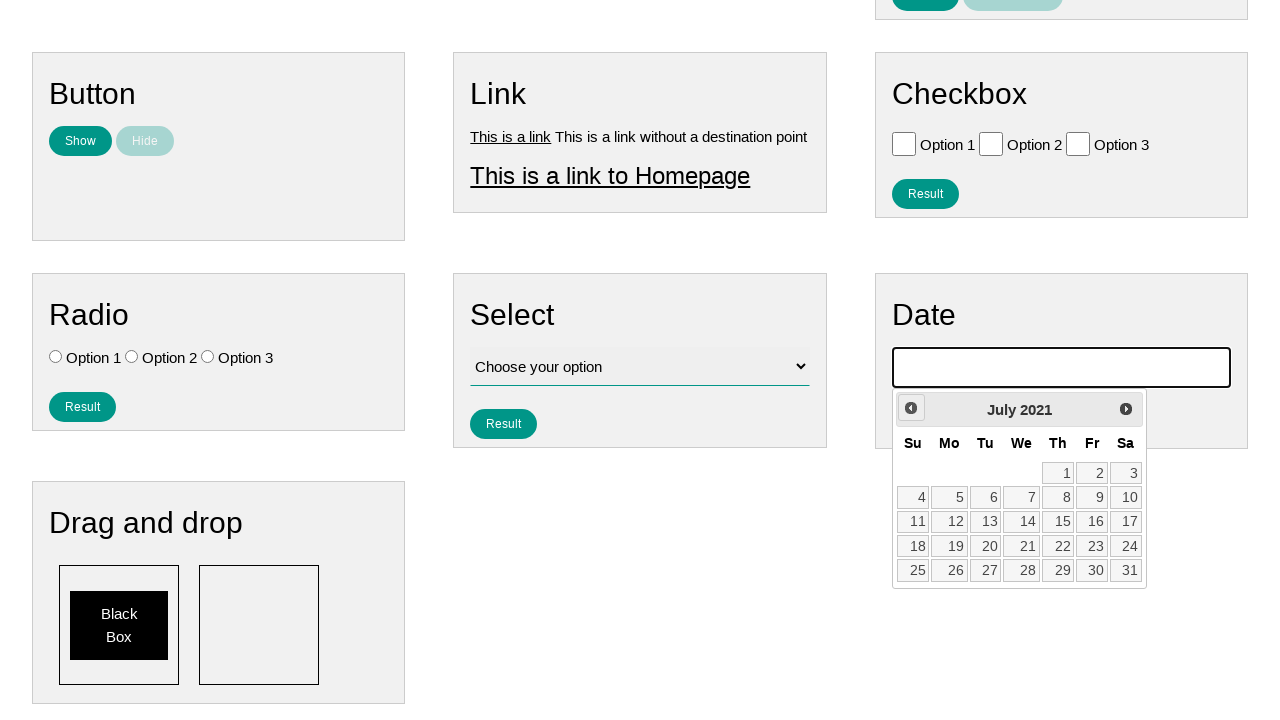

Navigated back one month in calendar (iteration 57/214) at (911, 408) on #ui-datepicker-div .ui-datepicker-prev
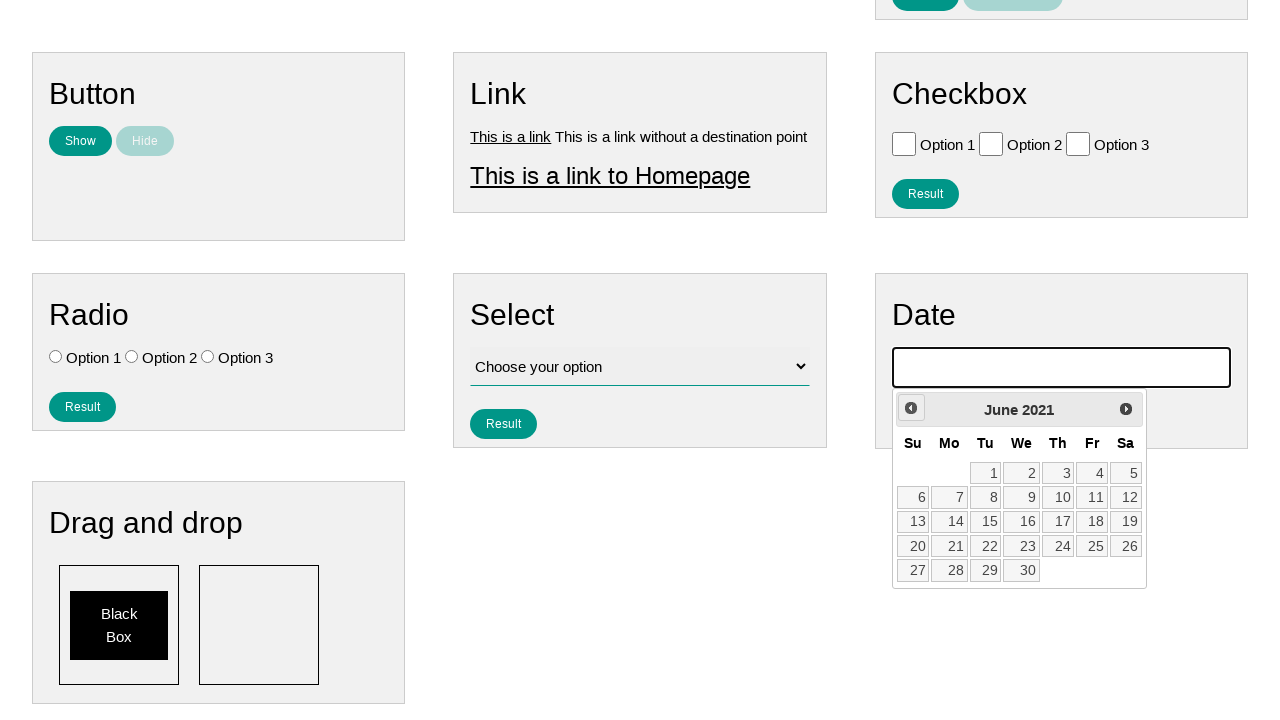

Navigated back one month in calendar (iteration 58/214) at (911, 408) on #ui-datepicker-div .ui-datepicker-prev
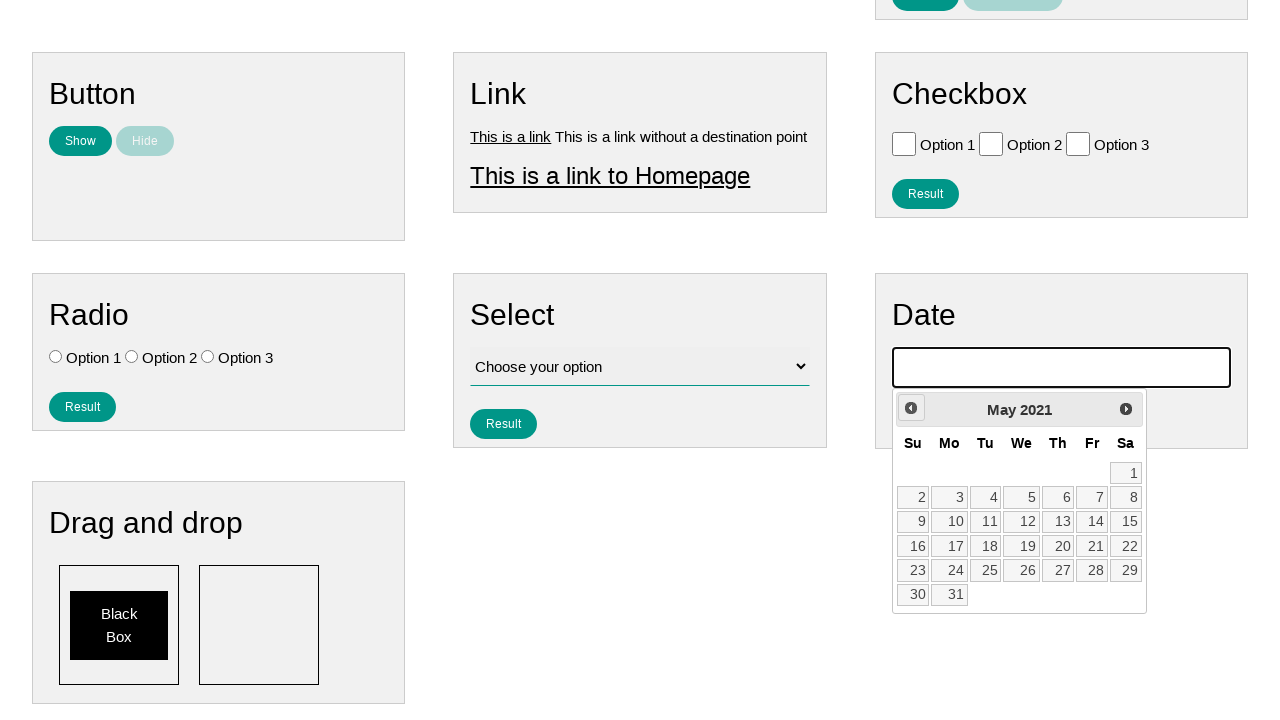

Navigated back one month in calendar (iteration 59/214) at (911, 408) on #ui-datepicker-div .ui-datepicker-prev
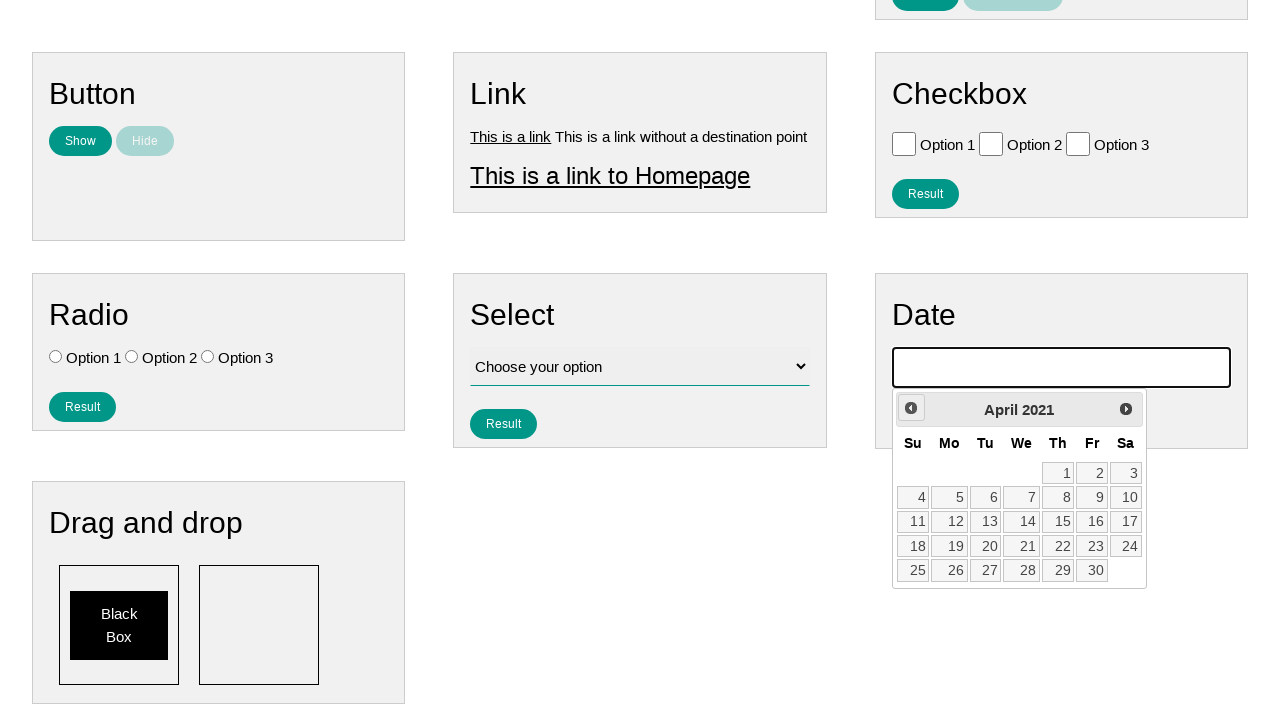

Navigated back one month in calendar (iteration 60/214) at (911, 408) on #ui-datepicker-div .ui-datepicker-prev
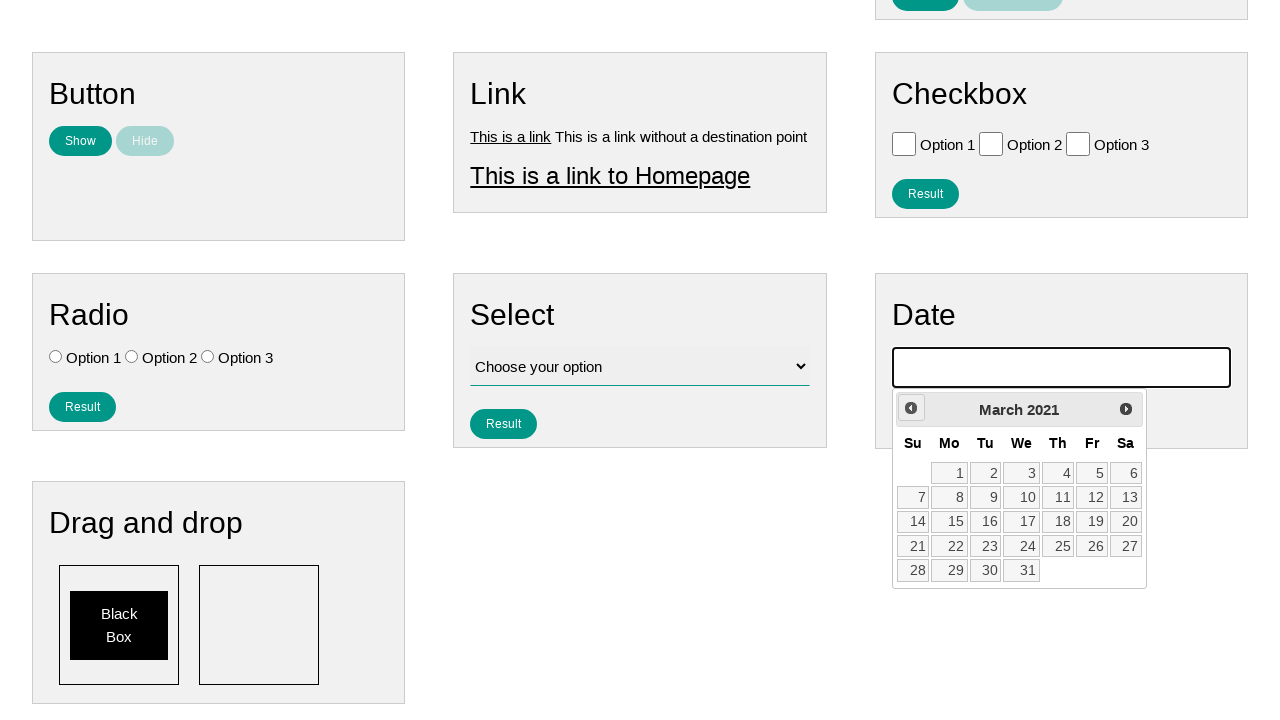

Navigated back one month in calendar (iteration 61/214) at (911, 408) on #ui-datepicker-div .ui-datepicker-prev
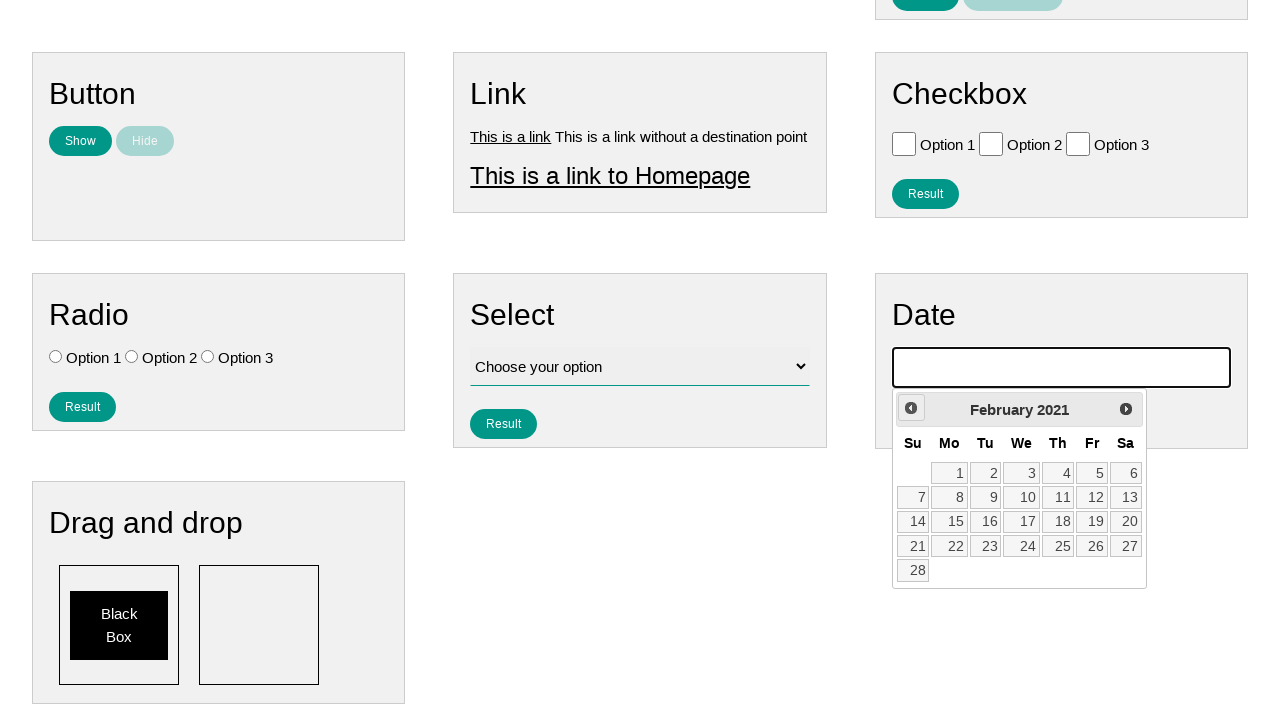

Navigated back one month in calendar (iteration 62/214) at (911, 408) on #ui-datepicker-div .ui-datepicker-prev
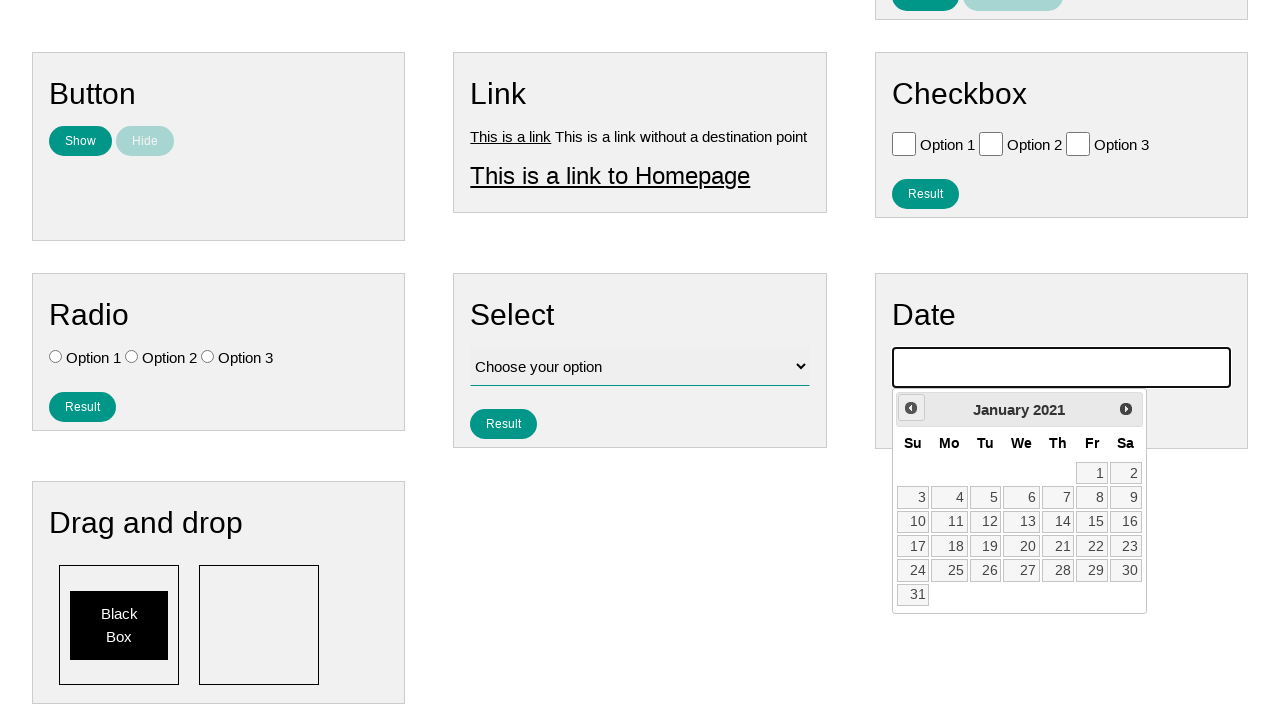

Navigated back one month in calendar (iteration 63/214) at (911, 408) on #ui-datepicker-div .ui-datepicker-prev
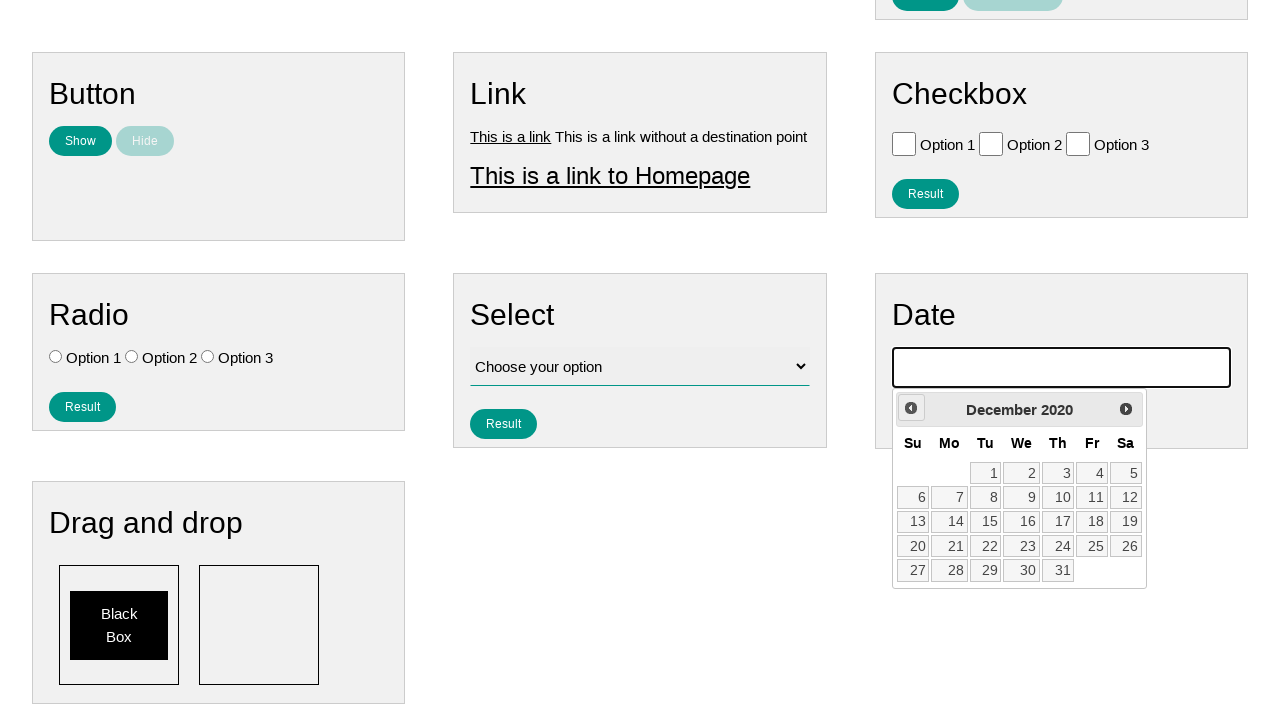

Navigated back one month in calendar (iteration 64/214) at (911, 408) on #ui-datepicker-div .ui-datepicker-prev
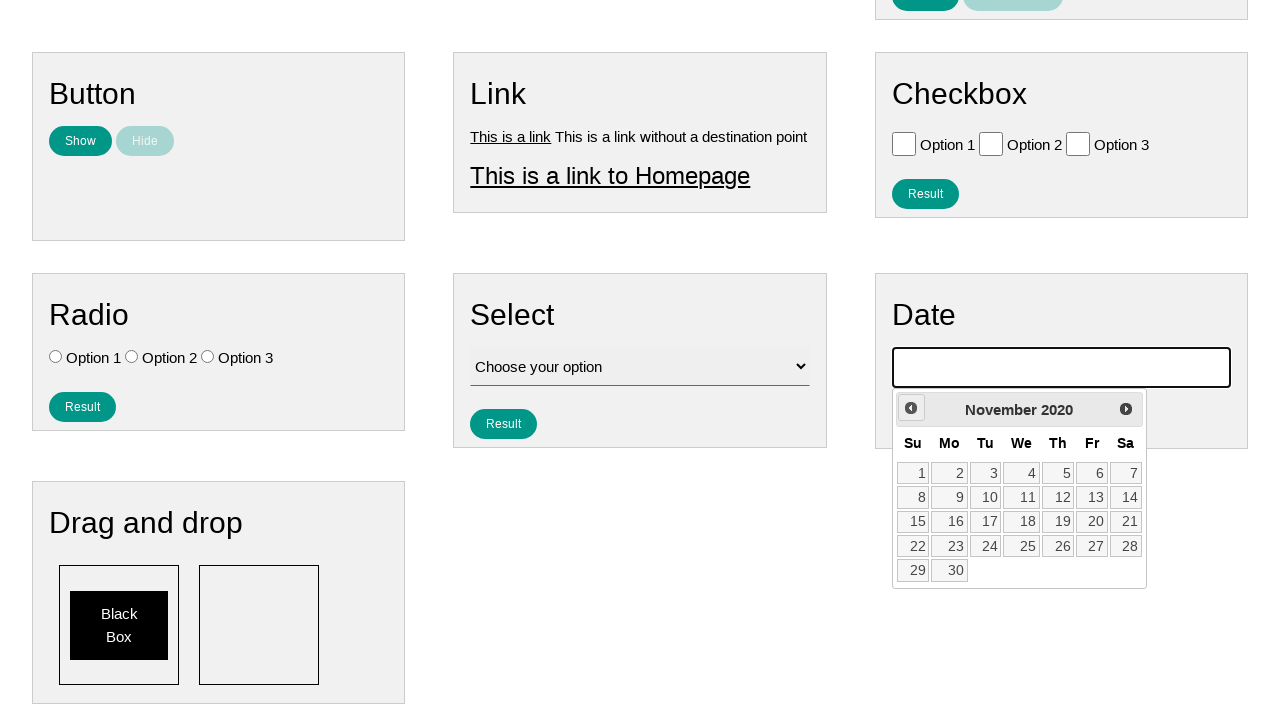

Navigated back one month in calendar (iteration 65/214) at (911, 408) on #ui-datepicker-div .ui-datepicker-prev
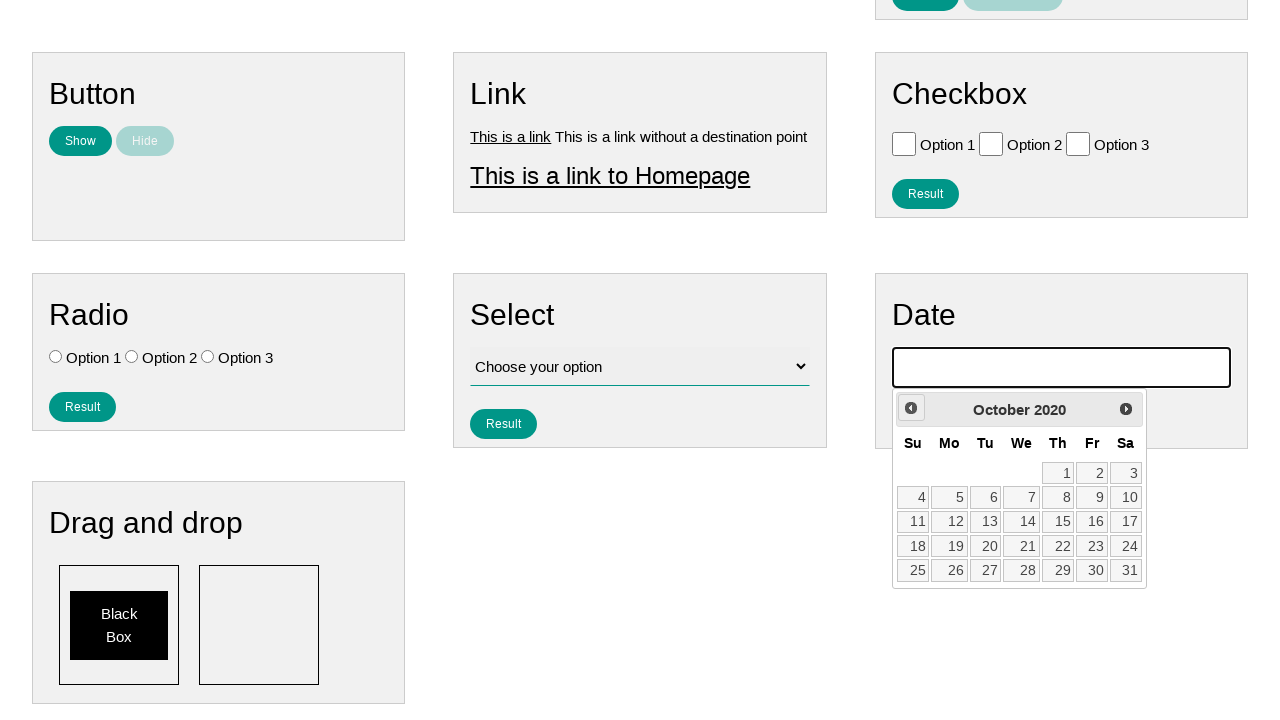

Navigated back one month in calendar (iteration 66/214) at (911, 408) on #ui-datepicker-div .ui-datepicker-prev
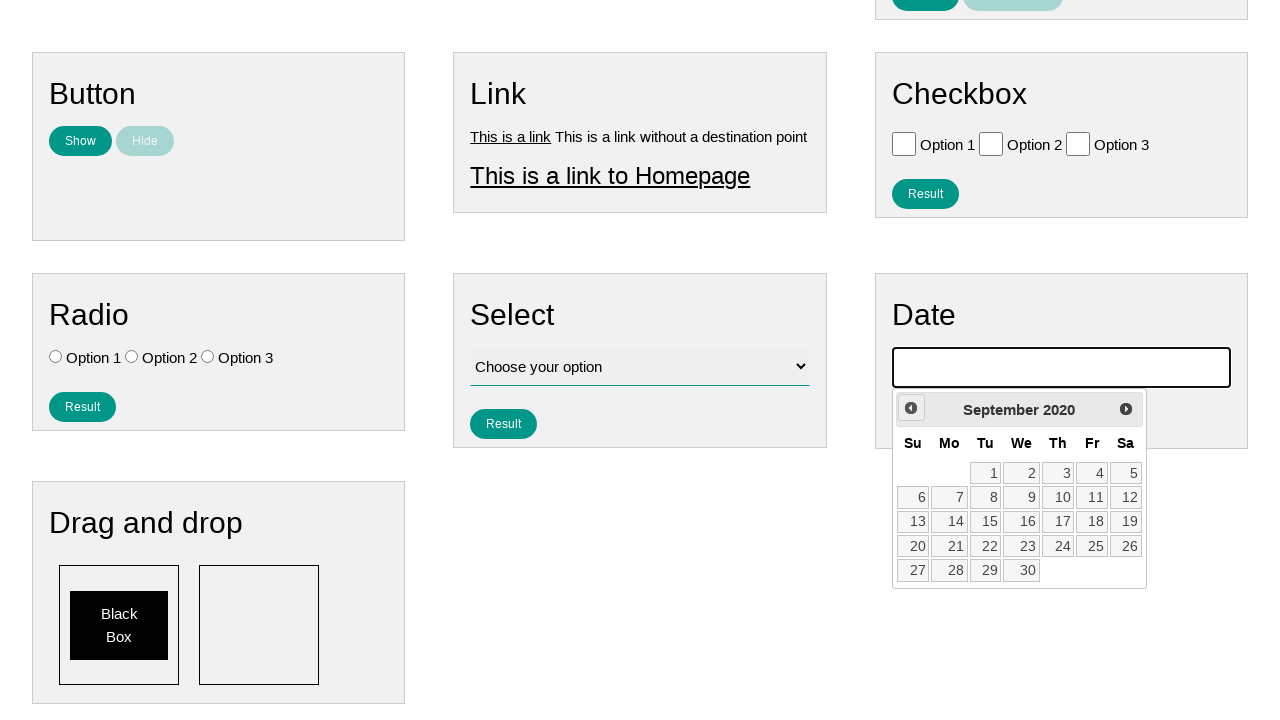

Navigated back one month in calendar (iteration 67/214) at (911, 408) on #ui-datepicker-div .ui-datepicker-prev
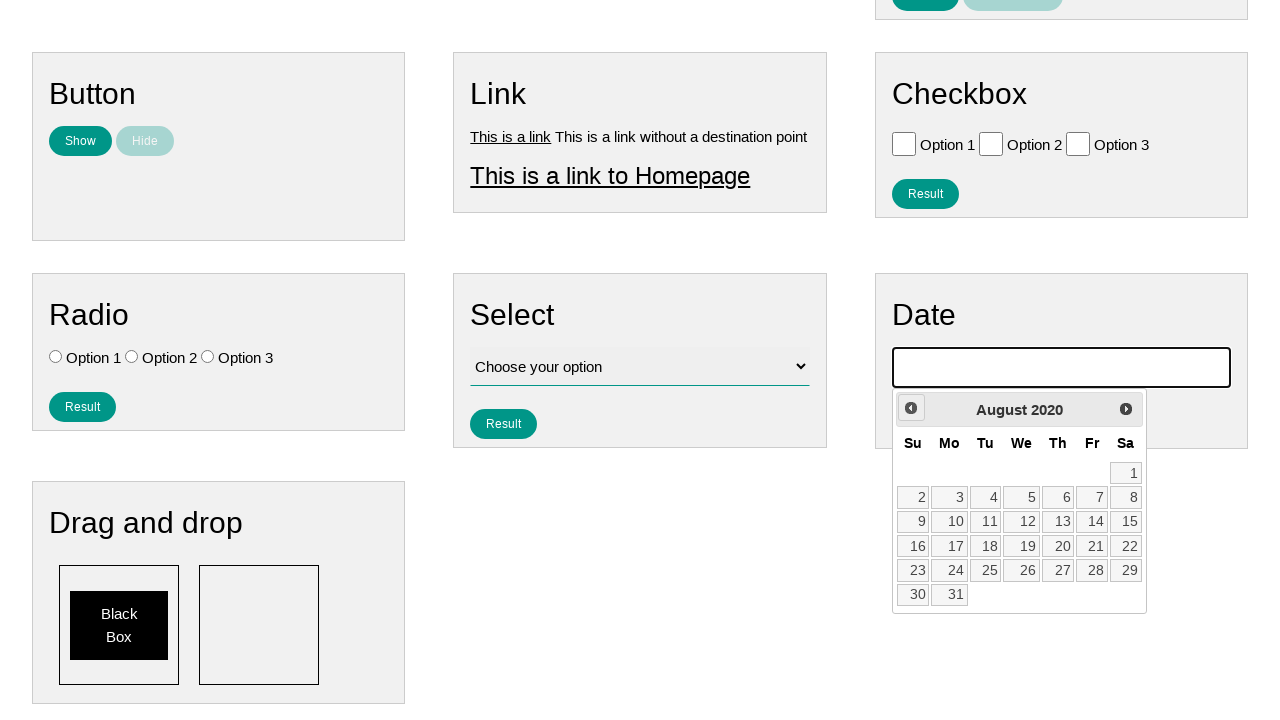

Navigated back one month in calendar (iteration 68/214) at (911, 408) on #ui-datepicker-div .ui-datepicker-prev
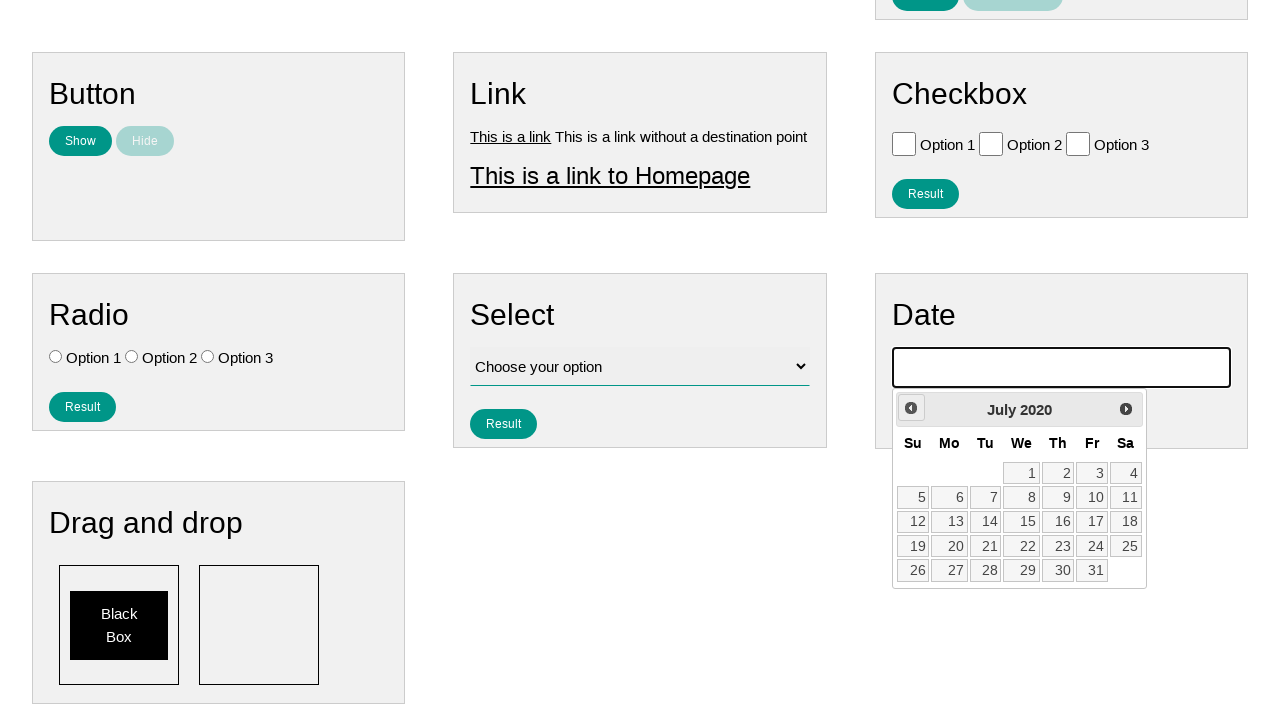

Navigated back one month in calendar (iteration 69/214) at (911, 408) on #ui-datepicker-div .ui-datepicker-prev
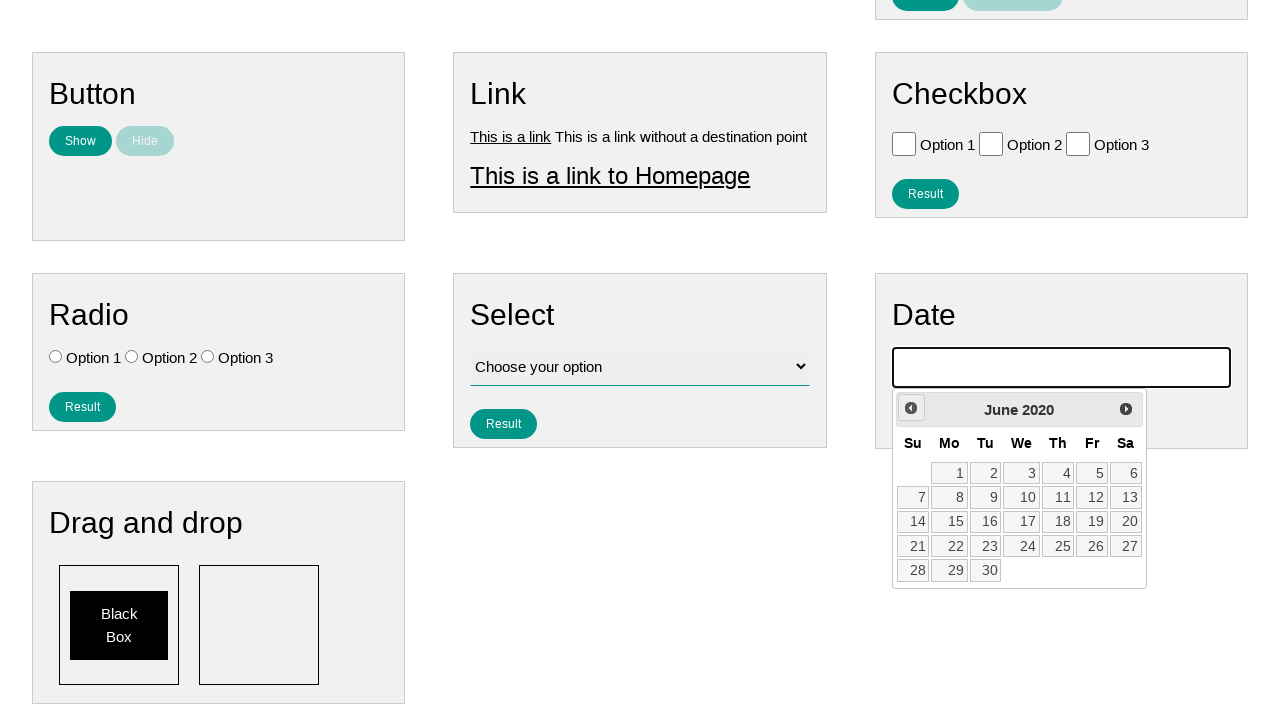

Navigated back one month in calendar (iteration 70/214) at (911, 408) on #ui-datepicker-div .ui-datepicker-prev
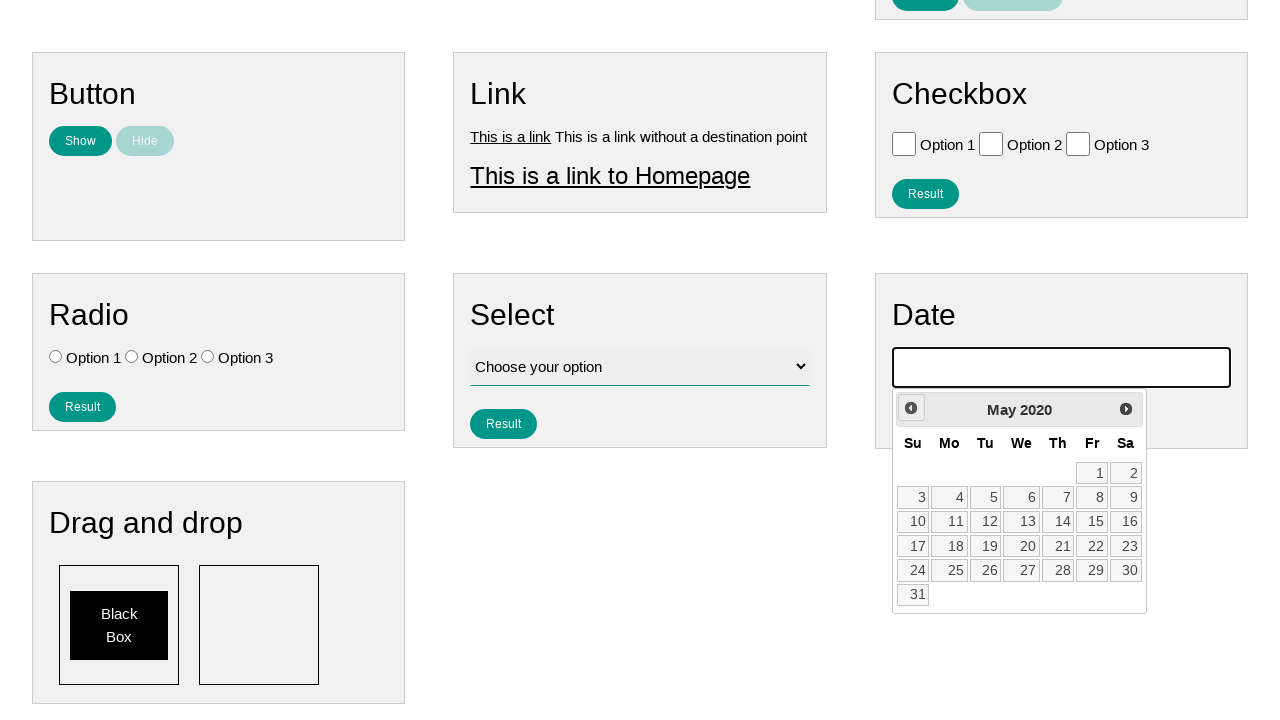

Navigated back one month in calendar (iteration 71/214) at (911, 408) on #ui-datepicker-div .ui-datepicker-prev
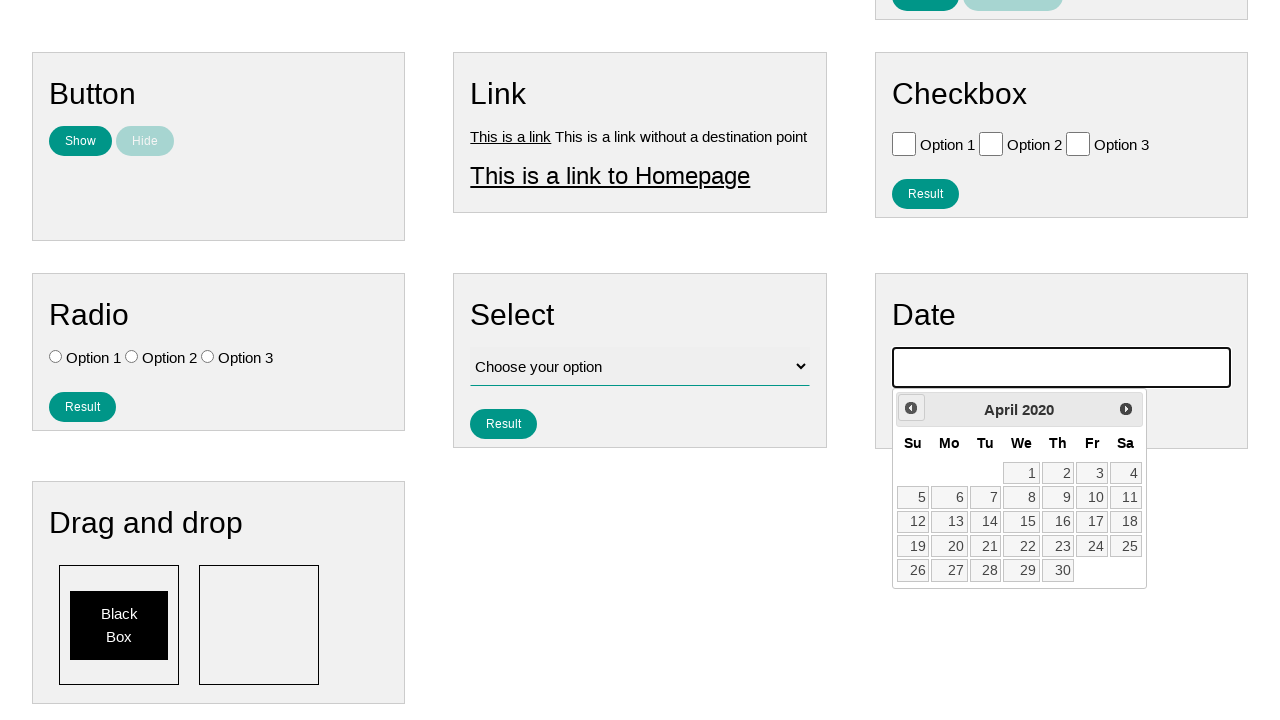

Navigated back one month in calendar (iteration 72/214) at (911, 408) on #ui-datepicker-div .ui-datepicker-prev
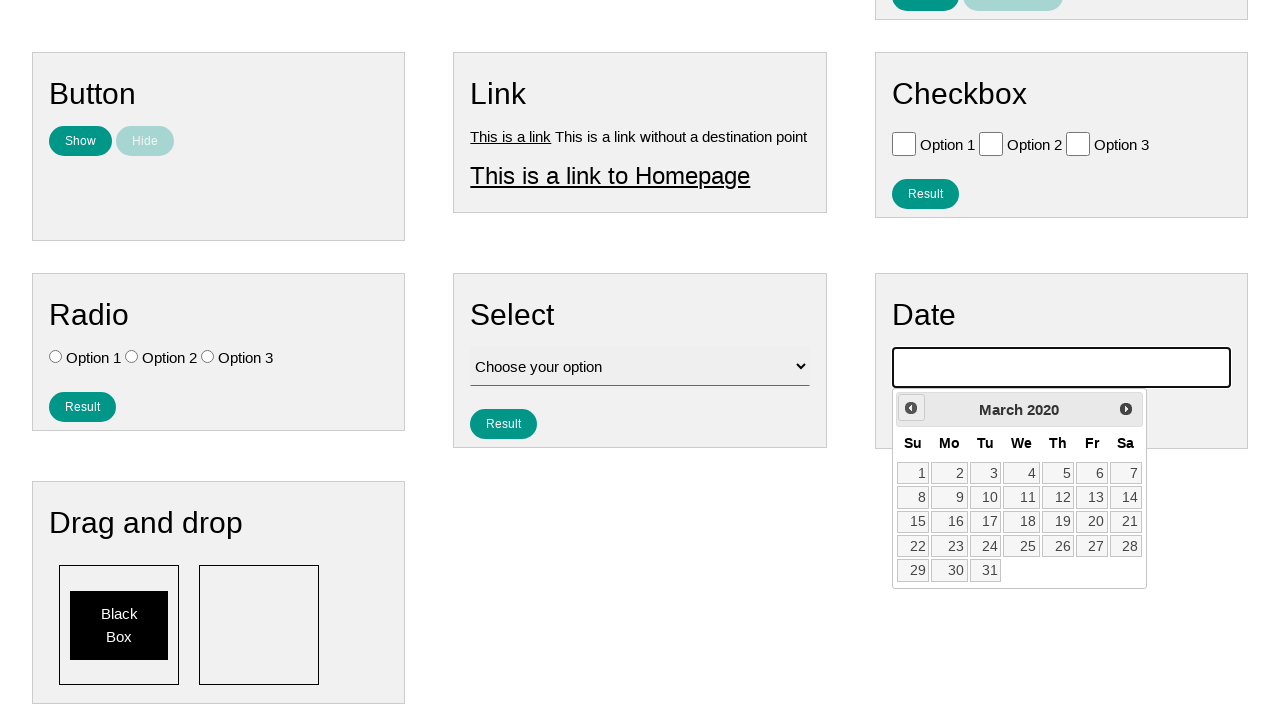

Navigated back one month in calendar (iteration 73/214) at (911, 408) on #ui-datepicker-div .ui-datepicker-prev
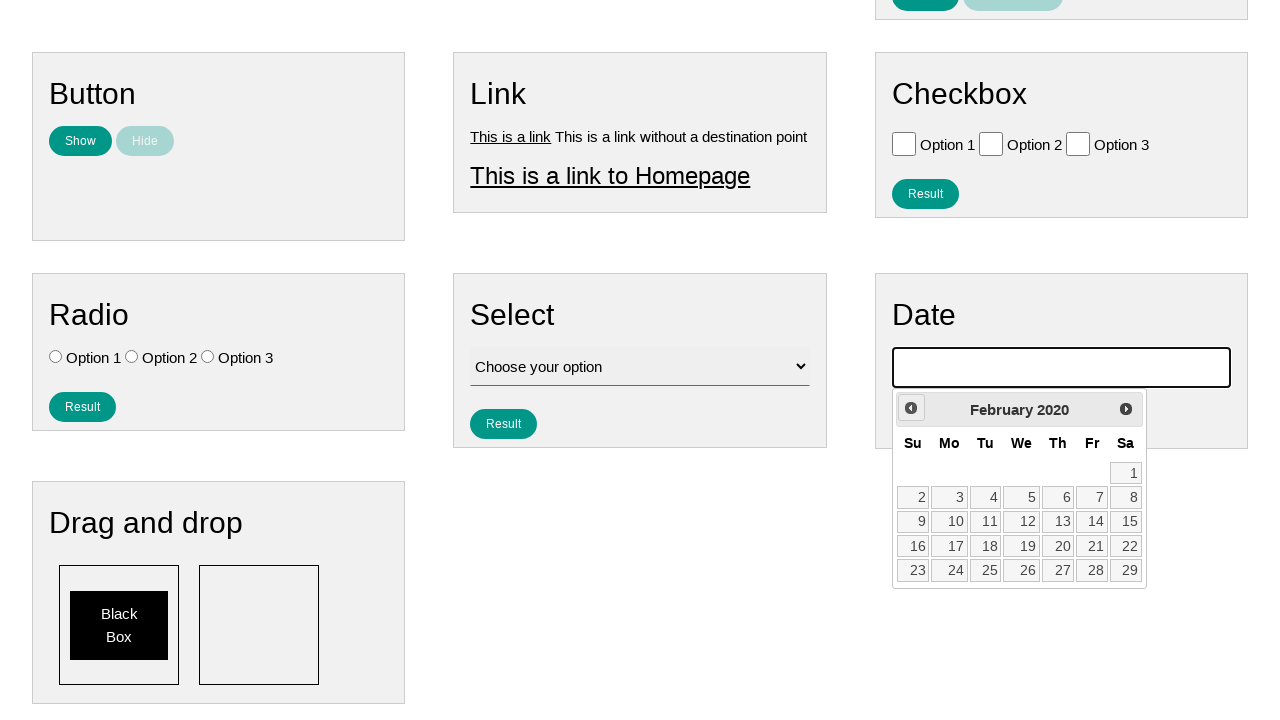

Navigated back one month in calendar (iteration 74/214) at (911, 408) on #ui-datepicker-div .ui-datepicker-prev
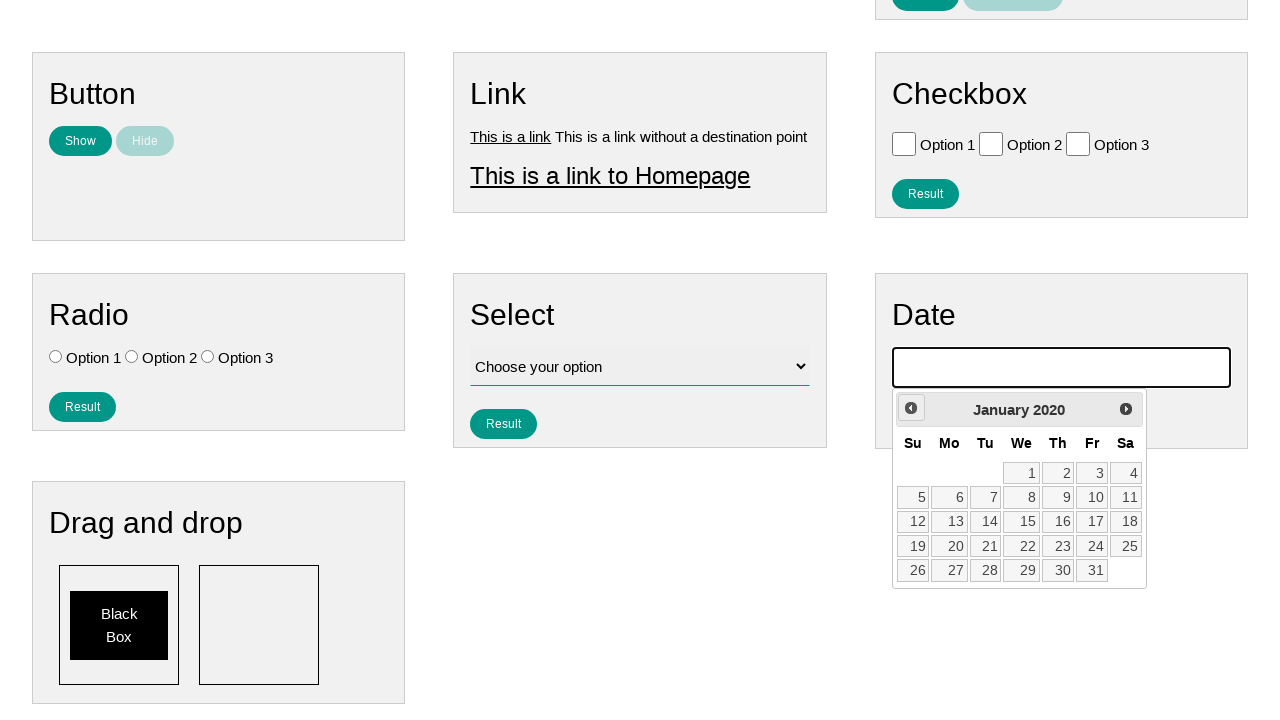

Navigated back one month in calendar (iteration 75/214) at (911, 408) on #ui-datepicker-div .ui-datepicker-prev
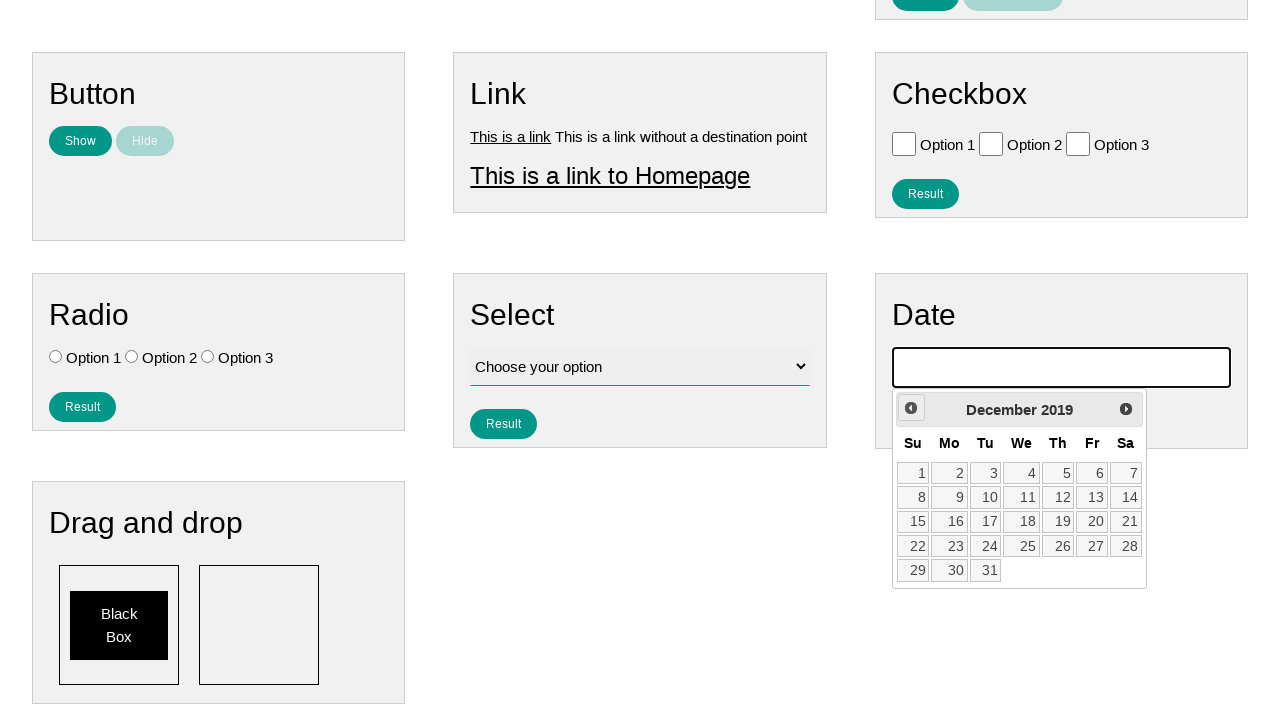

Navigated back one month in calendar (iteration 76/214) at (911, 408) on #ui-datepicker-div .ui-datepicker-prev
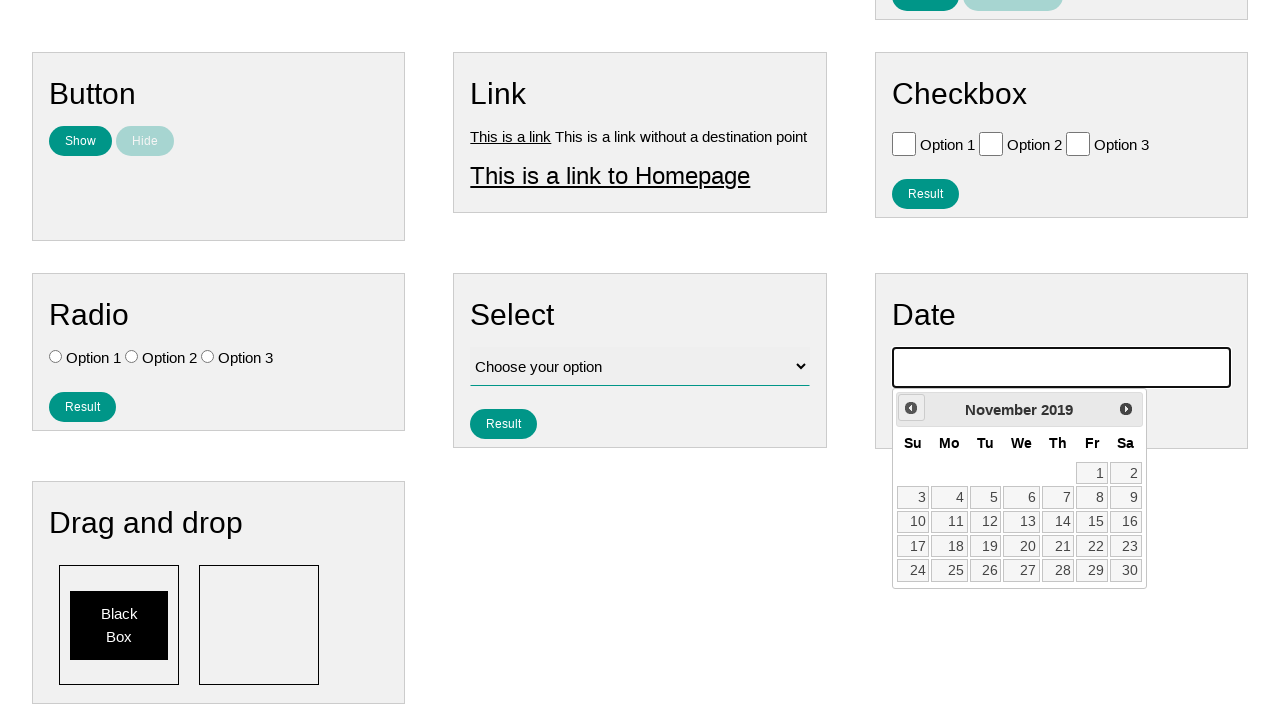

Navigated back one month in calendar (iteration 77/214) at (911, 408) on #ui-datepicker-div .ui-datepicker-prev
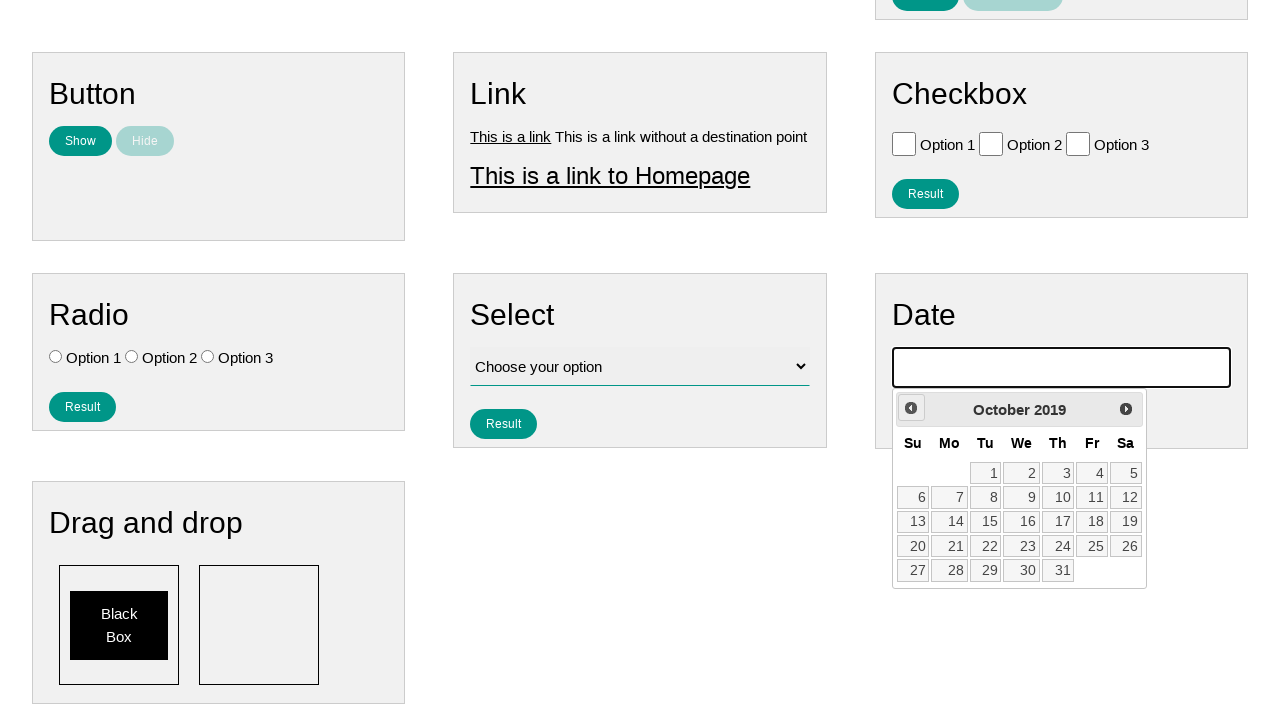

Navigated back one month in calendar (iteration 78/214) at (911, 408) on #ui-datepicker-div .ui-datepicker-prev
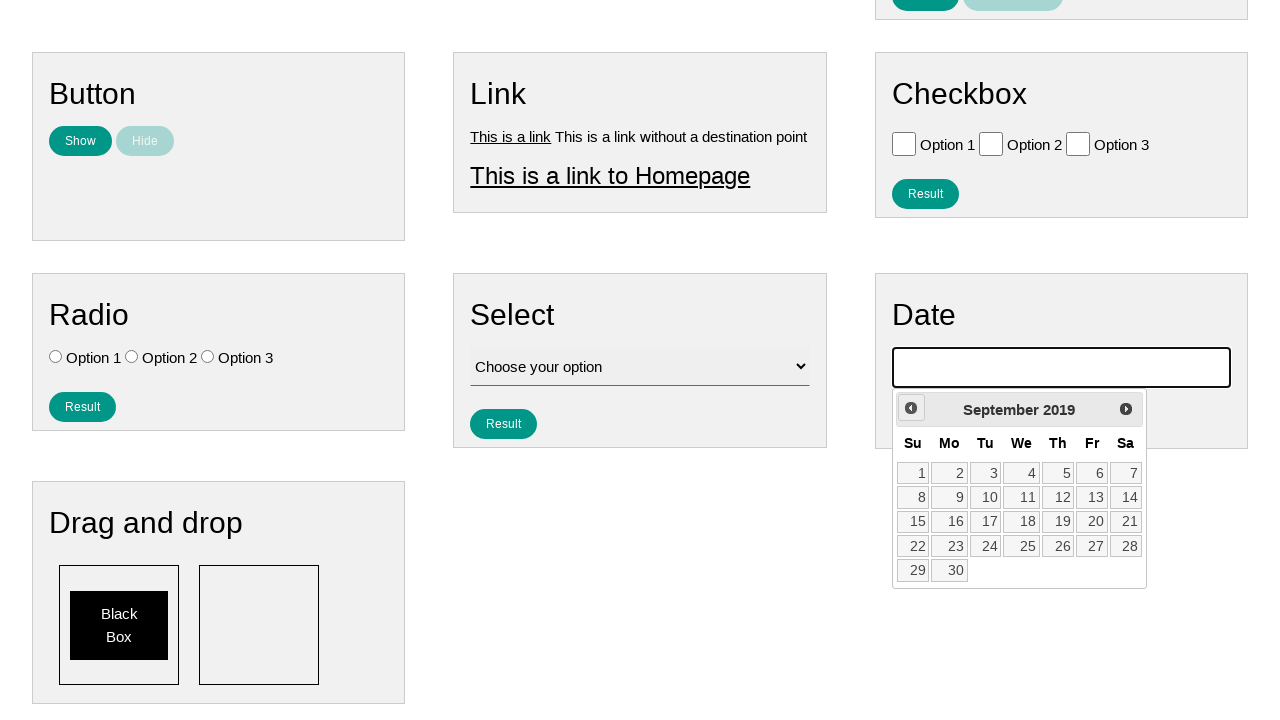

Navigated back one month in calendar (iteration 79/214) at (911, 408) on #ui-datepicker-div .ui-datepicker-prev
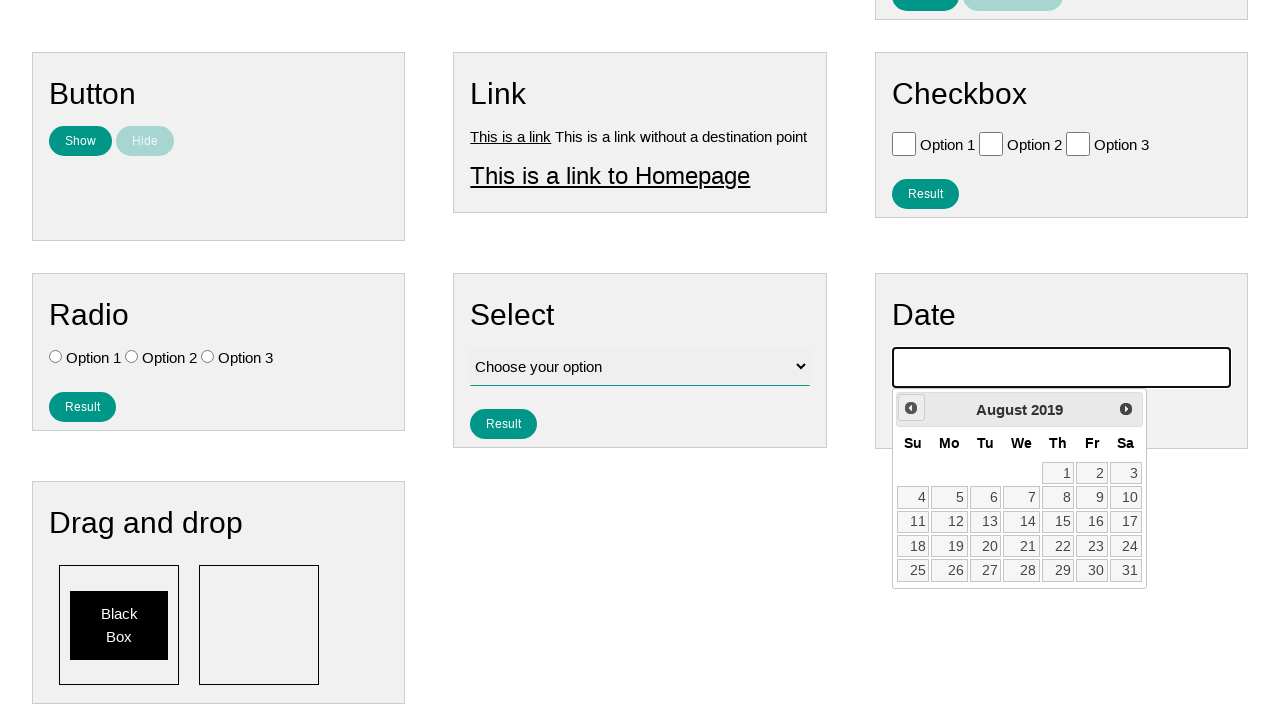

Navigated back one month in calendar (iteration 80/214) at (911, 408) on #ui-datepicker-div .ui-datepicker-prev
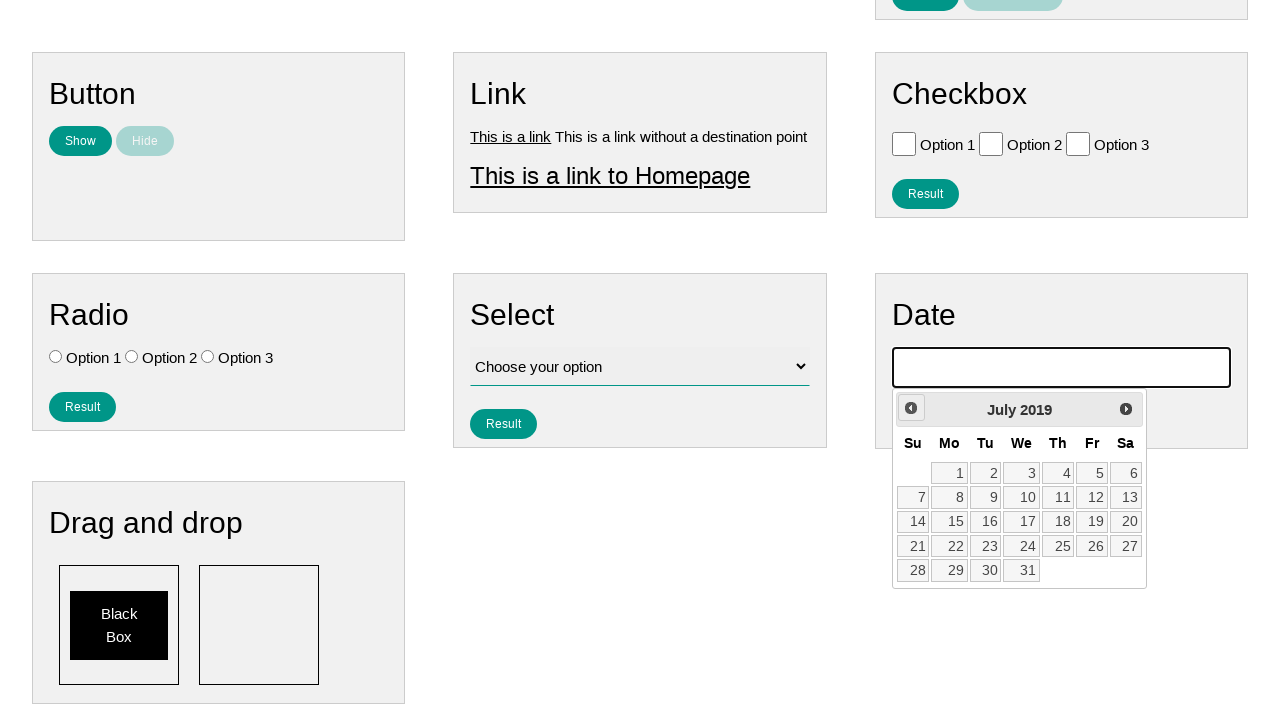

Navigated back one month in calendar (iteration 81/214) at (911, 408) on #ui-datepicker-div .ui-datepicker-prev
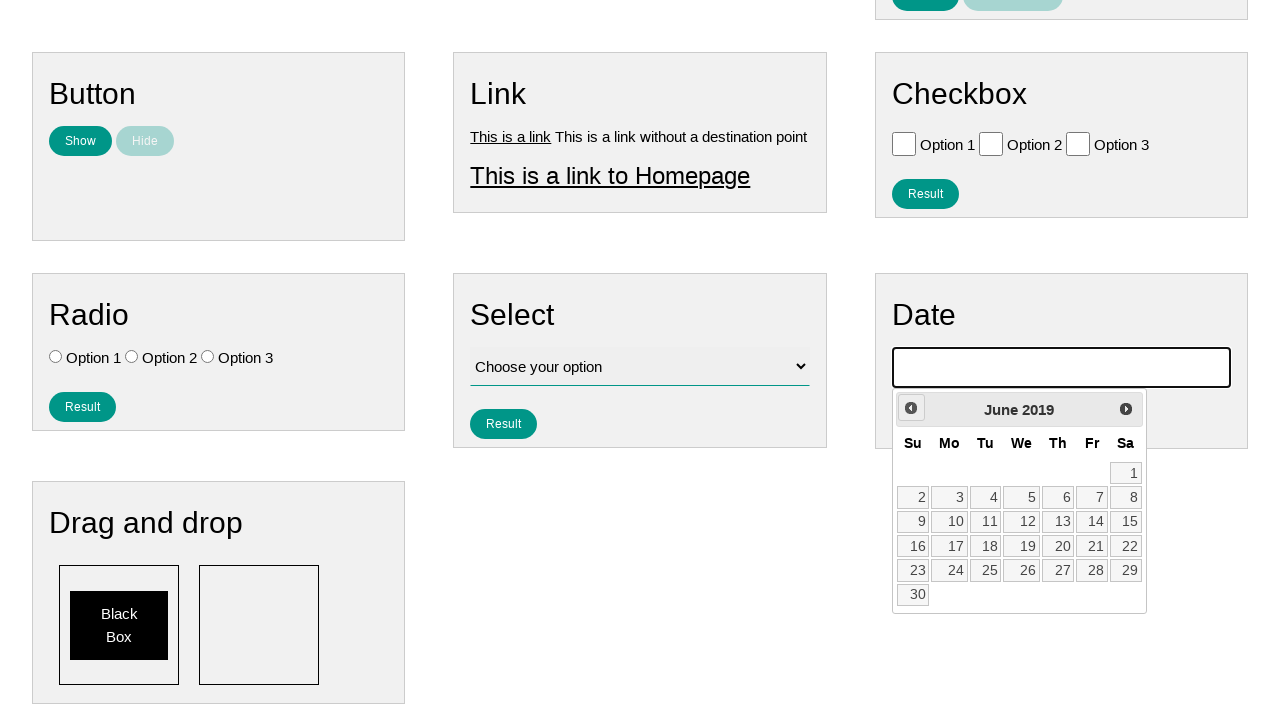

Navigated back one month in calendar (iteration 82/214) at (911, 408) on #ui-datepicker-div .ui-datepicker-prev
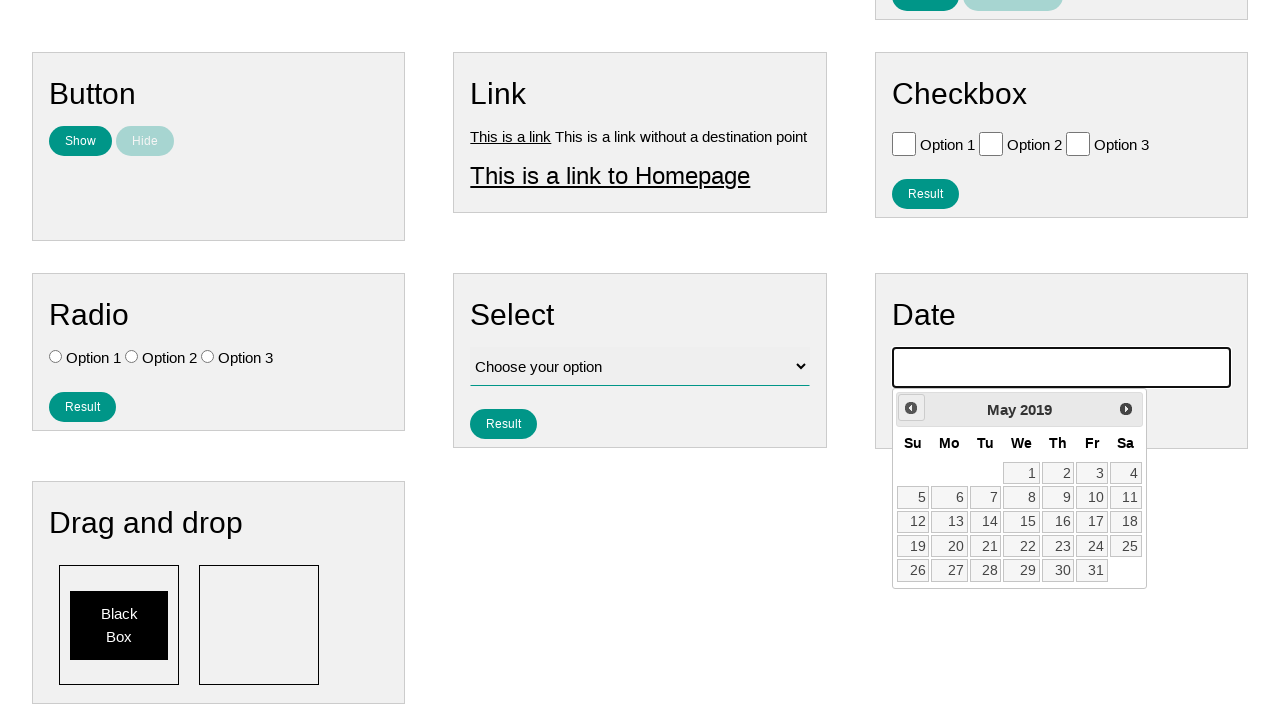

Navigated back one month in calendar (iteration 83/214) at (911, 408) on #ui-datepicker-div .ui-datepicker-prev
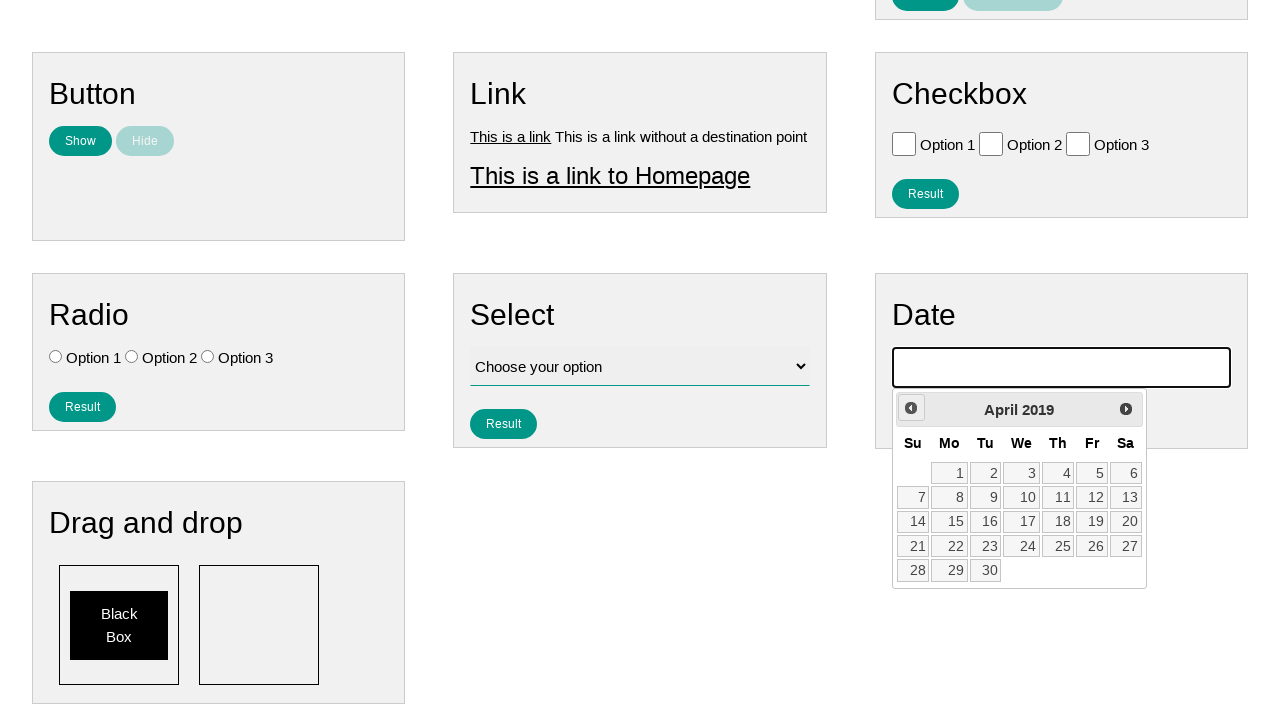

Navigated back one month in calendar (iteration 84/214) at (911, 408) on #ui-datepicker-div .ui-datepicker-prev
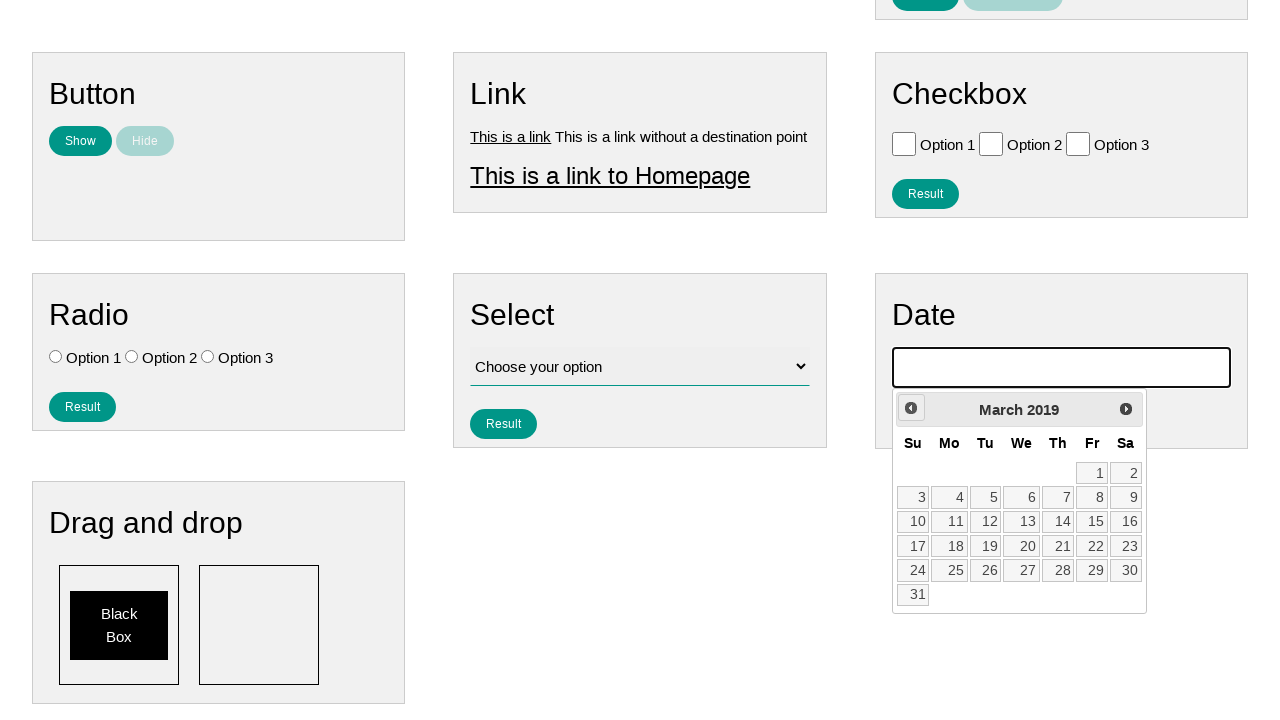

Navigated back one month in calendar (iteration 85/214) at (911, 408) on #ui-datepicker-div .ui-datepicker-prev
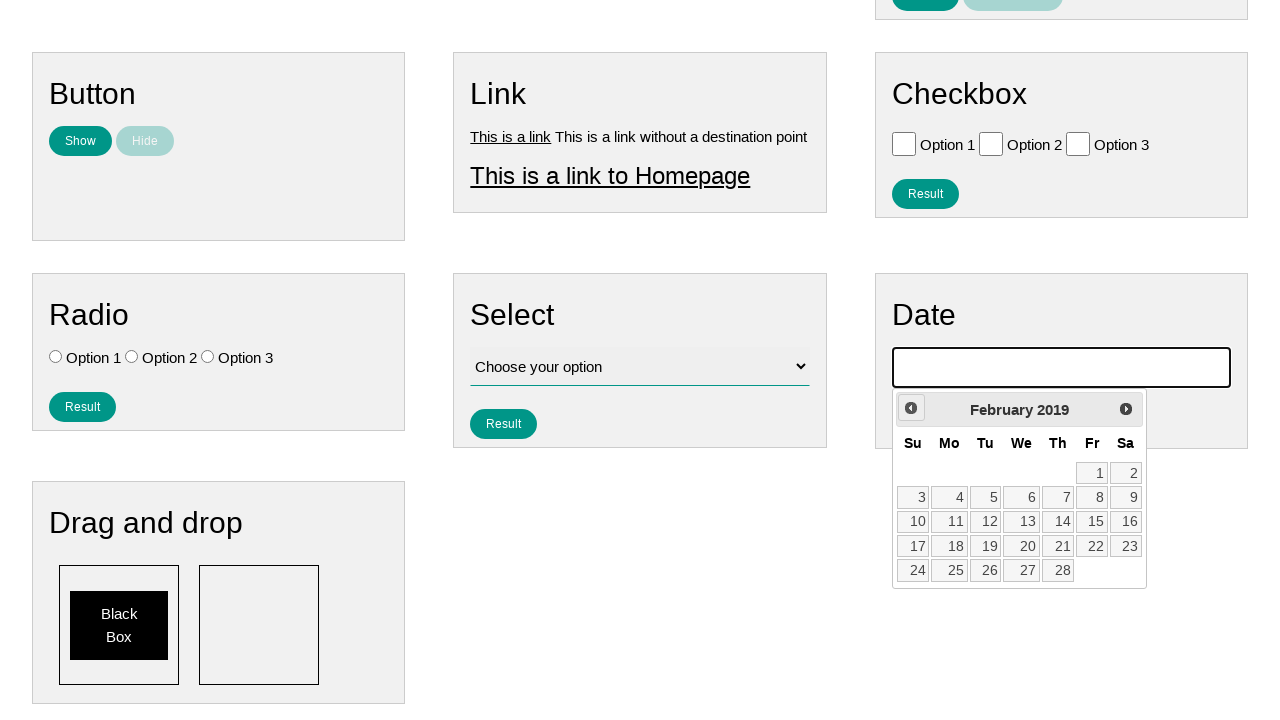

Navigated back one month in calendar (iteration 86/214) at (911, 408) on #ui-datepicker-div .ui-datepicker-prev
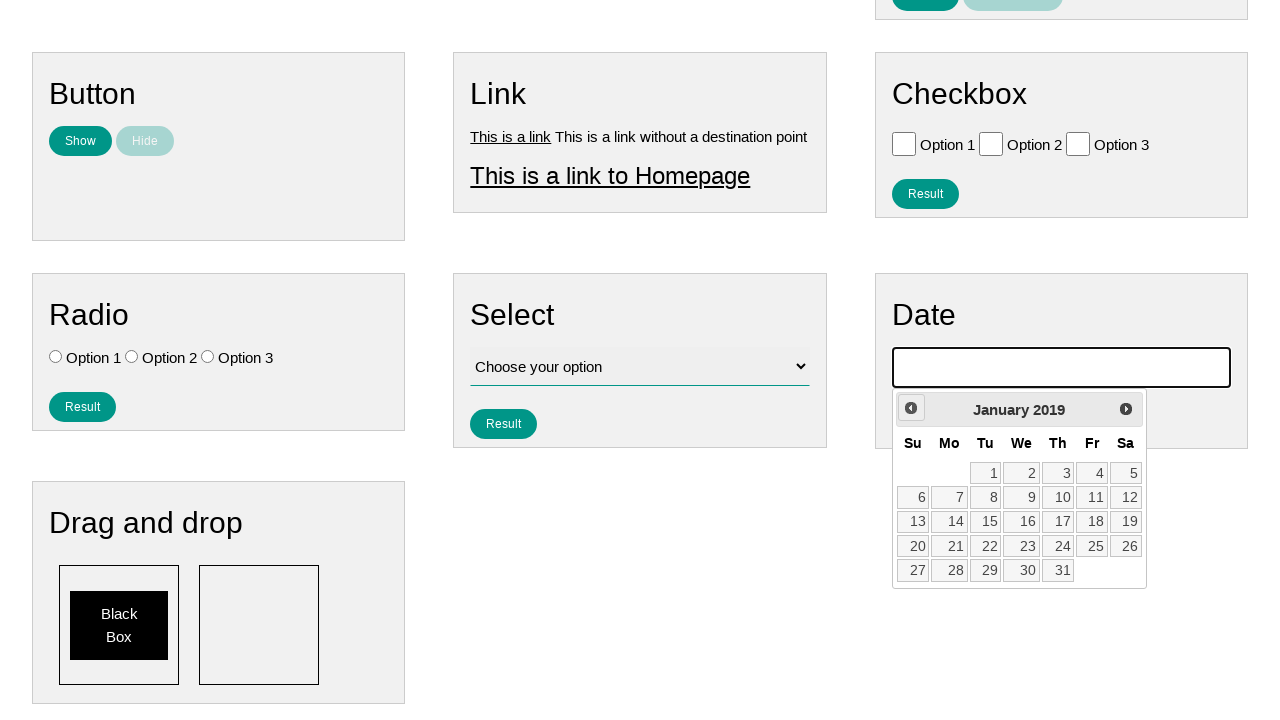

Navigated back one month in calendar (iteration 87/214) at (911, 408) on #ui-datepicker-div .ui-datepicker-prev
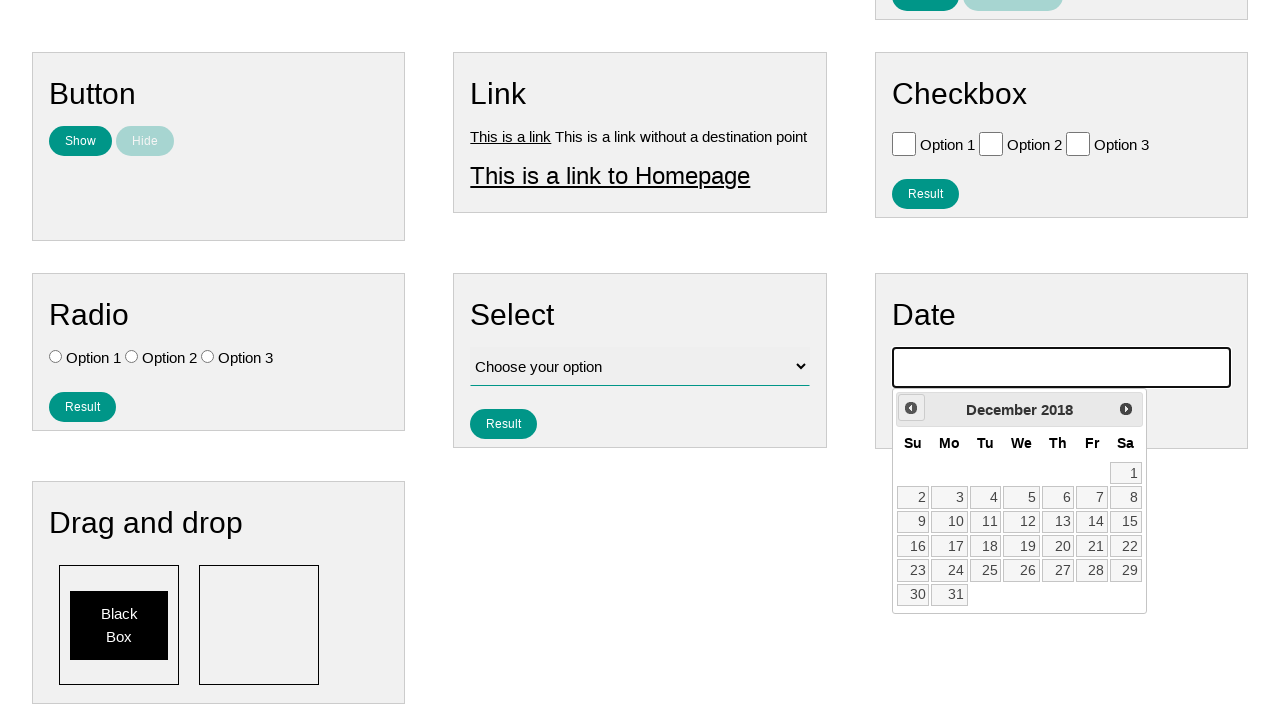

Navigated back one month in calendar (iteration 88/214) at (911, 408) on #ui-datepicker-div .ui-datepicker-prev
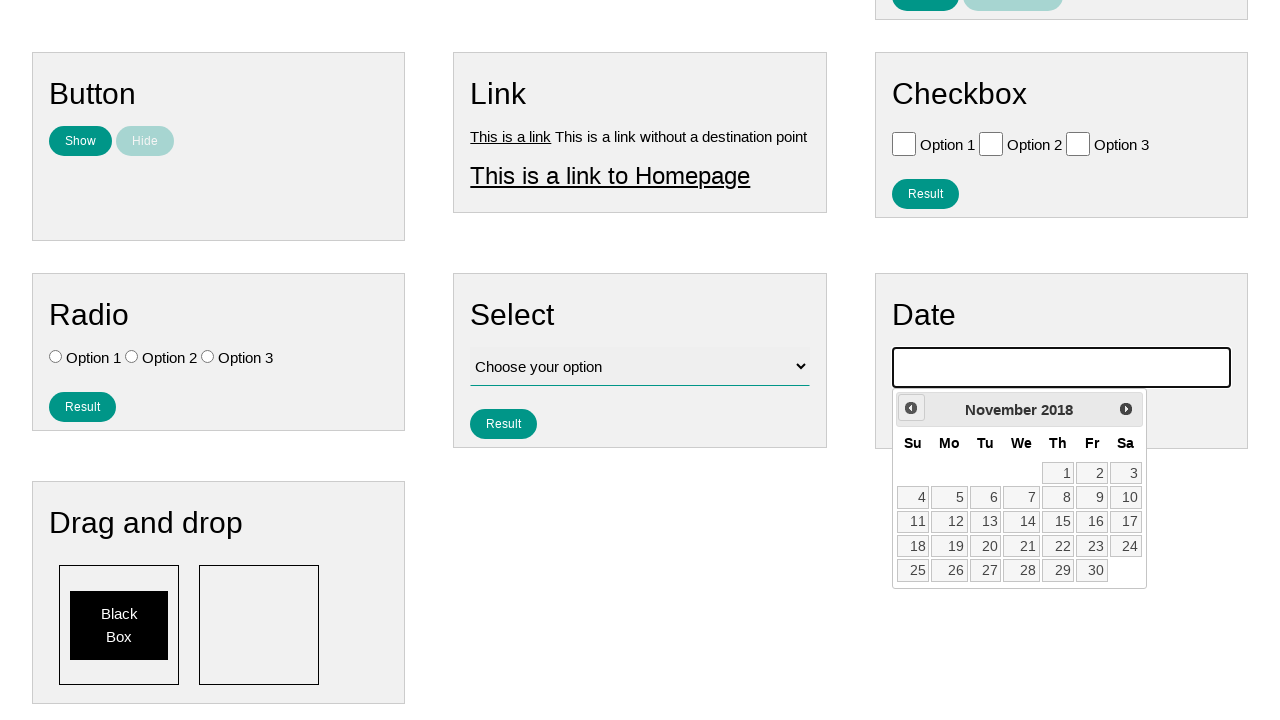

Navigated back one month in calendar (iteration 89/214) at (911, 408) on #ui-datepicker-div .ui-datepicker-prev
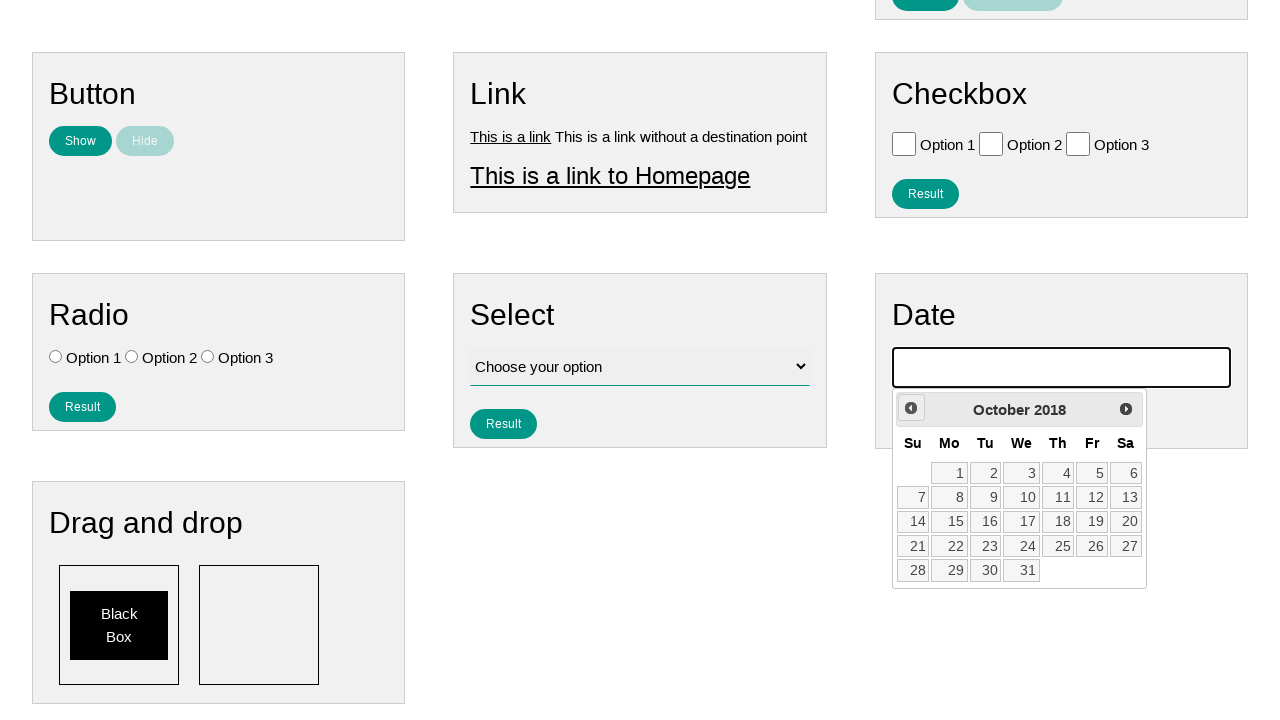

Navigated back one month in calendar (iteration 90/214) at (911, 408) on #ui-datepicker-div .ui-datepicker-prev
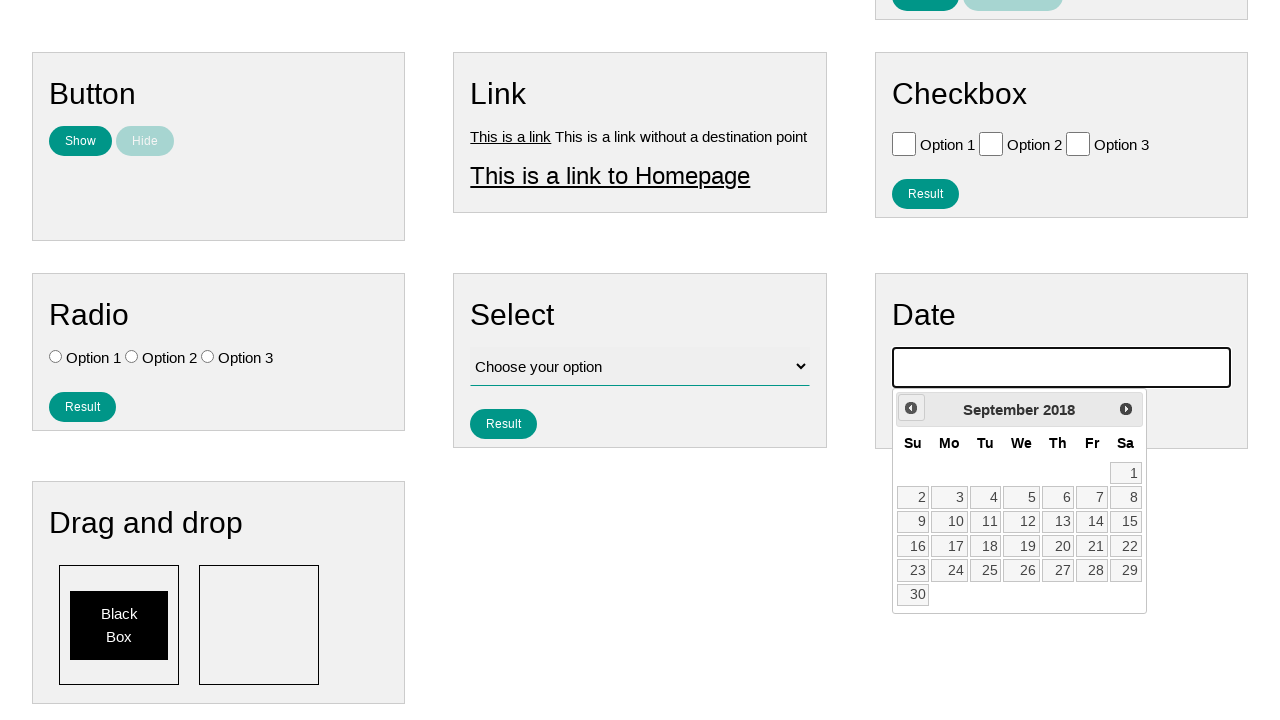

Navigated back one month in calendar (iteration 91/214) at (911, 408) on #ui-datepicker-div .ui-datepicker-prev
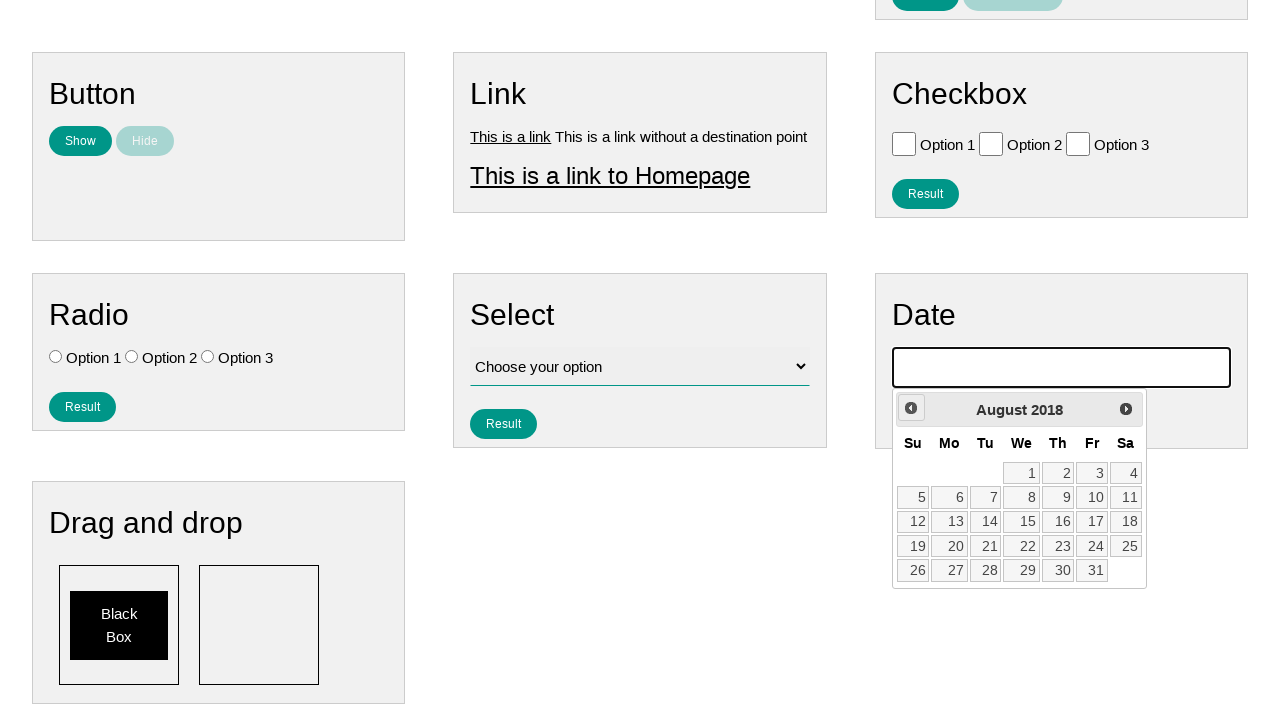

Navigated back one month in calendar (iteration 92/214) at (911, 408) on #ui-datepicker-div .ui-datepicker-prev
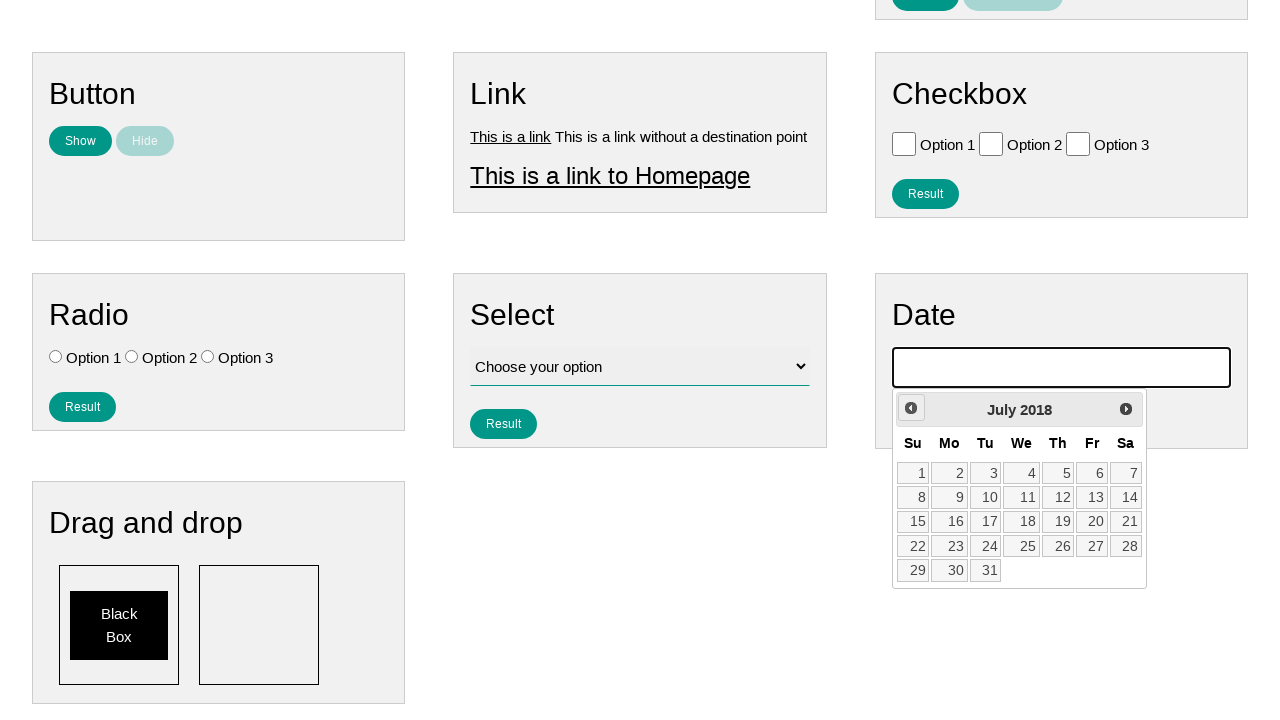

Navigated back one month in calendar (iteration 93/214) at (911, 408) on #ui-datepicker-div .ui-datepicker-prev
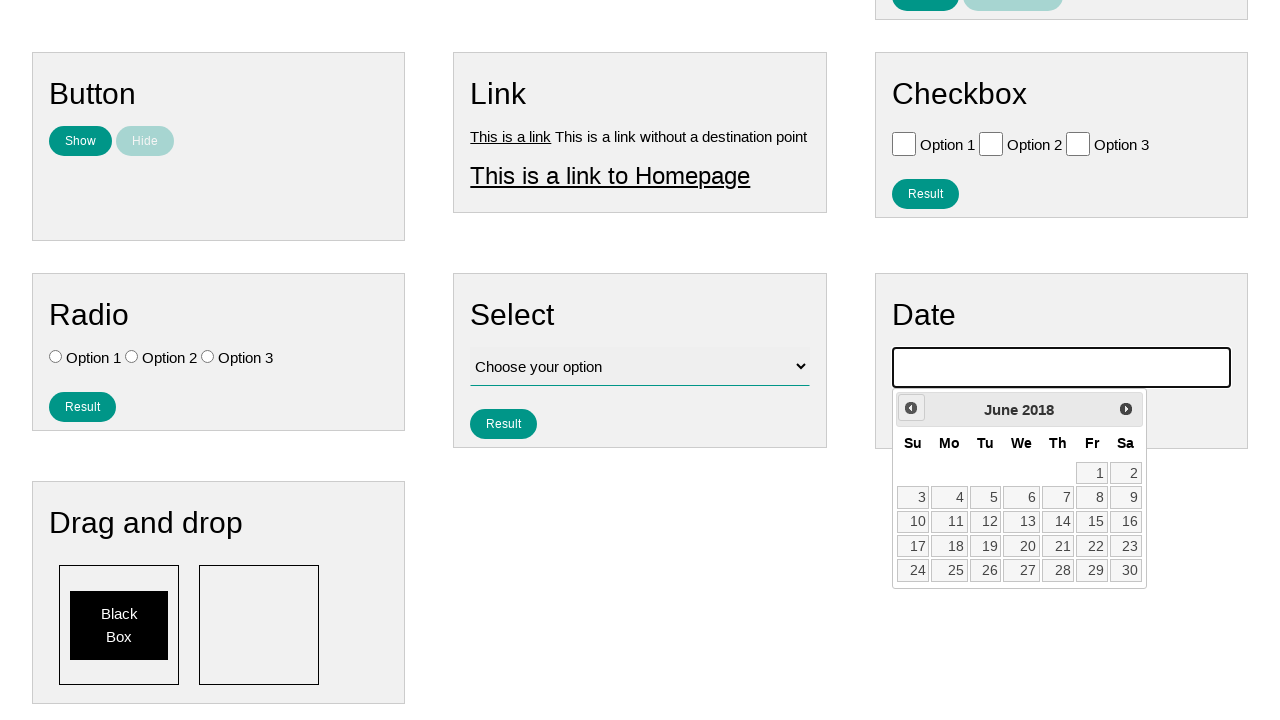

Navigated back one month in calendar (iteration 94/214) at (911, 408) on #ui-datepicker-div .ui-datepicker-prev
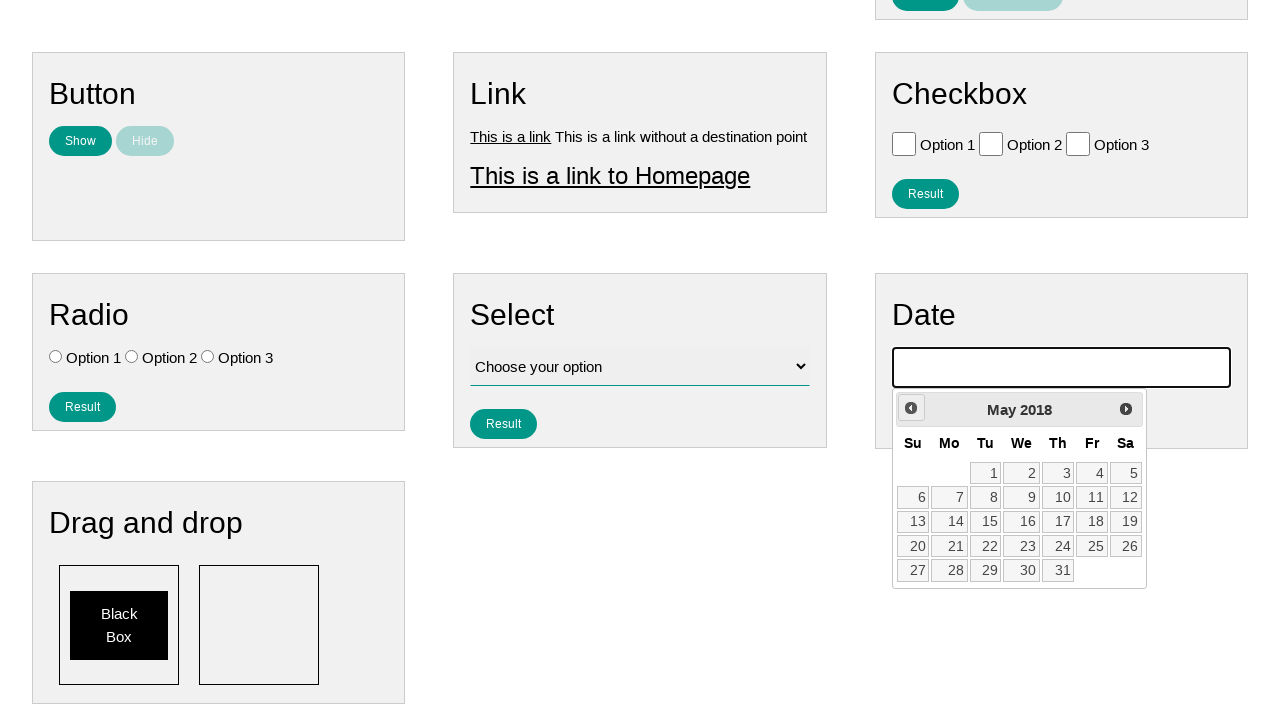

Navigated back one month in calendar (iteration 95/214) at (911, 408) on #ui-datepicker-div .ui-datepicker-prev
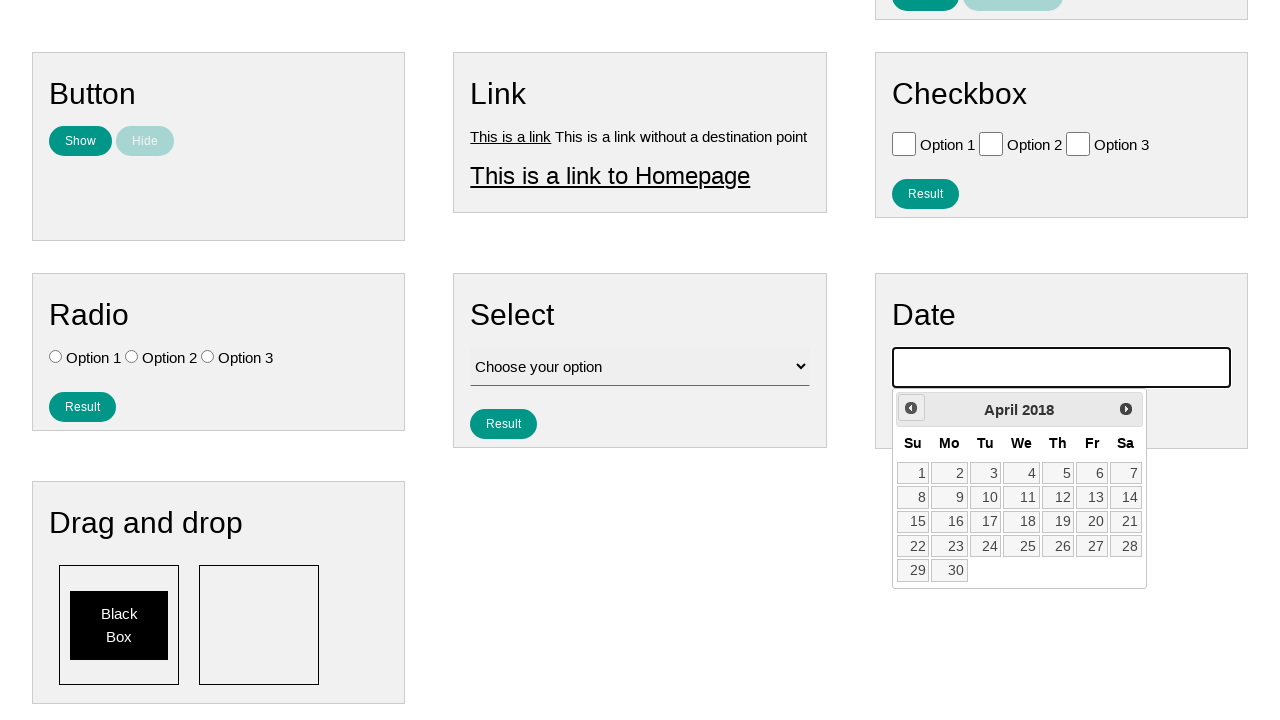

Navigated back one month in calendar (iteration 96/214) at (911, 408) on #ui-datepicker-div .ui-datepicker-prev
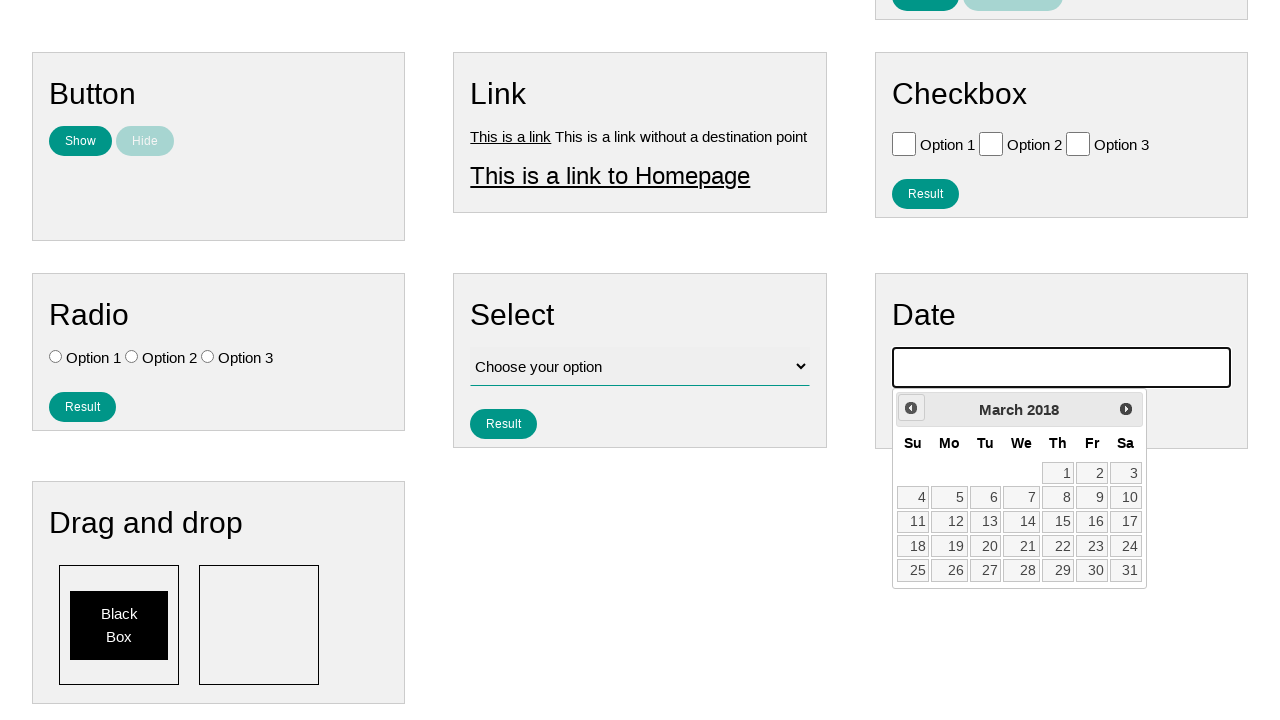

Navigated back one month in calendar (iteration 97/214) at (911, 408) on #ui-datepicker-div .ui-datepicker-prev
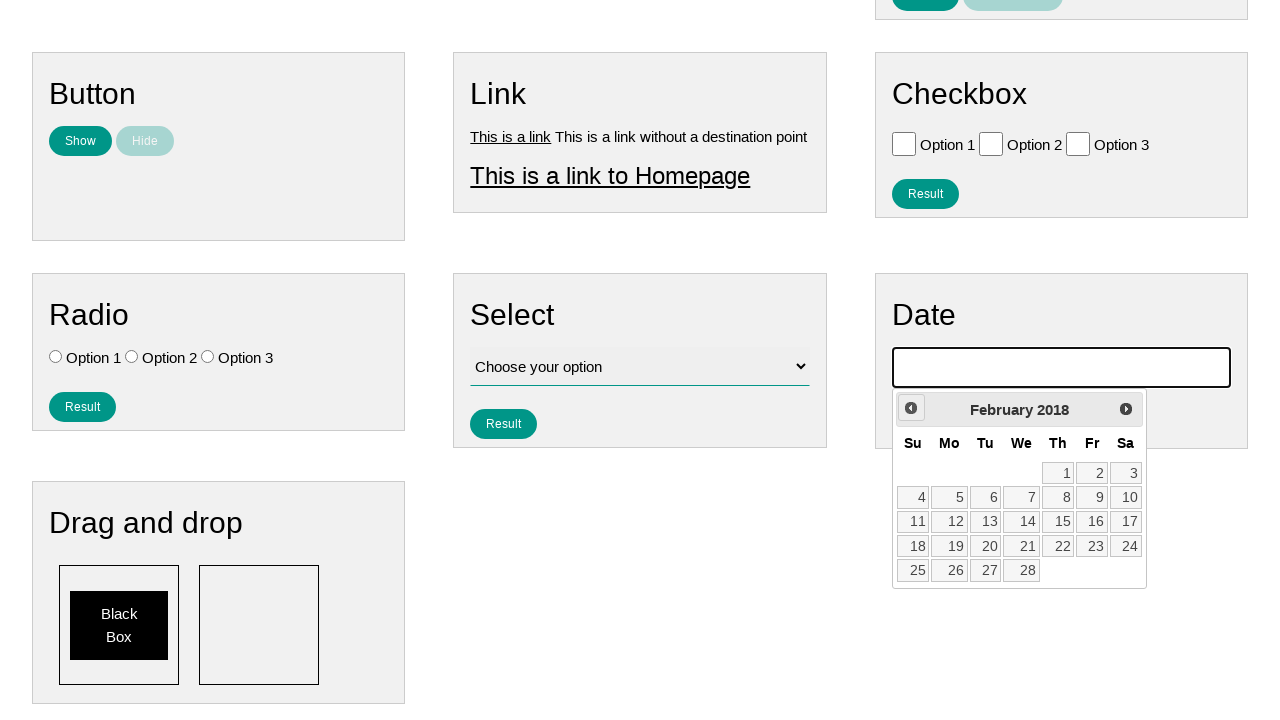

Navigated back one month in calendar (iteration 98/214) at (911, 408) on #ui-datepicker-div .ui-datepicker-prev
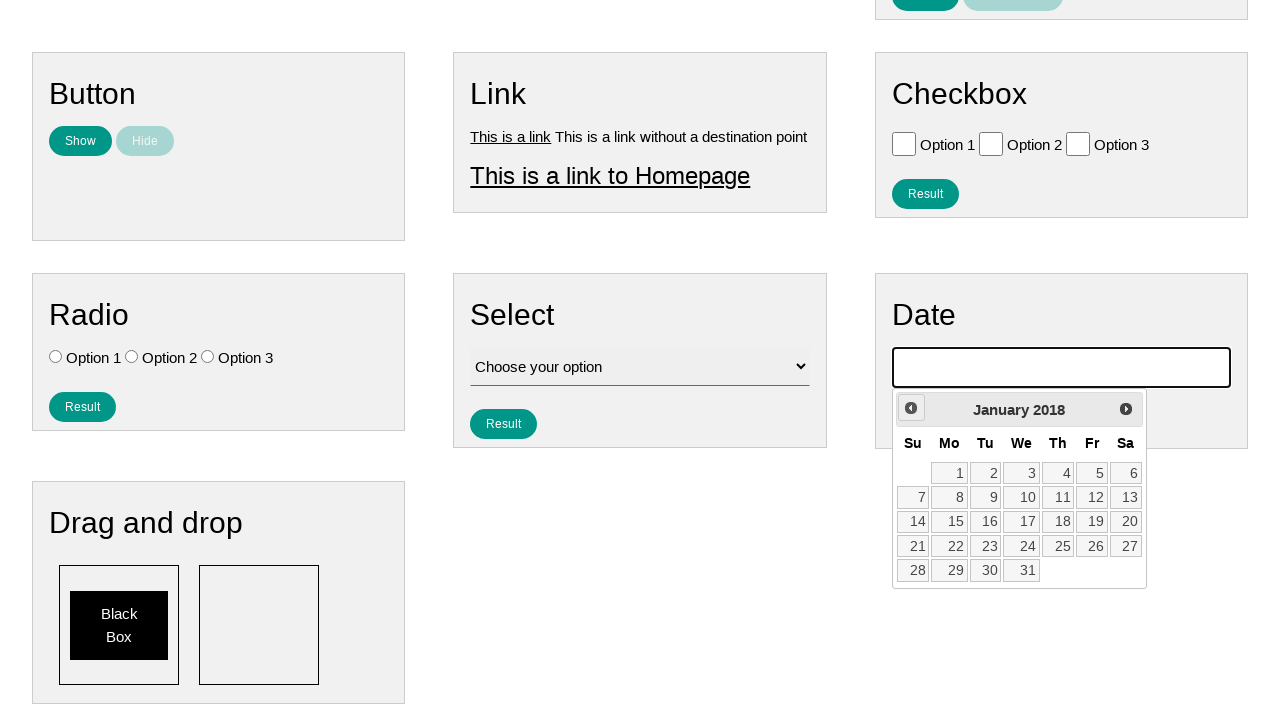

Navigated back one month in calendar (iteration 99/214) at (911, 408) on #ui-datepicker-div .ui-datepicker-prev
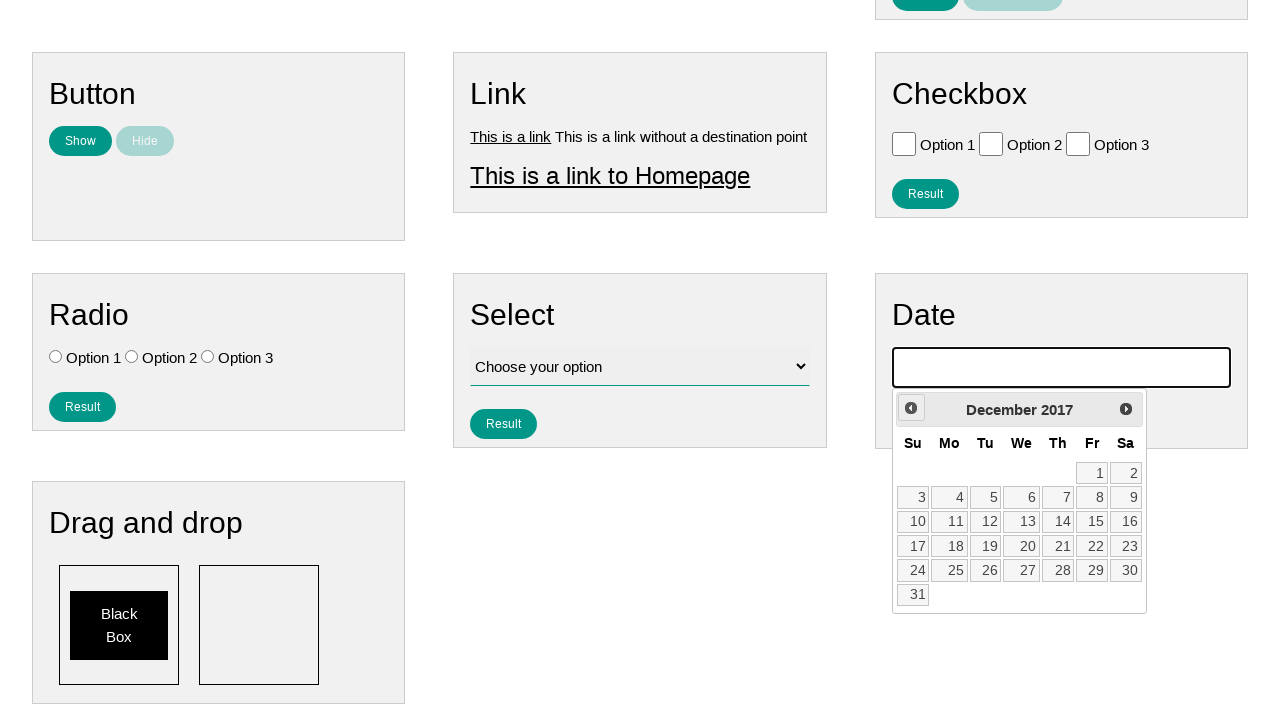

Navigated back one month in calendar (iteration 100/214) at (911, 408) on #ui-datepicker-div .ui-datepicker-prev
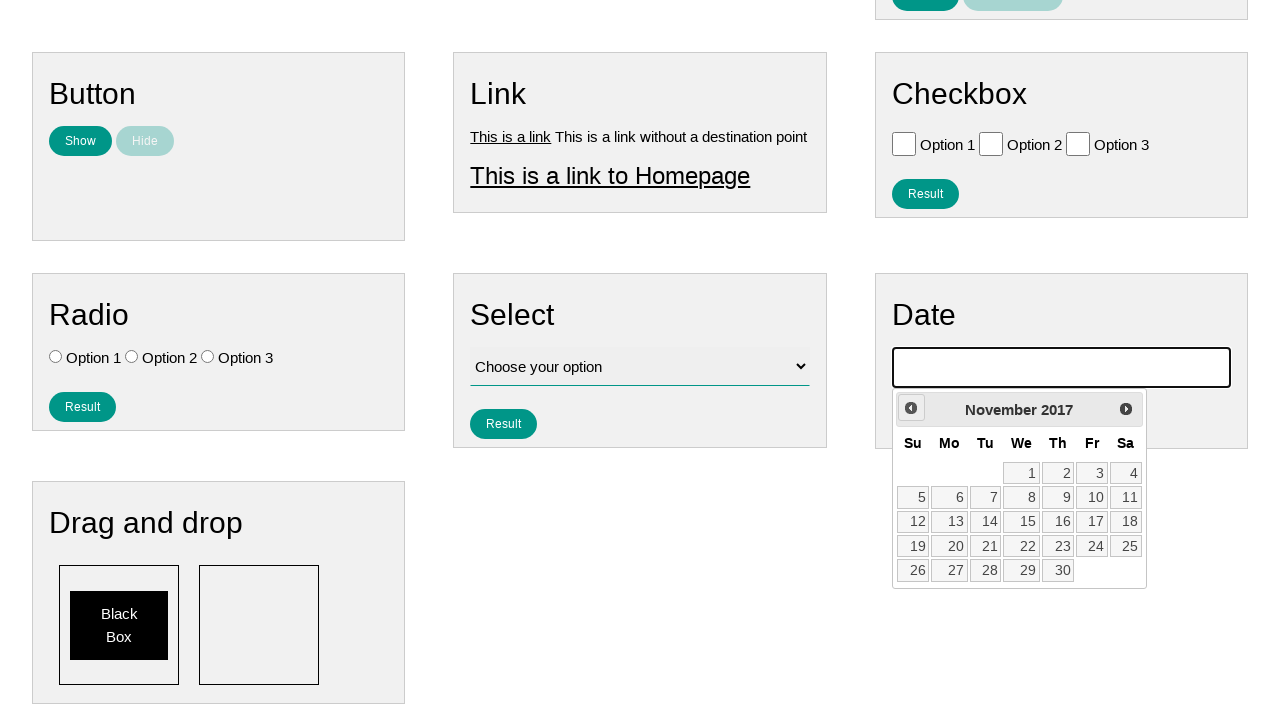

Navigated back one month in calendar (iteration 101/214) at (911, 408) on #ui-datepicker-div .ui-datepicker-prev
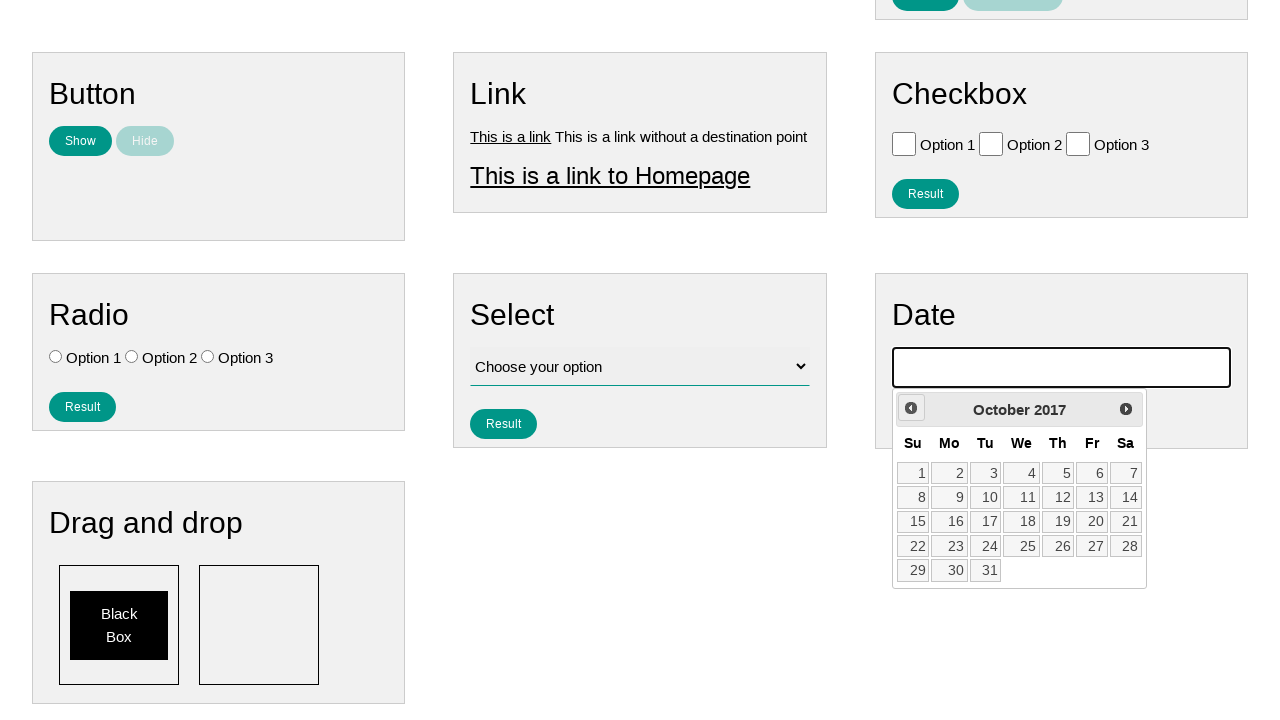

Navigated back one month in calendar (iteration 102/214) at (911, 408) on #ui-datepicker-div .ui-datepicker-prev
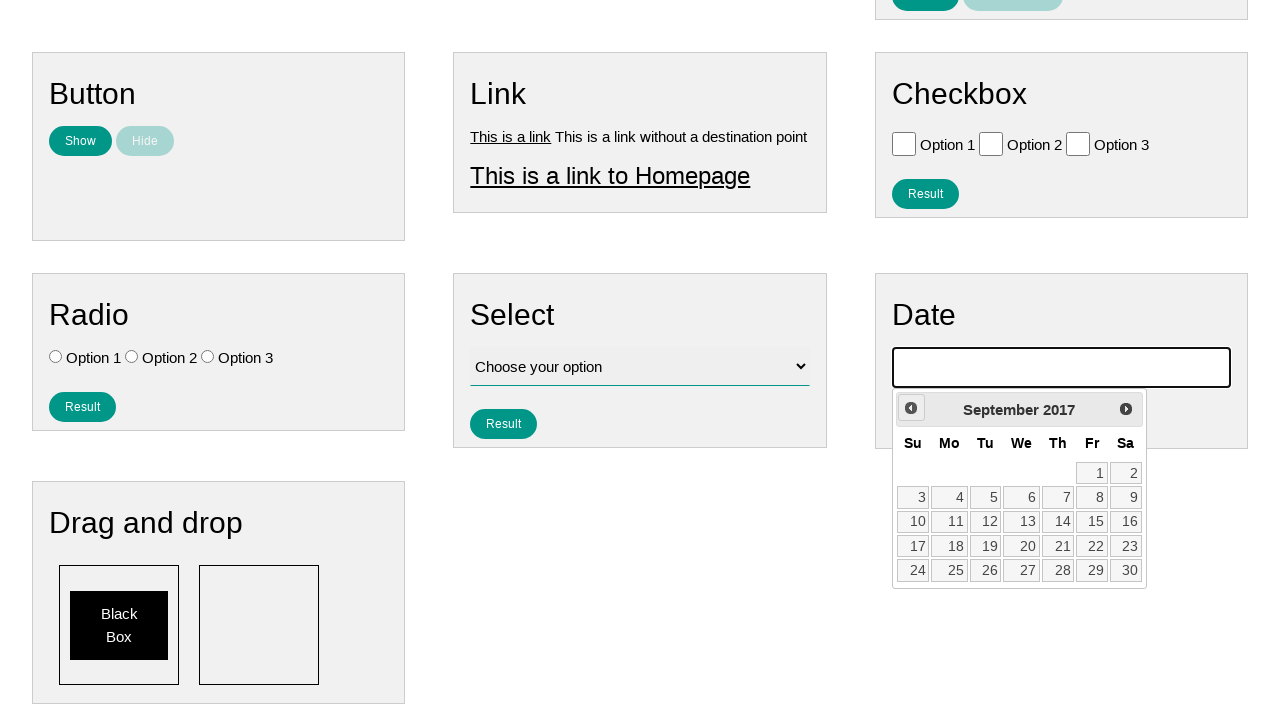

Navigated back one month in calendar (iteration 103/214) at (911, 408) on #ui-datepicker-div .ui-datepicker-prev
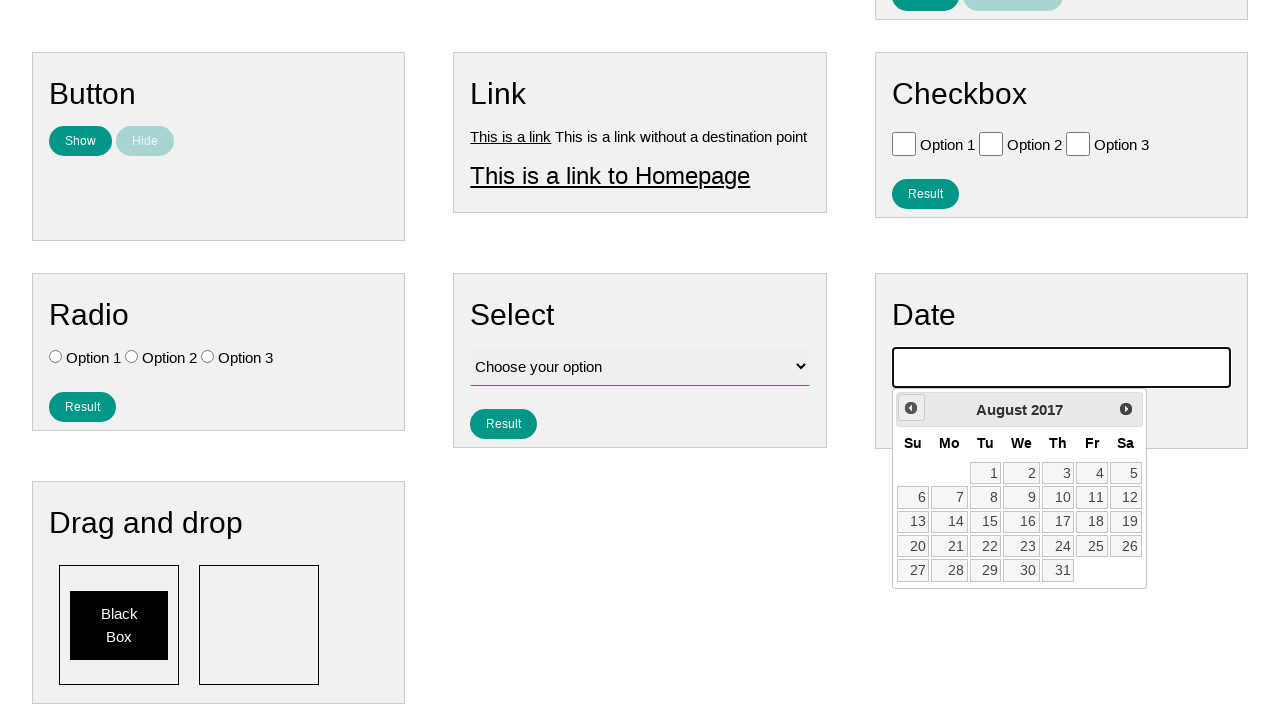

Navigated back one month in calendar (iteration 104/214) at (911, 408) on #ui-datepicker-div .ui-datepicker-prev
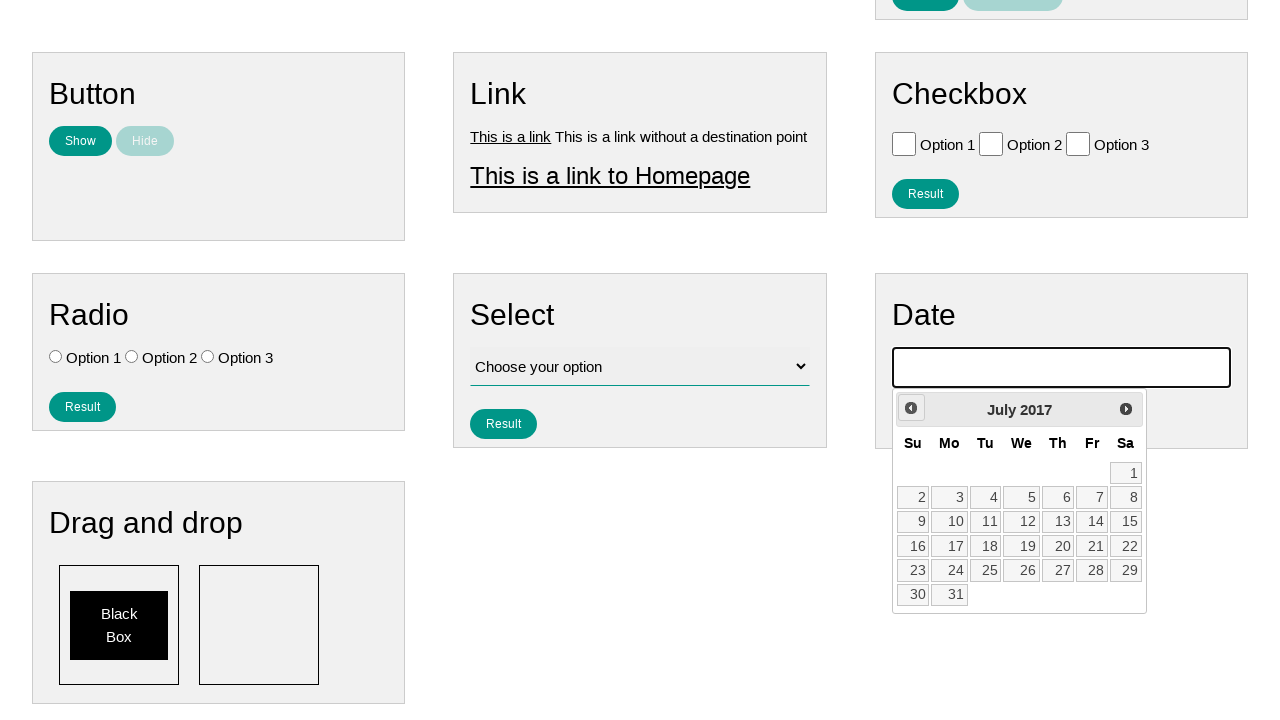

Navigated back one month in calendar (iteration 105/214) at (911, 408) on #ui-datepicker-div .ui-datepicker-prev
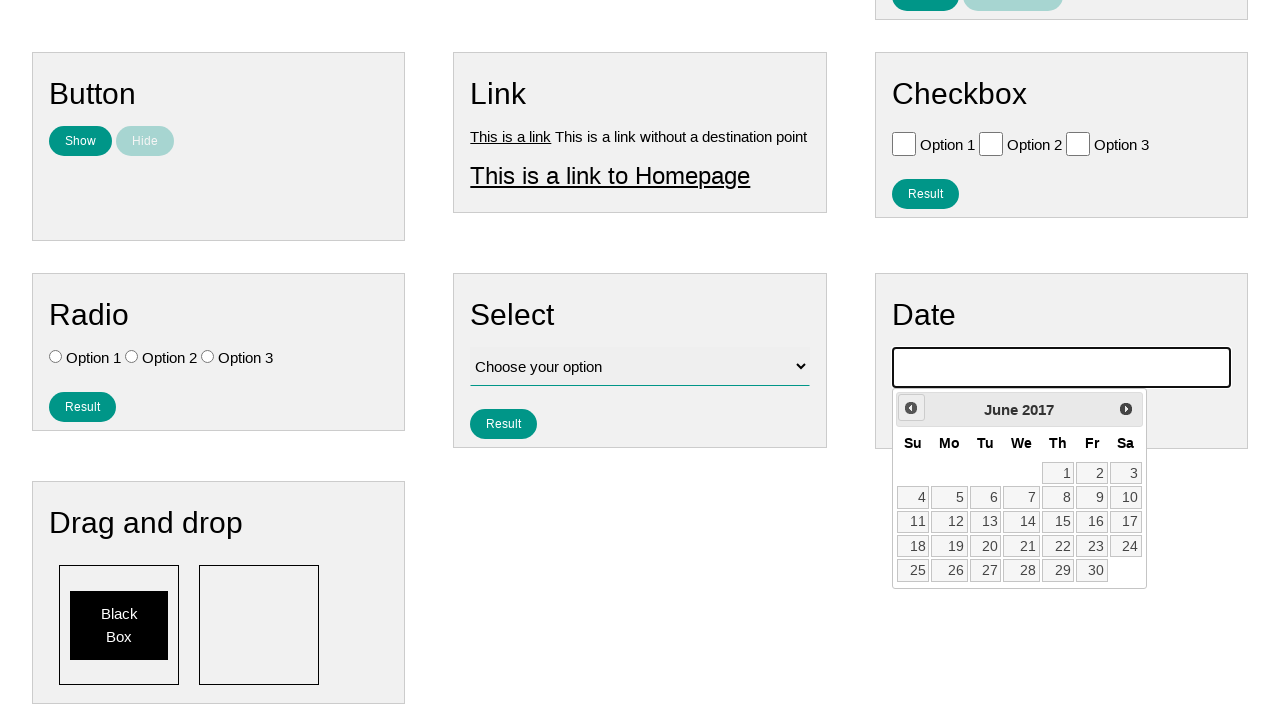

Navigated back one month in calendar (iteration 106/214) at (911, 408) on #ui-datepicker-div .ui-datepicker-prev
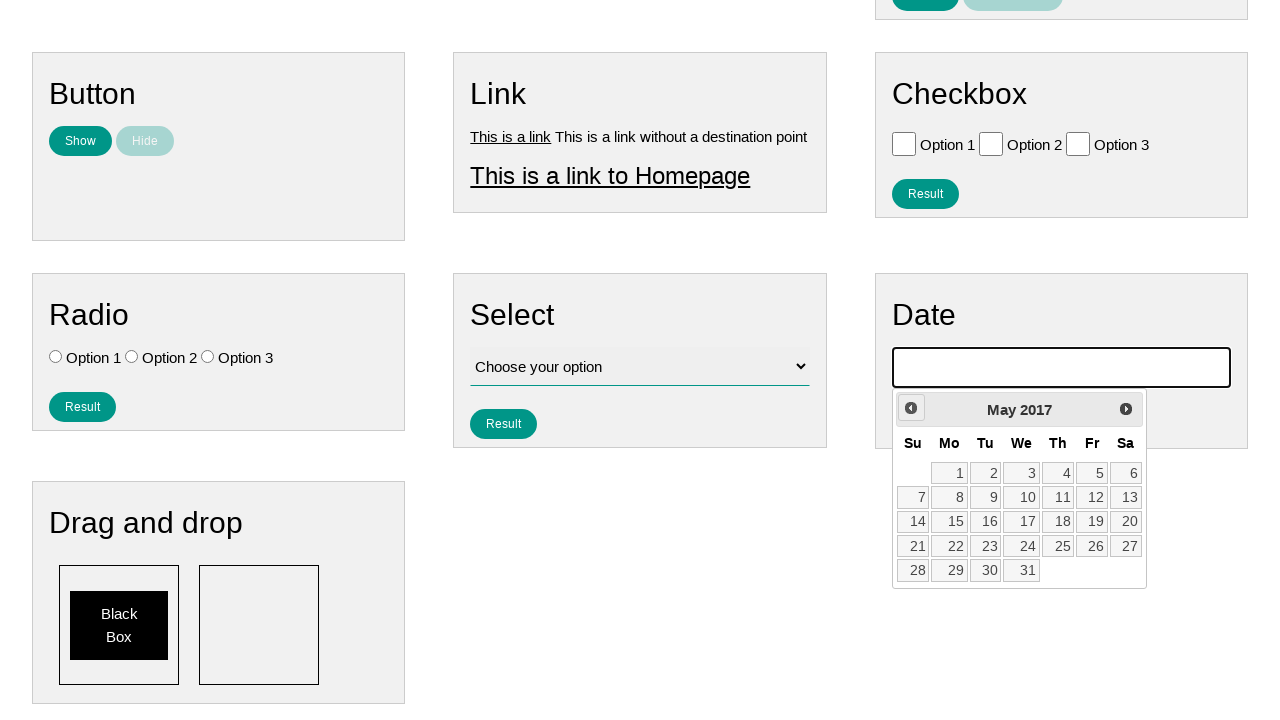

Navigated back one month in calendar (iteration 107/214) at (911, 408) on #ui-datepicker-div .ui-datepicker-prev
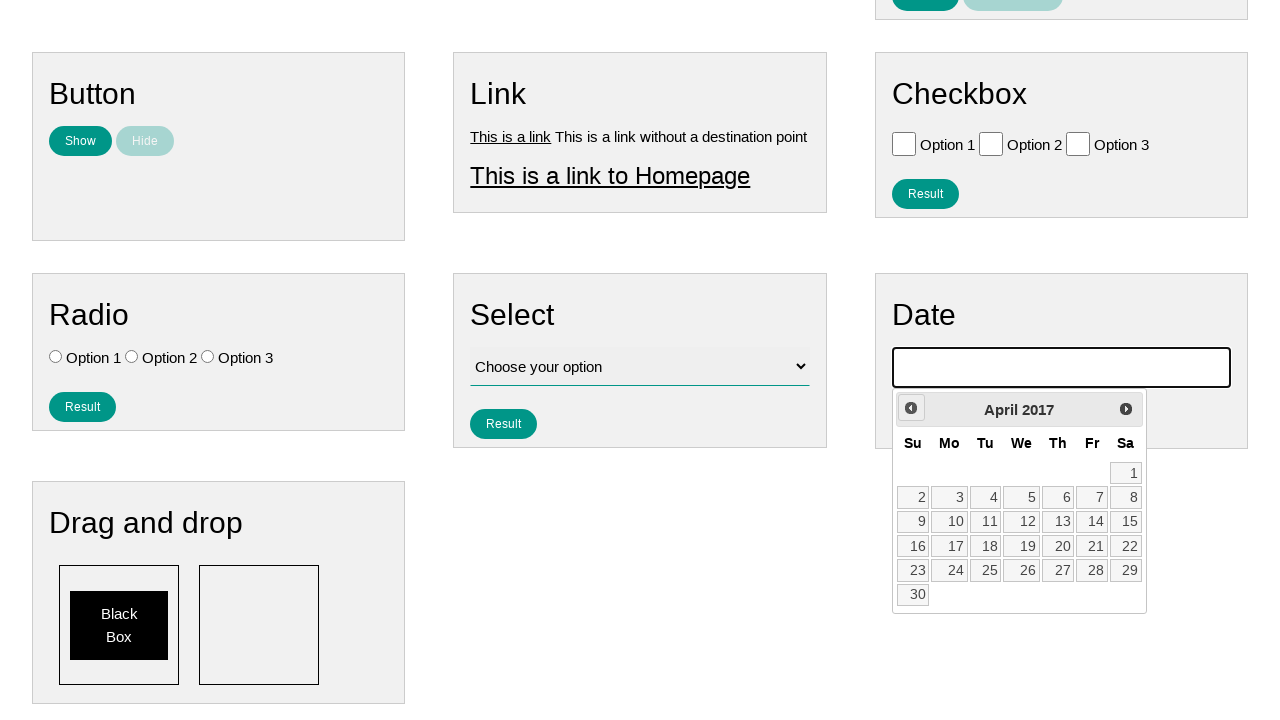

Navigated back one month in calendar (iteration 108/214) at (911, 408) on #ui-datepicker-div .ui-datepicker-prev
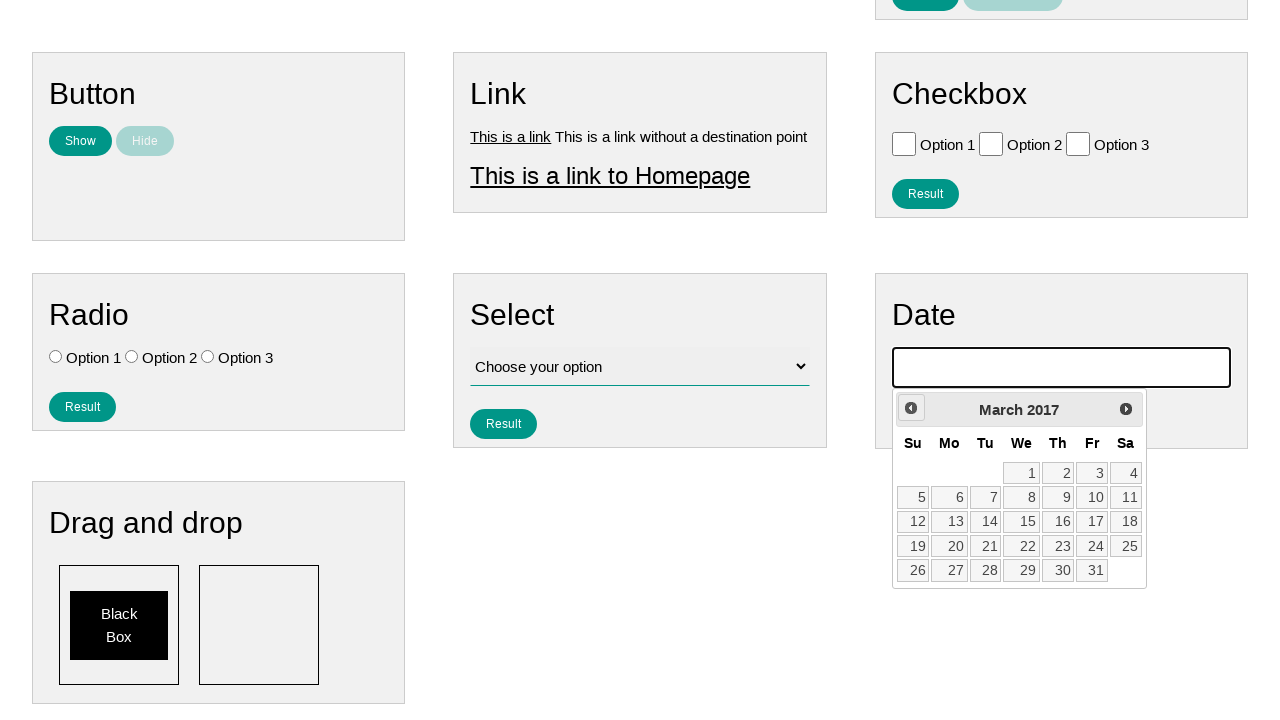

Navigated back one month in calendar (iteration 109/214) at (911, 408) on #ui-datepicker-div .ui-datepicker-prev
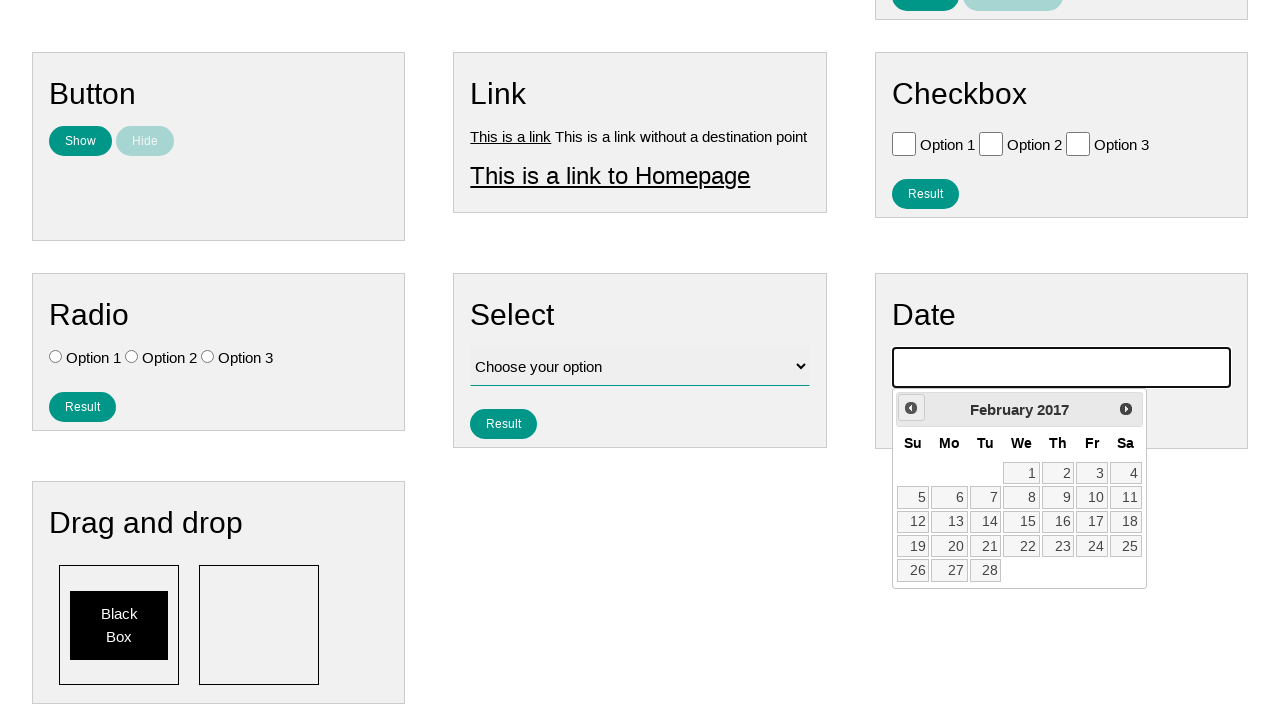

Navigated back one month in calendar (iteration 110/214) at (911, 408) on #ui-datepicker-div .ui-datepicker-prev
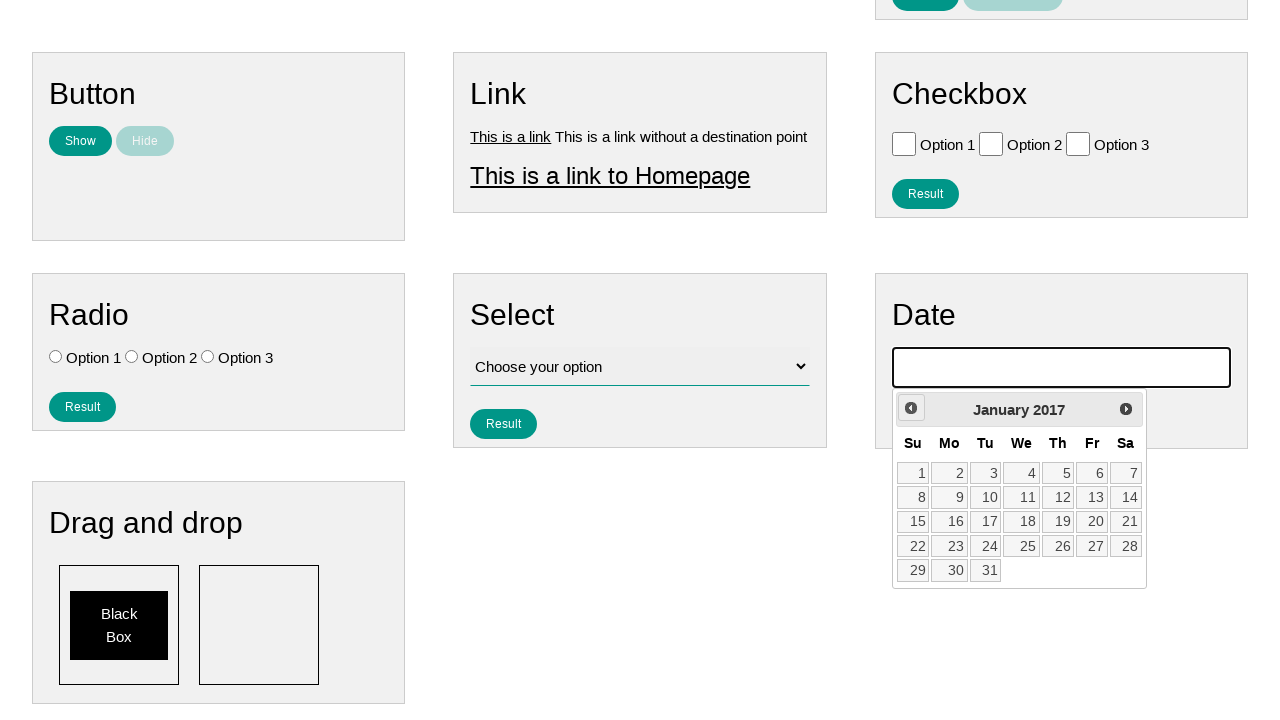

Navigated back one month in calendar (iteration 111/214) at (911, 408) on #ui-datepicker-div .ui-datepicker-prev
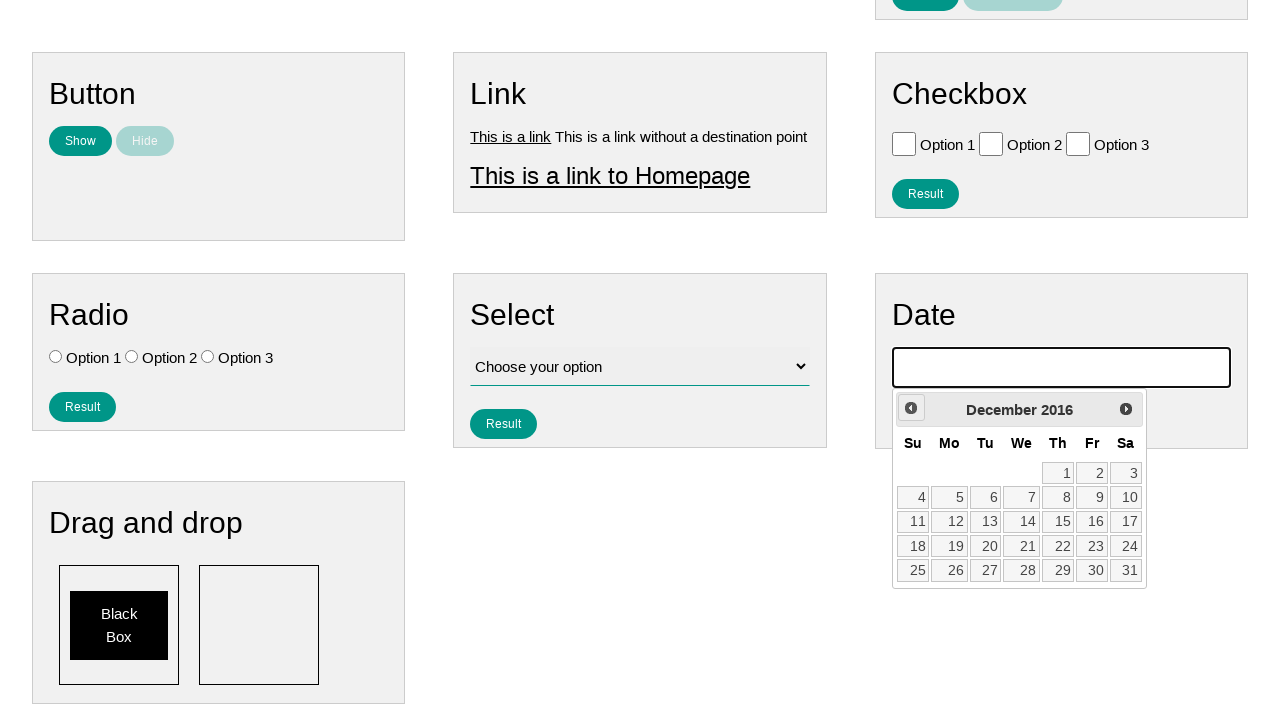

Navigated back one month in calendar (iteration 112/214) at (911, 408) on #ui-datepicker-div .ui-datepicker-prev
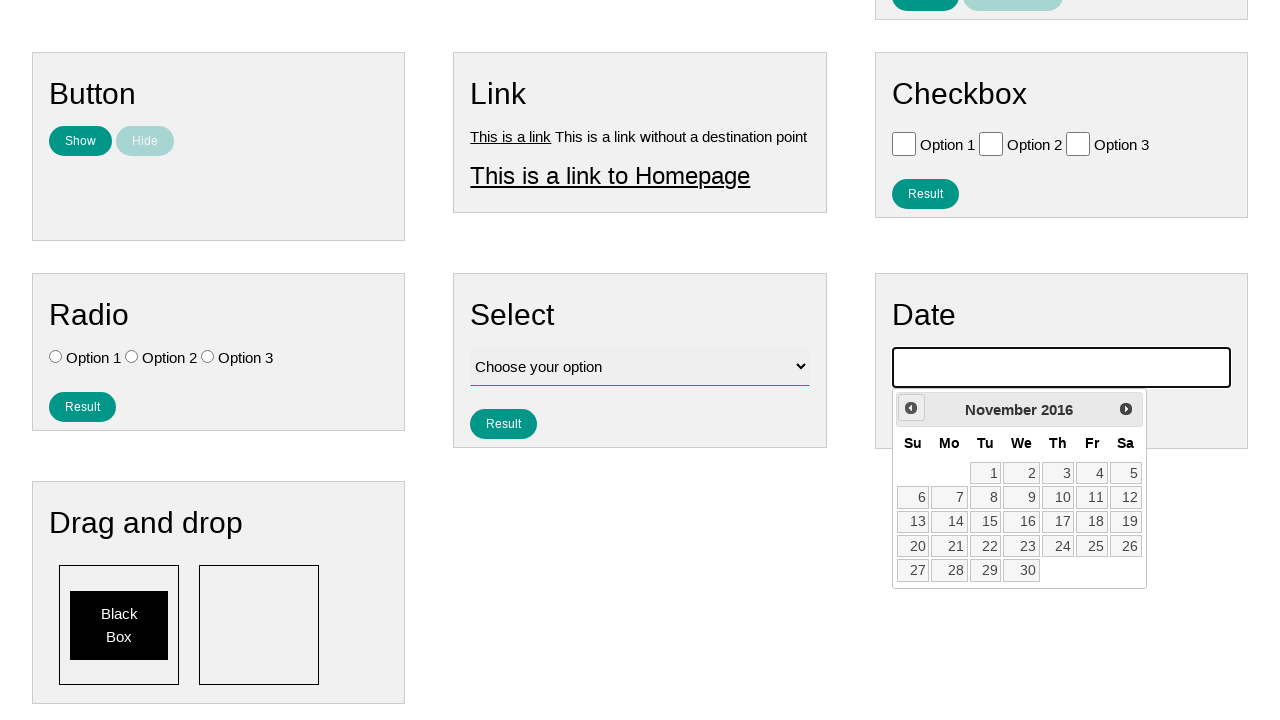

Navigated back one month in calendar (iteration 113/214) at (911, 408) on #ui-datepicker-div .ui-datepicker-prev
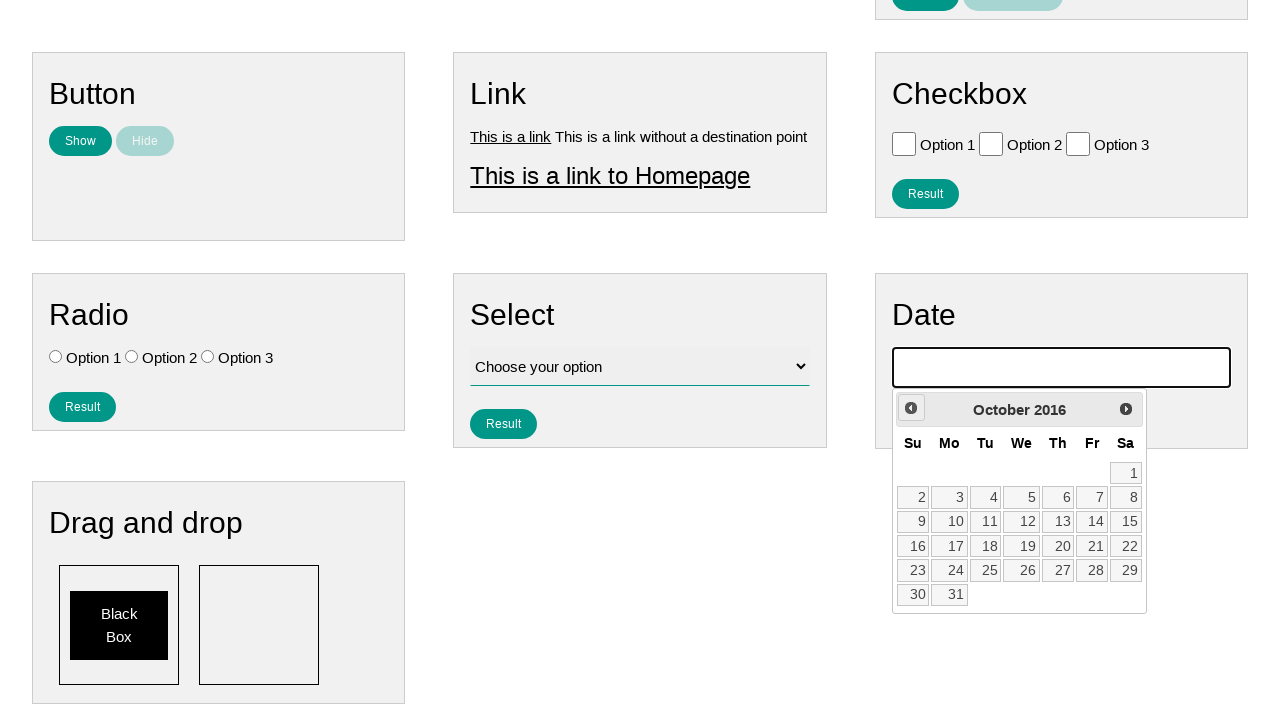

Navigated back one month in calendar (iteration 114/214) at (911, 408) on #ui-datepicker-div .ui-datepicker-prev
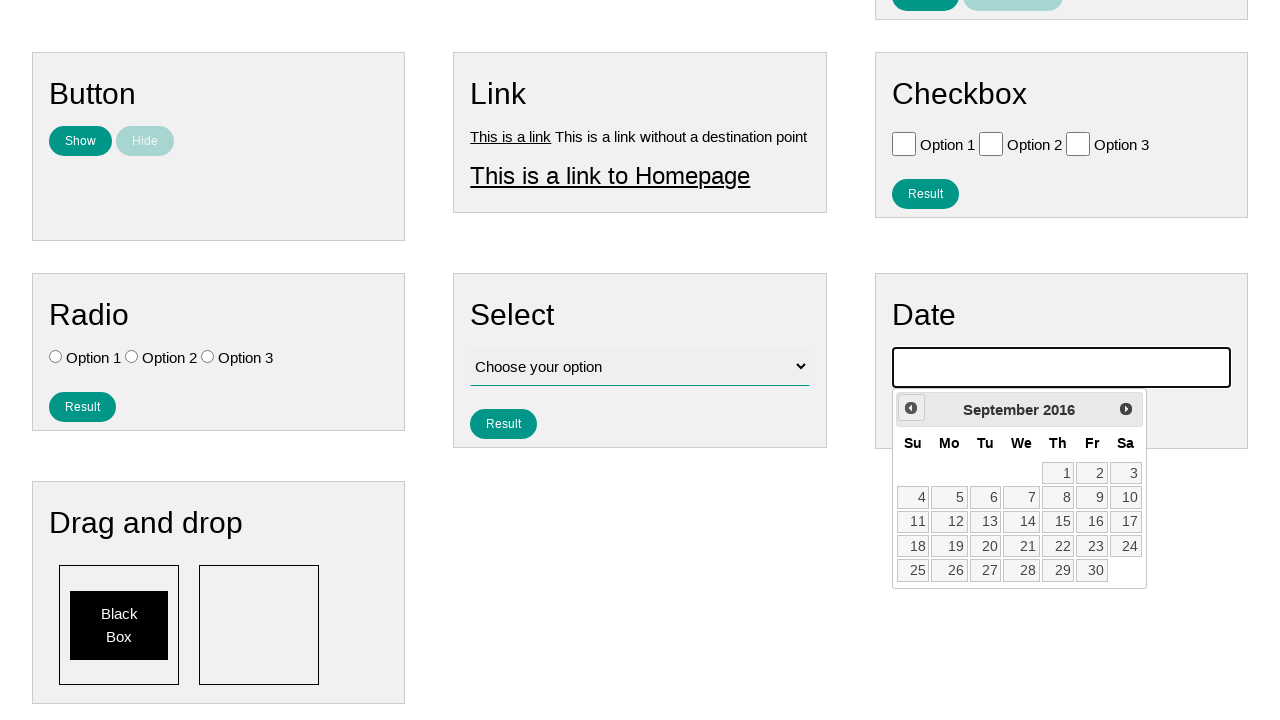

Navigated back one month in calendar (iteration 115/214) at (911, 408) on #ui-datepicker-div .ui-datepicker-prev
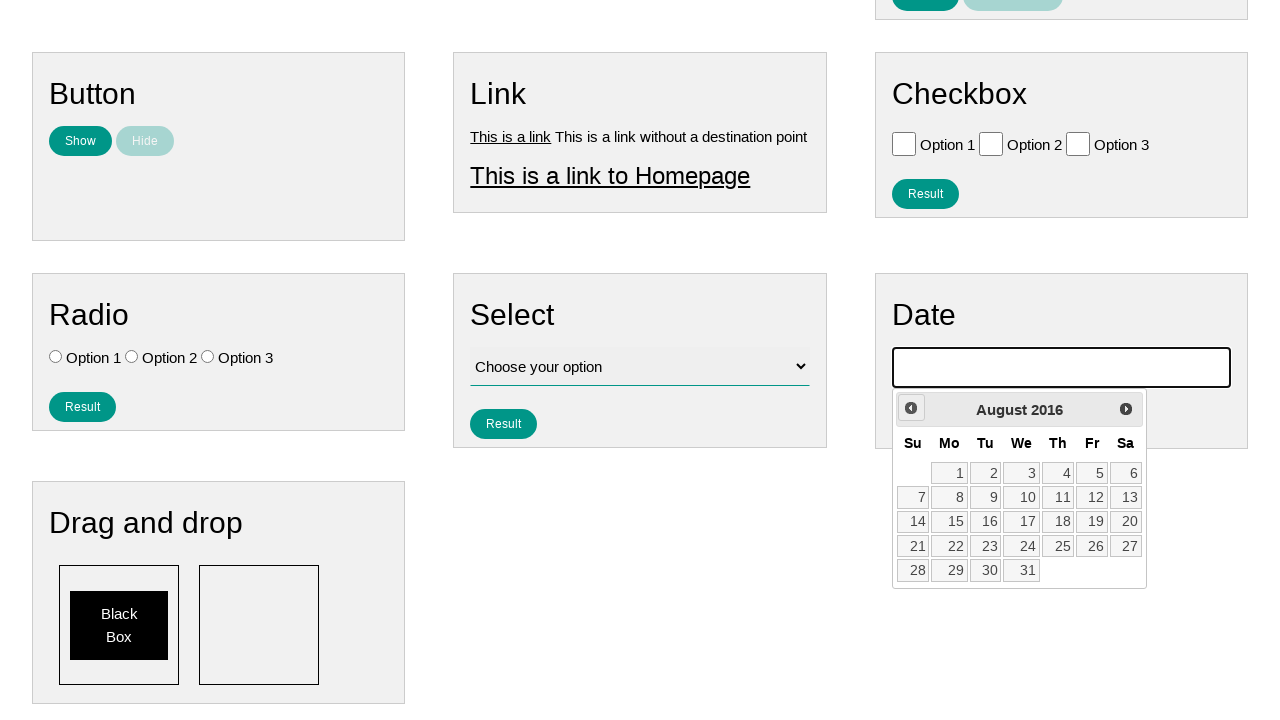

Navigated back one month in calendar (iteration 116/214) at (911, 408) on #ui-datepicker-div .ui-datepicker-prev
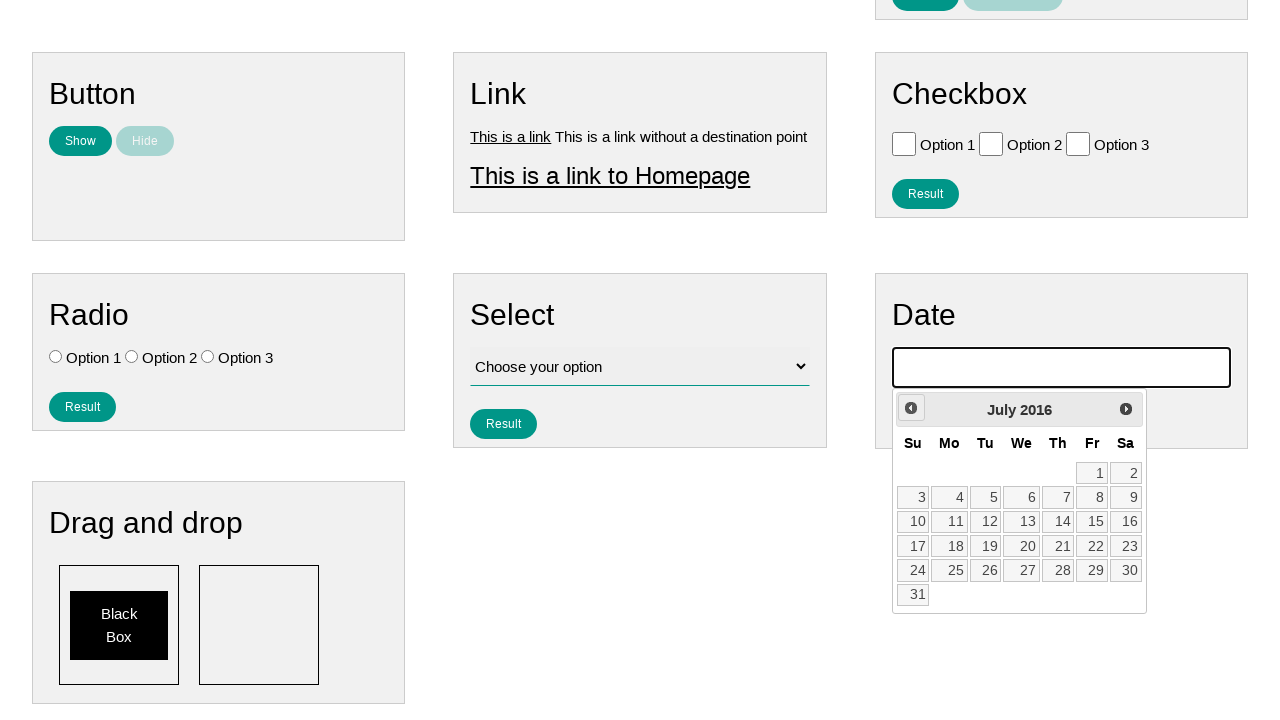

Navigated back one month in calendar (iteration 117/214) at (911, 408) on #ui-datepicker-div .ui-datepicker-prev
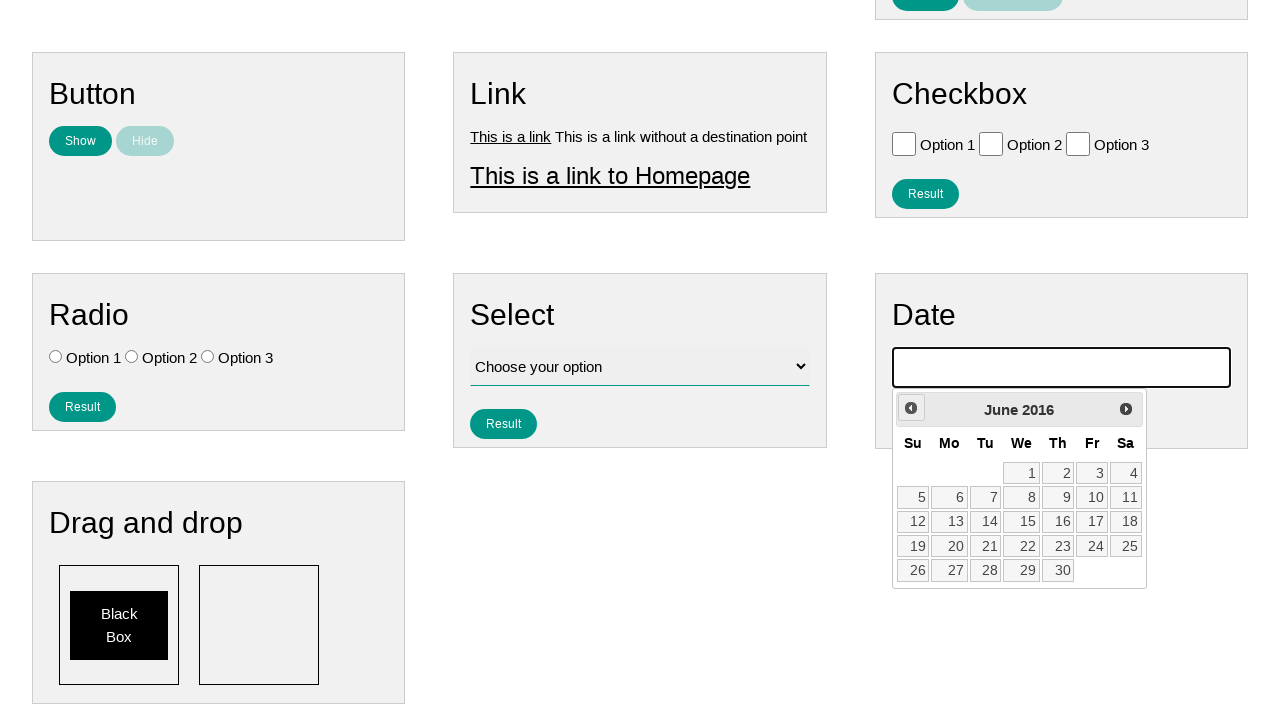

Navigated back one month in calendar (iteration 118/214) at (911, 408) on #ui-datepicker-div .ui-datepicker-prev
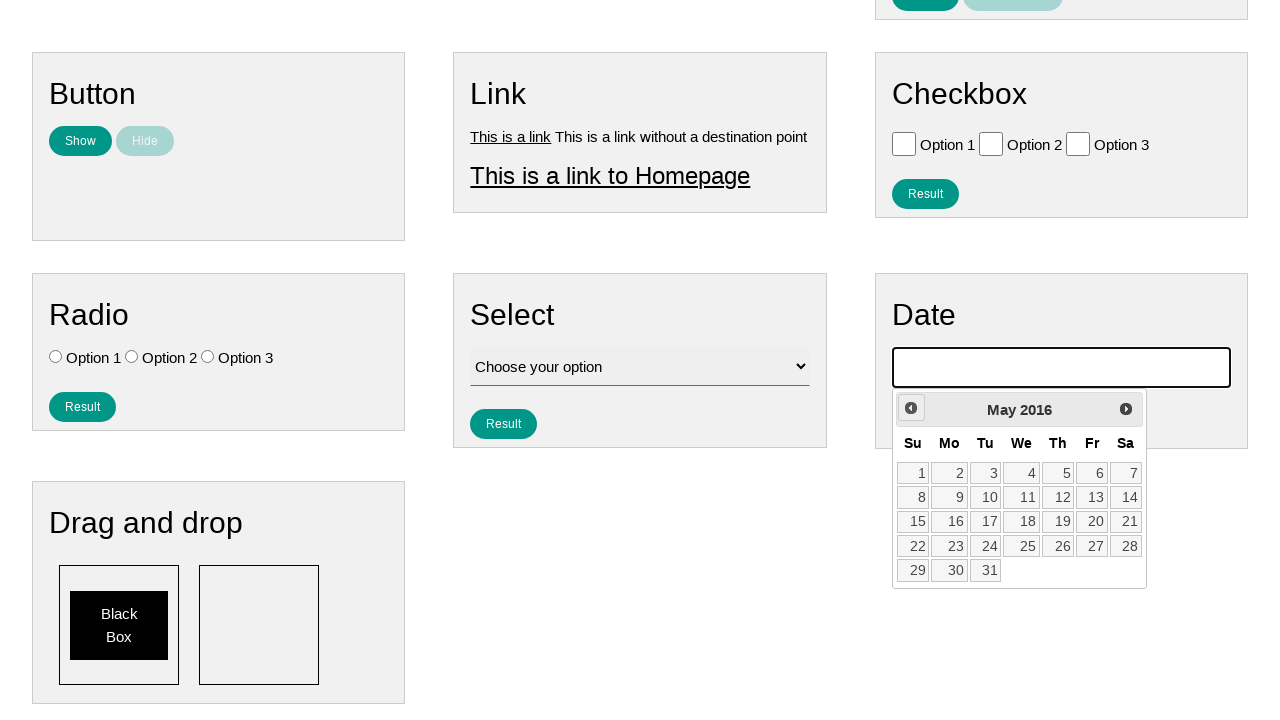

Navigated back one month in calendar (iteration 119/214) at (911, 408) on #ui-datepicker-div .ui-datepicker-prev
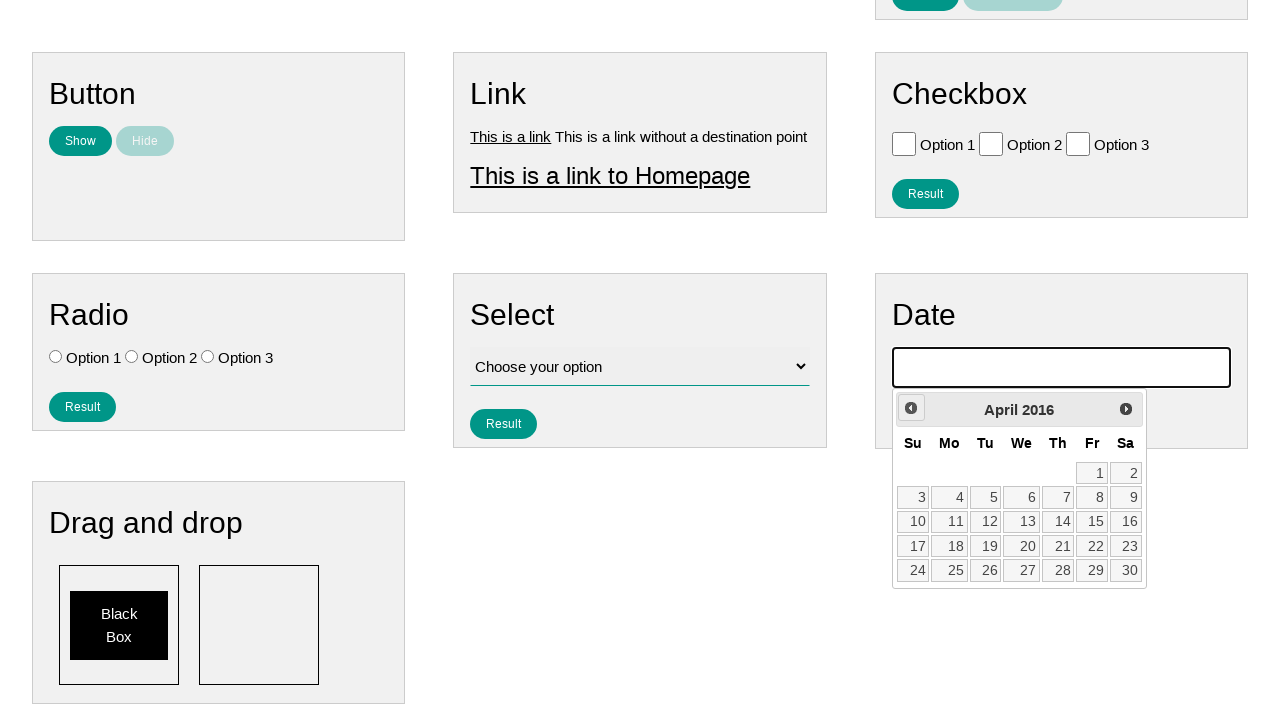

Navigated back one month in calendar (iteration 120/214) at (911, 408) on #ui-datepicker-div .ui-datepicker-prev
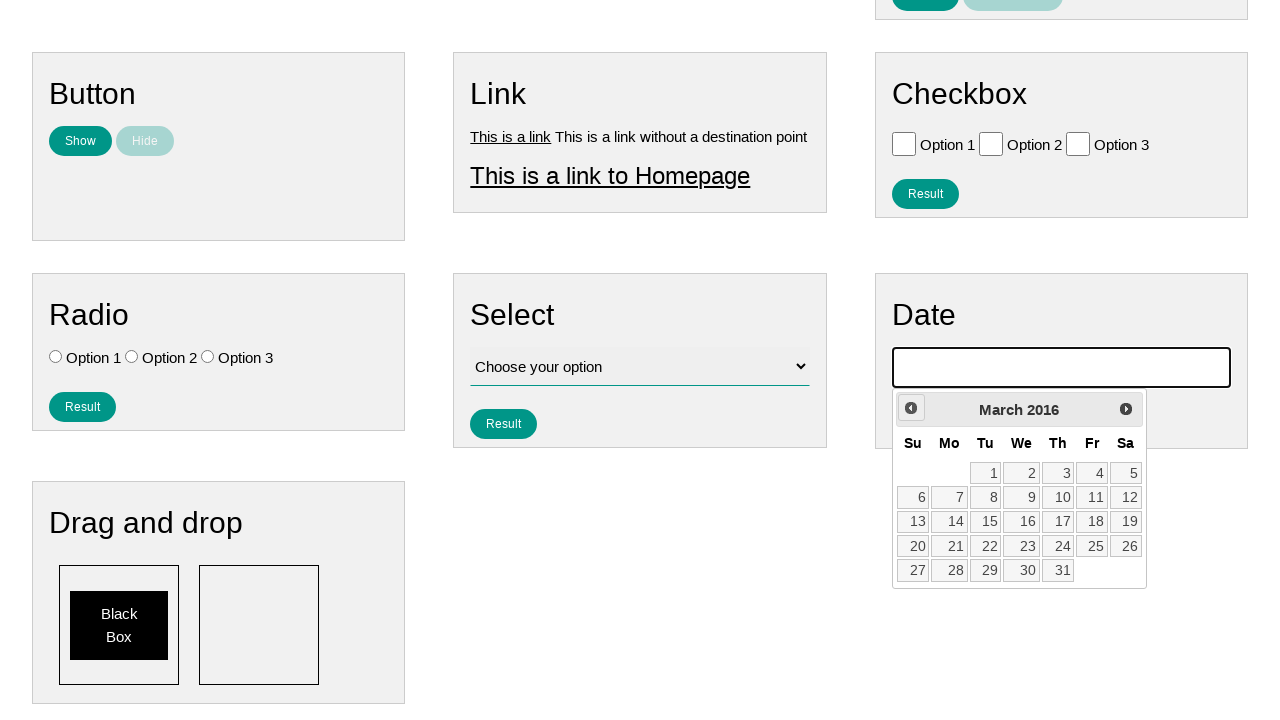

Navigated back one month in calendar (iteration 121/214) at (911, 408) on #ui-datepicker-div .ui-datepicker-prev
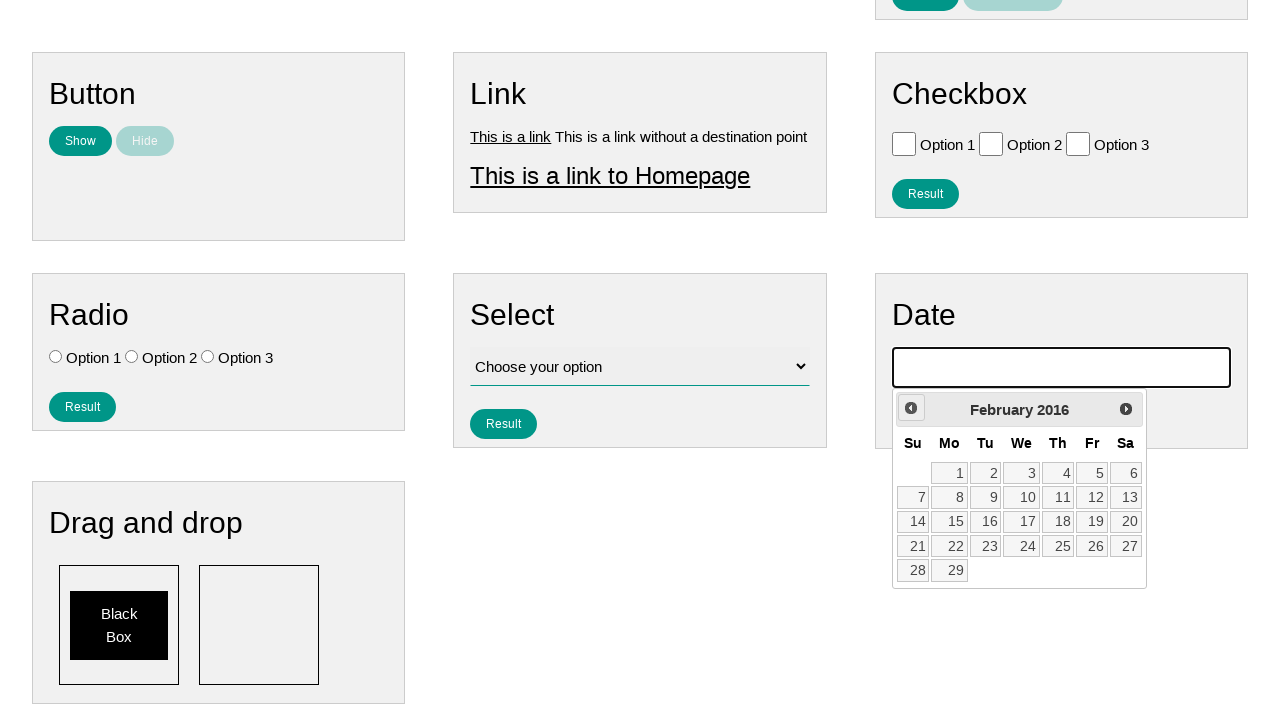

Navigated back one month in calendar (iteration 122/214) at (911, 408) on #ui-datepicker-div .ui-datepicker-prev
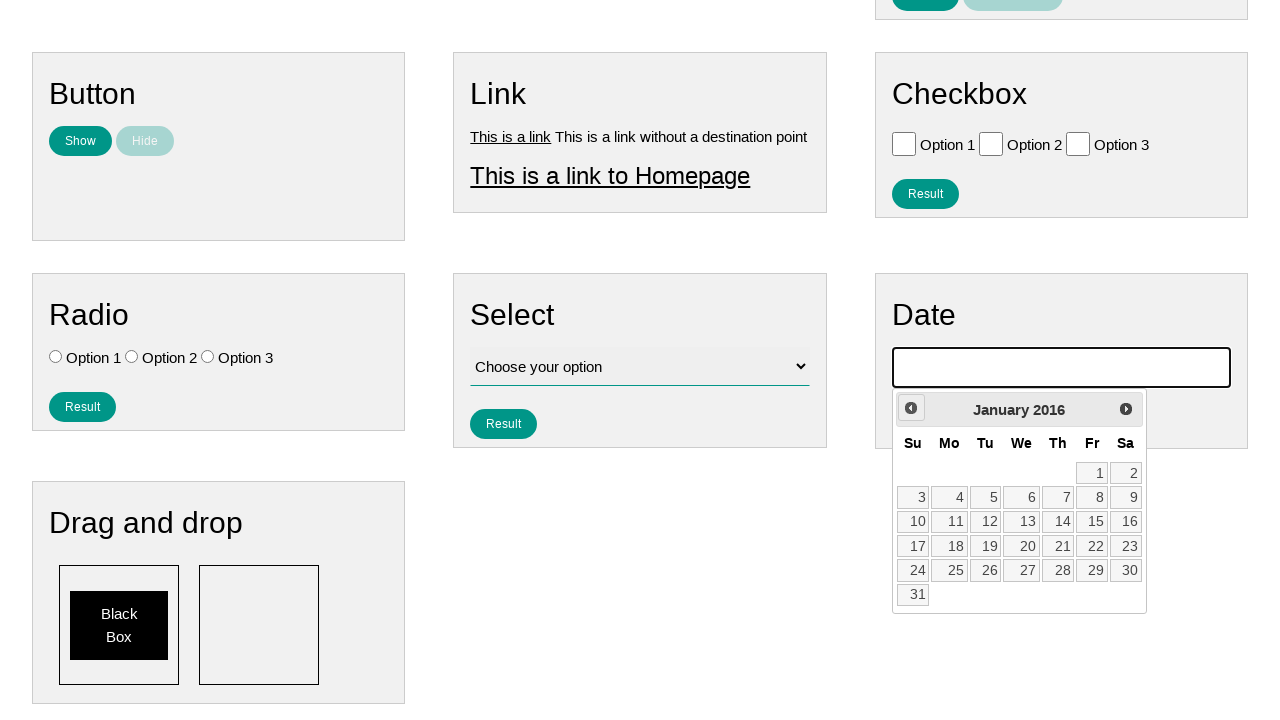

Navigated back one month in calendar (iteration 123/214) at (911, 408) on #ui-datepicker-div .ui-datepicker-prev
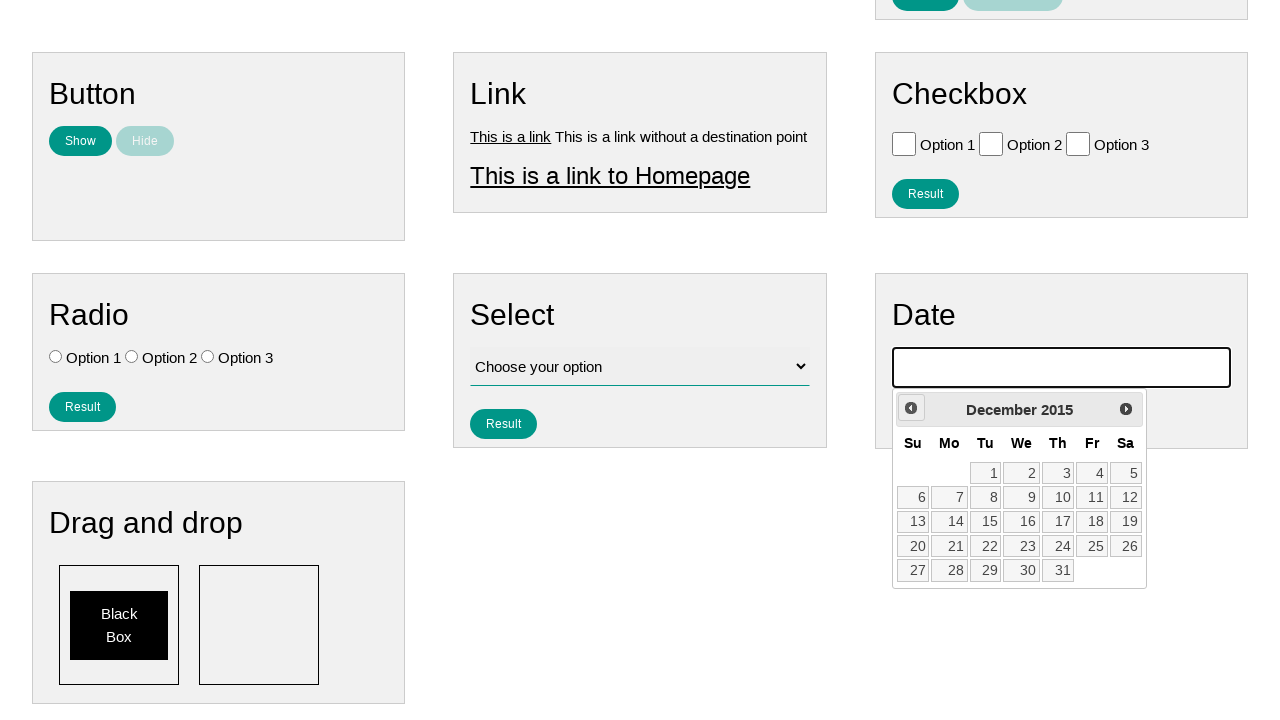

Navigated back one month in calendar (iteration 124/214) at (911, 408) on #ui-datepicker-div .ui-datepicker-prev
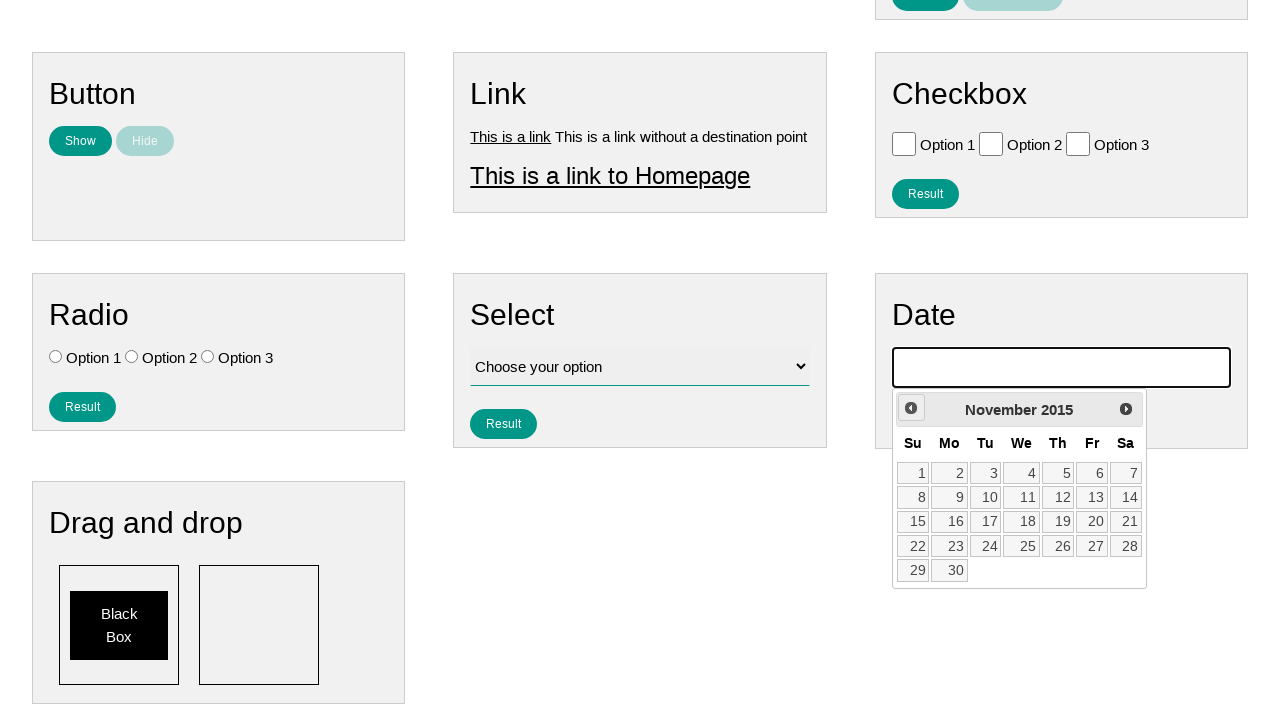

Navigated back one month in calendar (iteration 125/214) at (911, 408) on #ui-datepicker-div .ui-datepicker-prev
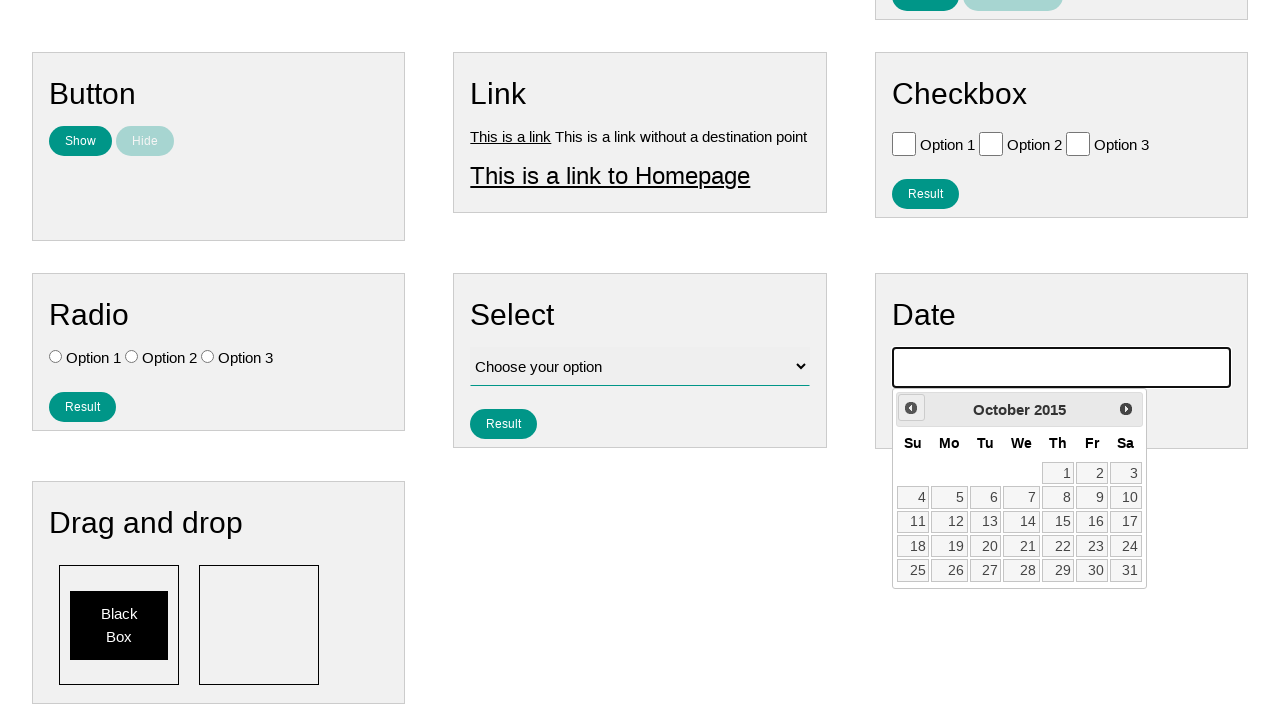

Navigated back one month in calendar (iteration 126/214) at (911, 408) on #ui-datepicker-div .ui-datepicker-prev
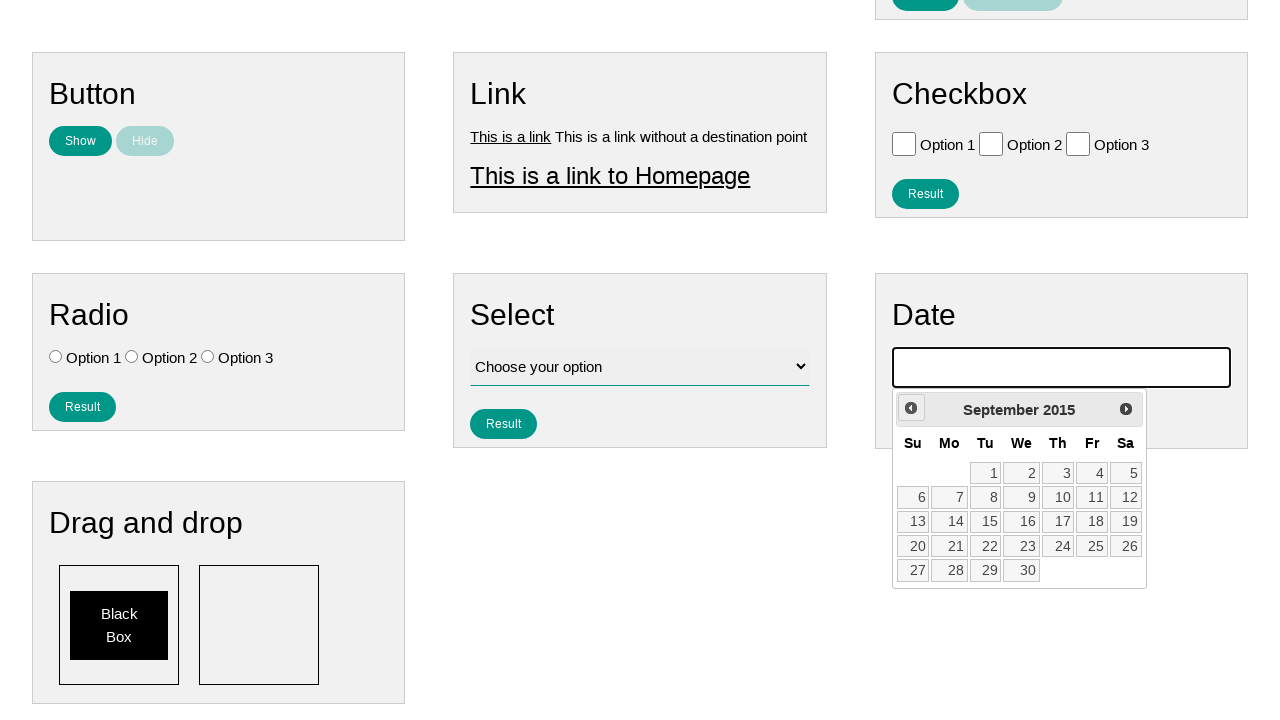

Navigated back one month in calendar (iteration 127/214) at (911, 408) on #ui-datepicker-div .ui-datepicker-prev
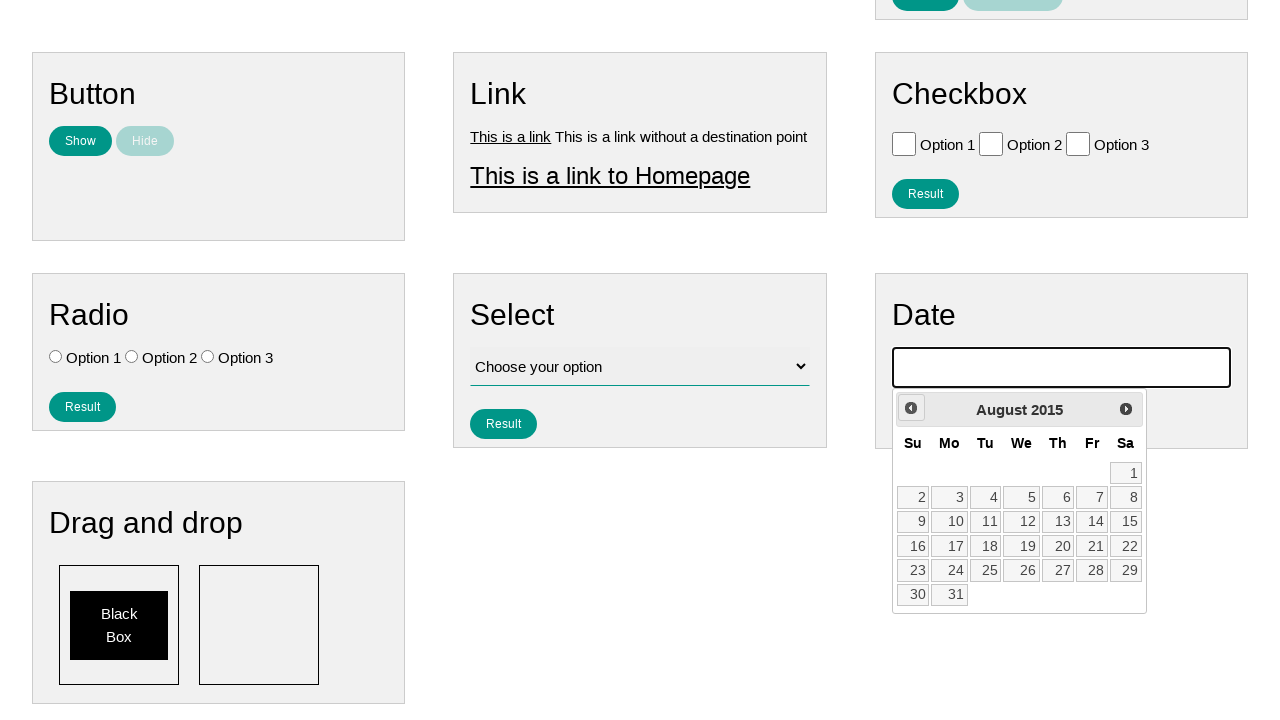

Navigated back one month in calendar (iteration 128/214) at (911, 408) on #ui-datepicker-div .ui-datepicker-prev
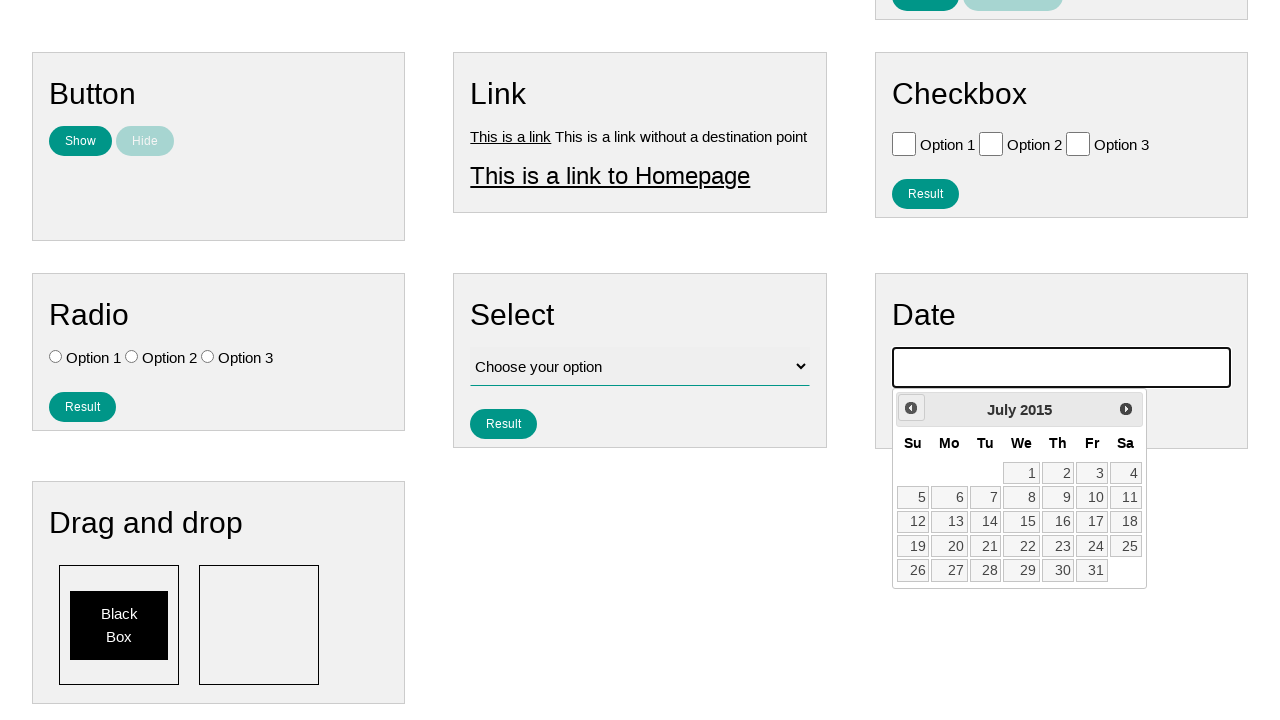

Navigated back one month in calendar (iteration 129/214) at (911, 408) on #ui-datepicker-div .ui-datepicker-prev
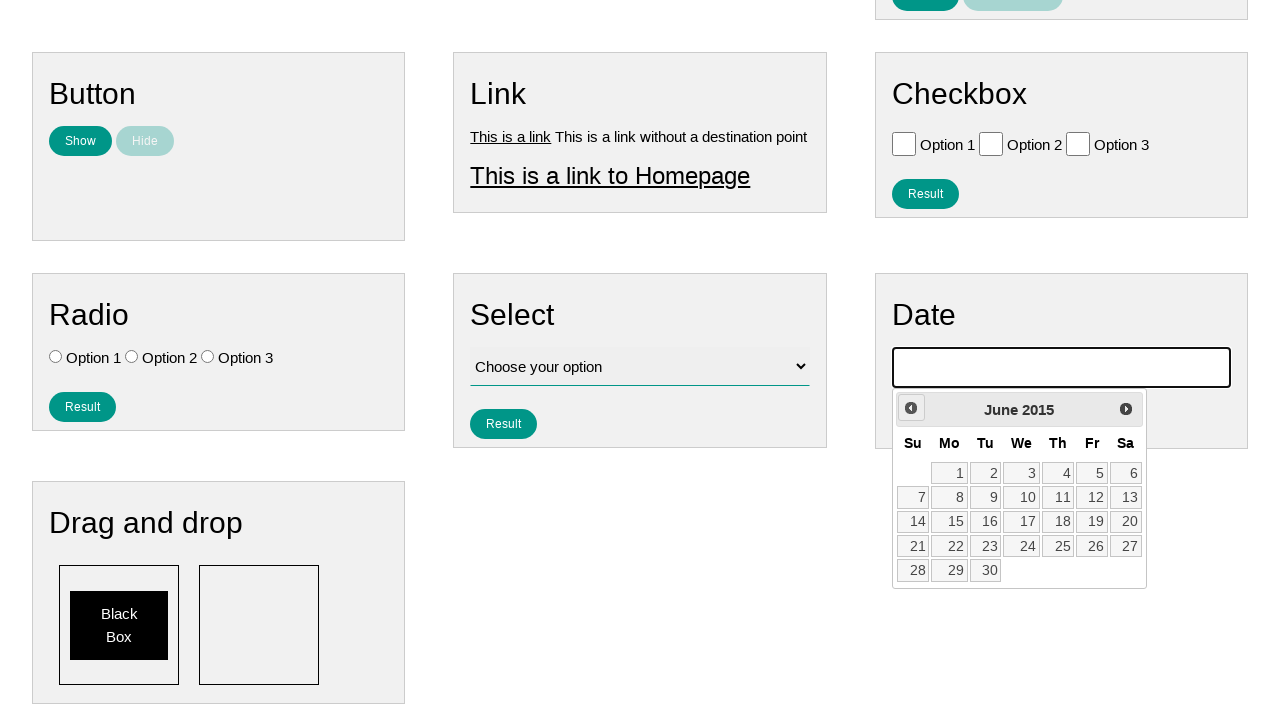

Navigated back one month in calendar (iteration 130/214) at (911, 408) on #ui-datepicker-div .ui-datepicker-prev
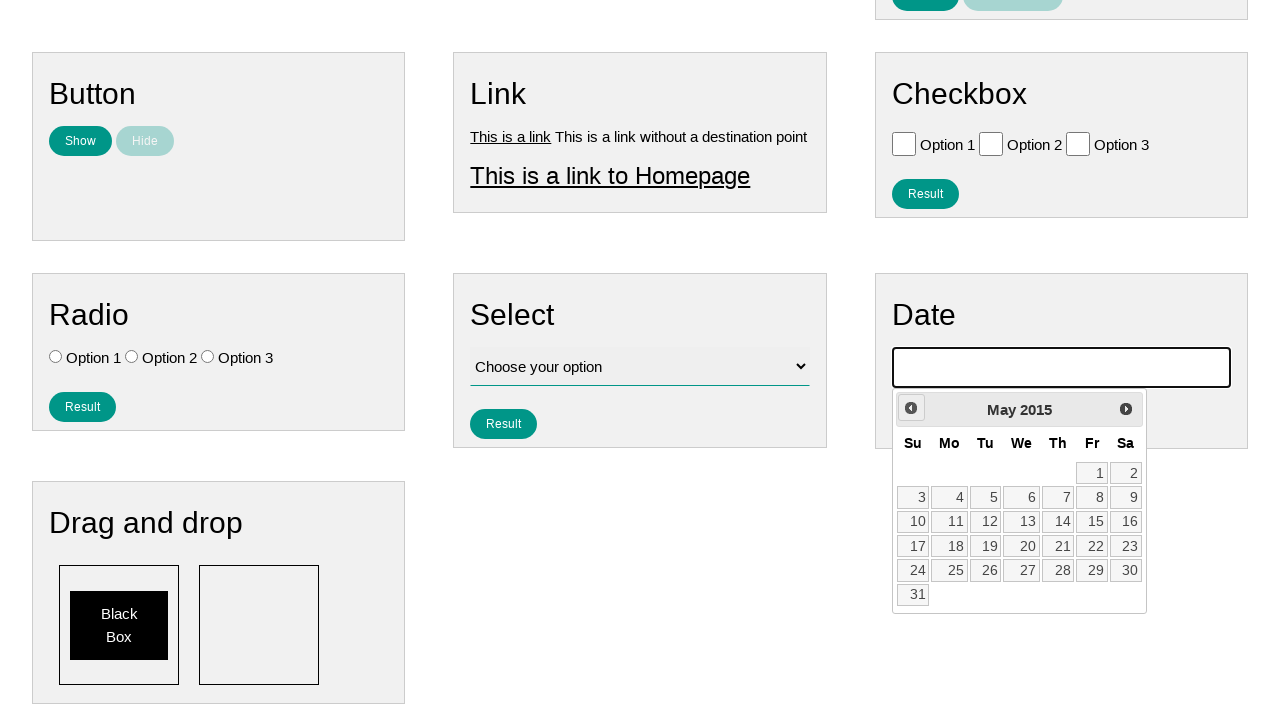

Navigated back one month in calendar (iteration 131/214) at (911, 408) on #ui-datepicker-div .ui-datepicker-prev
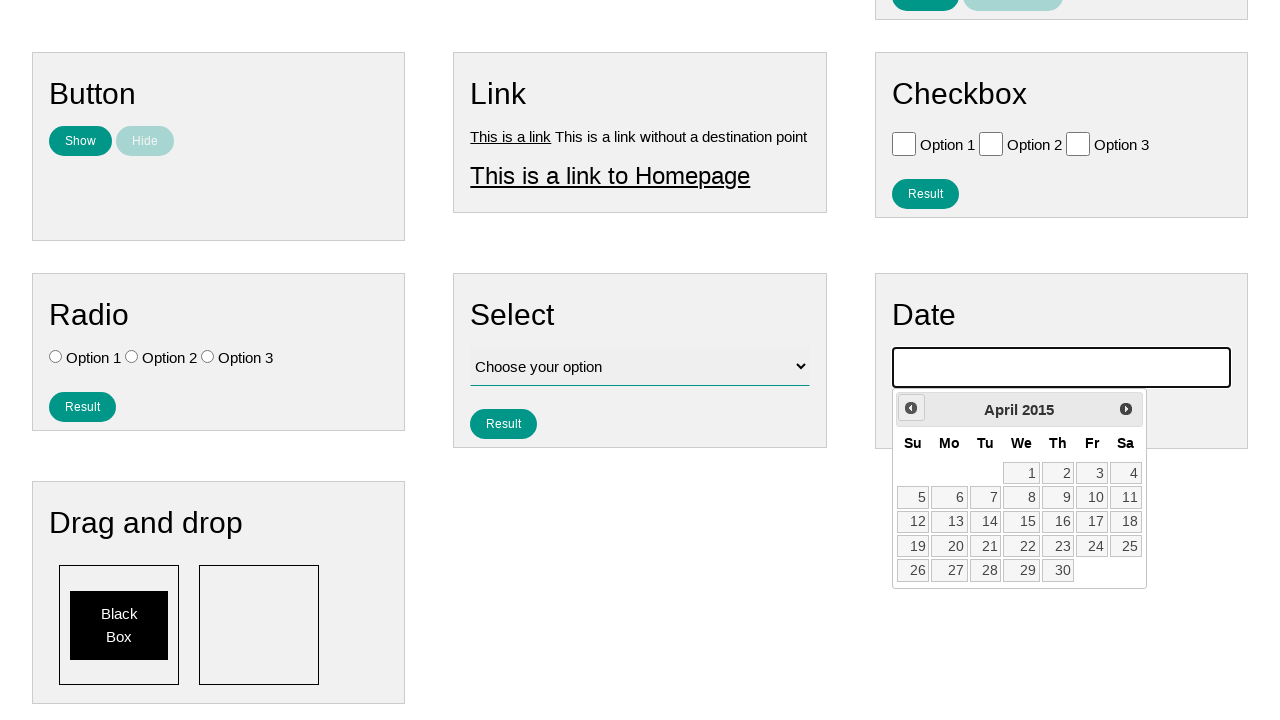

Navigated back one month in calendar (iteration 132/214) at (911, 408) on #ui-datepicker-div .ui-datepicker-prev
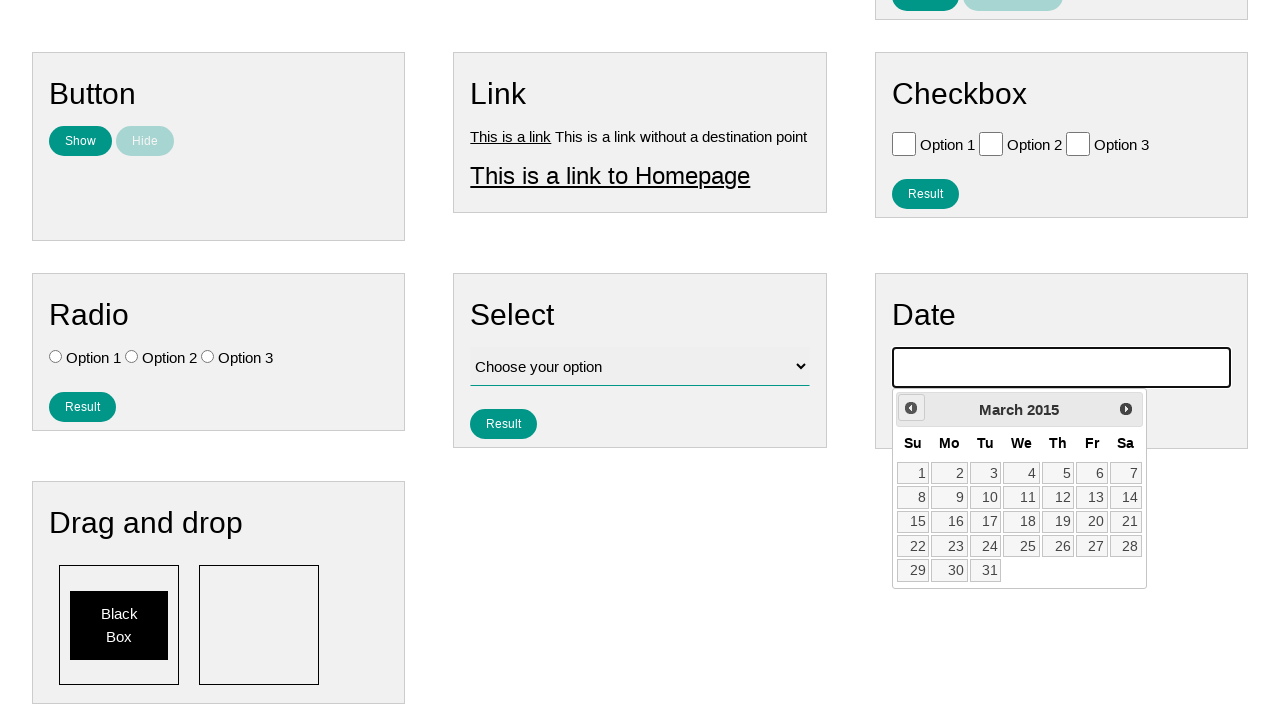

Navigated back one month in calendar (iteration 133/214) at (911, 408) on #ui-datepicker-div .ui-datepicker-prev
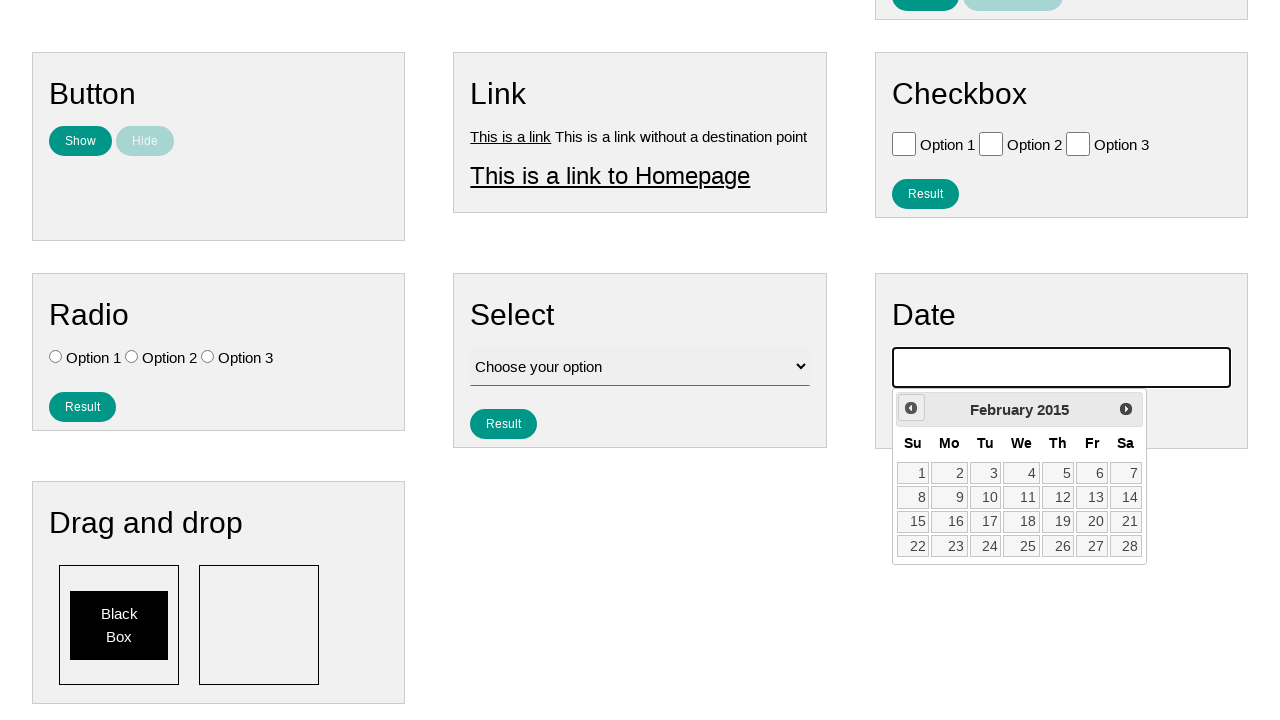

Navigated back one month in calendar (iteration 134/214) at (911, 408) on #ui-datepicker-div .ui-datepicker-prev
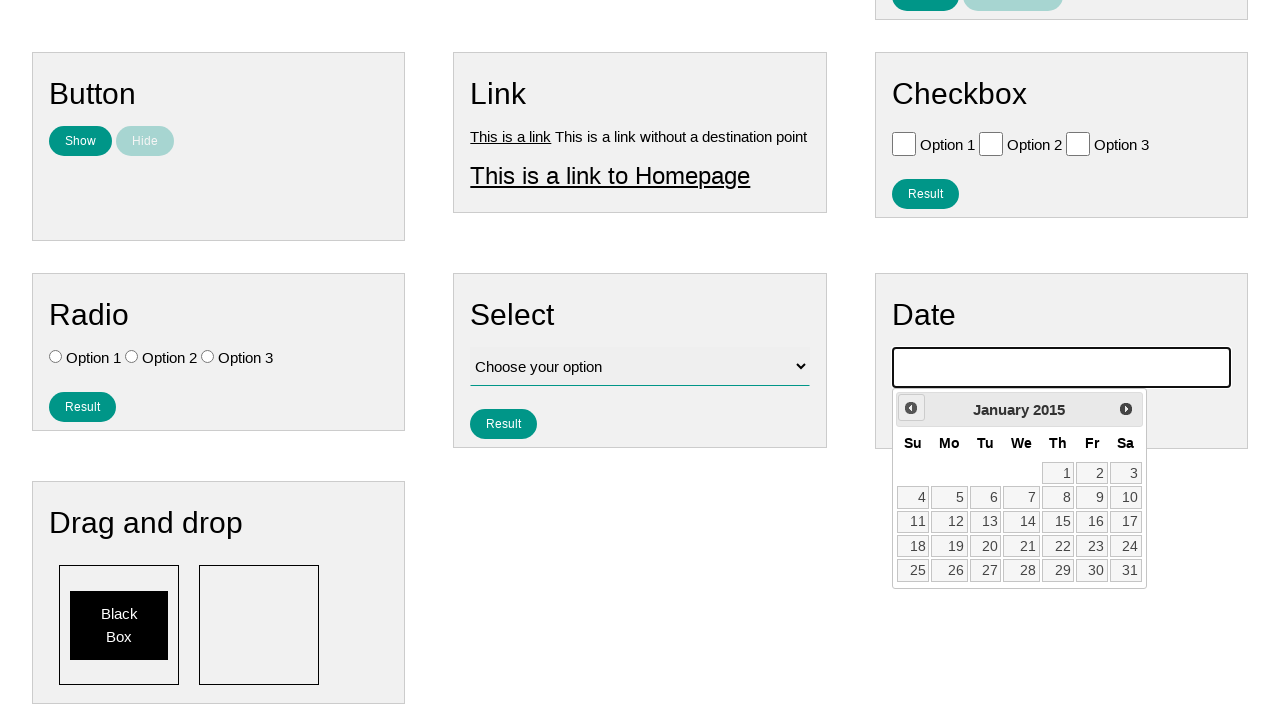

Navigated back one month in calendar (iteration 135/214) at (911, 408) on #ui-datepicker-div .ui-datepicker-prev
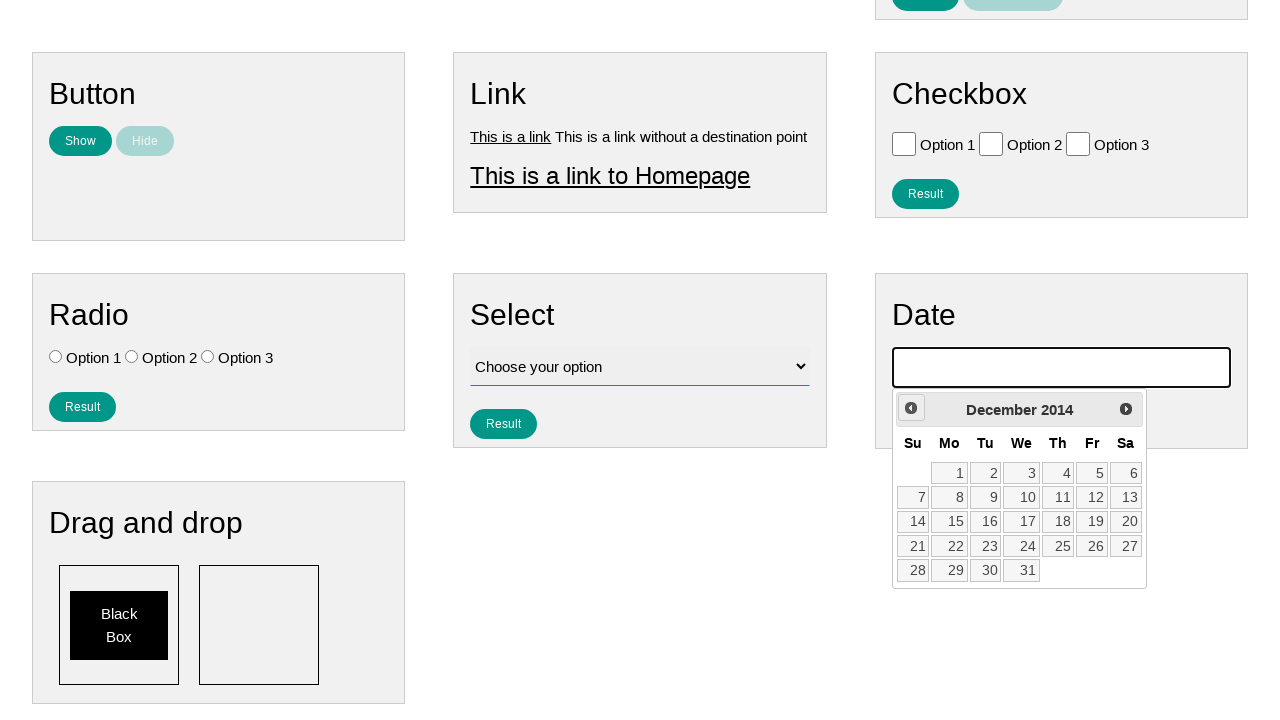

Navigated back one month in calendar (iteration 136/214) at (911, 408) on #ui-datepicker-div .ui-datepicker-prev
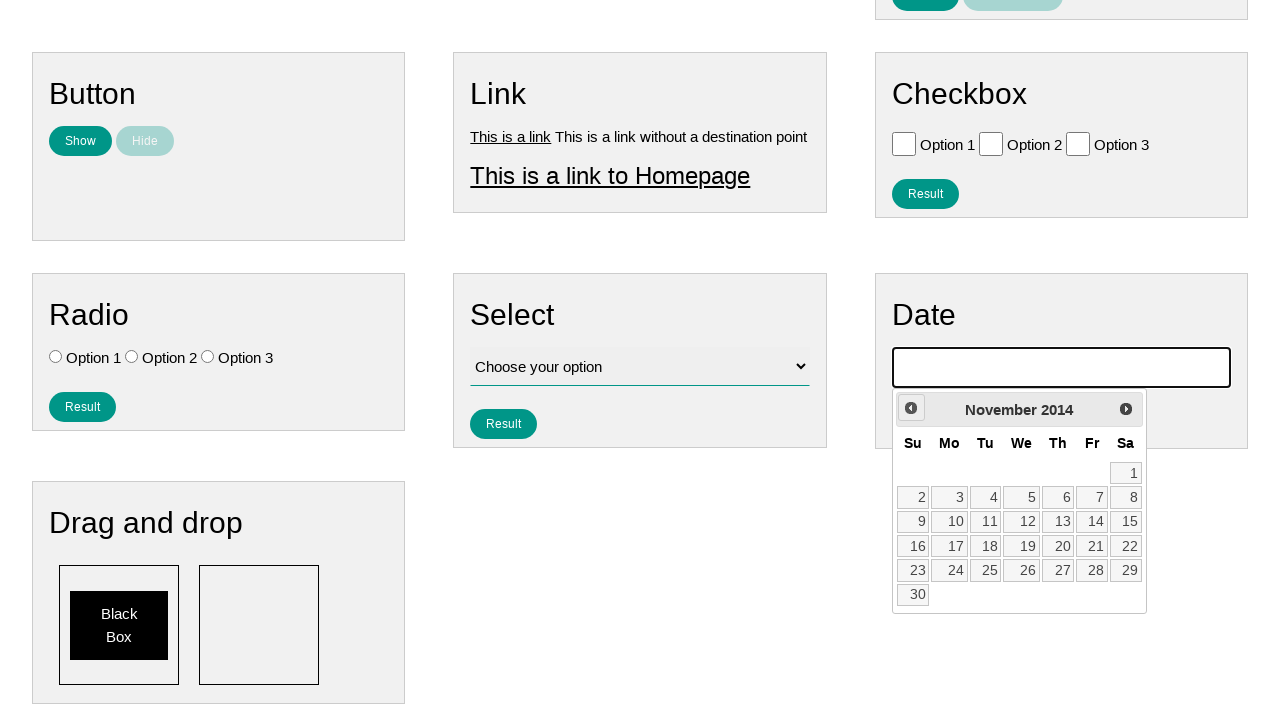

Navigated back one month in calendar (iteration 137/214) at (911, 408) on #ui-datepicker-div .ui-datepicker-prev
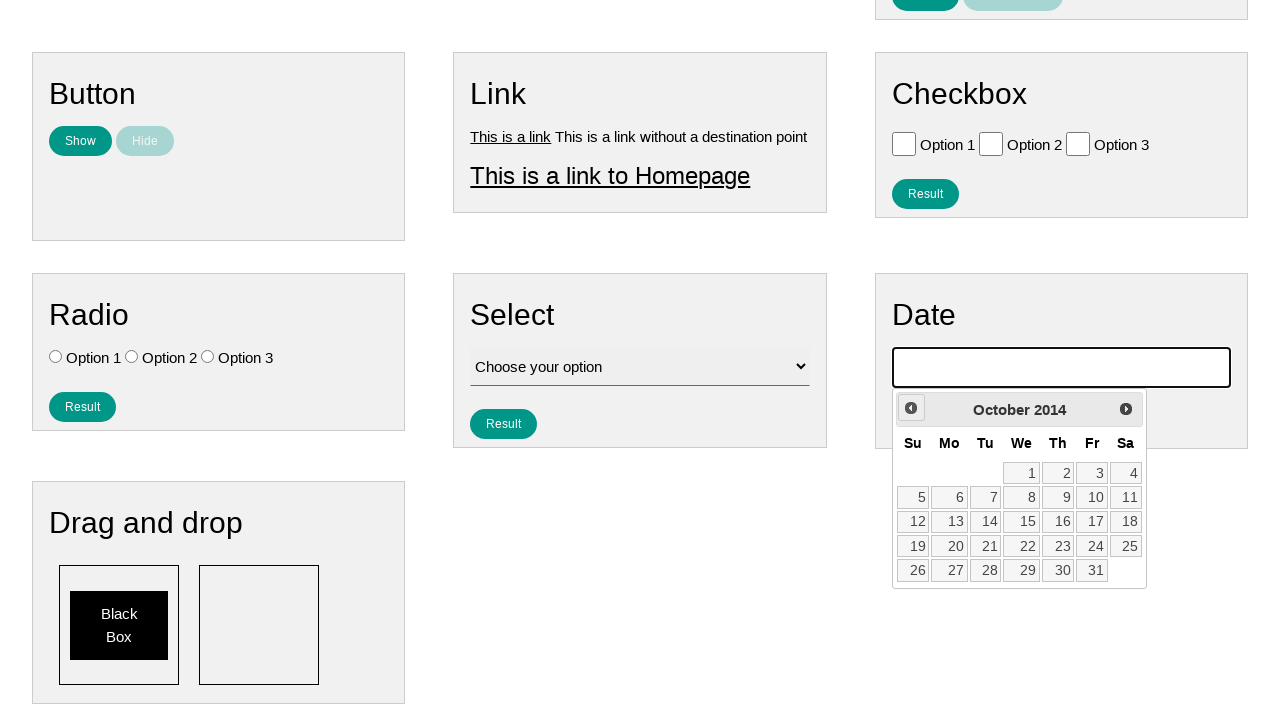

Navigated back one month in calendar (iteration 138/214) at (911, 408) on #ui-datepicker-div .ui-datepicker-prev
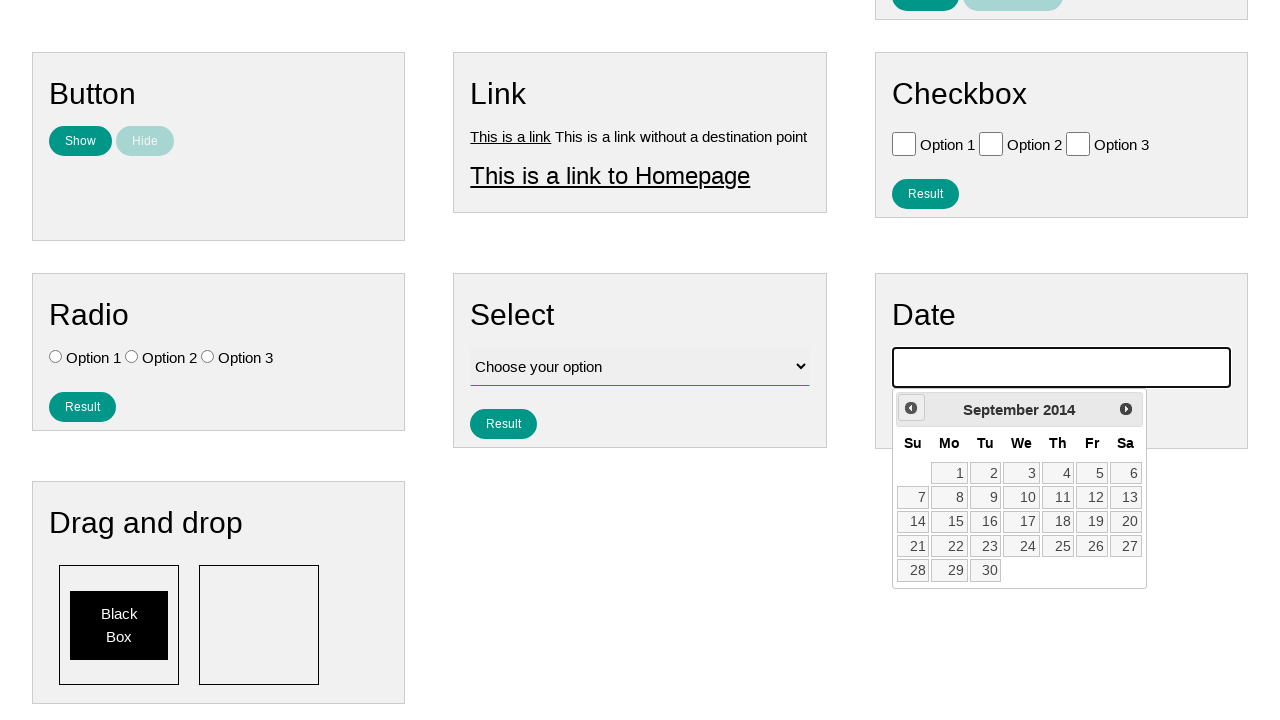

Navigated back one month in calendar (iteration 139/214) at (911, 408) on #ui-datepicker-div .ui-datepicker-prev
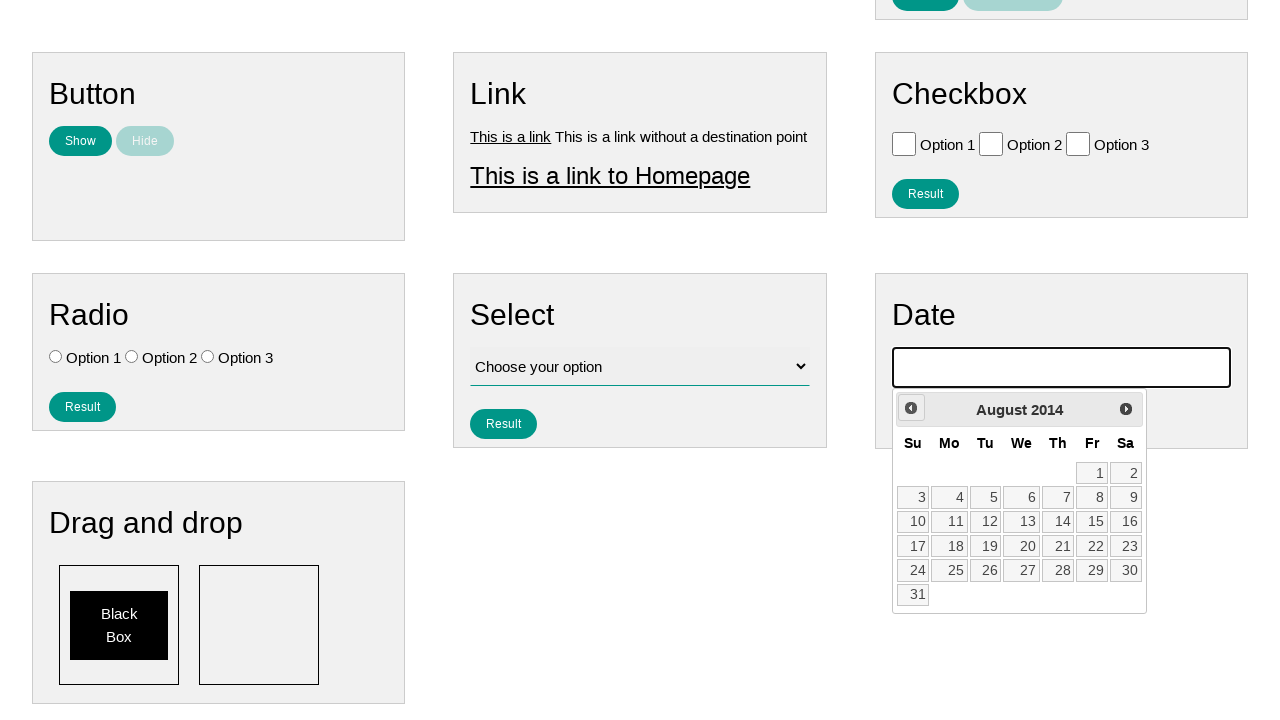

Navigated back one month in calendar (iteration 140/214) at (911, 408) on #ui-datepicker-div .ui-datepicker-prev
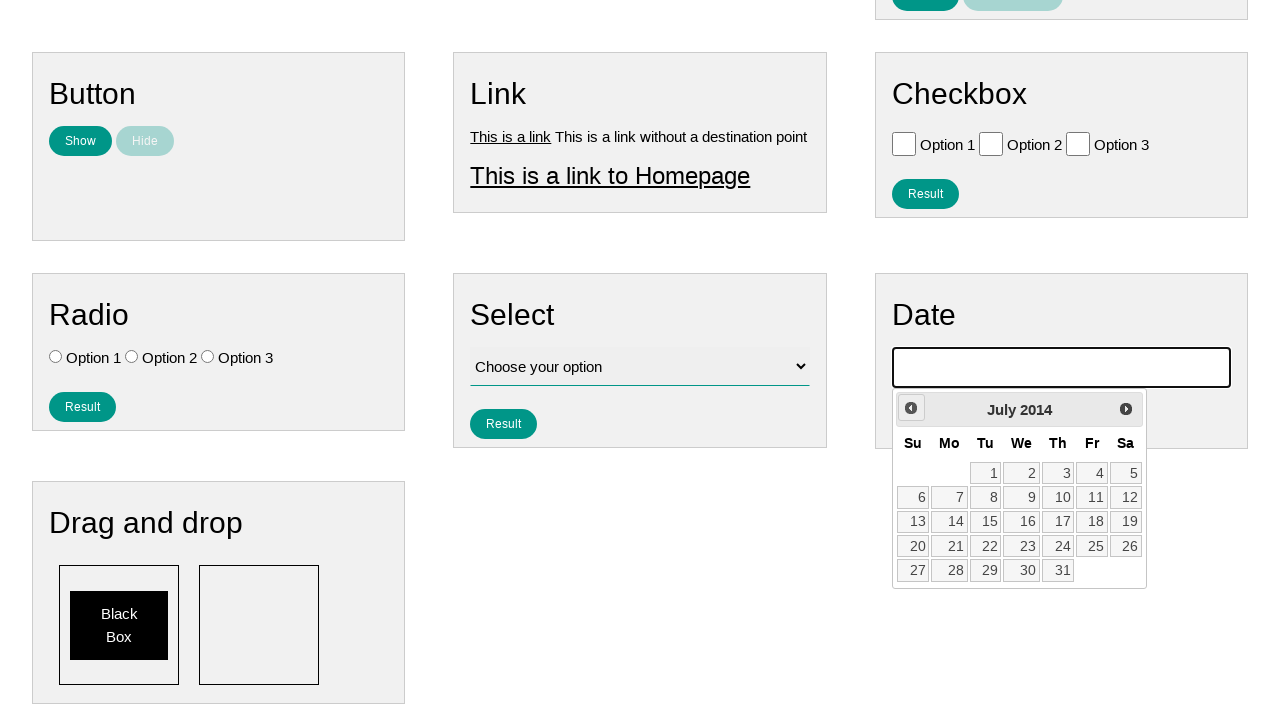

Navigated back one month in calendar (iteration 141/214) at (911, 408) on #ui-datepicker-div .ui-datepicker-prev
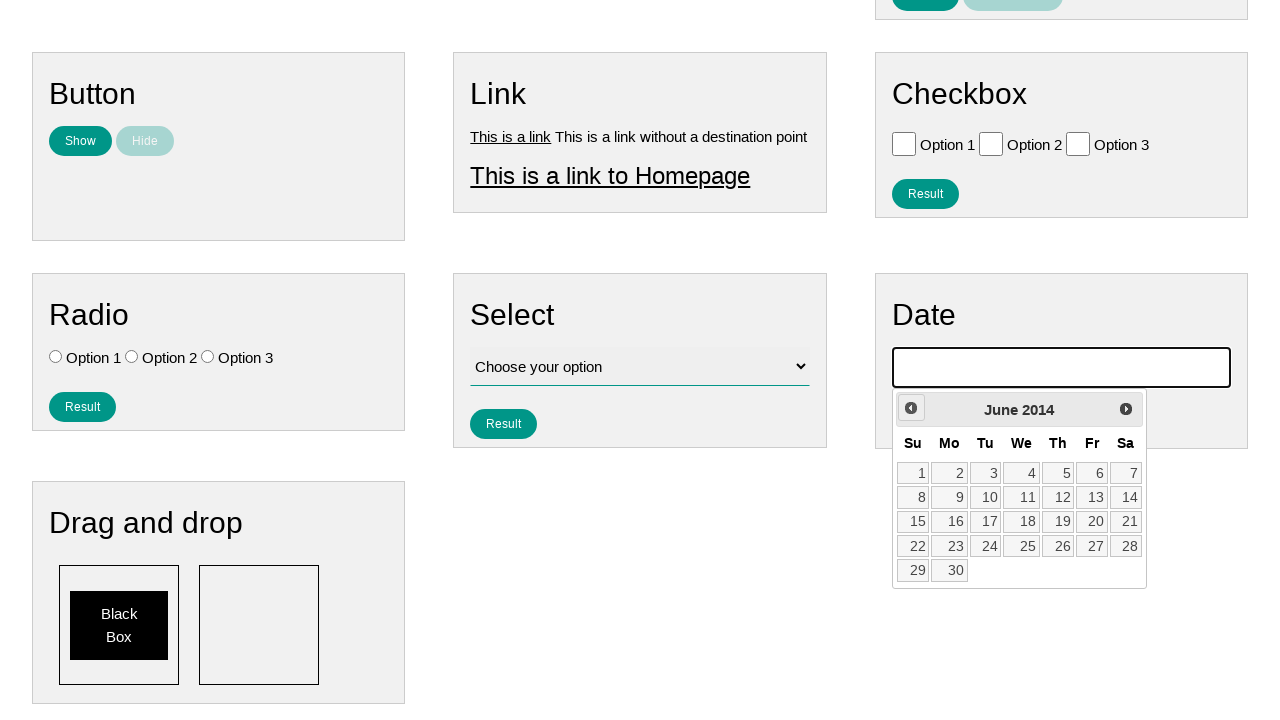

Navigated back one month in calendar (iteration 142/214) at (911, 408) on #ui-datepicker-div .ui-datepicker-prev
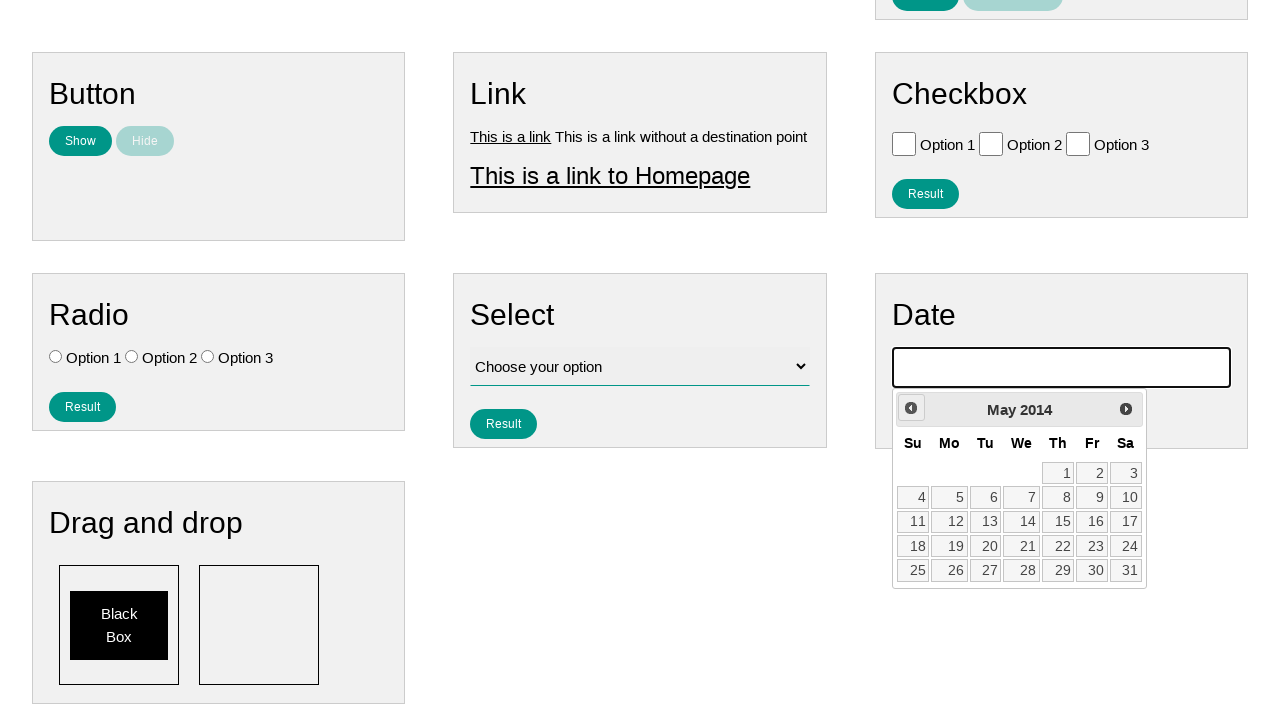

Navigated back one month in calendar (iteration 143/214) at (911, 408) on #ui-datepicker-div .ui-datepicker-prev
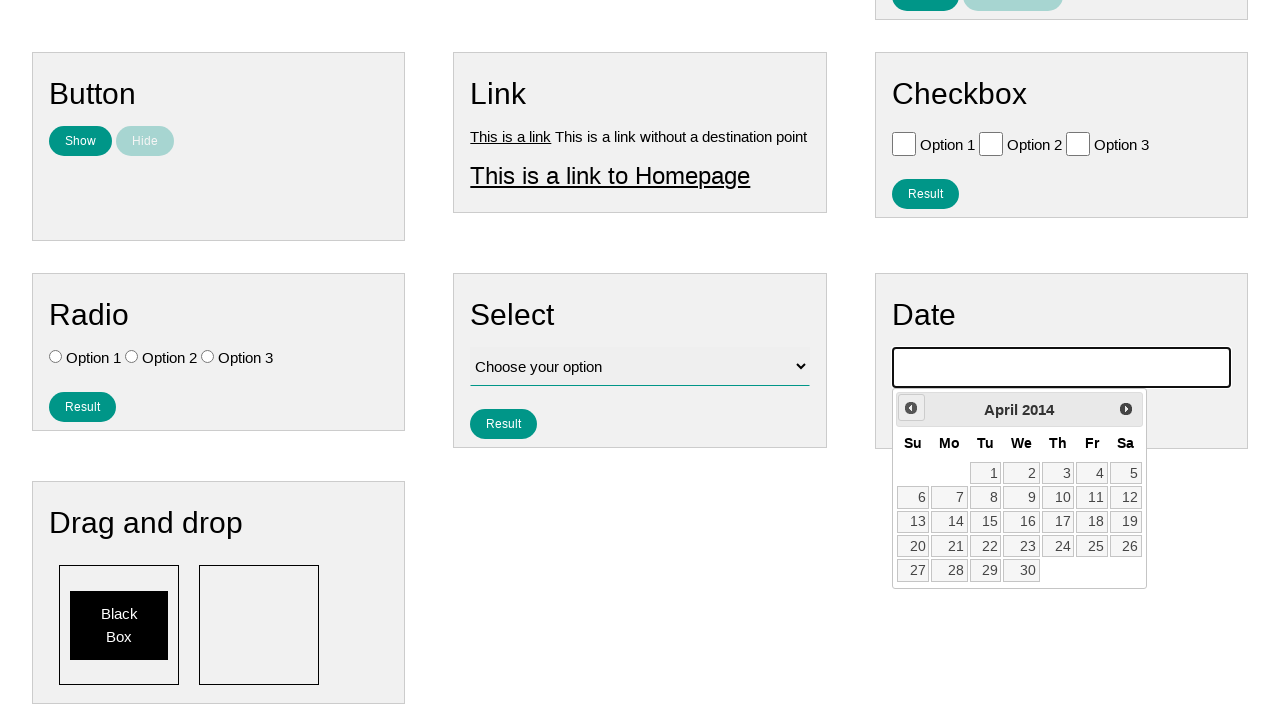

Navigated back one month in calendar (iteration 144/214) at (911, 408) on #ui-datepicker-div .ui-datepicker-prev
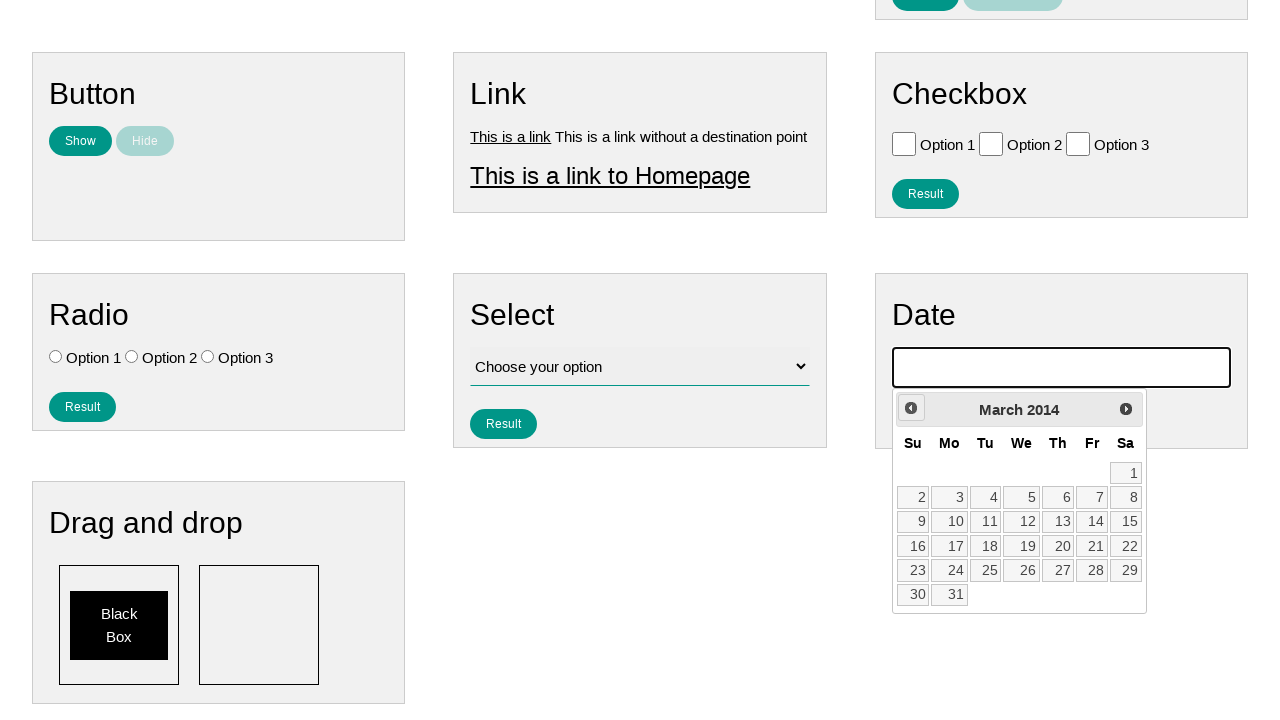

Navigated back one month in calendar (iteration 145/214) at (911, 408) on #ui-datepicker-div .ui-datepicker-prev
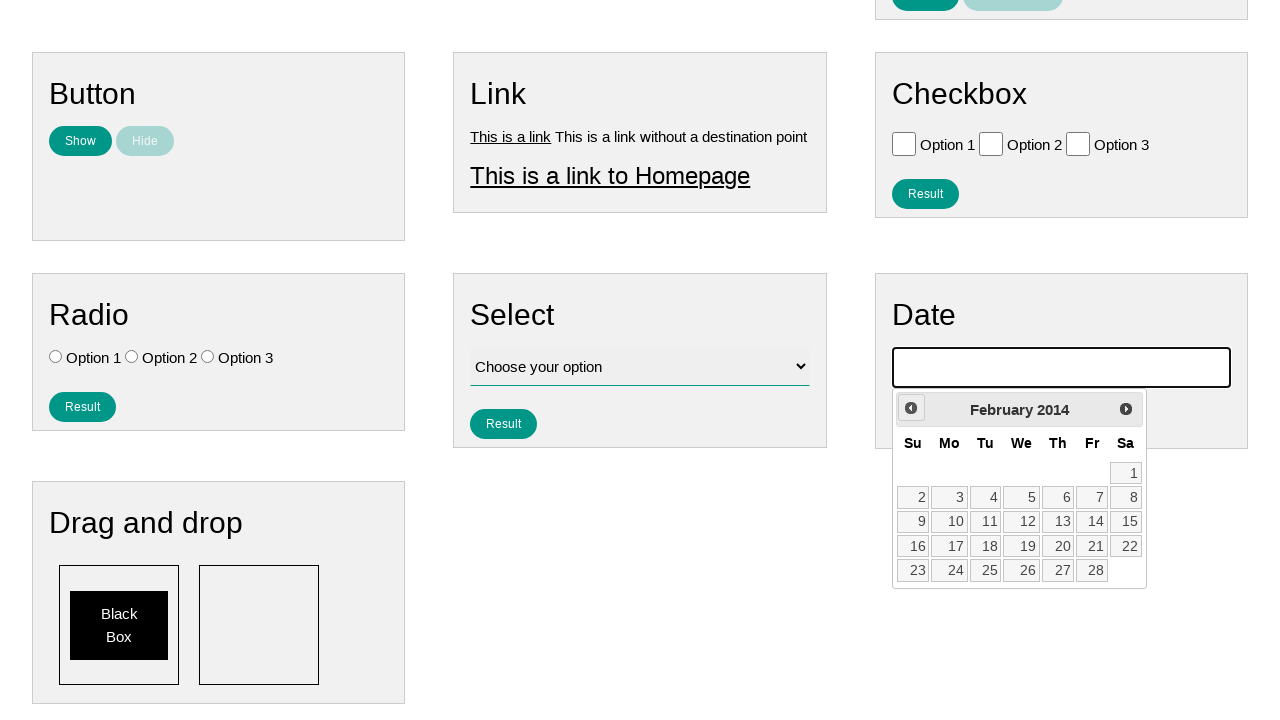

Navigated back one month in calendar (iteration 146/214) at (911, 408) on #ui-datepicker-div .ui-datepicker-prev
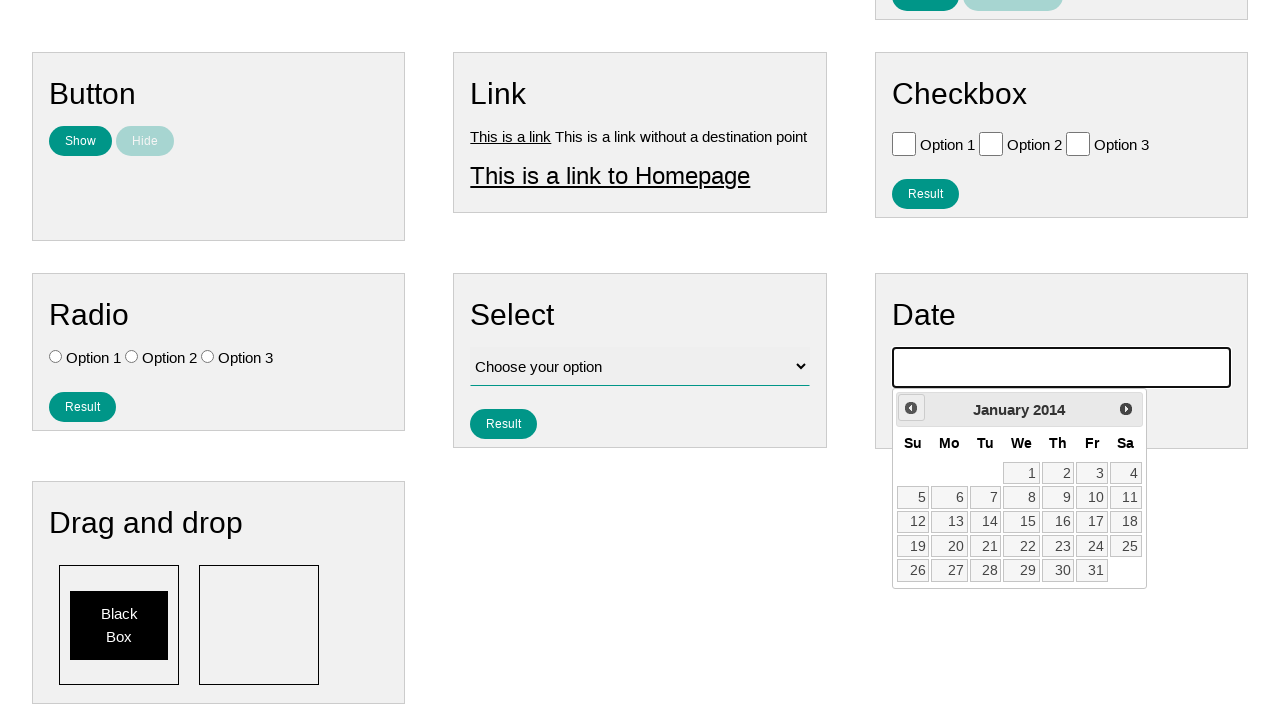

Navigated back one month in calendar (iteration 147/214) at (911, 408) on #ui-datepicker-div .ui-datepicker-prev
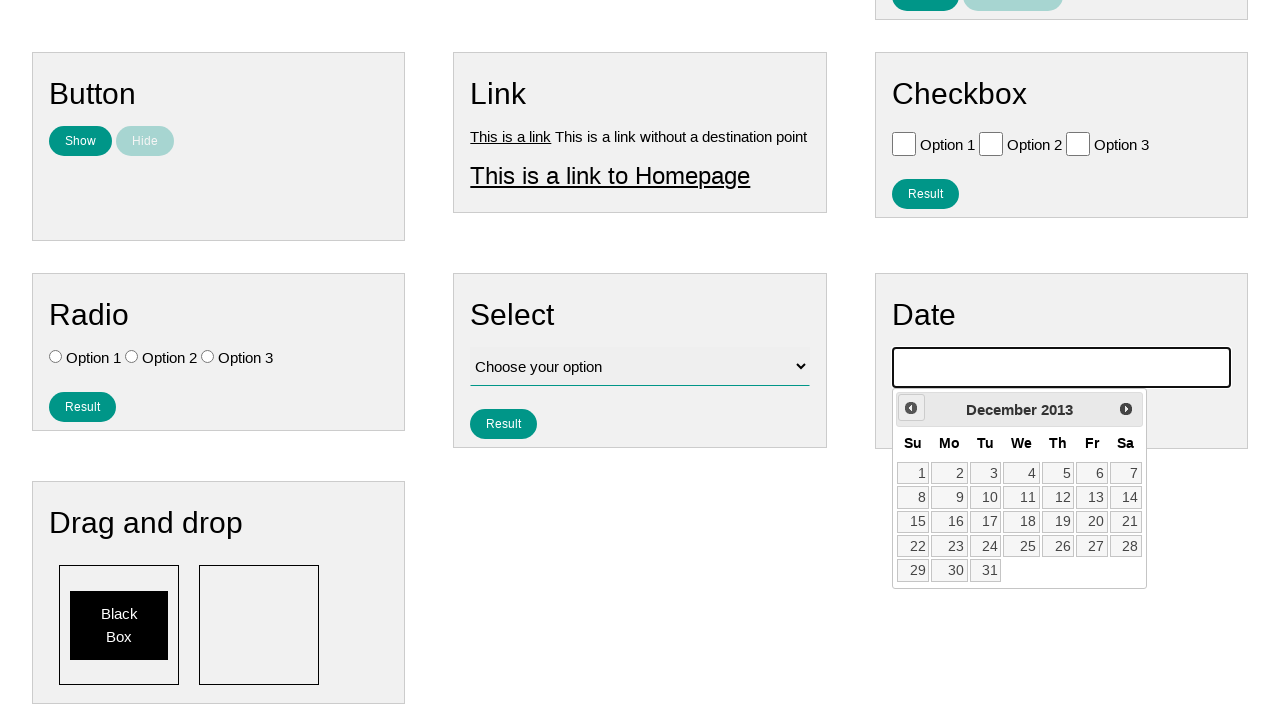

Navigated back one month in calendar (iteration 148/214) at (911, 408) on #ui-datepicker-div .ui-datepicker-prev
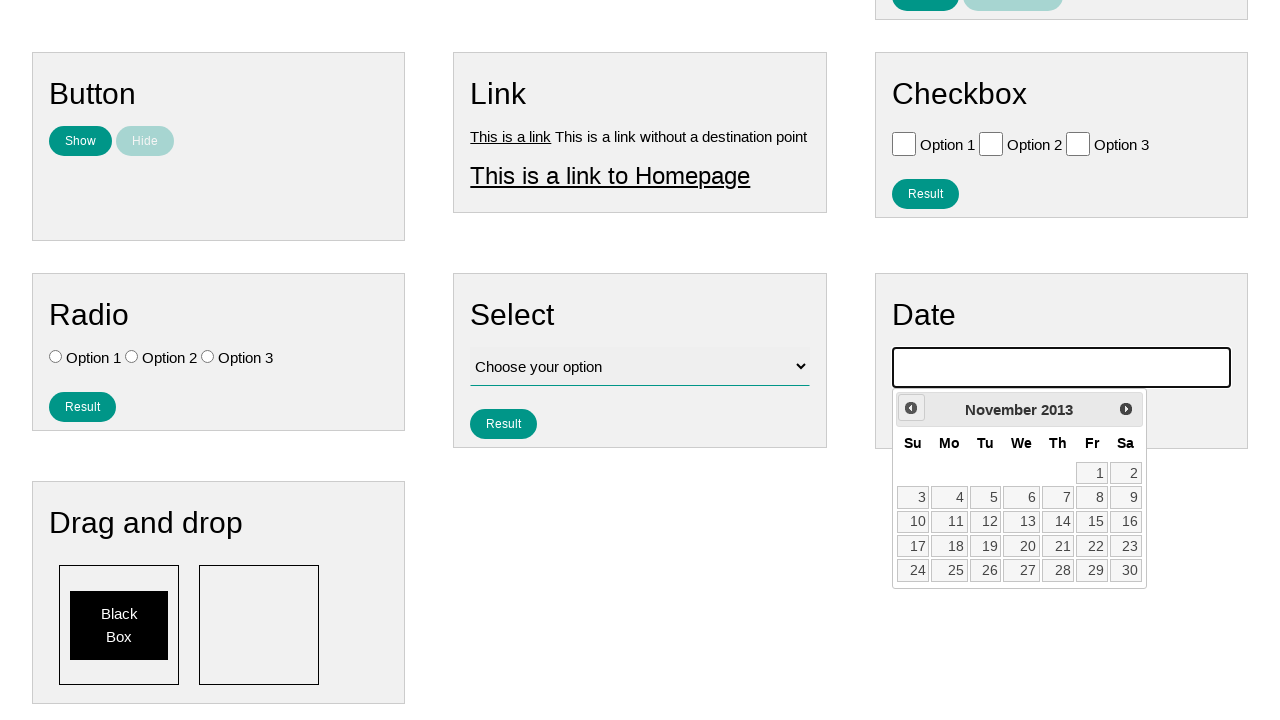

Navigated back one month in calendar (iteration 149/214) at (911, 408) on #ui-datepicker-div .ui-datepicker-prev
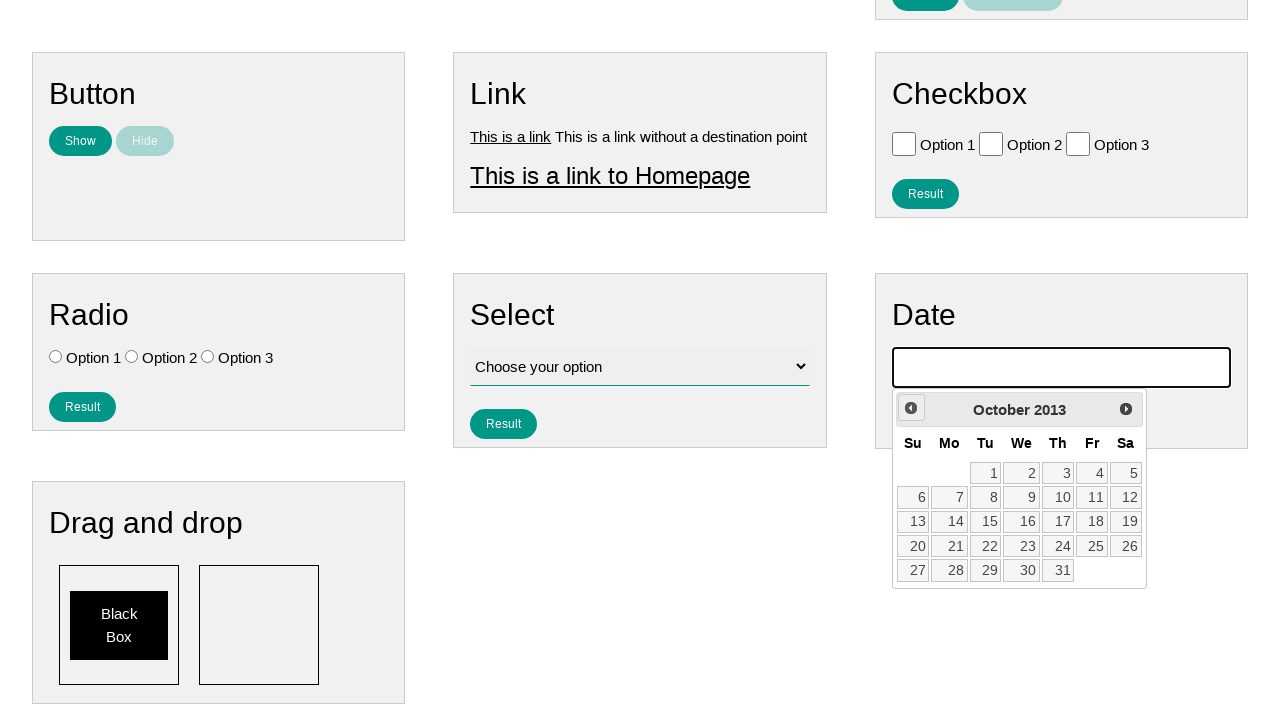

Navigated back one month in calendar (iteration 150/214) at (911, 408) on #ui-datepicker-div .ui-datepicker-prev
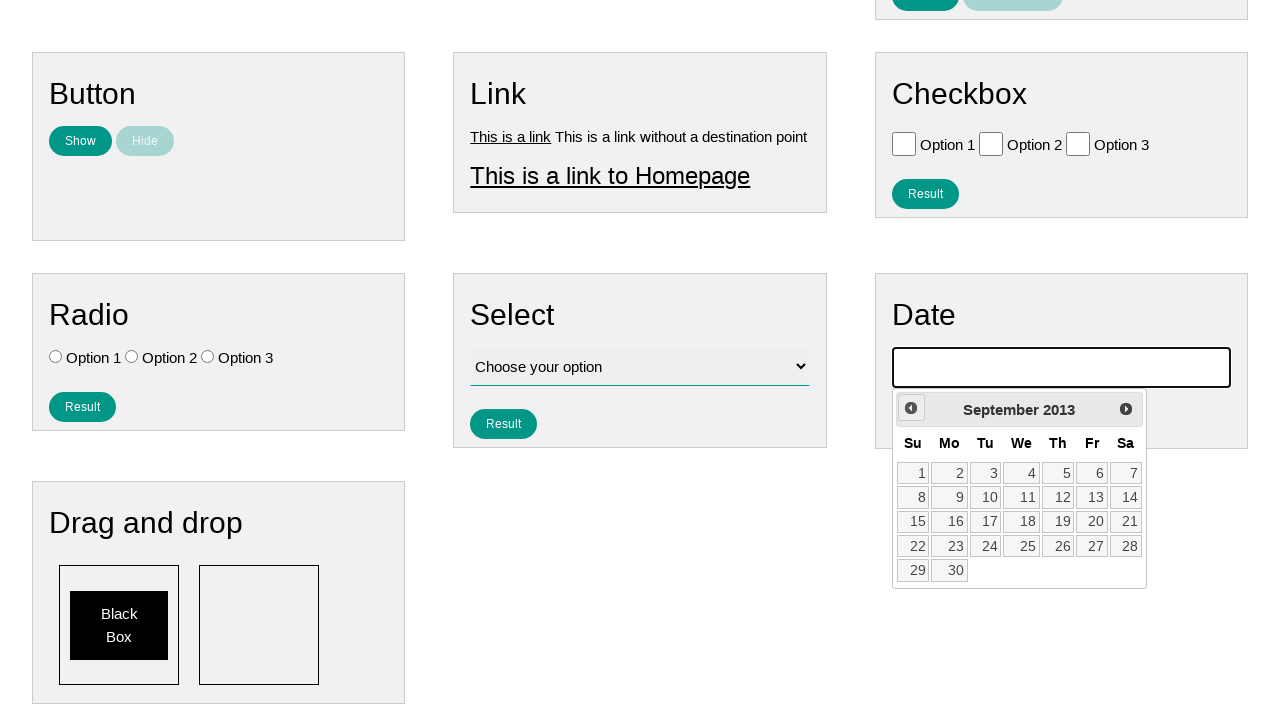

Navigated back one month in calendar (iteration 151/214) at (911, 408) on #ui-datepicker-div .ui-datepicker-prev
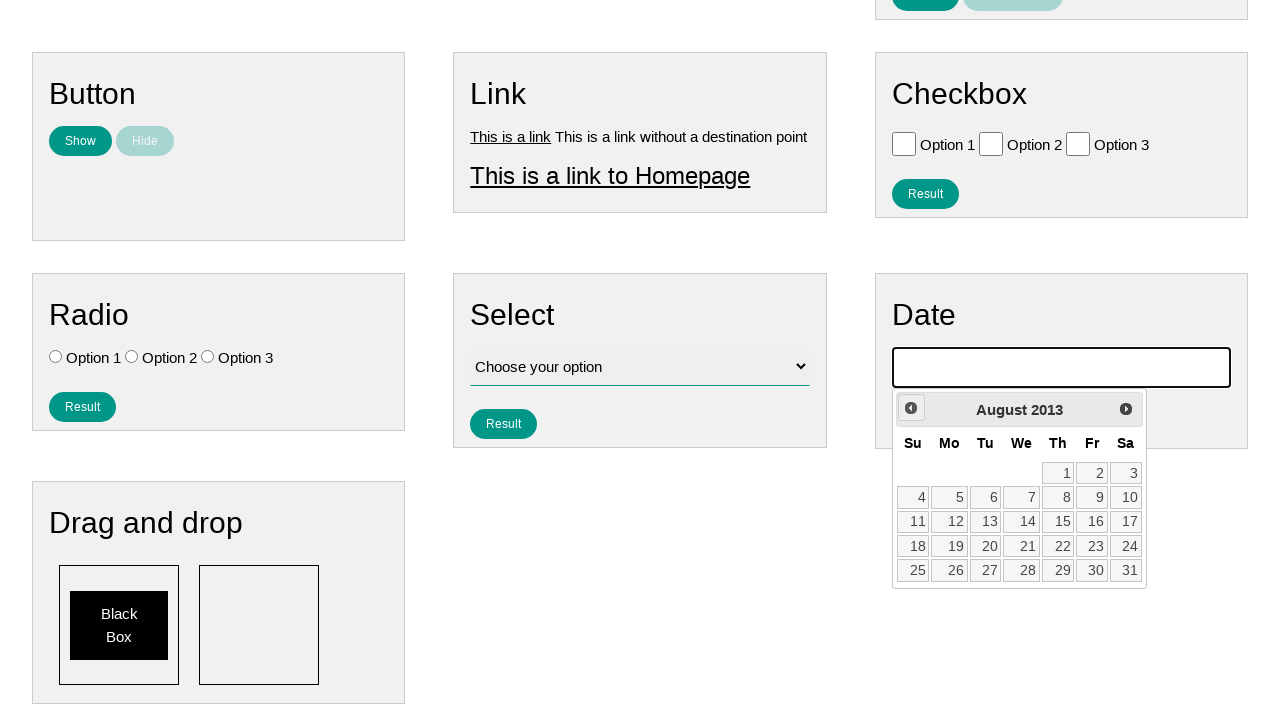

Navigated back one month in calendar (iteration 152/214) at (911, 408) on #ui-datepicker-div .ui-datepicker-prev
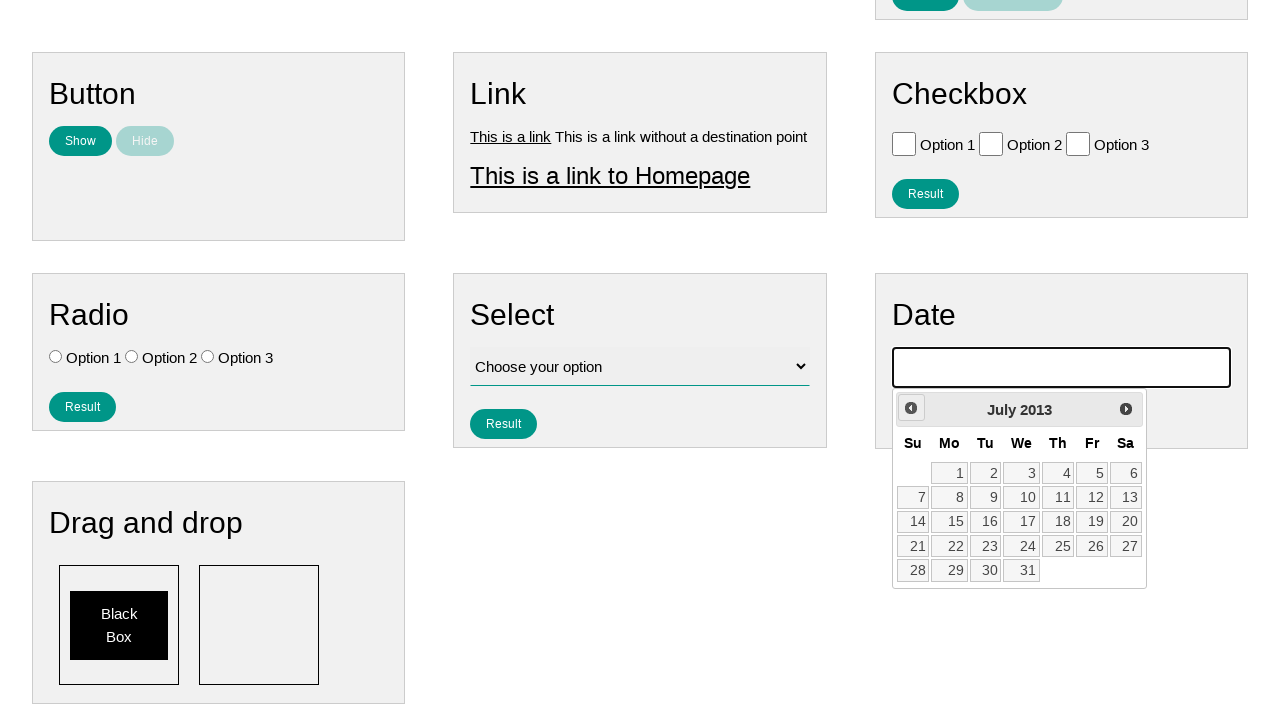

Navigated back one month in calendar (iteration 153/214) at (911, 408) on #ui-datepicker-div .ui-datepicker-prev
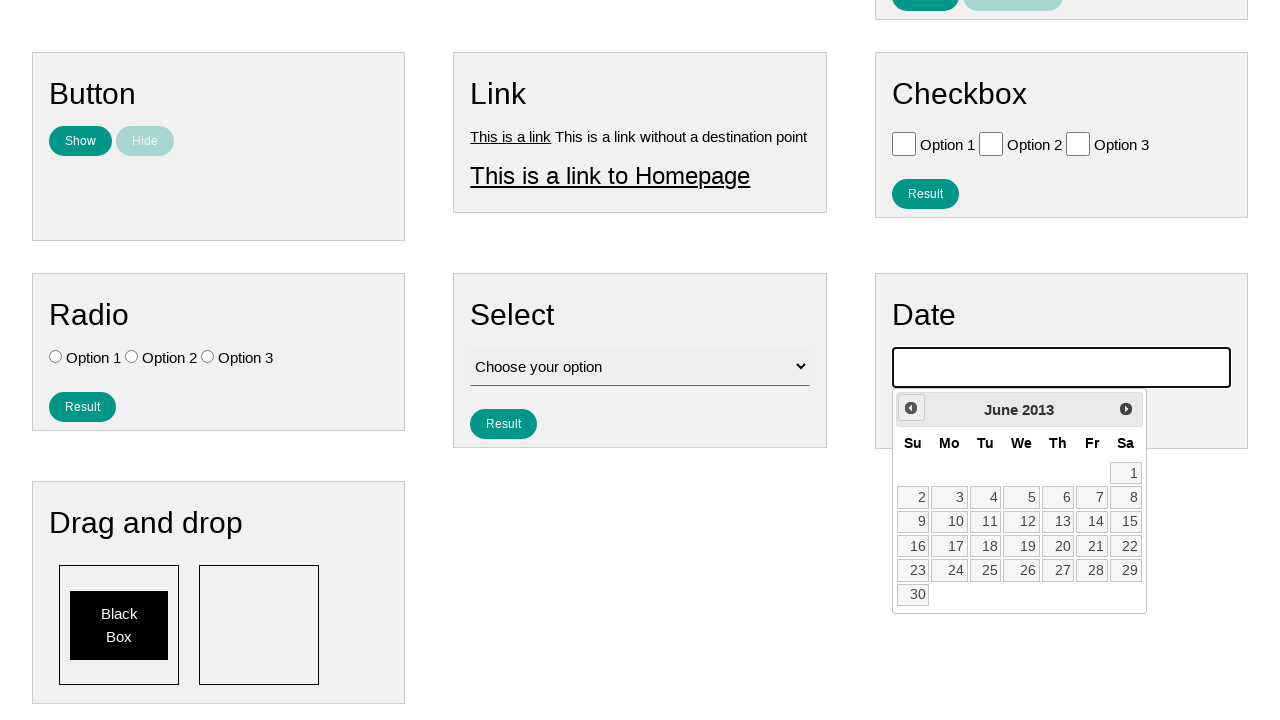

Navigated back one month in calendar (iteration 154/214) at (911, 408) on #ui-datepicker-div .ui-datepicker-prev
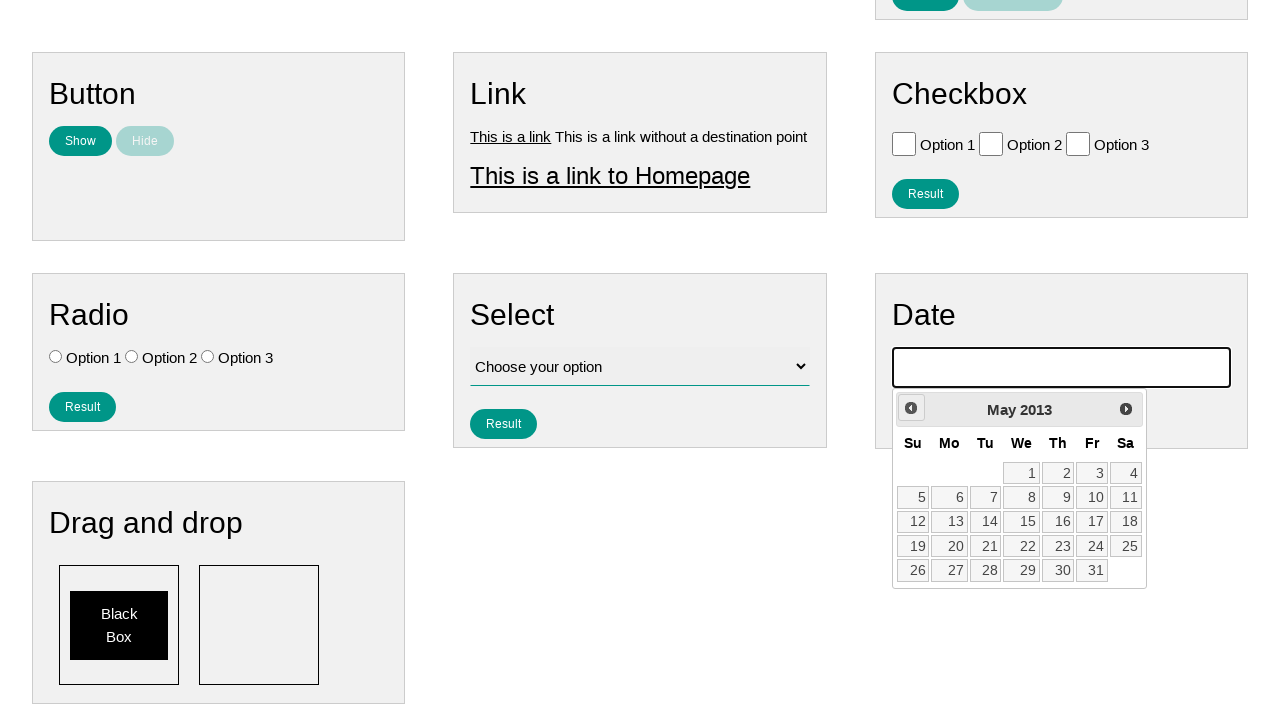

Navigated back one month in calendar (iteration 155/214) at (911, 408) on #ui-datepicker-div .ui-datepicker-prev
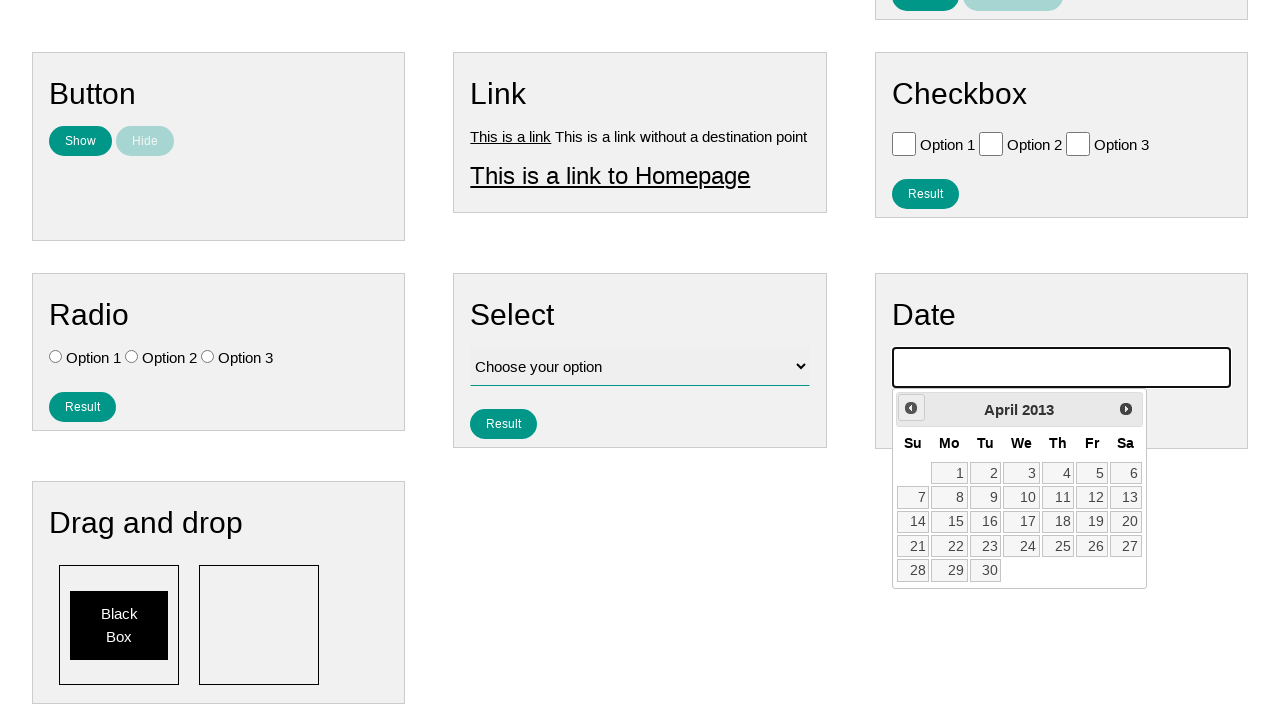

Navigated back one month in calendar (iteration 156/214) at (911, 408) on #ui-datepicker-div .ui-datepicker-prev
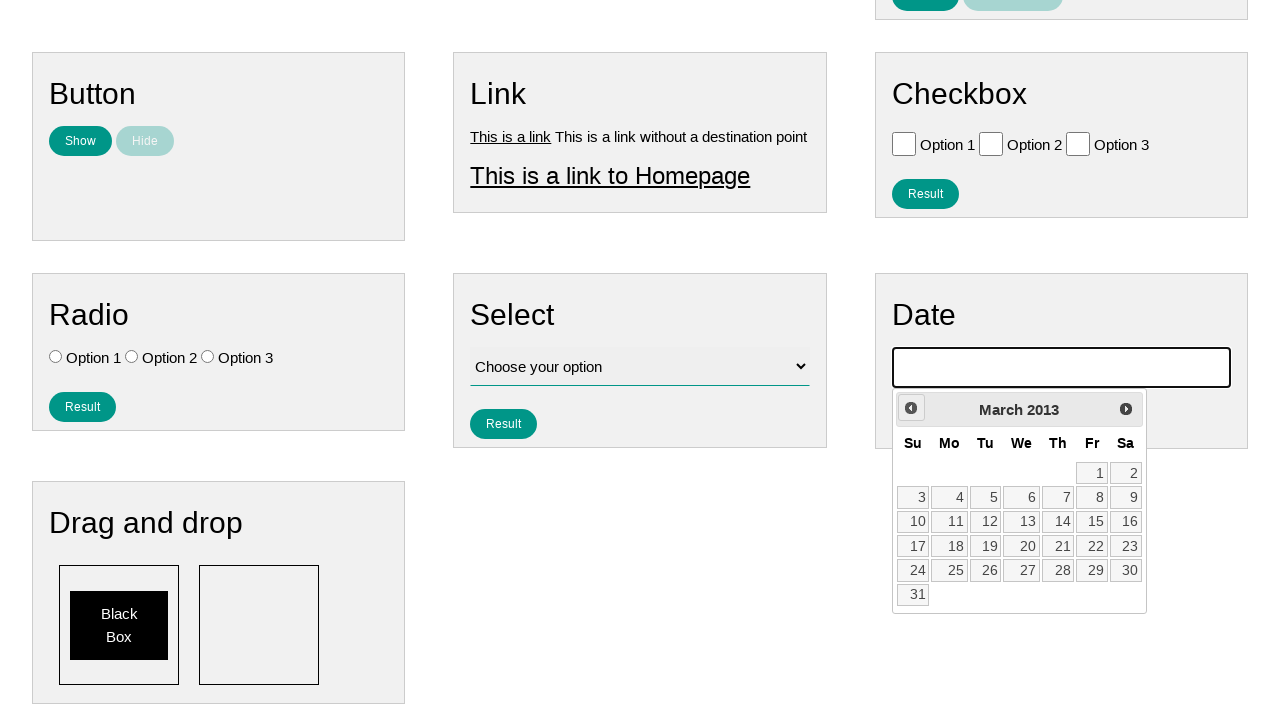

Navigated back one month in calendar (iteration 157/214) at (911, 408) on #ui-datepicker-div .ui-datepicker-prev
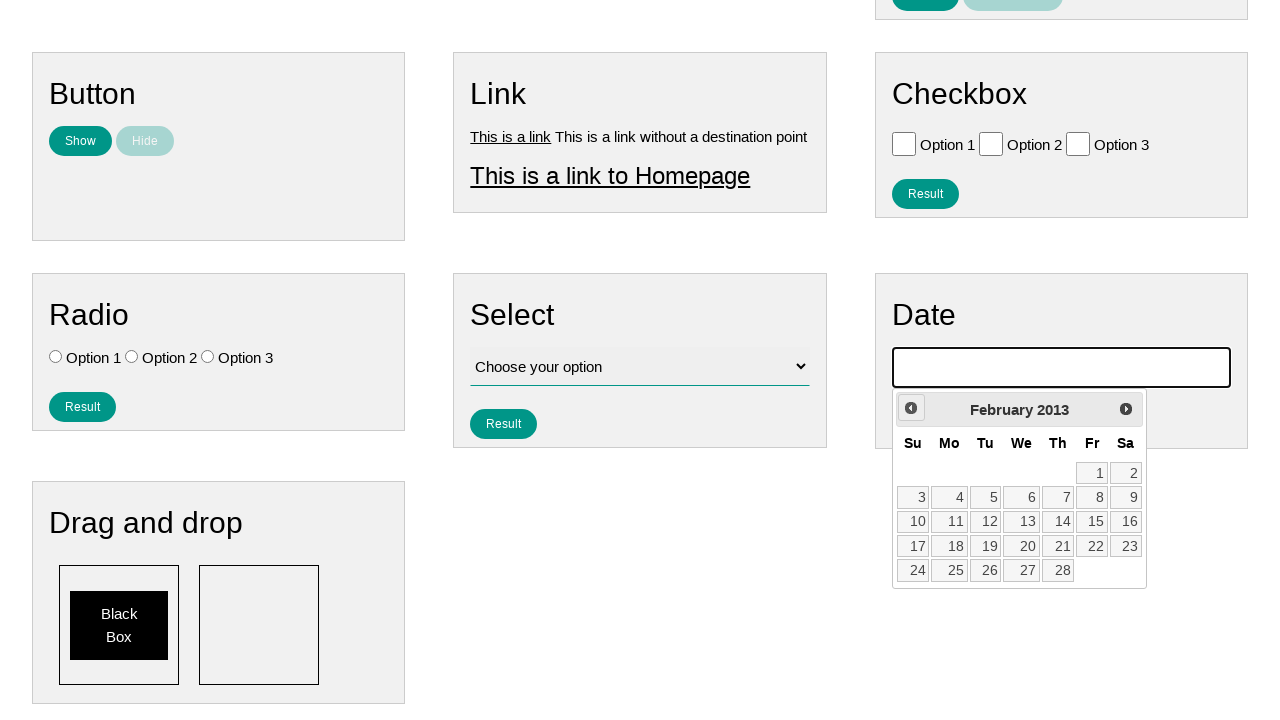

Navigated back one month in calendar (iteration 158/214) at (911, 408) on #ui-datepicker-div .ui-datepicker-prev
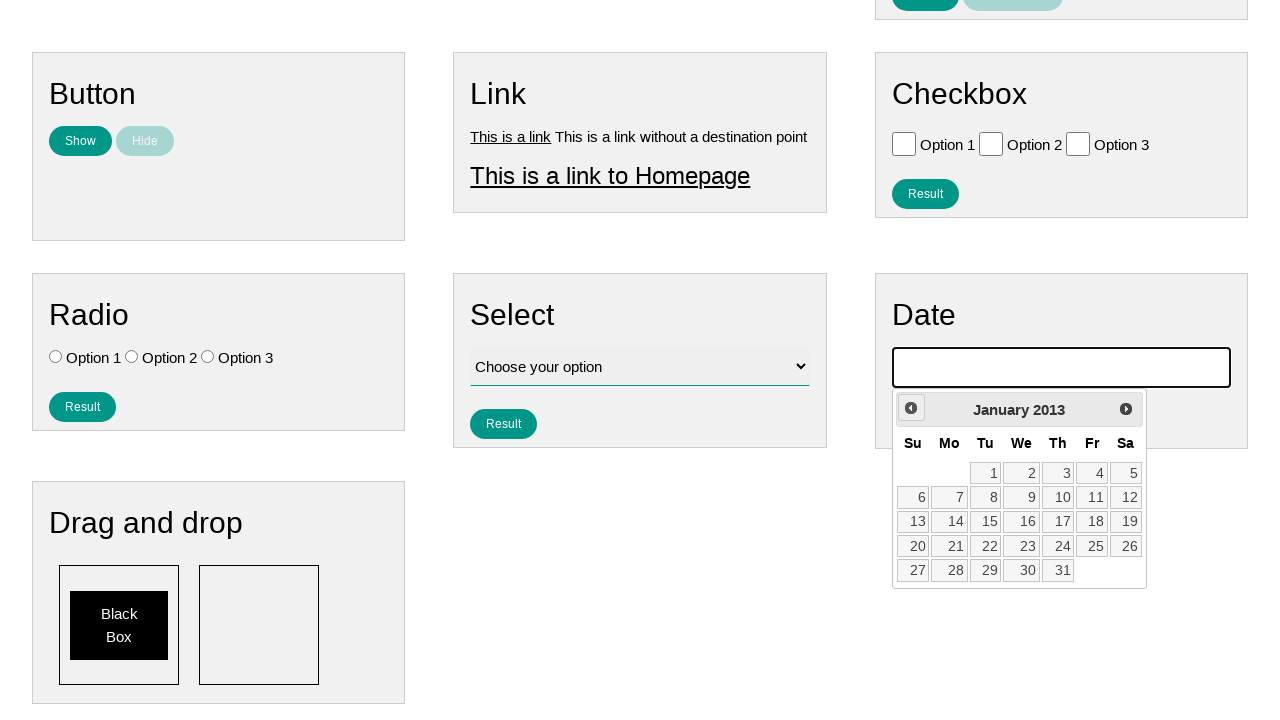

Navigated back one month in calendar (iteration 159/214) at (911, 408) on #ui-datepicker-div .ui-datepicker-prev
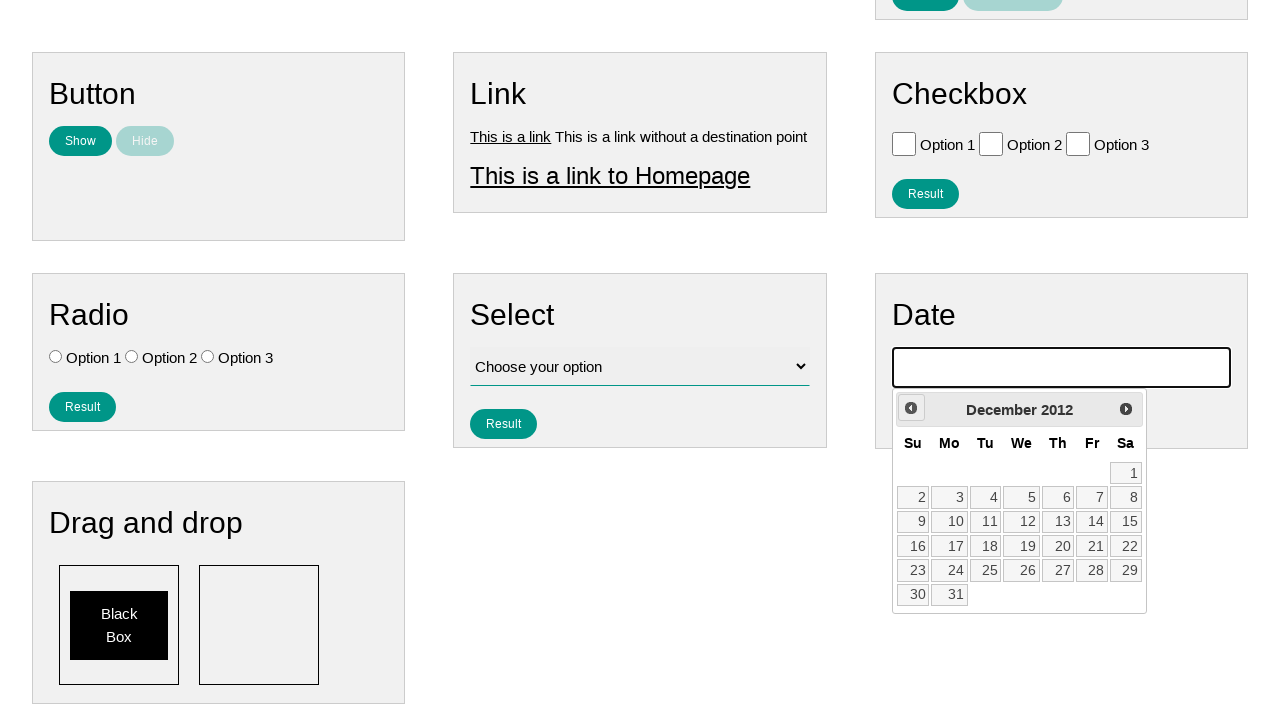

Navigated back one month in calendar (iteration 160/214) at (911, 408) on #ui-datepicker-div .ui-datepicker-prev
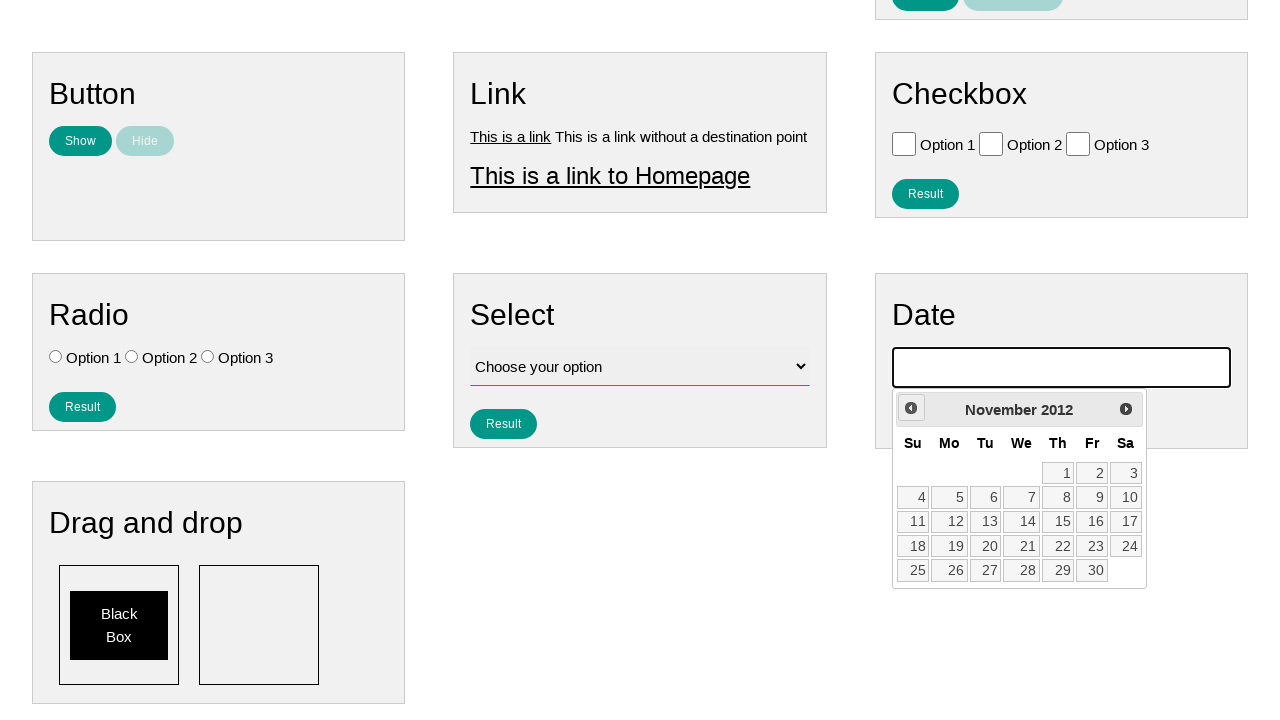

Navigated back one month in calendar (iteration 161/214) at (911, 408) on #ui-datepicker-div .ui-datepicker-prev
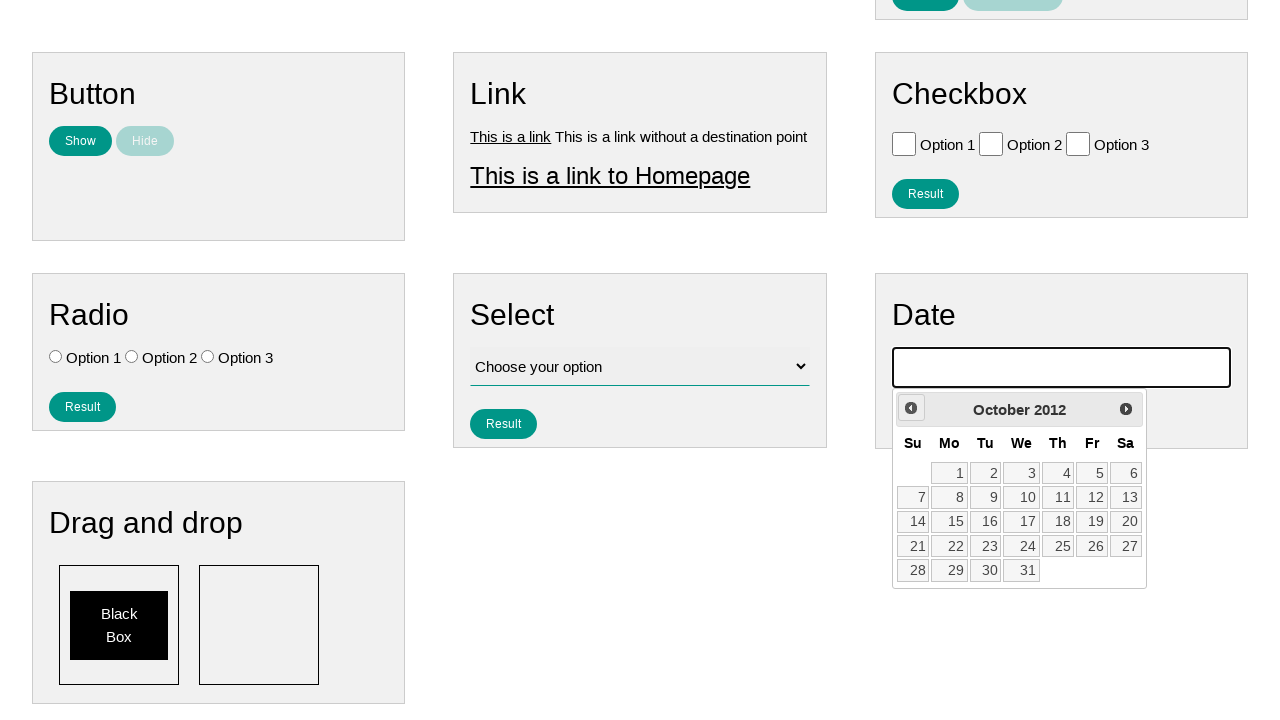

Navigated back one month in calendar (iteration 162/214) at (911, 408) on #ui-datepicker-div .ui-datepicker-prev
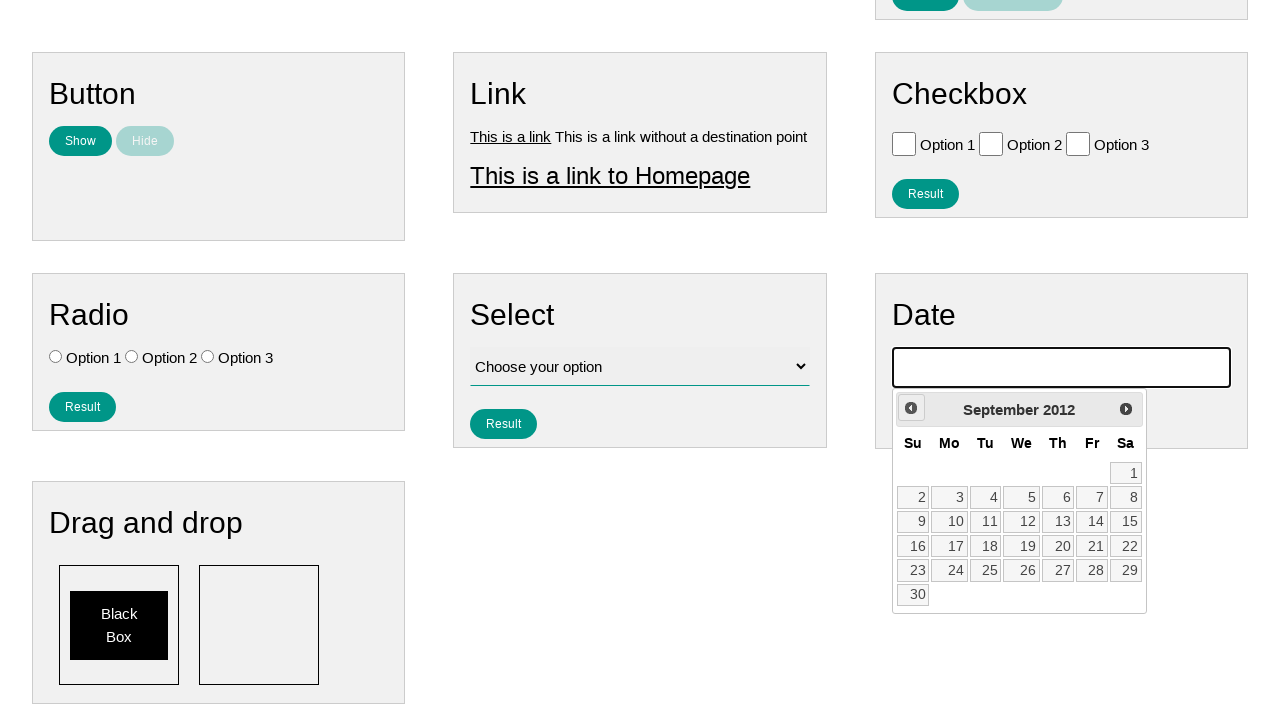

Navigated back one month in calendar (iteration 163/214) at (911, 408) on #ui-datepicker-div .ui-datepicker-prev
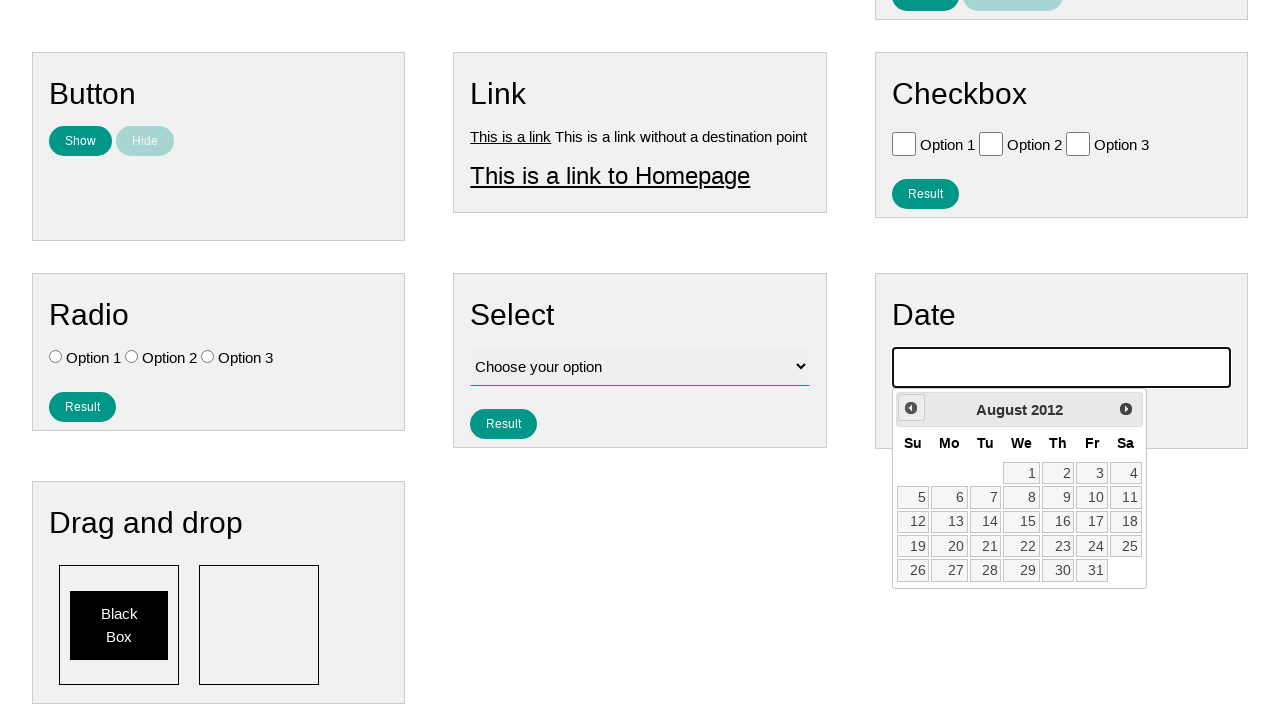

Navigated back one month in calendar (iteration 164/214) at (911, 408) on #ui-datepicker-div .ui-datepicker-prev
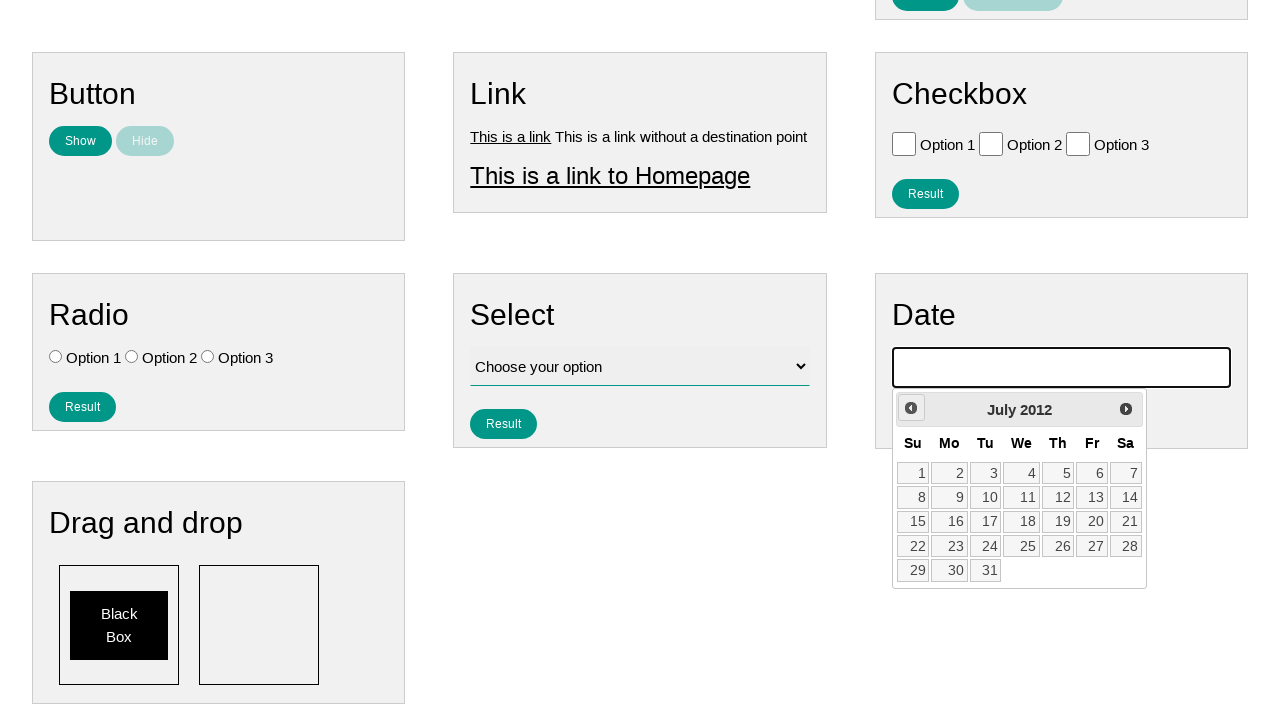

Navigated back one month in calendar (iteration 165/214) at (911, 408) on #ui-datepicker-div .ui-datepicker-prev
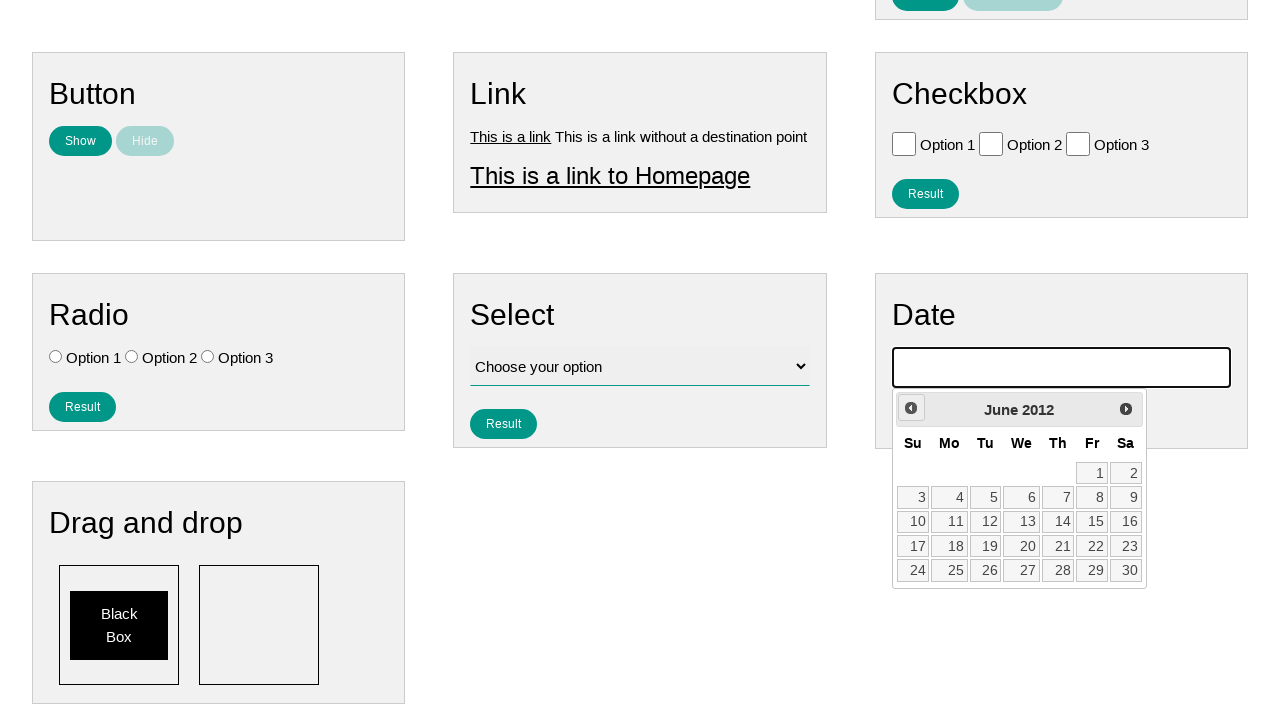

Navigated back one month in calendar (iteration 166/214) at (911, 408) on #ui-datepicker-div .ui-datepicker-prev
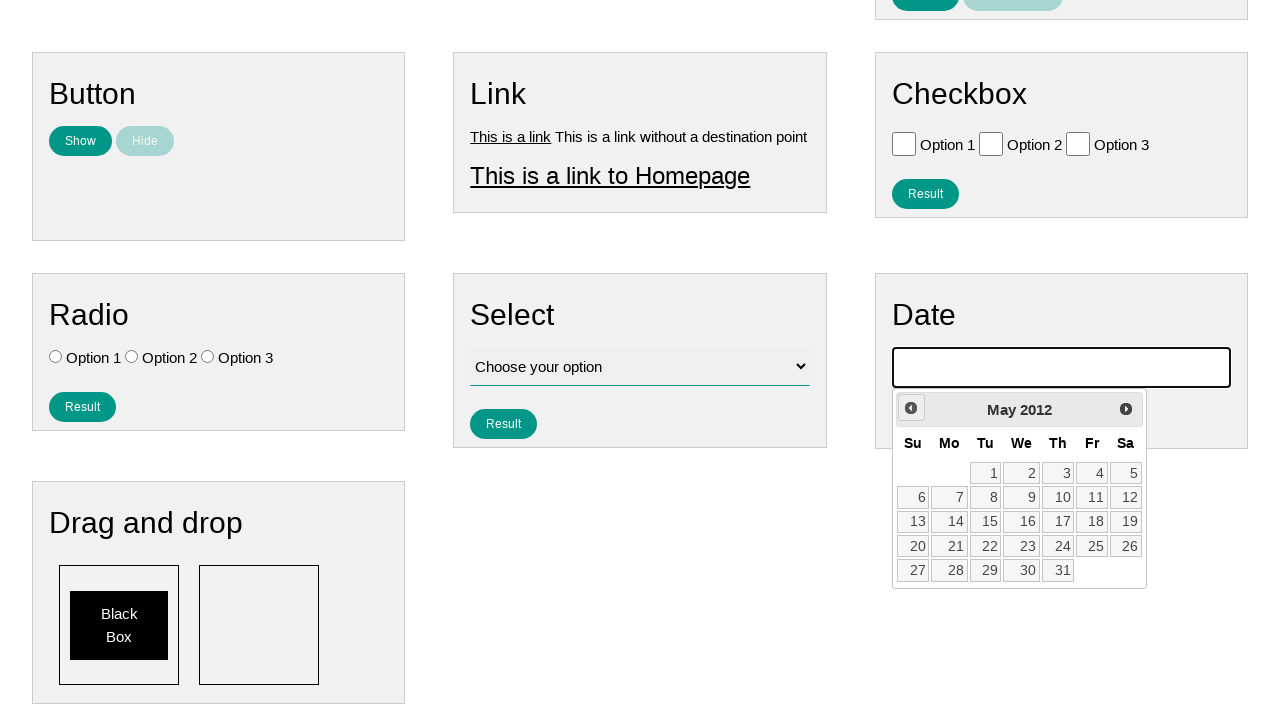

Navigated back one month in calendar (iteration 167/214) at (911, 408) on #ui-datepicker-div .ui-datepicker-prev
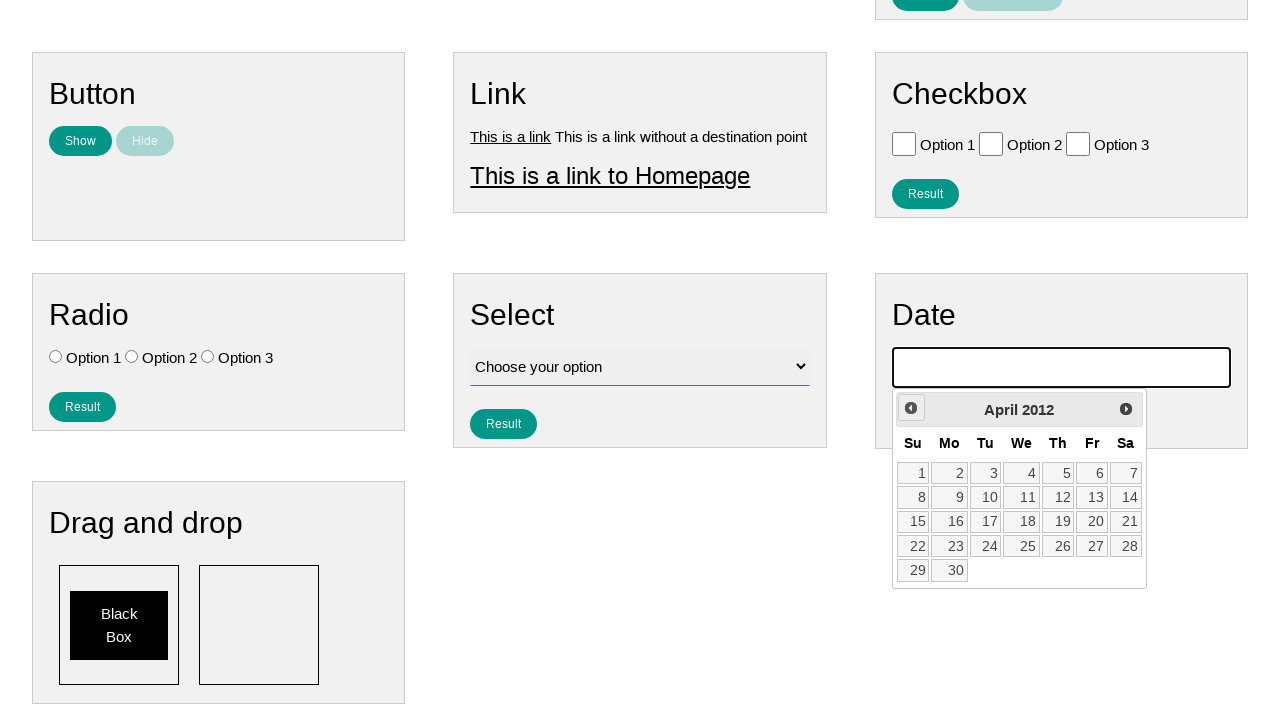

Navigated back one month in calendar (iteration 168/214) at (911, 408) on #ui-datepicker-div .ui-datepicker-prev
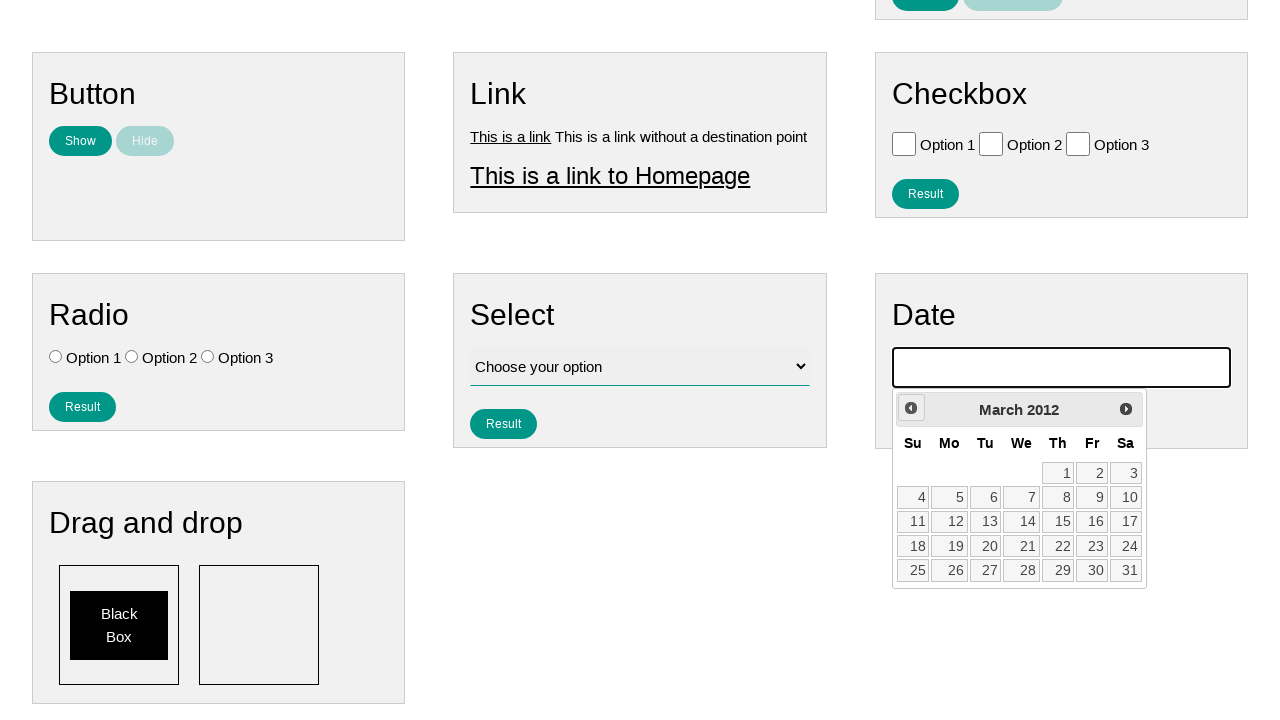

Navigated back one month in calendar (iteration 169/214) at (911, 408) on #ui-datepicker-div .ui-datepicker-prev
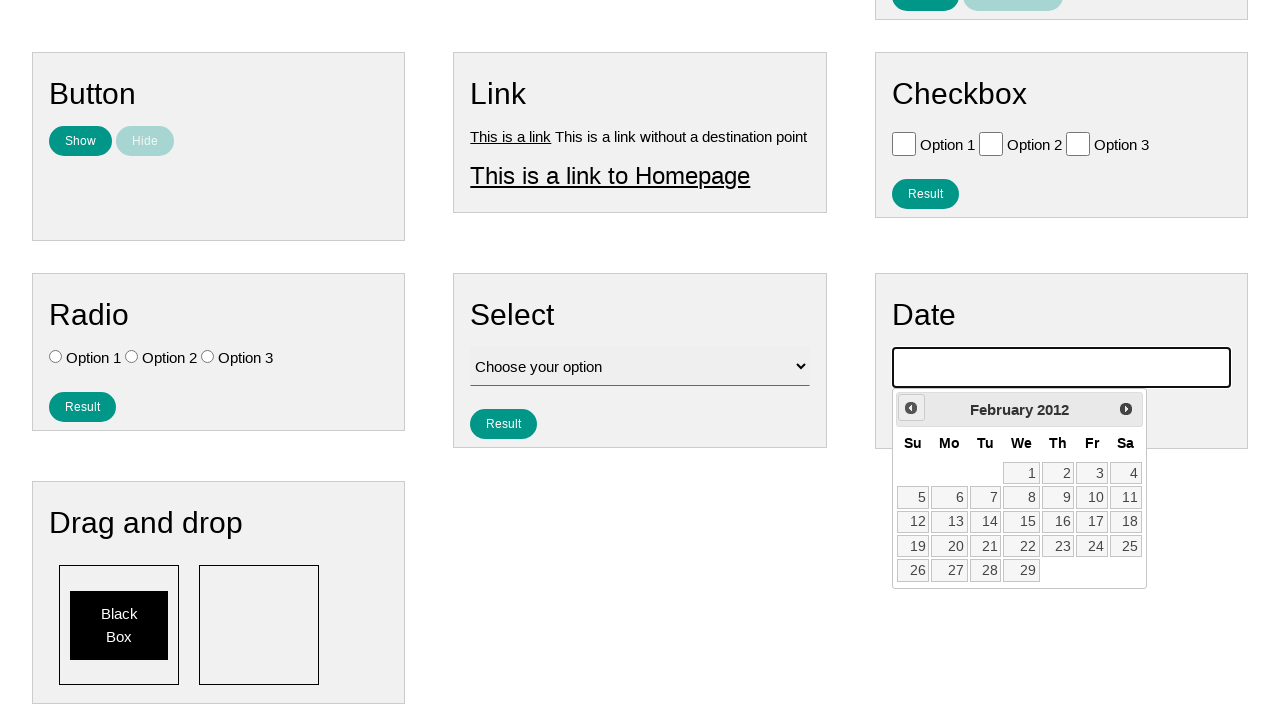

Navigated back one month in calendar (iteration 170/214) at (911, 408) on #ui-datepicker-div .ui-datepicker-prev
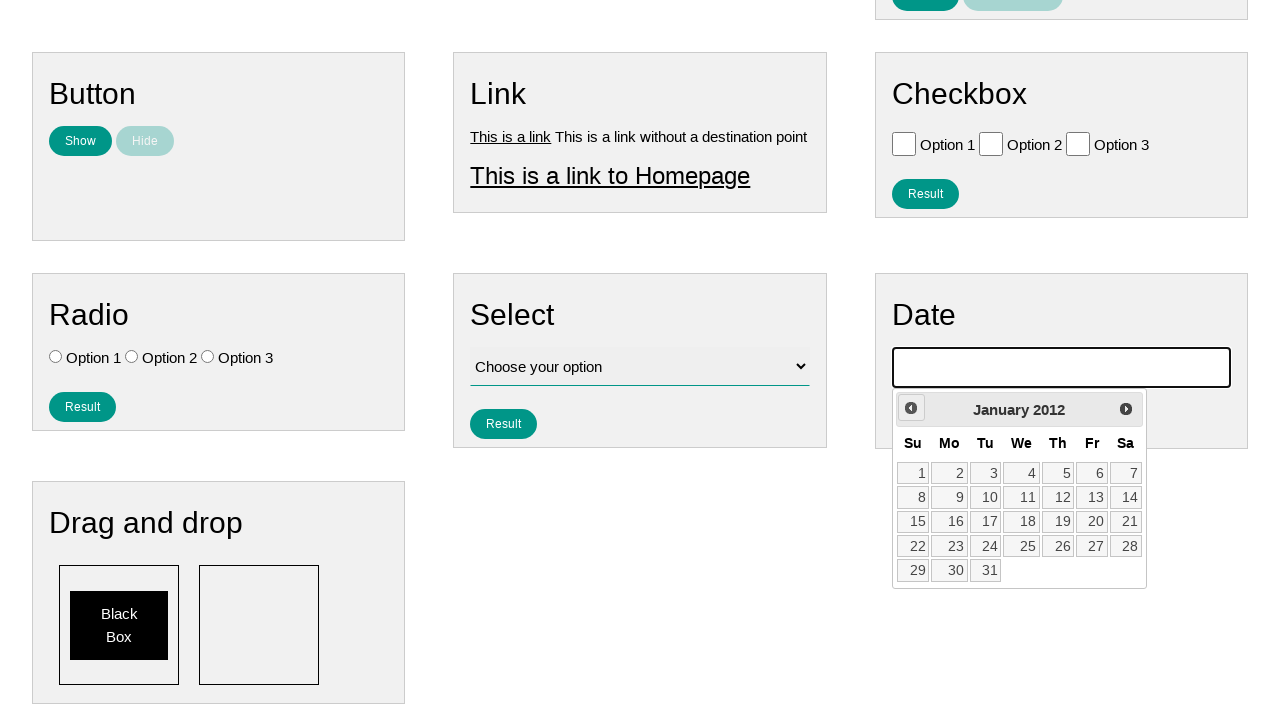

Navigated back one month in calendar (iteration 171/214) at (911, 408) on #ui-datepicker-div .ui-datepicker-prev
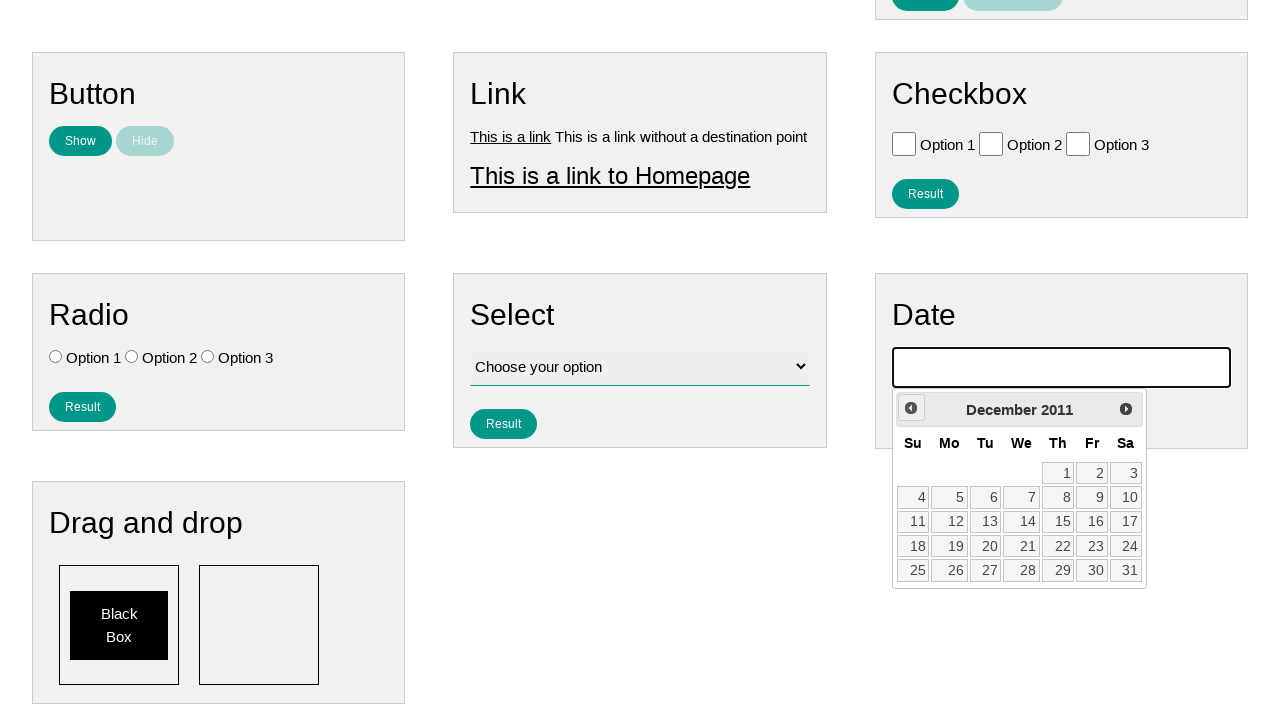

Navigated back one month in calendar (iteration 172/214) at (911, 408) on #ui-datepicker-div .ui-datepicker-prev
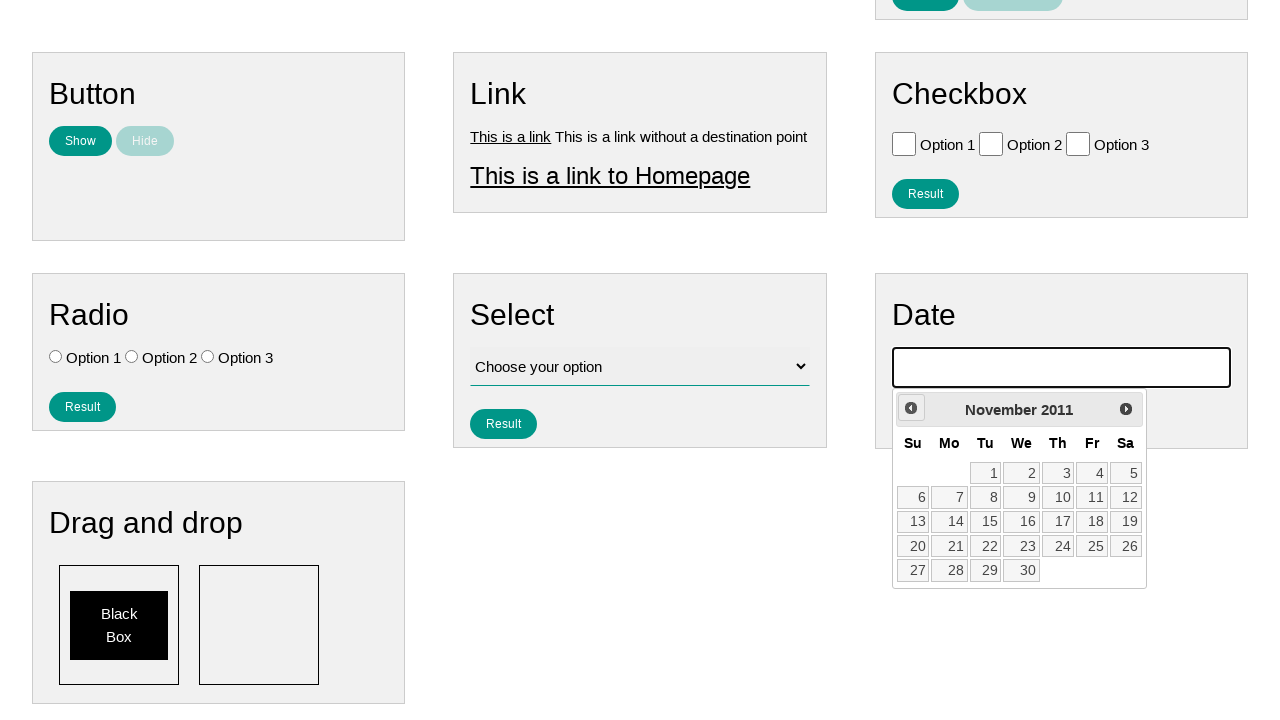

Navigated back one month in calendar (iteration 173/214) at (911, 408) on #ui-datepicker-div .ui-datepicker-prev
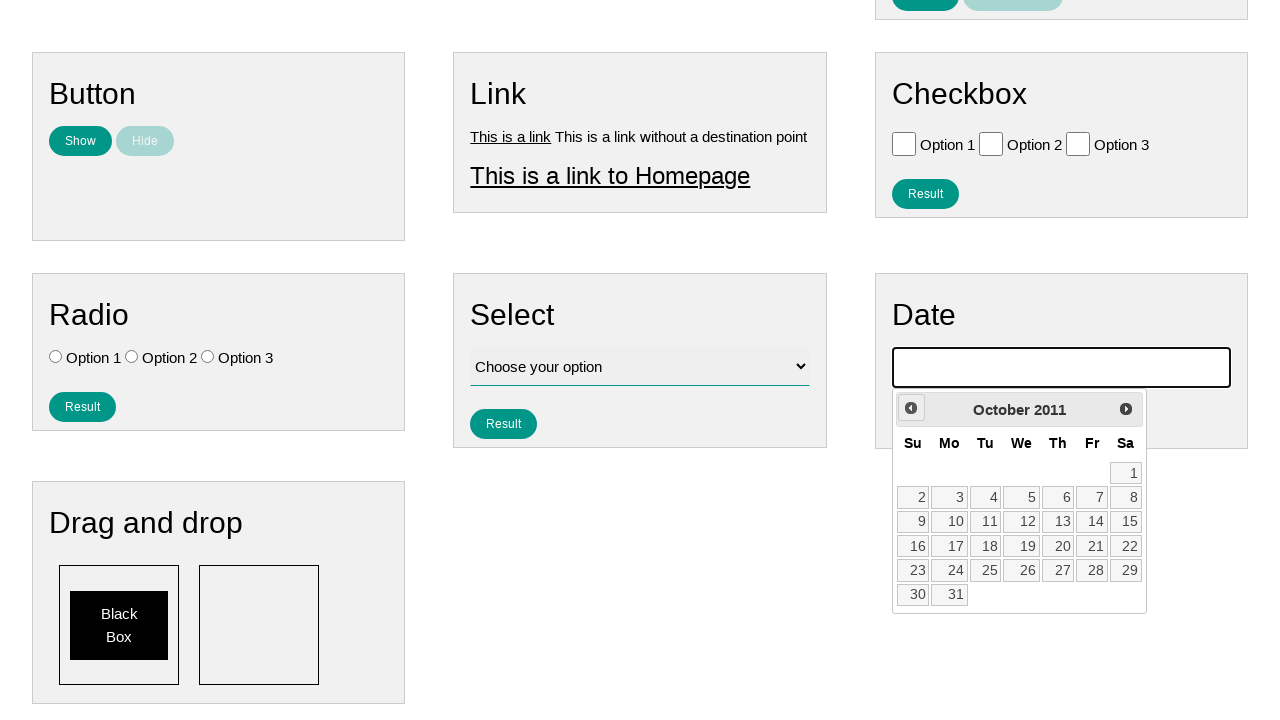

Navigated back one month in calendar (iteration 174/214) at (911, 408) on #ui-datepicker-div .ui-datepicker-prev
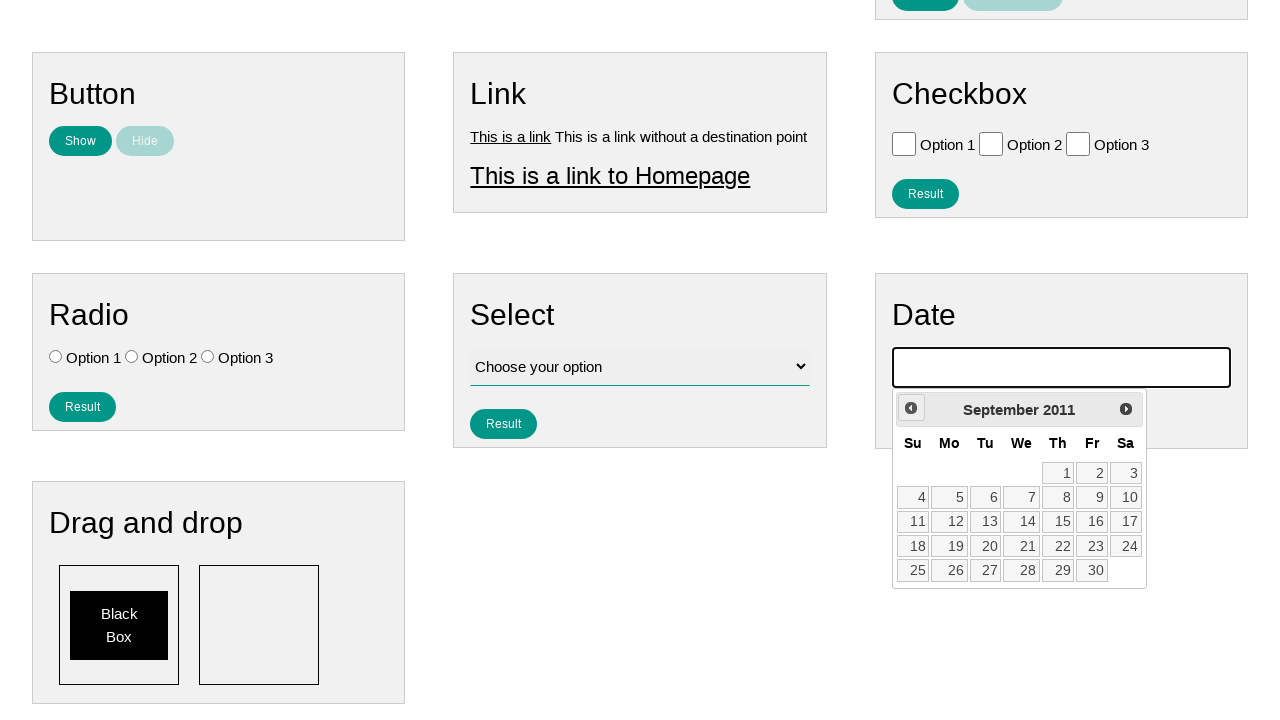

Navigated back one month in calendar (iteration 175/214) at (911, 408) on #ui-datepicker-div .ui-datepicker-prev
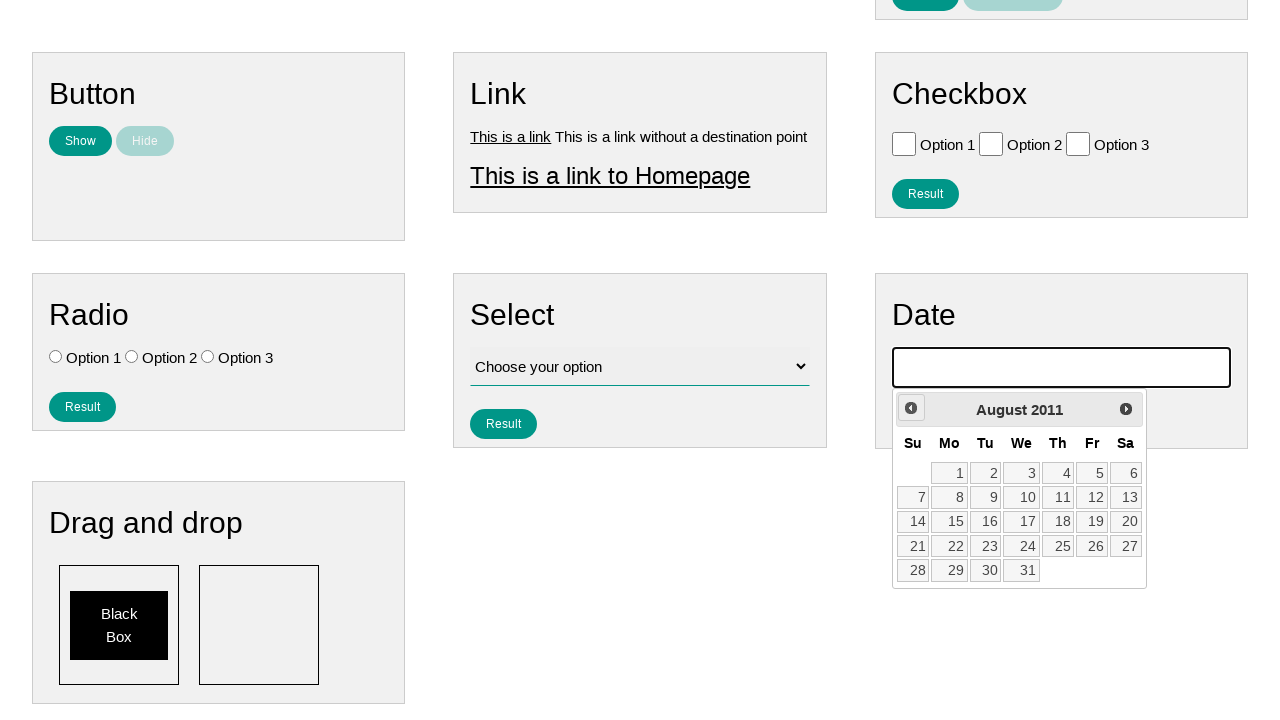

Navigated back one month in calendar (iteration 176/214) at (911, 408) on #ui-datepicker-div .ui-datepicker-prev
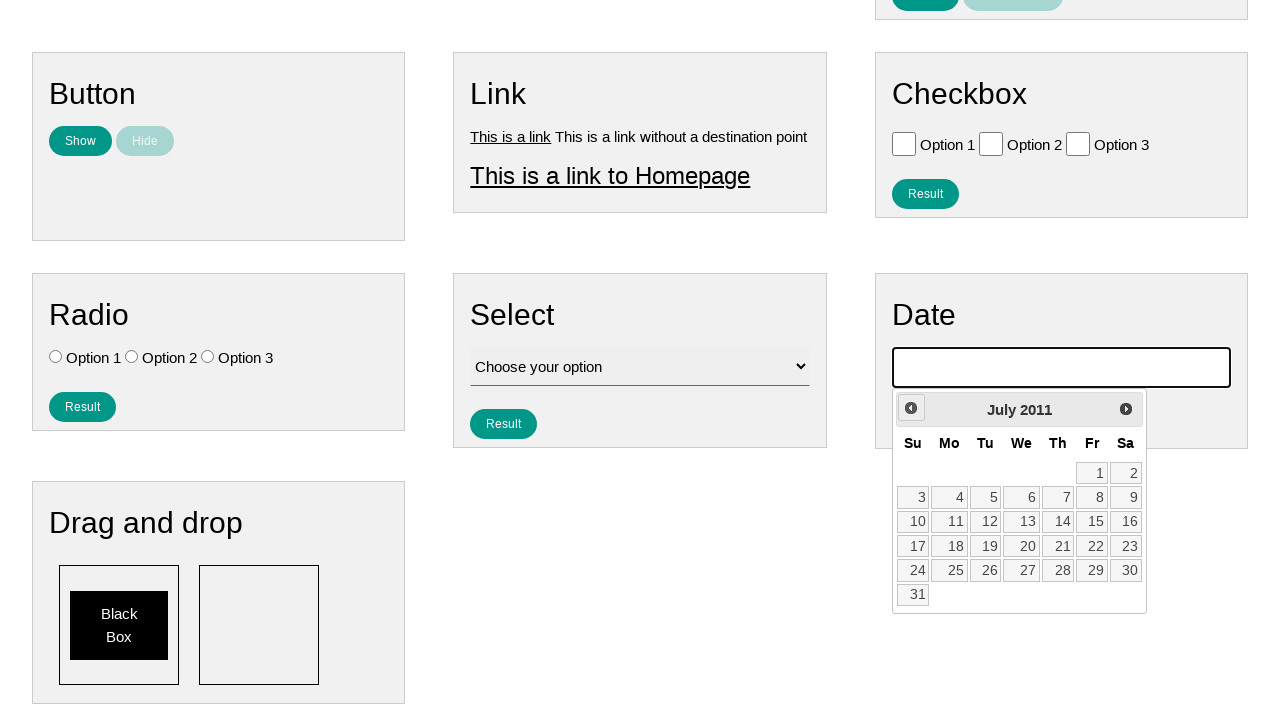

Navigated back one month in calendar (iteration 177/214) at (911, 408) on #ui-datepicker-div .ui-datepicker-prev
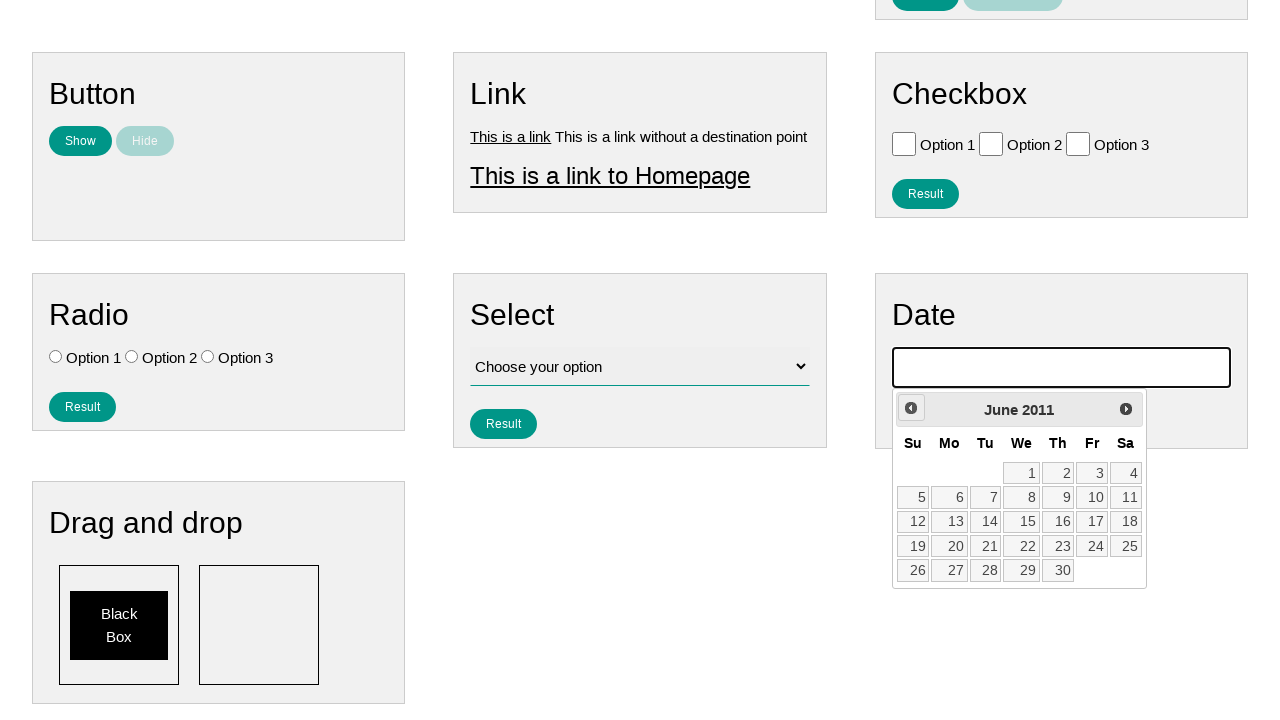

Navigated back one month in calendar (iteration 178/214) at (911, 408) on #ui-datepicker-div .ui-datepicker-prev
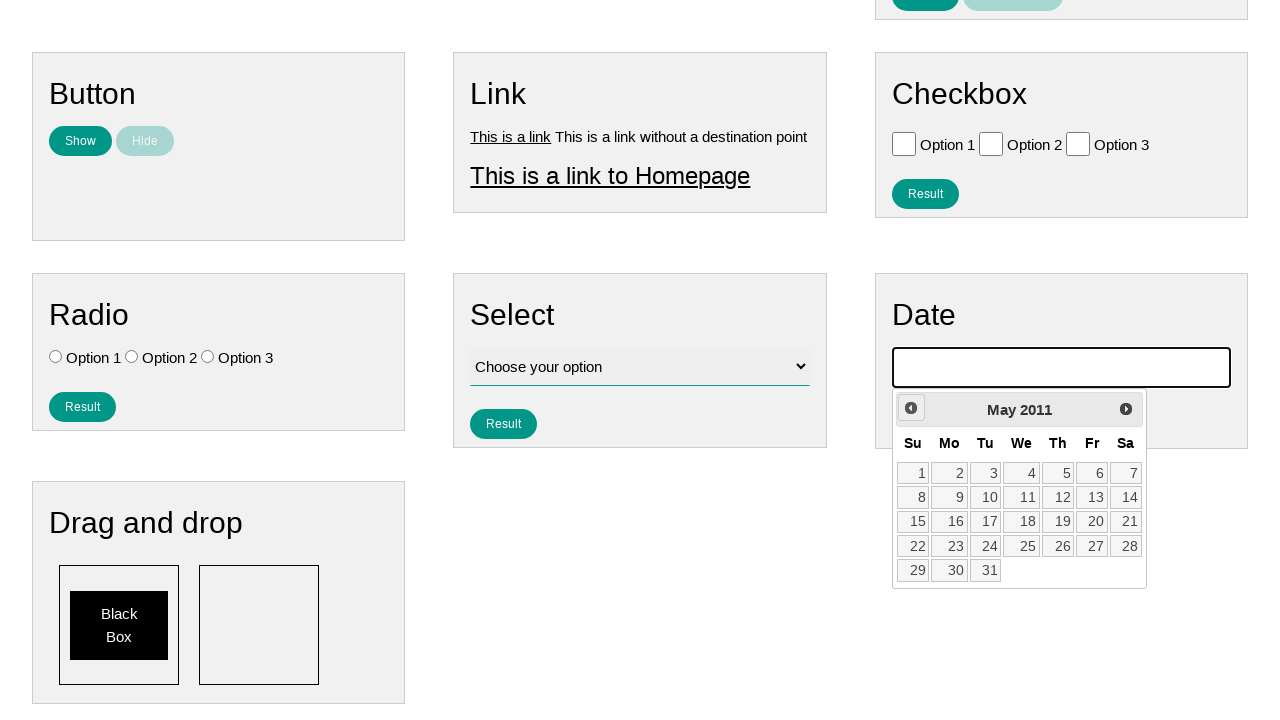

Navigated back one month in calendar (iteration 179/214) at (911, 408) on #ui-datepicker-div .ui-datepicker-prev
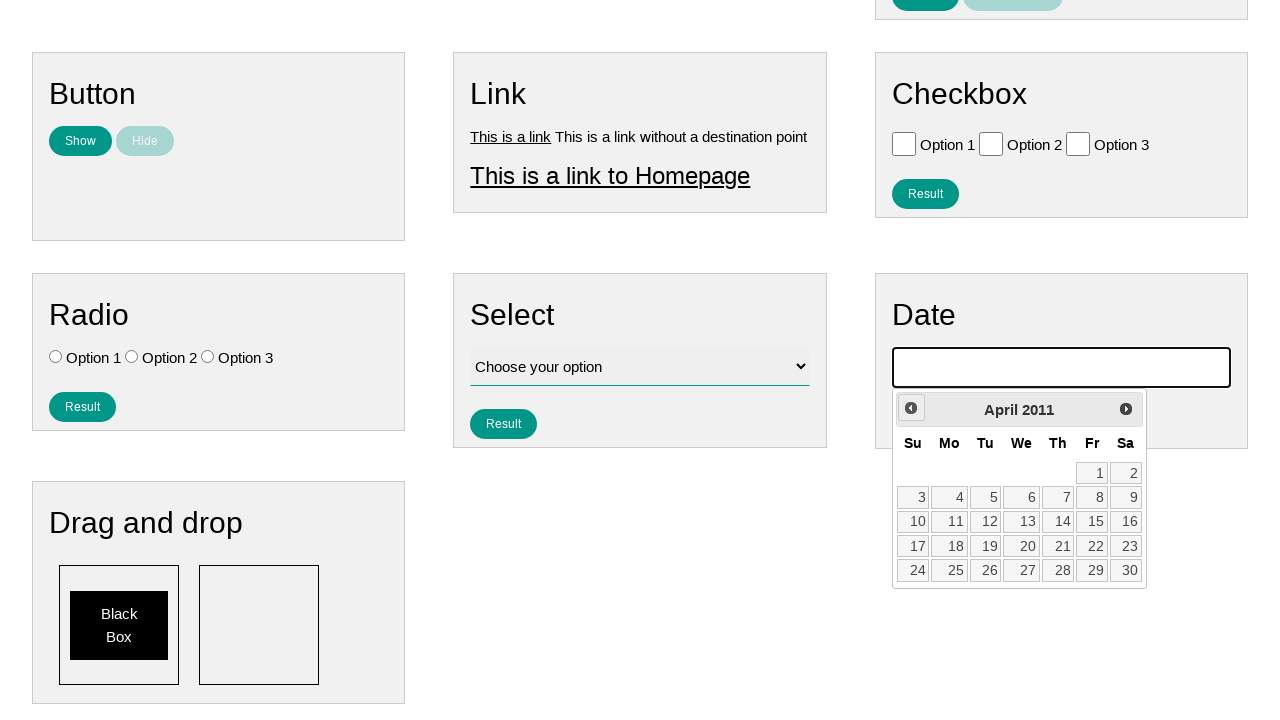

Navigated back one month in calendar (iteration 180/214) at (911, 408) on #ui-datepicker-div .ui-datepicker-prev
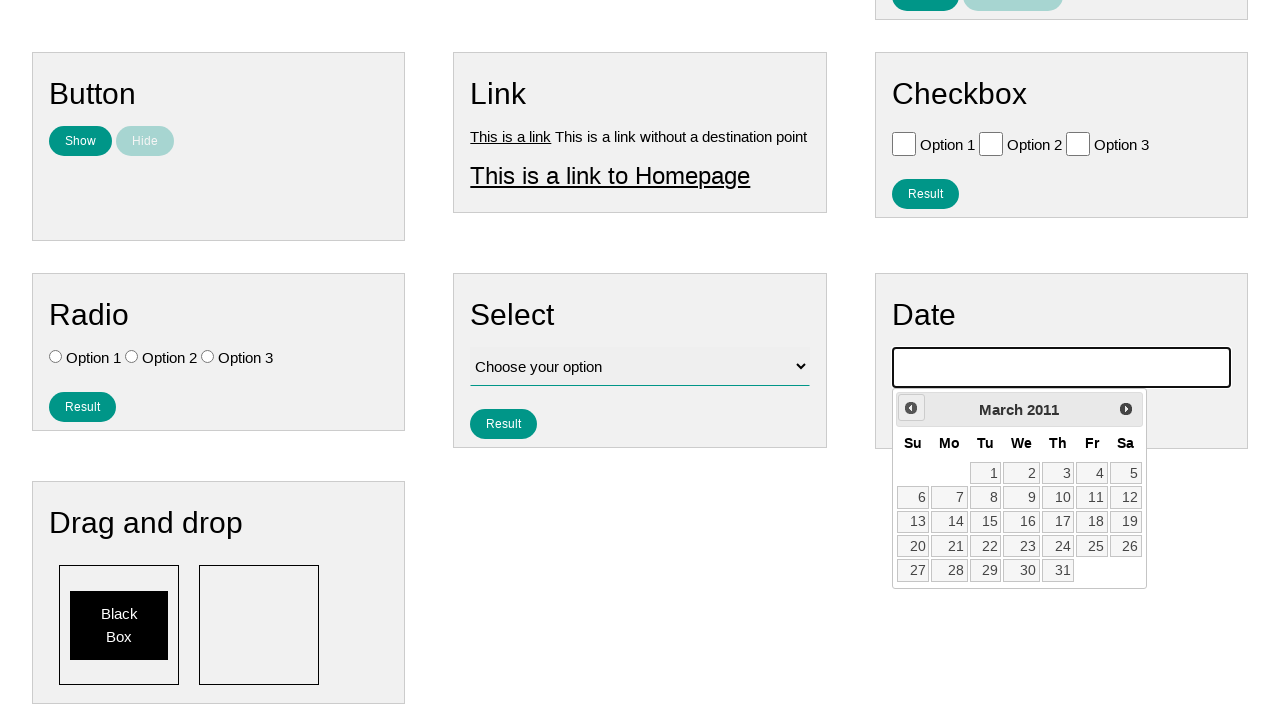

Navigated back one month in calendar (iteration 181/214) at (911, 408) on #ui-datepicker-div .ui-datepicker-prev
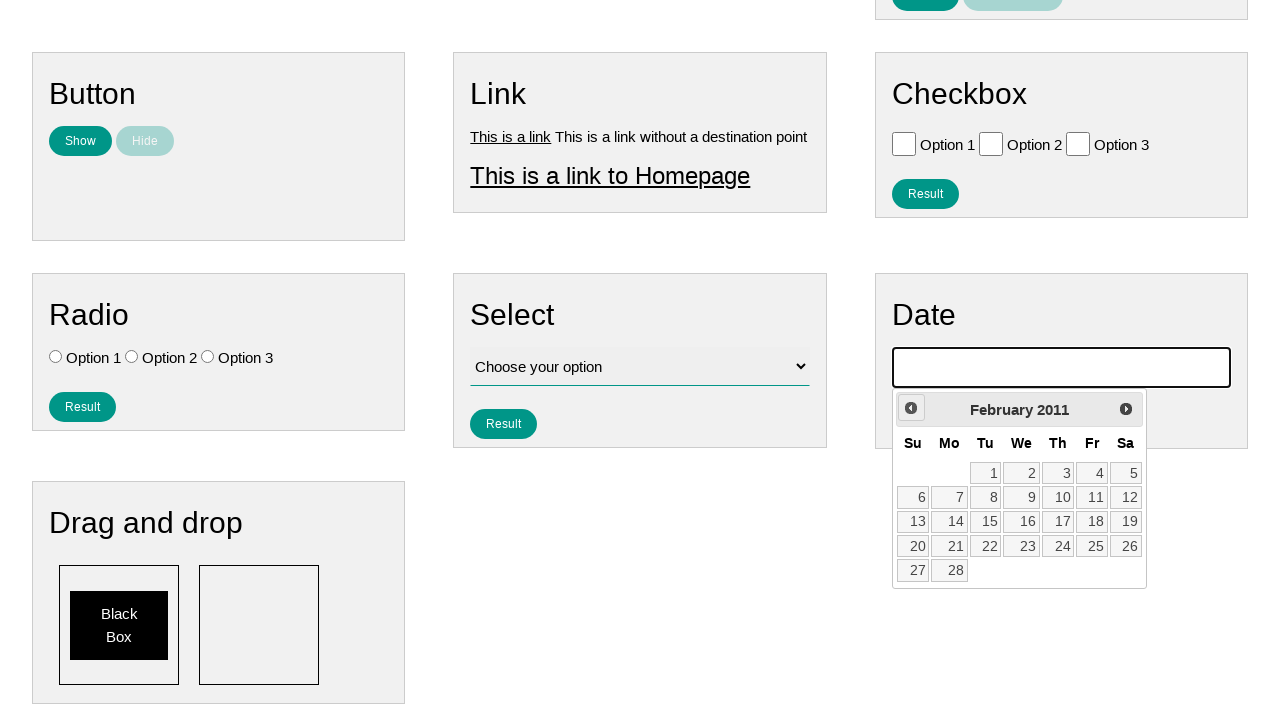

Navigated back one month in calendar (iteration 182/214) at (911, 408) on #ui-datepicker-div .ui-datepicker-prev
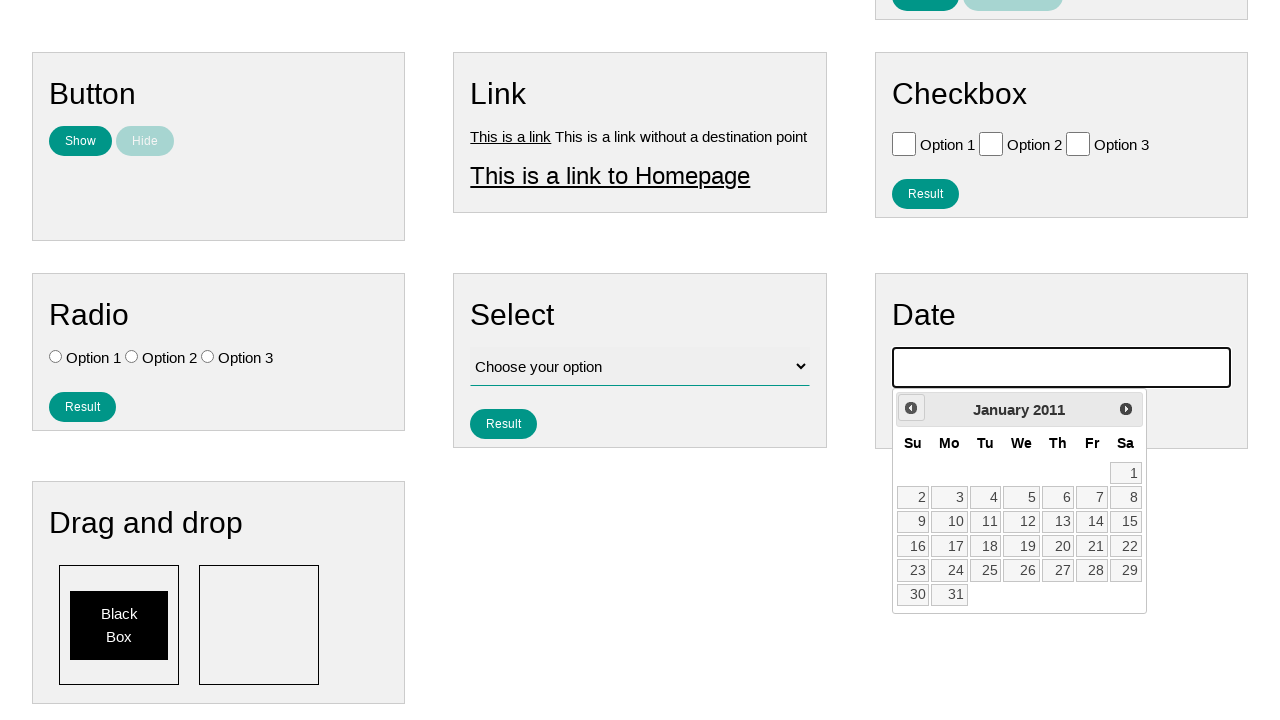

Navigated back one month in calendar (iteration 183/214) at (911, 408) on #ui-datepicker-div .ui-datepicker-prev
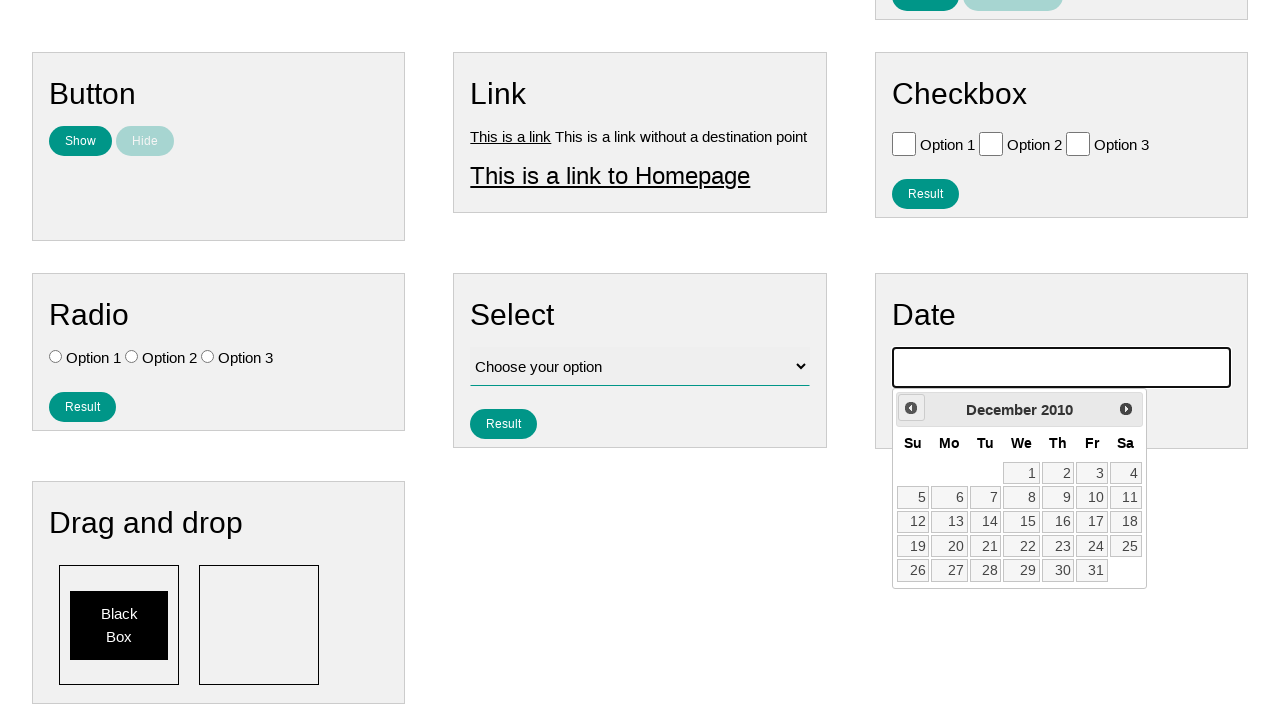

Navigated back one month in calendar (iteration 184/214) at (911, 408) on #ui-datepicker-div .ui-datepicker-prev
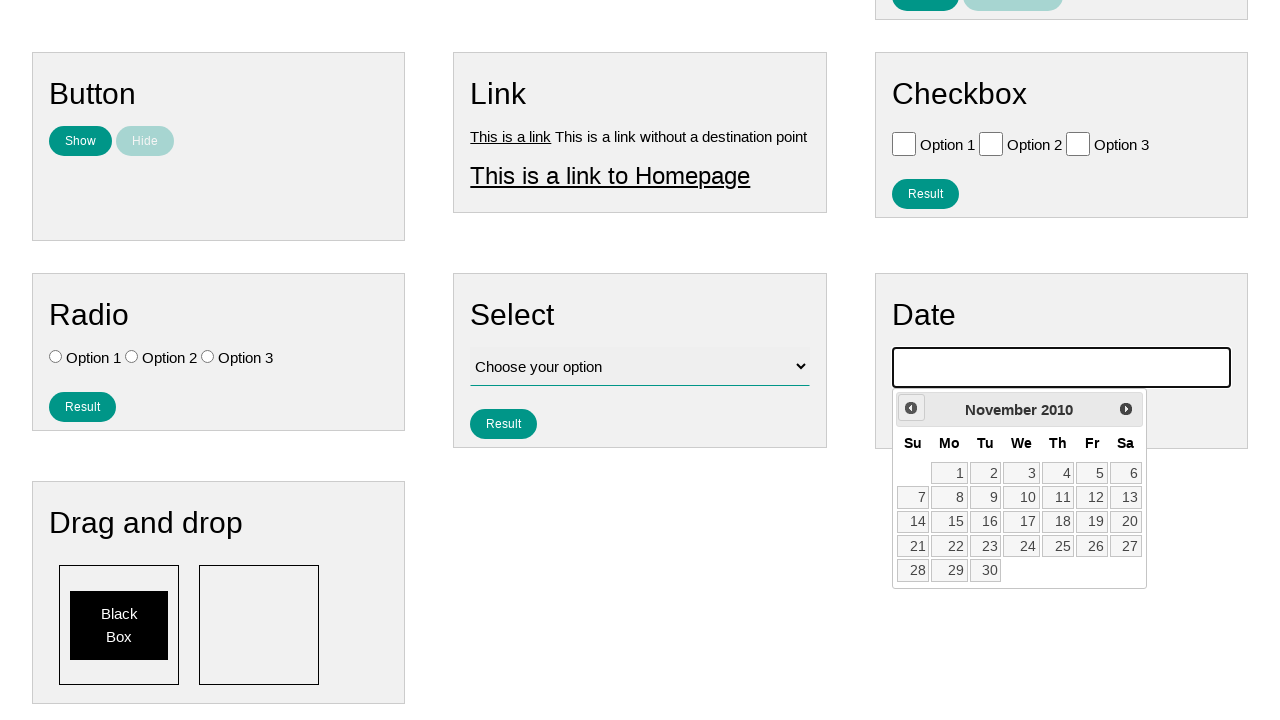

Navigated back one month in calendar (iteration 185/214) at (911, 408) on #ui-datepicker-div .ui-datepicker-prev
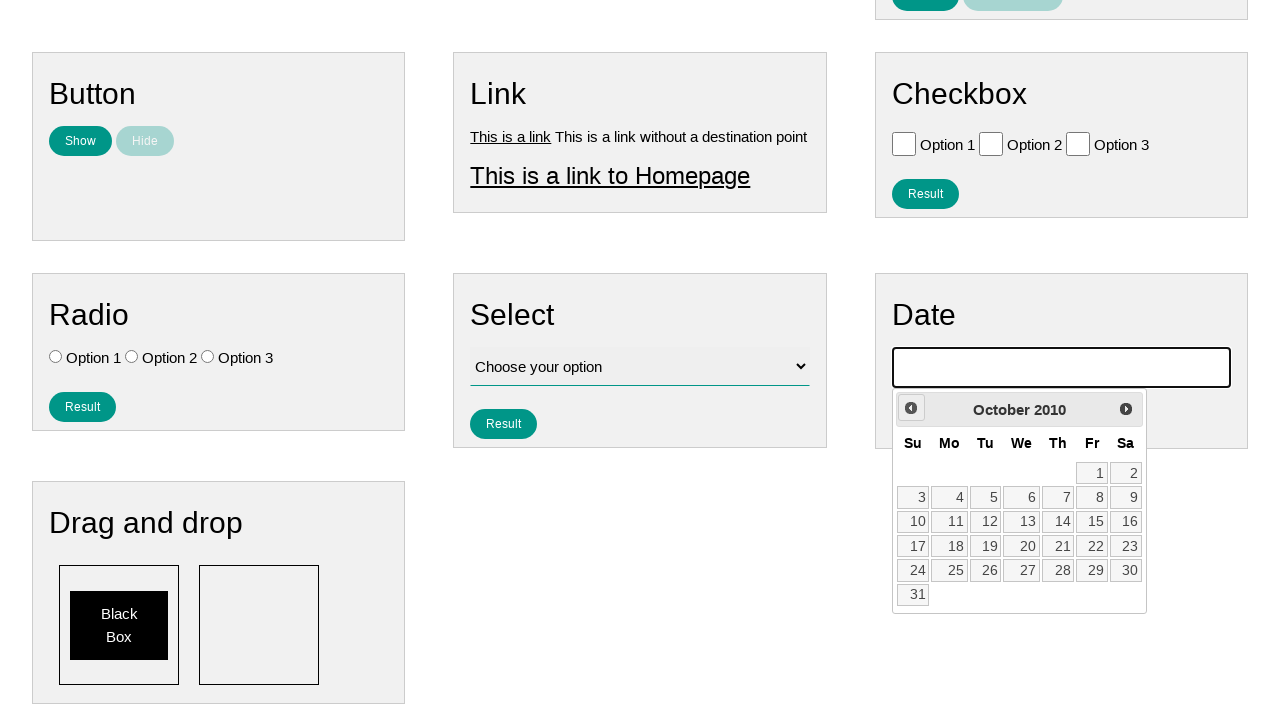

Navigated back one month in calendar (iteration 186/214) at (911, 408) on #ui-datepicker-div .ui-datepicker-prev
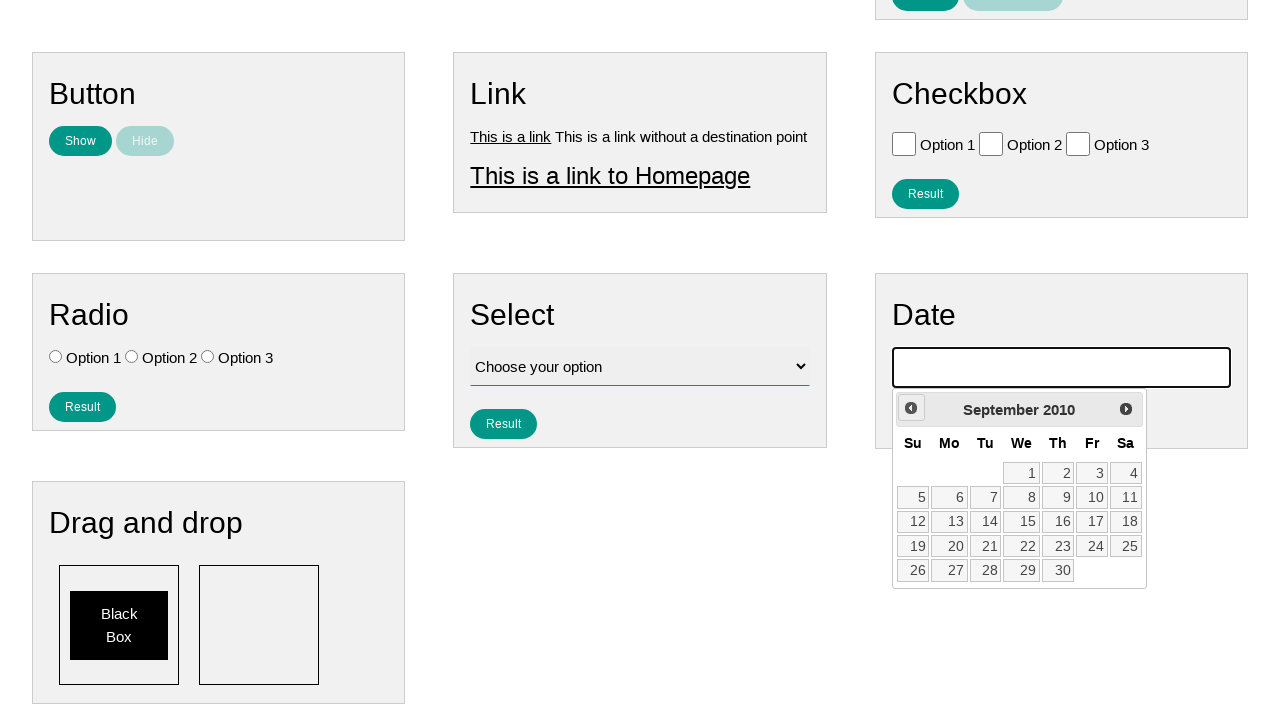

Navigated back one month in calendar (iteration 187/214) at (911, 408) on #ui-datepicker-div .ui-datepicker-prev
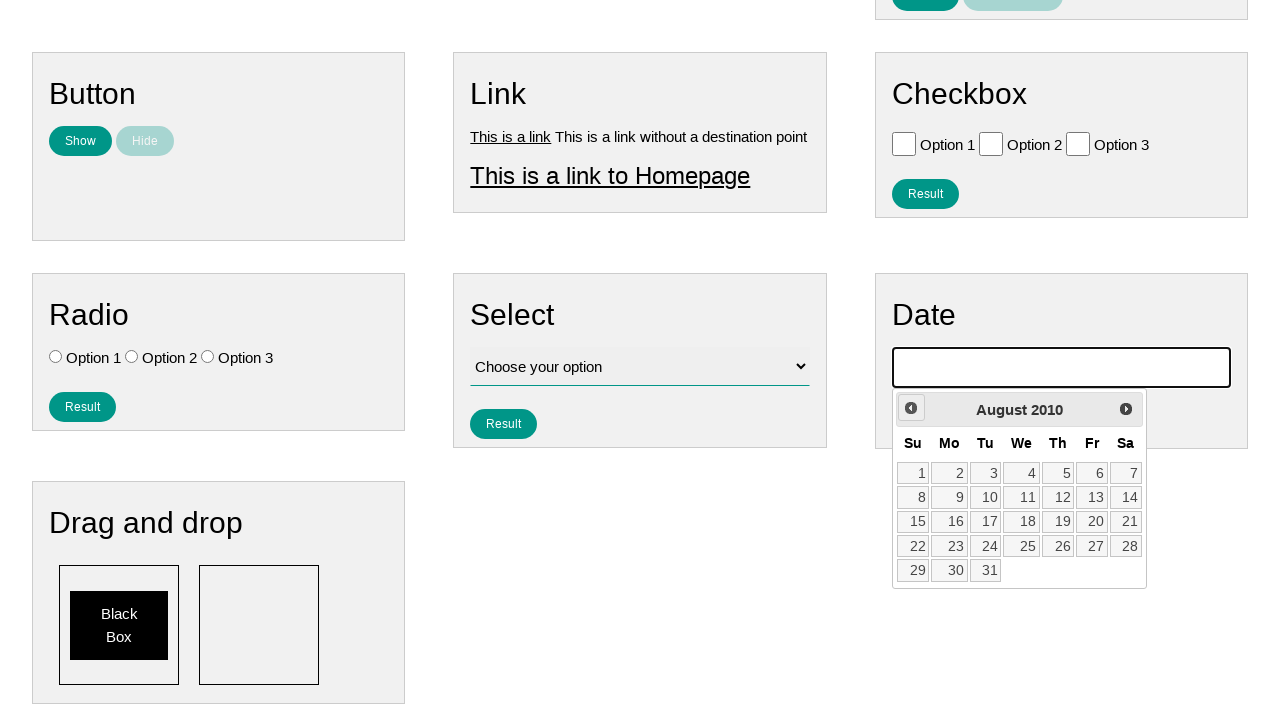

Navigated back one month in calendar (iteration 188/214) at (911, 408) on #ui-datepicker-div .ui-datepicker-prev
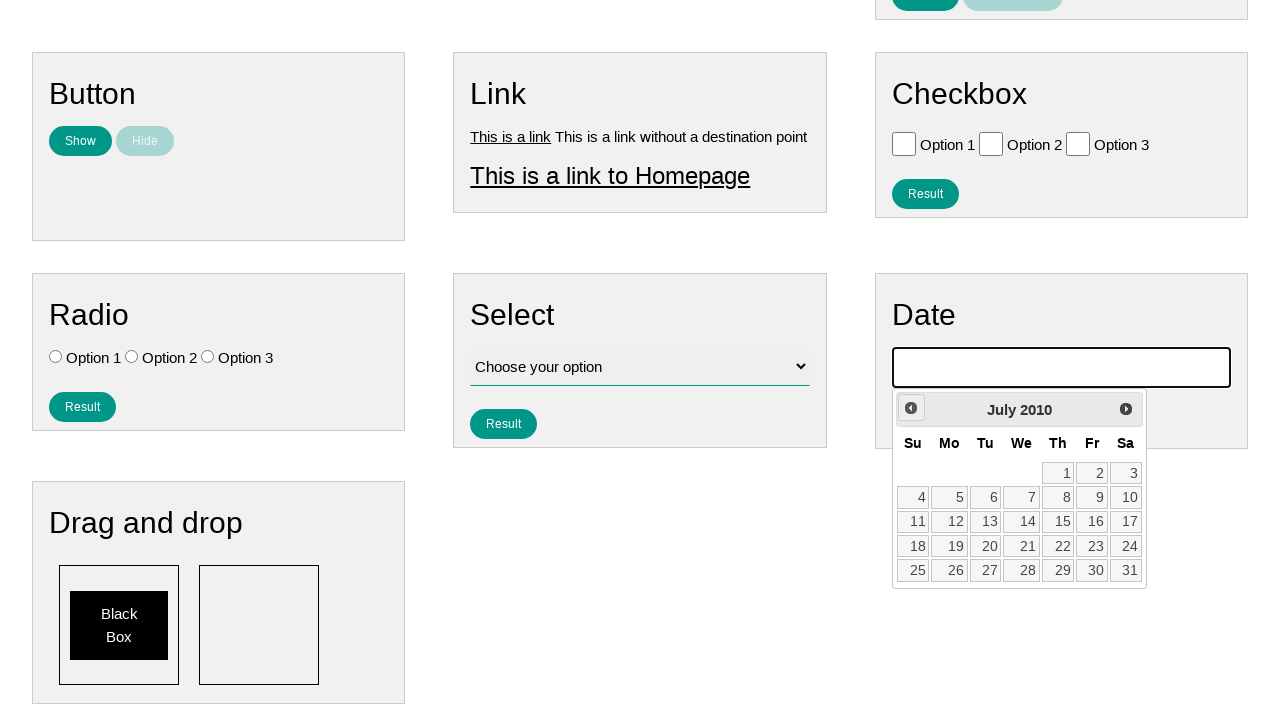

Navigated back one month in calendar (iteration 189/214) at (911, 408) on #ui-datepicker-div .ui-datepicker-prev
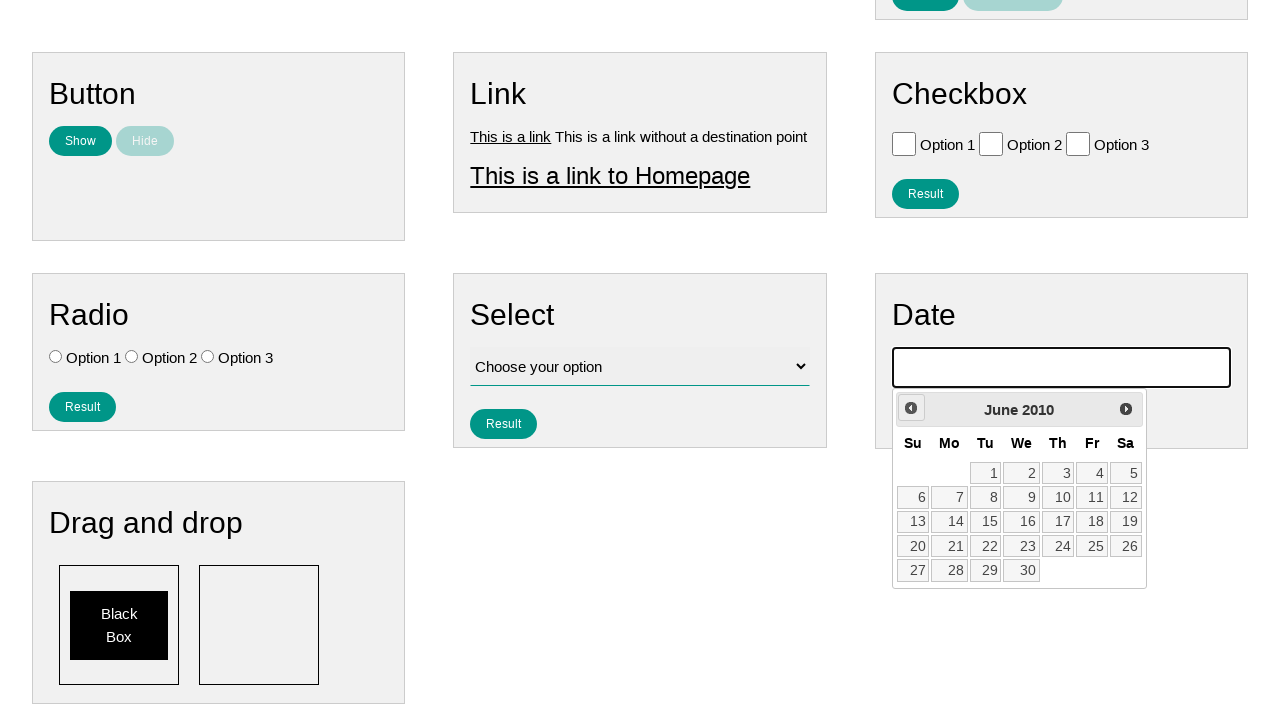

Navigated back one month in calendar (iteration 190/214) at (911, 408) on #ui-datepicker-div .ui-datepicker-prev
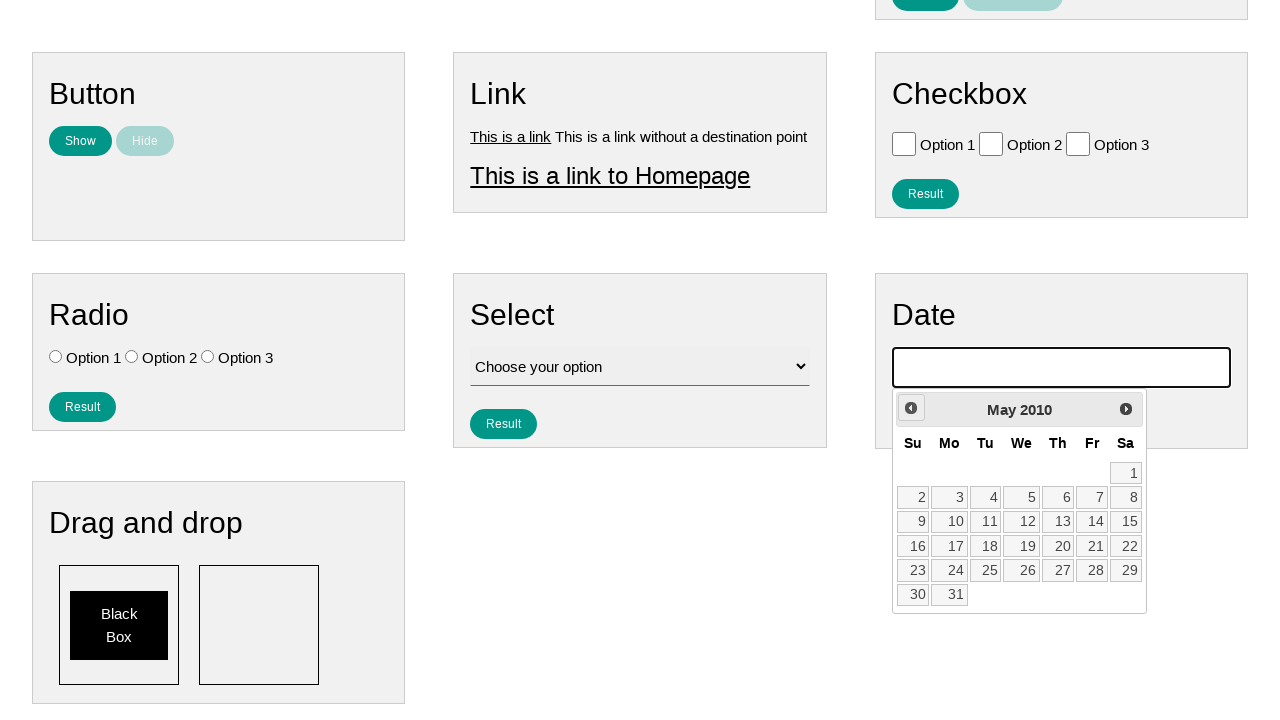

Navigated back one month in calendar (iteration 191/214) at (911, 408) on #ui-datepicker-div .ui-datepicker-prev
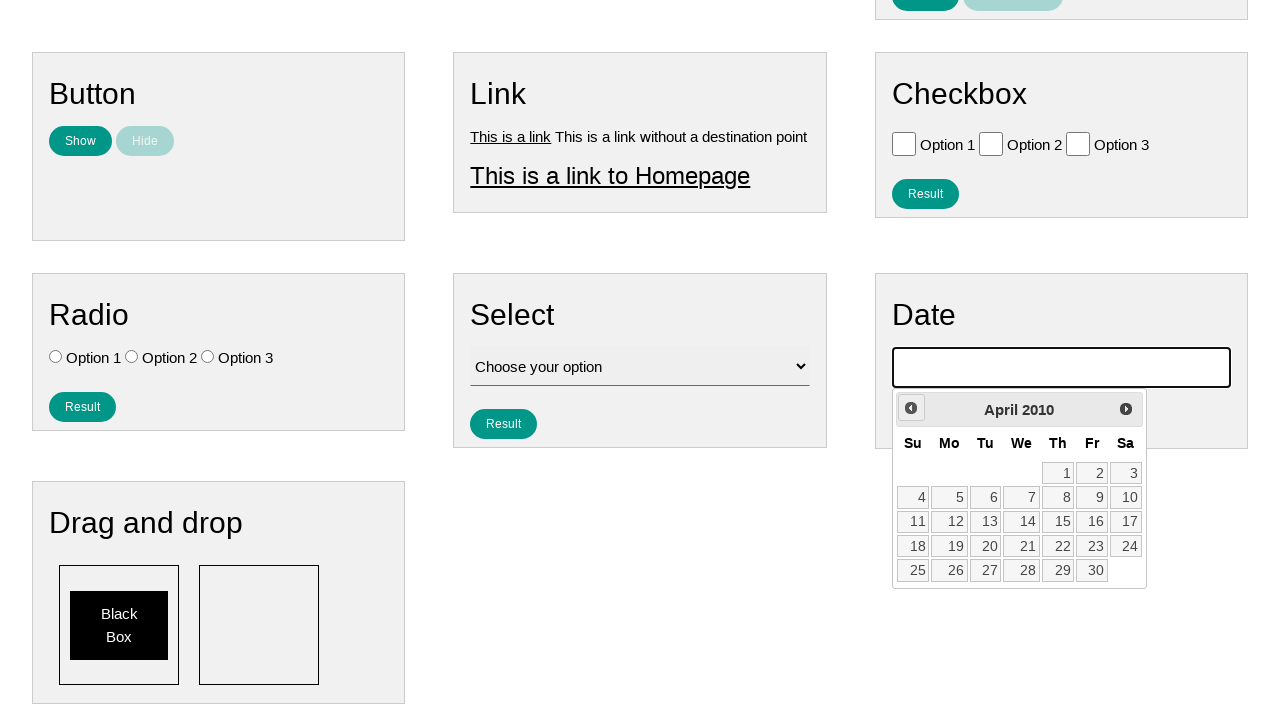

Navigated back one month in calendar (iteration 192/214) at (911, 408) on #ui-datepicker-div .ui-datepicker-prev
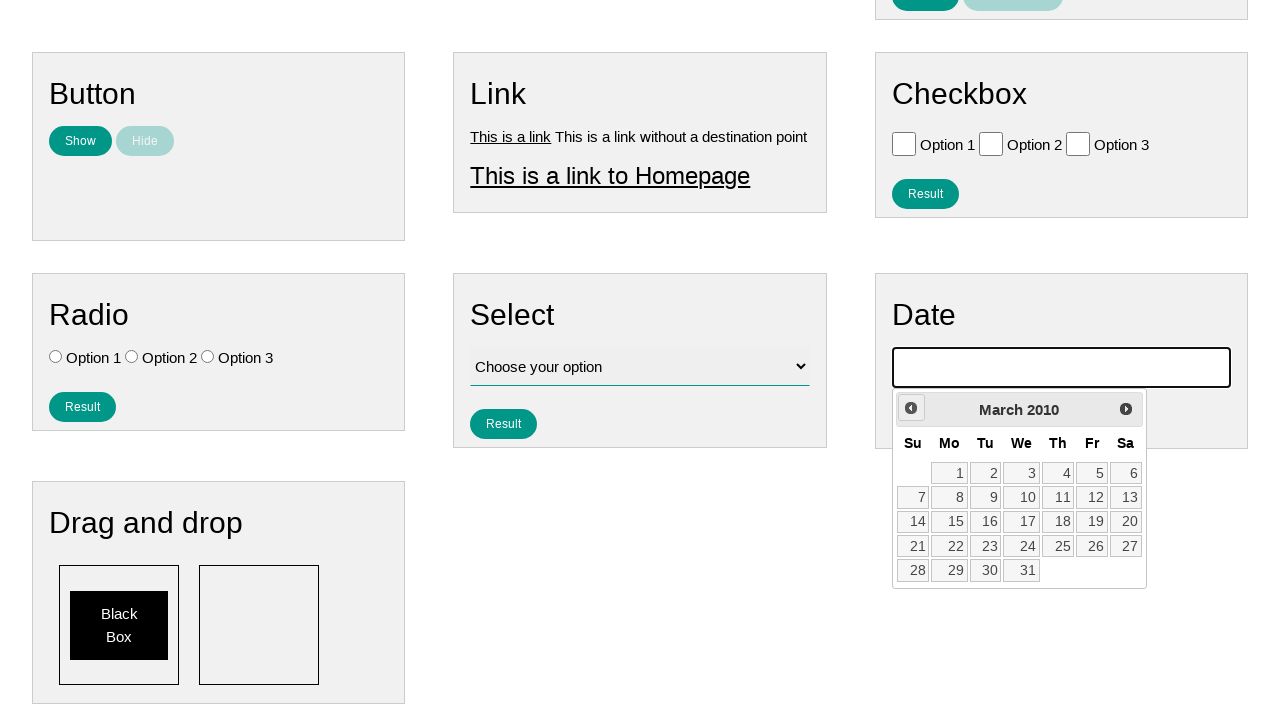

Navigated back one month in calendar (iteration 193/214) at (911, 408) on #ui-datepicker-div .ui-datepicker-prev
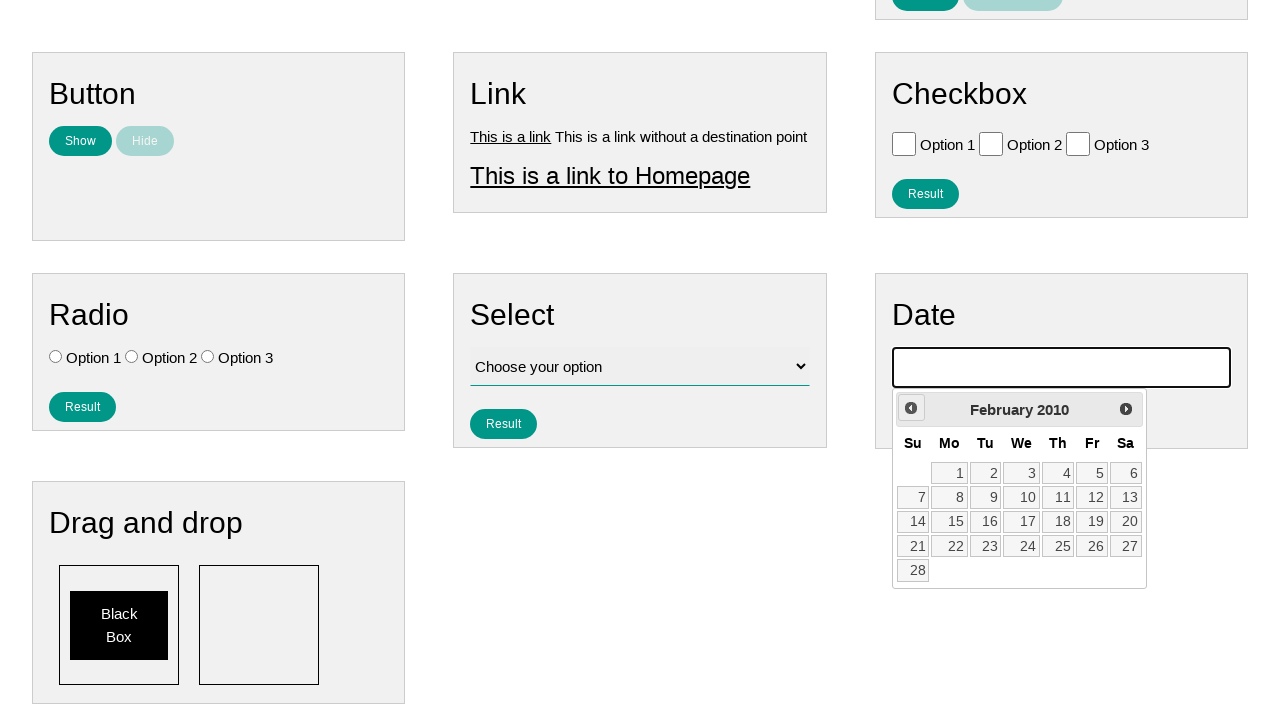

Navigated back one month in calendar (iteration 194/214) at (911, 408) on #ui-datepicker-div .ui-datepicker-prev
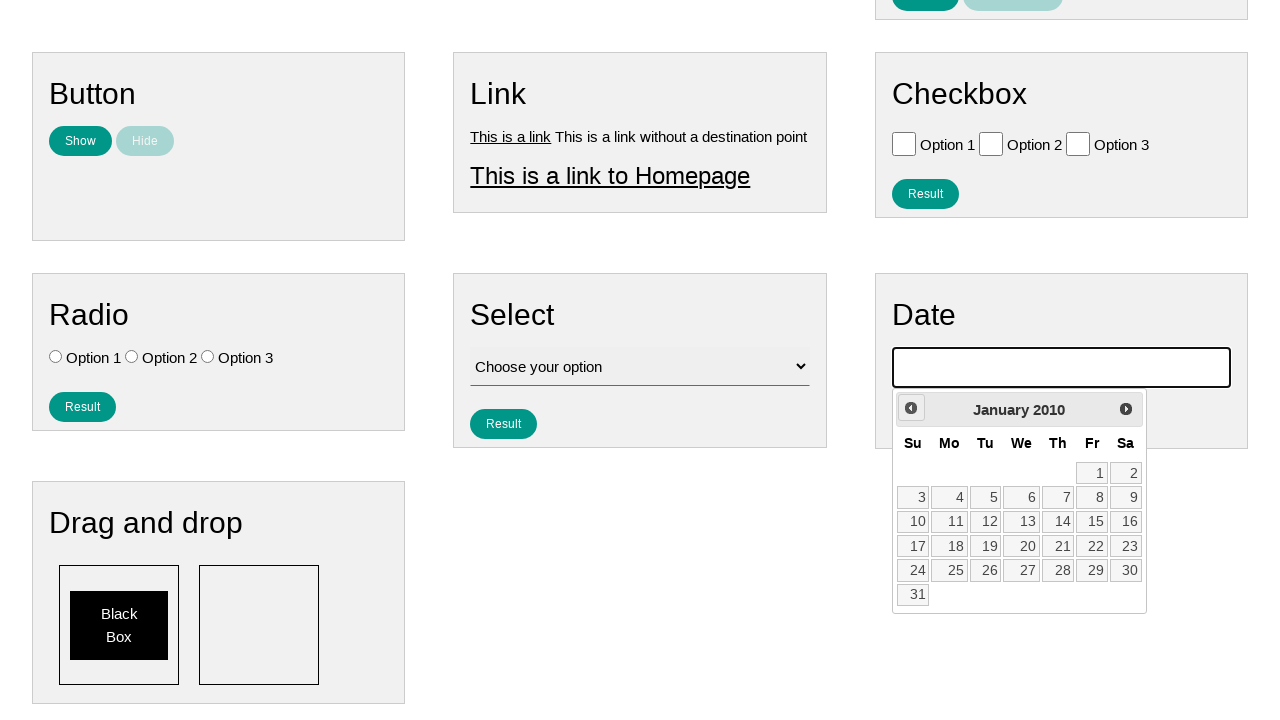

Navigated back one month in calendar (iteration 195/214) at (911, 408) on #ui-datepicker-div .ui-datepicker-prev
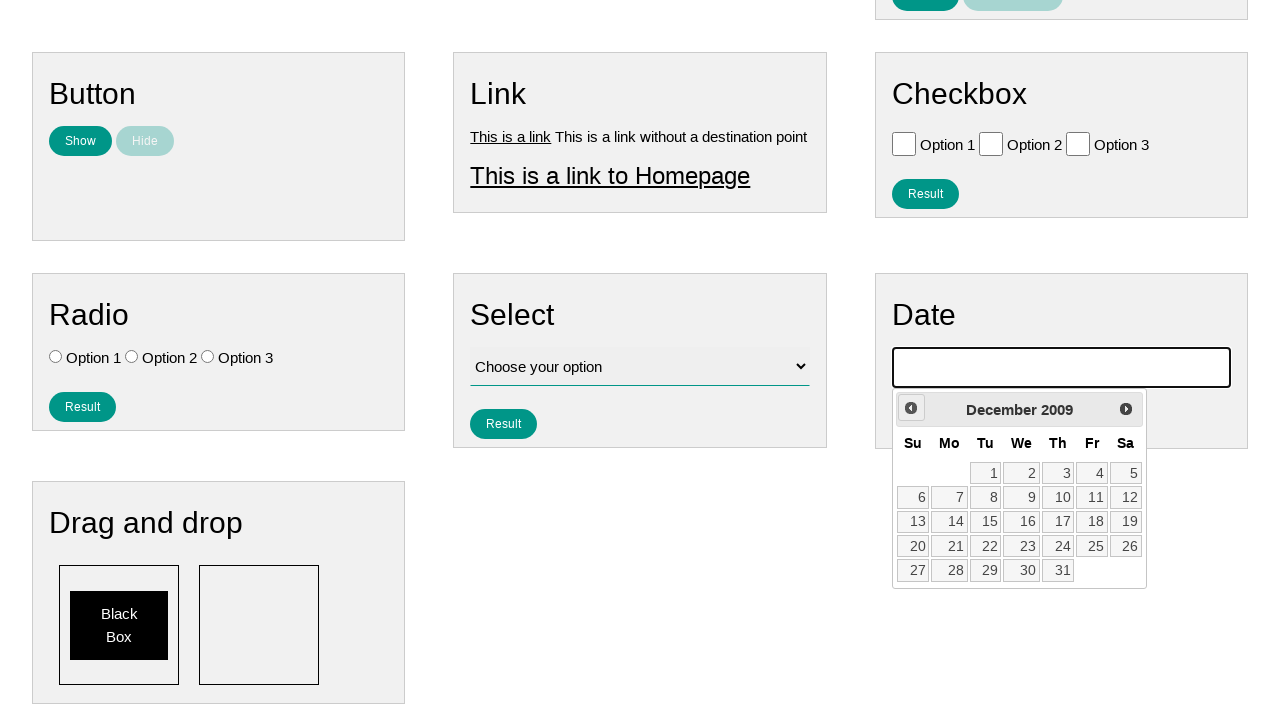

Navigated back one month in calendar (iteration 196/214) at (911, 408) on #ui-datepicker-div .ui-datepicker-prev
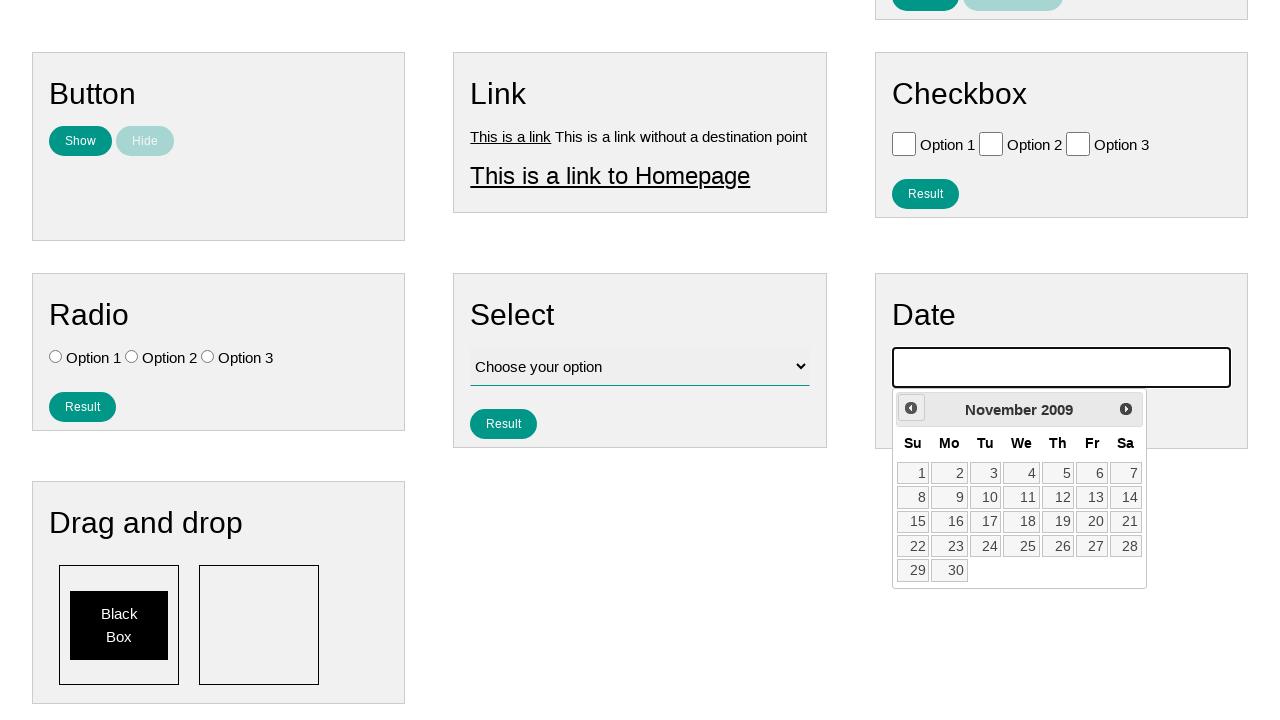

Navigated back one month in calendar (iteration 197/214) at (911, 408) on #ui-datepicker-div .ui-datepicker-prev
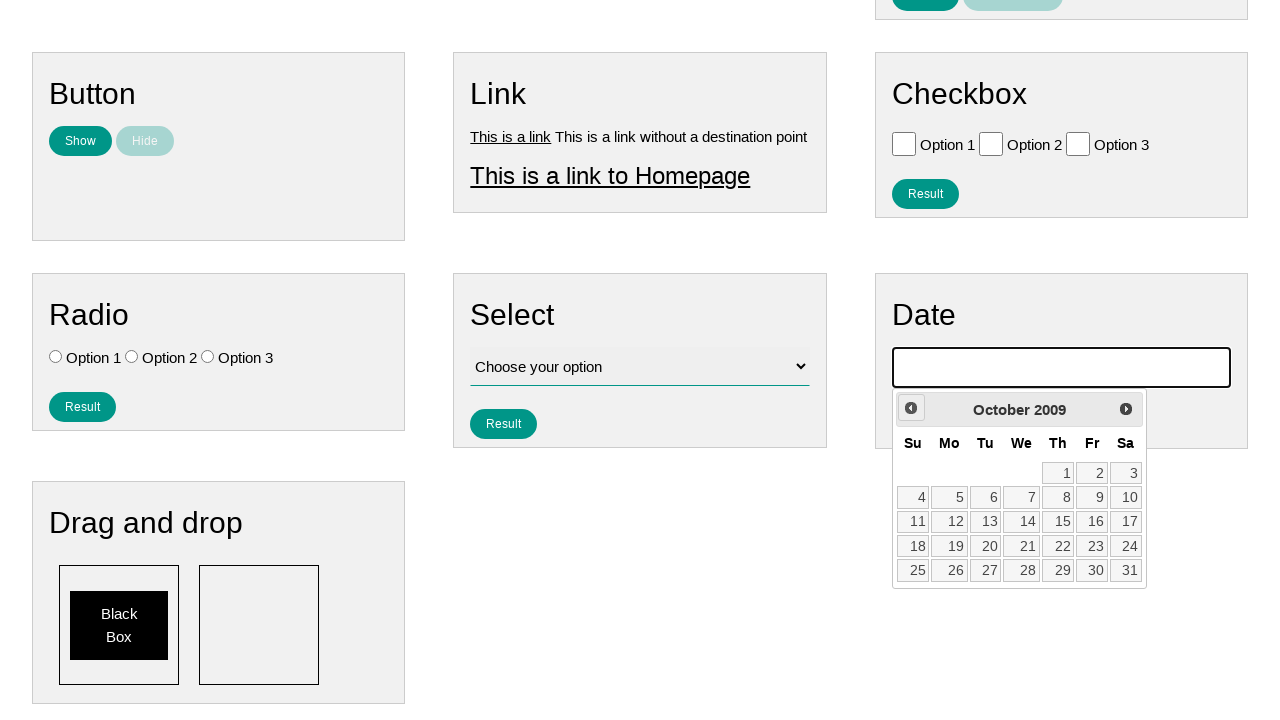

Navigated back one month in calendar (iteration 198/214) at (911, 408) on #ui-datepicker-div .ui-datepicker-prev
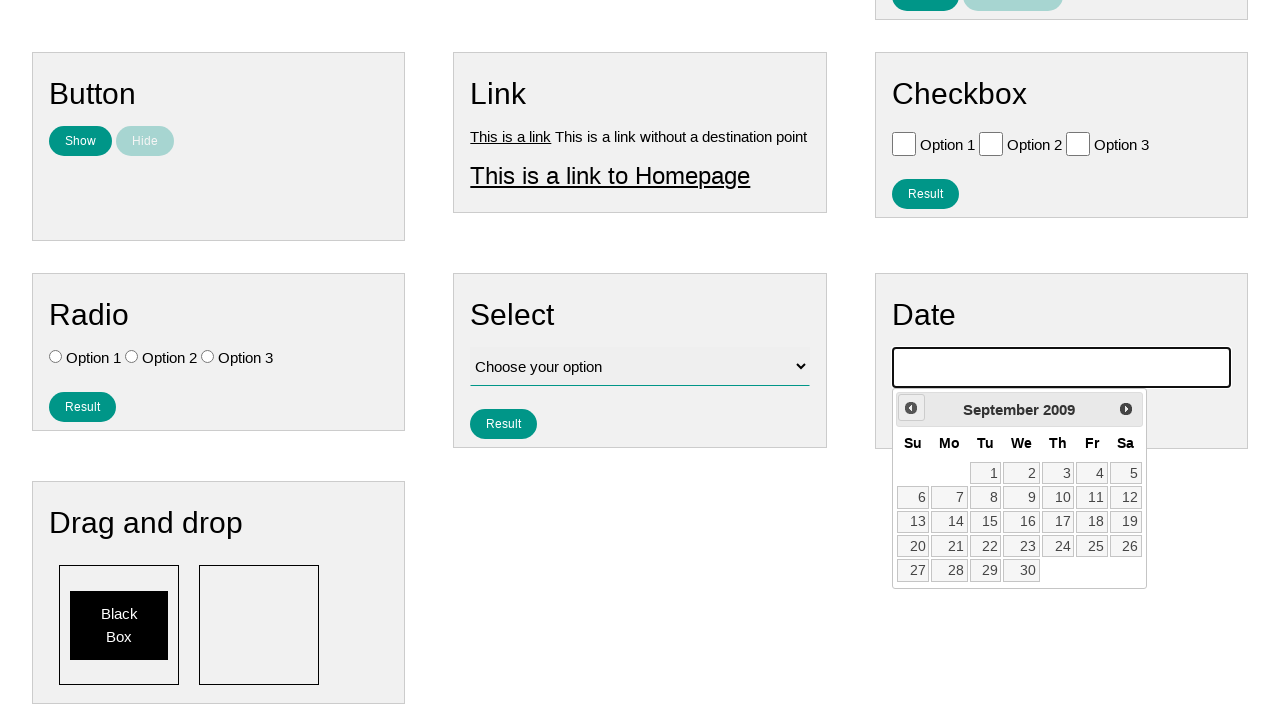

Navigated back one month in calendar (iteration 199/214) at (911, 408) on #ui-datepicker-div .ui-datepicker-prev
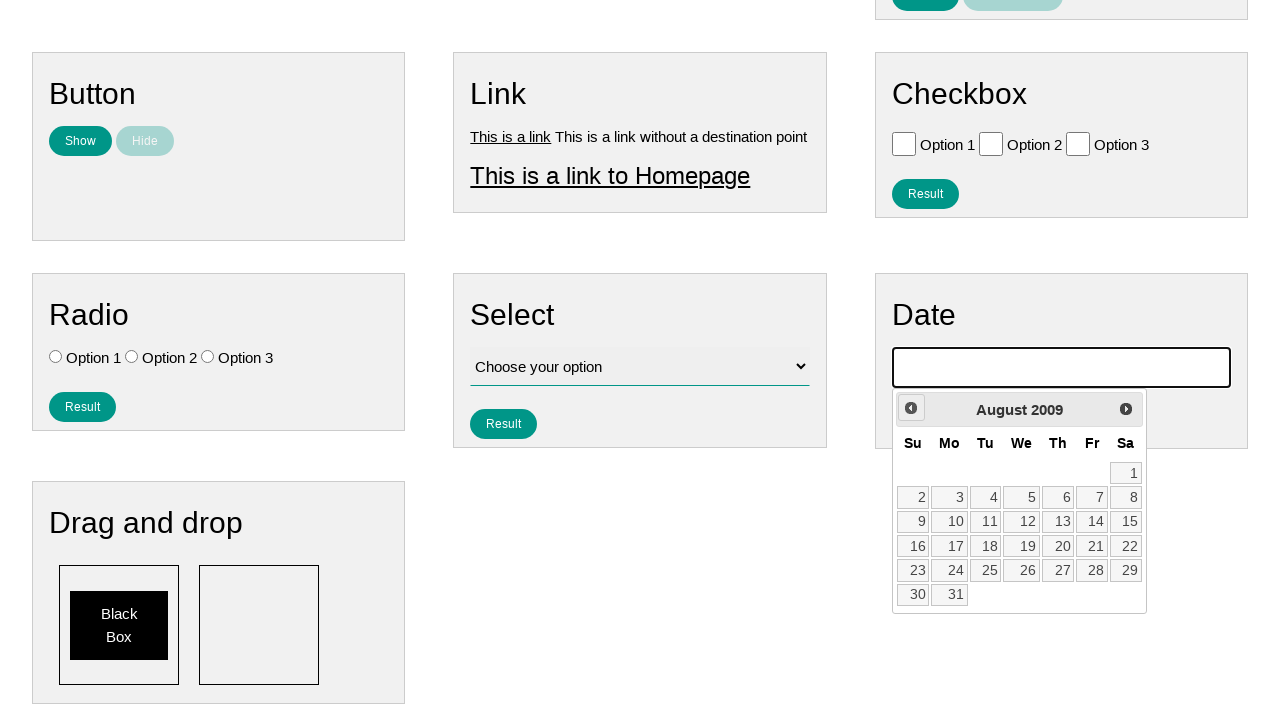

Navigated back one month in calendar (iteration 200/214) at (911, 408) on #ui-datepicker-div .ui-datepicker-prev
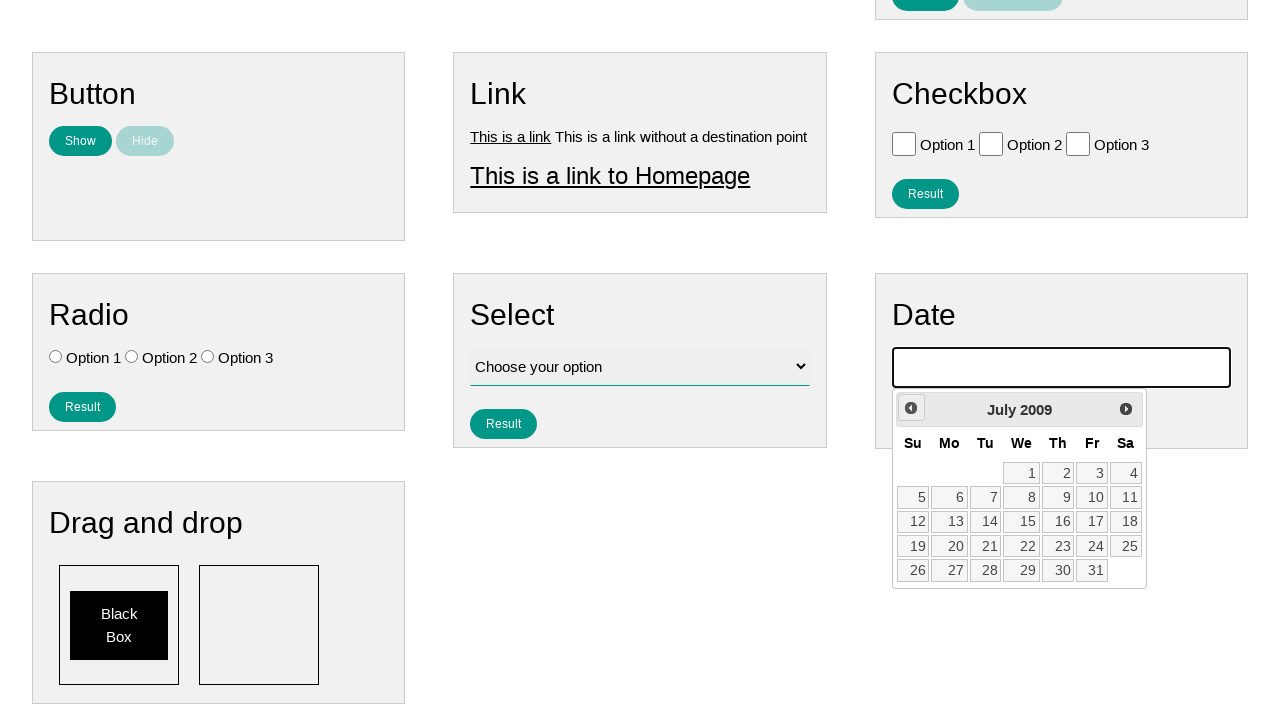

Navigated back one month in calendar (iteration 201/214) at (911, 408) on #ui-datepicker-div .ui-datepicker-prev
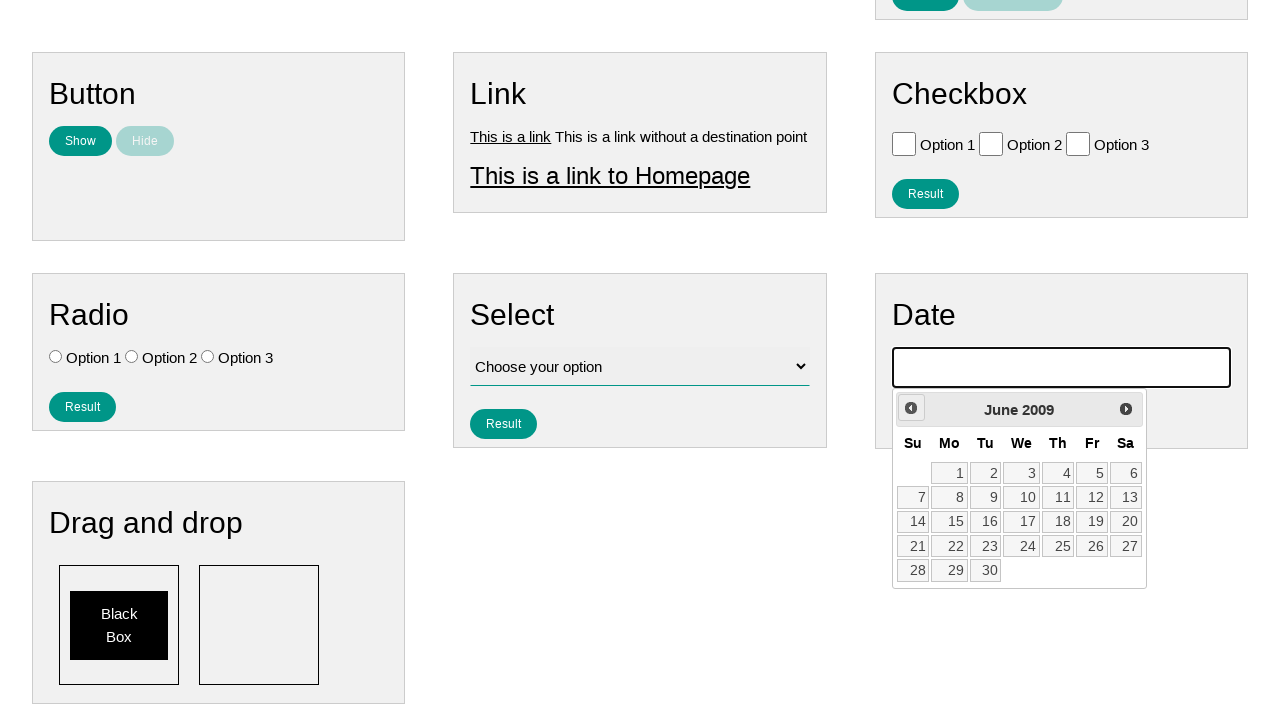

Navigated back one month in calendar (iteration 202/214) at (911, 408) on #ui-datepicker-div .ui-datepicker-prev
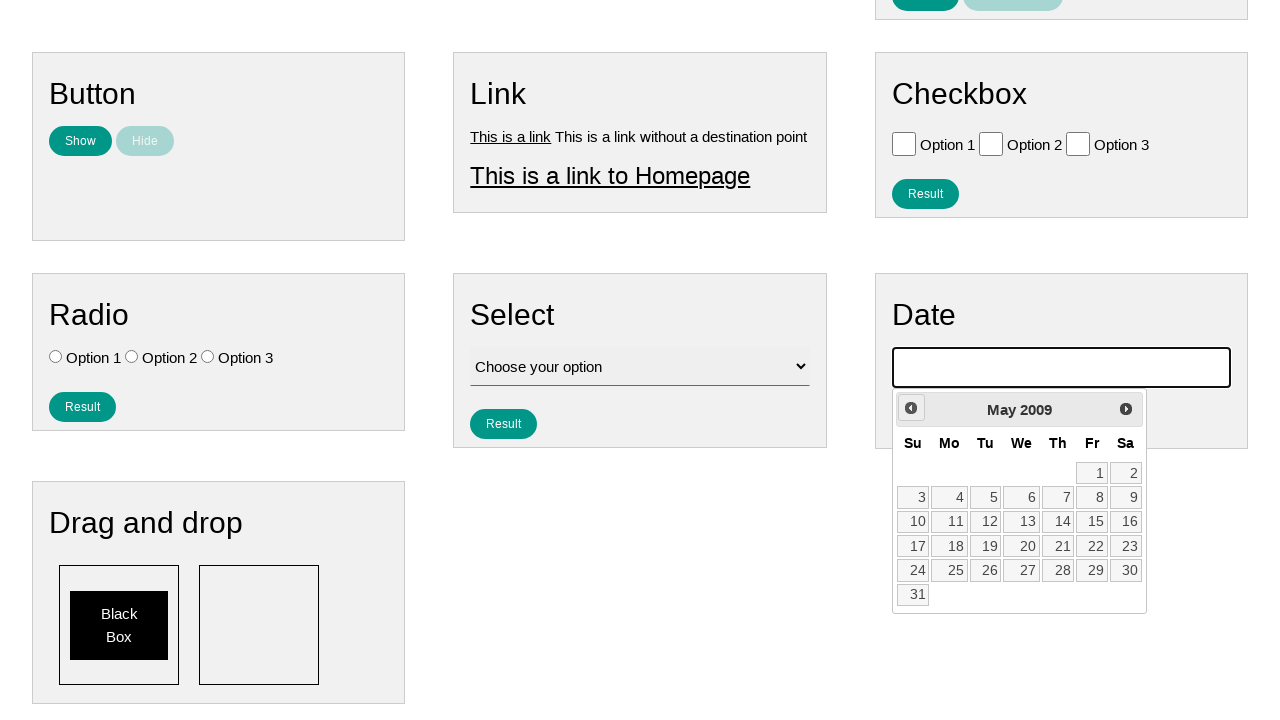

Navigated back one month in calendar (iteration 203/214) at (911, 408) on #ui-datepicker-div .ui-datepicker-prev
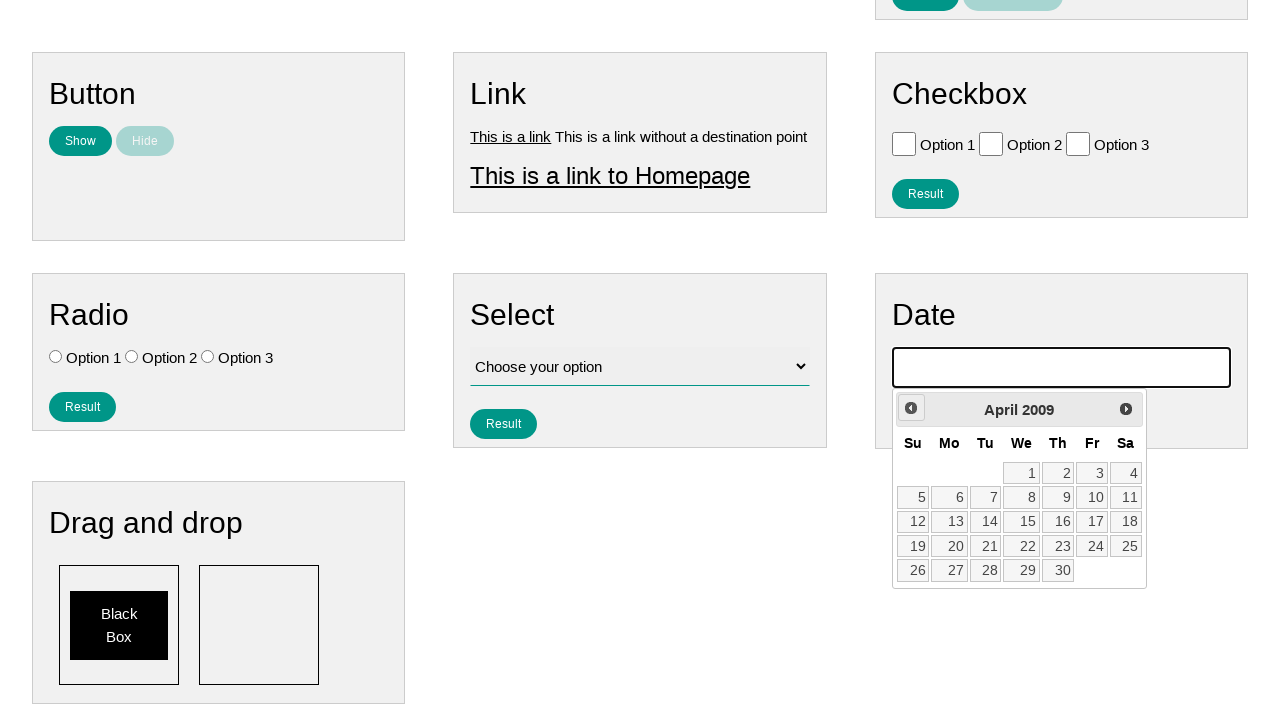

Navigated back one month in calendar (iteration 204/214) at (911, 408) on #ui-datepicker-div .ui-datepicker-prev
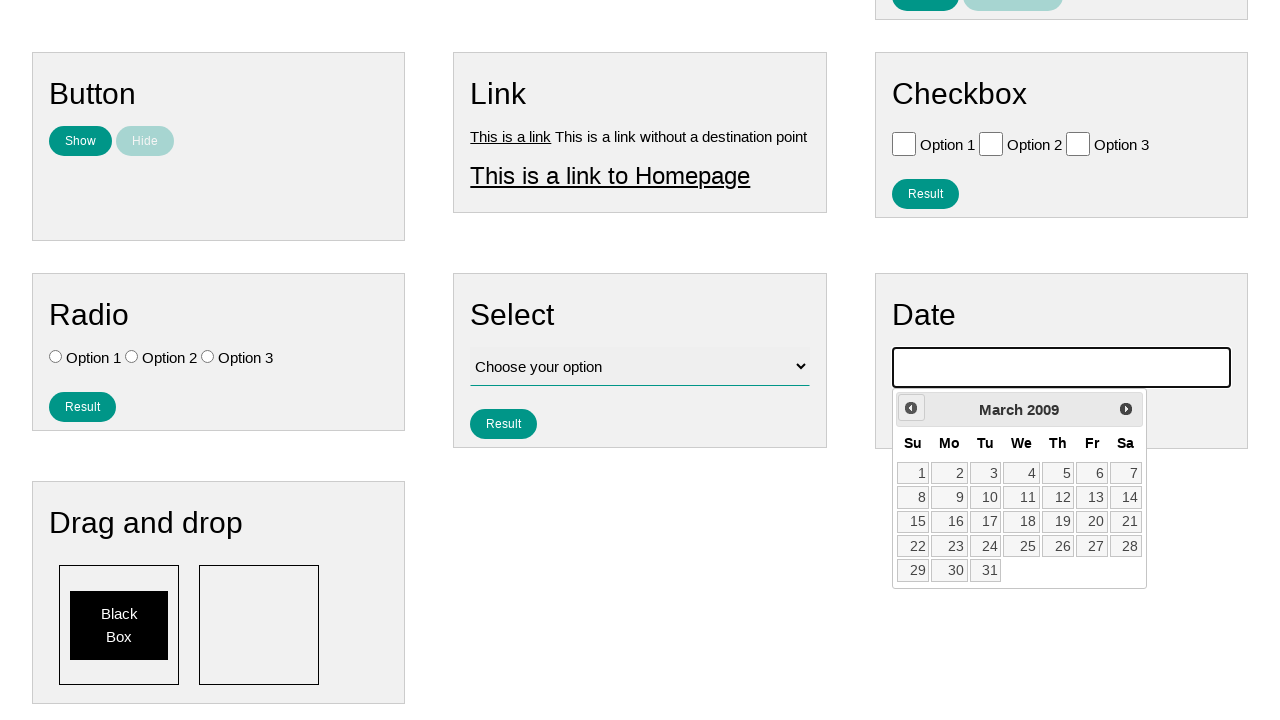

Navigated back one month in calendar (iteration 205/214) at (911, 408) on #ui-datepicker-div .ui-datepicker-prev
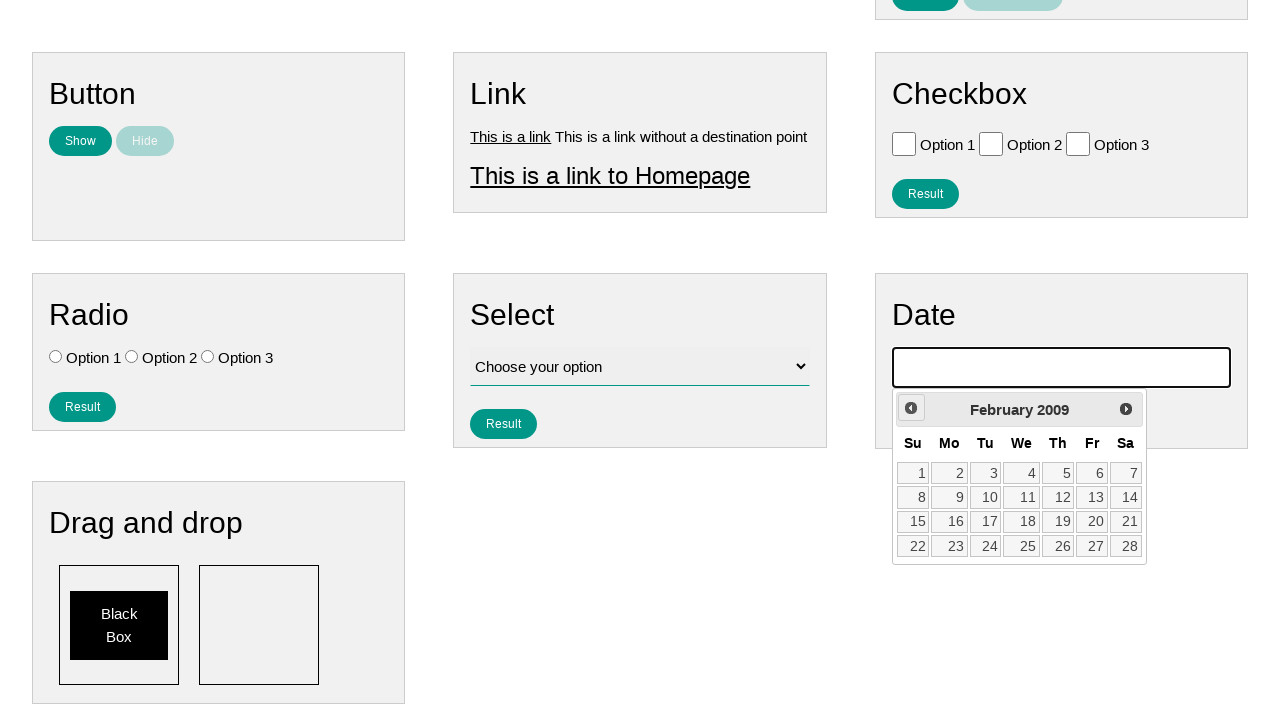

Navigated back one month in calendar (iteration 206/214) at (911, 408) on #ui-datepicker-div .ui-datepicker-prev
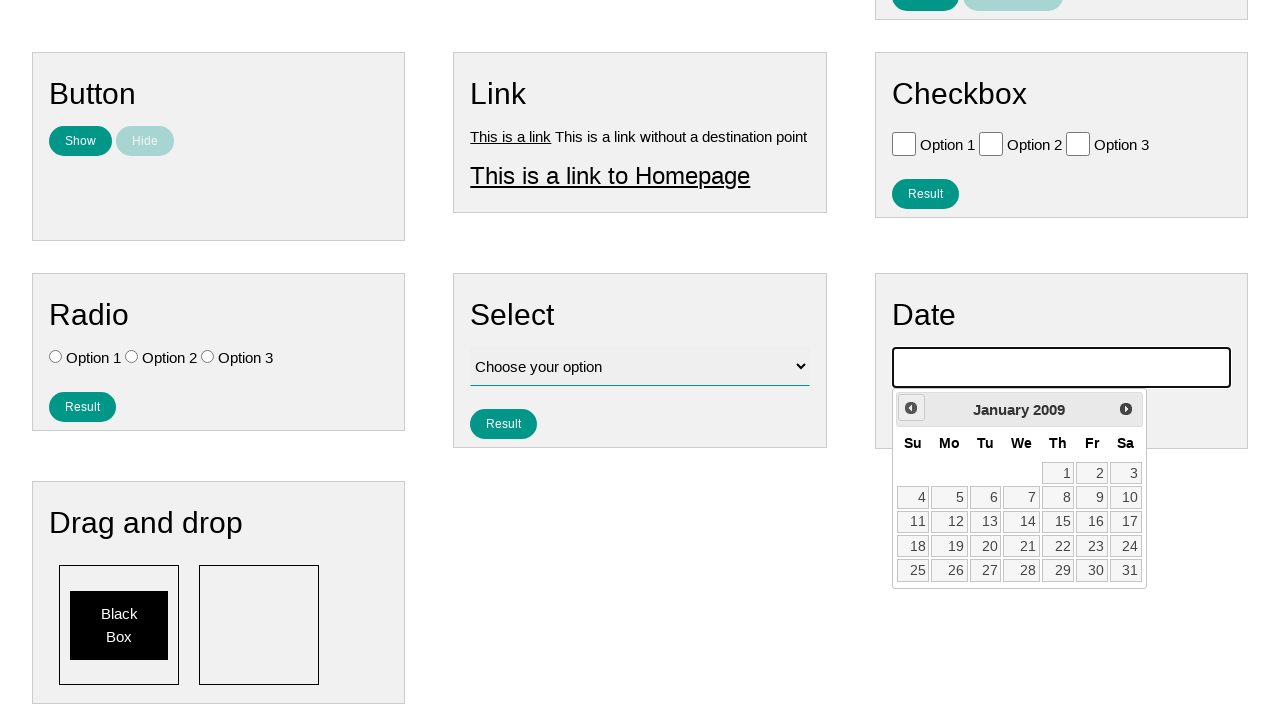

Navigated back one month in calendar (iteration 207/214) at (911, 408) on #ui-datepicker-div .ui-datepicker-prev
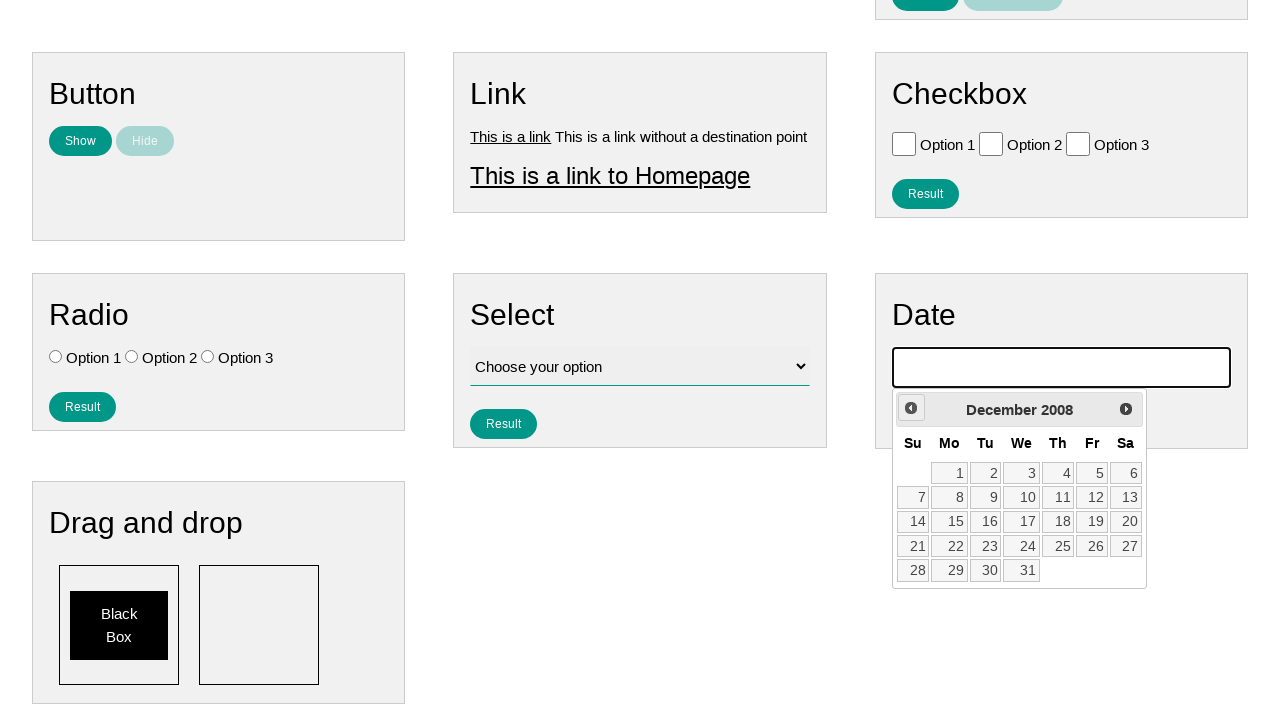

Navigated back one month in calendar (iteration 208/214) at (911, 408) on #ui-datepicker-div .ui-datepicker-prev
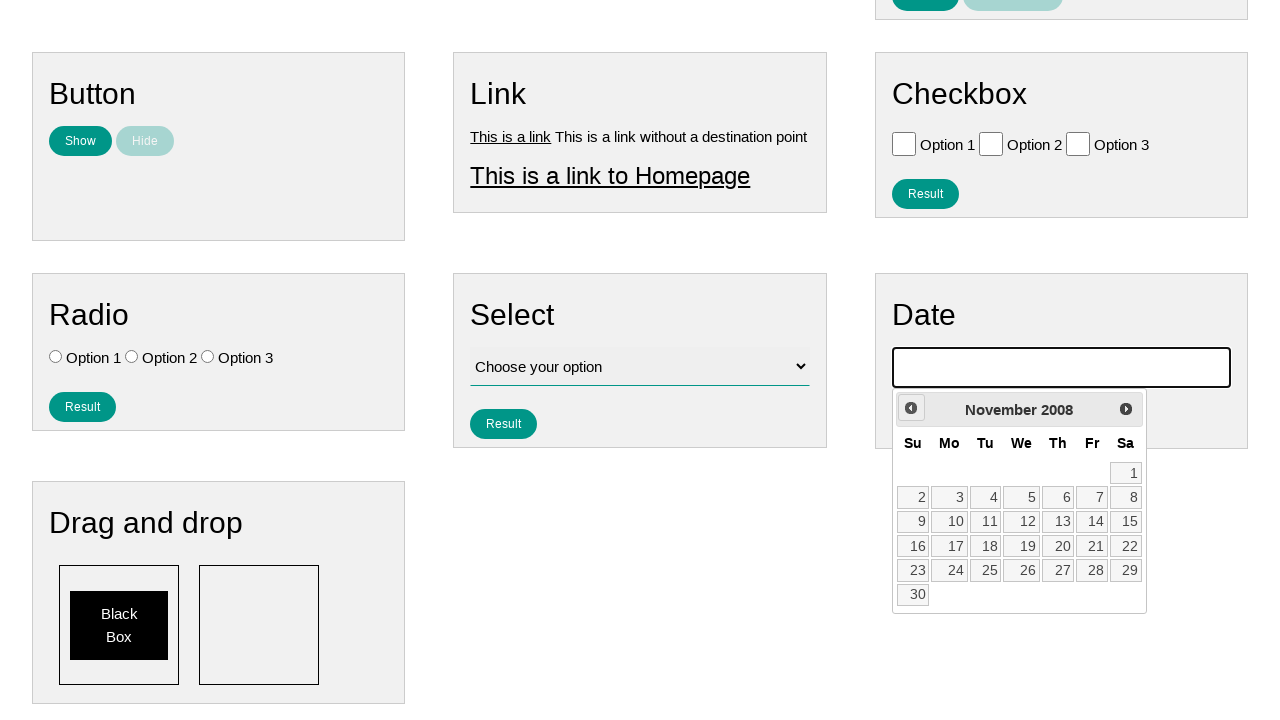

Navigated back one month in calendar (iteration 209/214) at (911, 408) on #ui-datepicker-div .ui-datepicker-prev
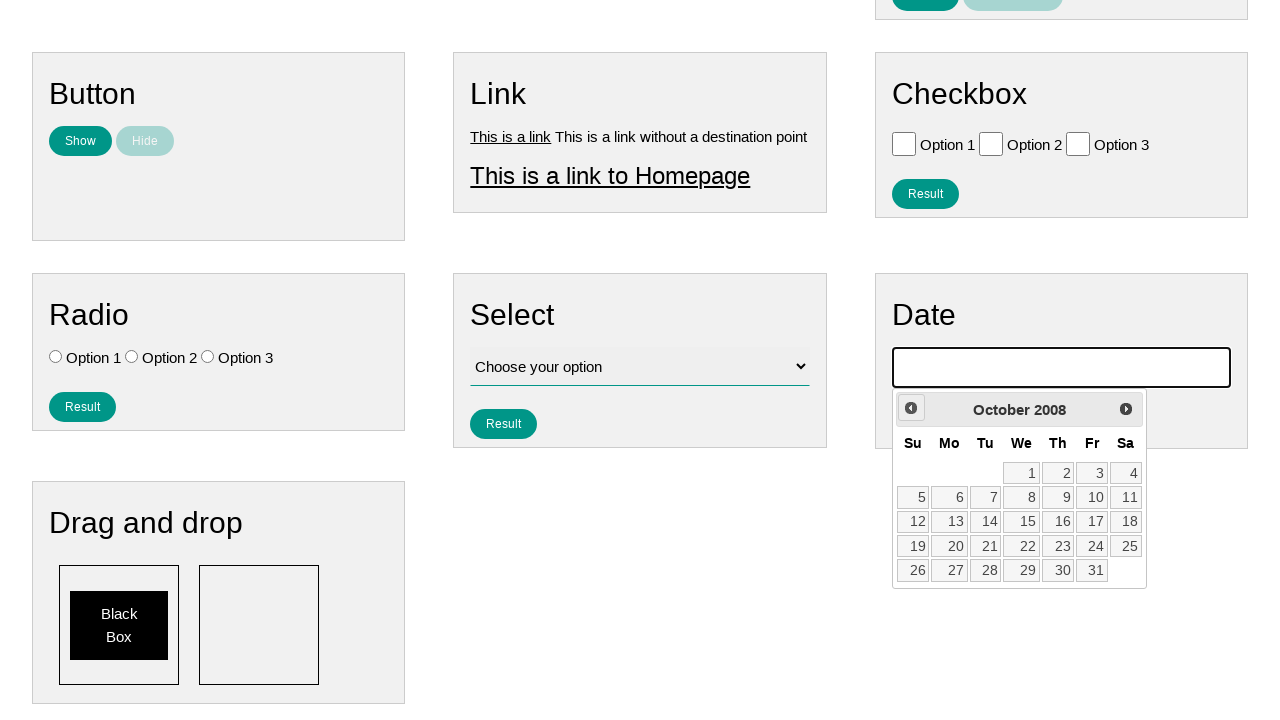

Navigated back one month in calendar (iteration 210/214) at (911, 408) on #ui-datepicker-div .ui-datepicker-prev
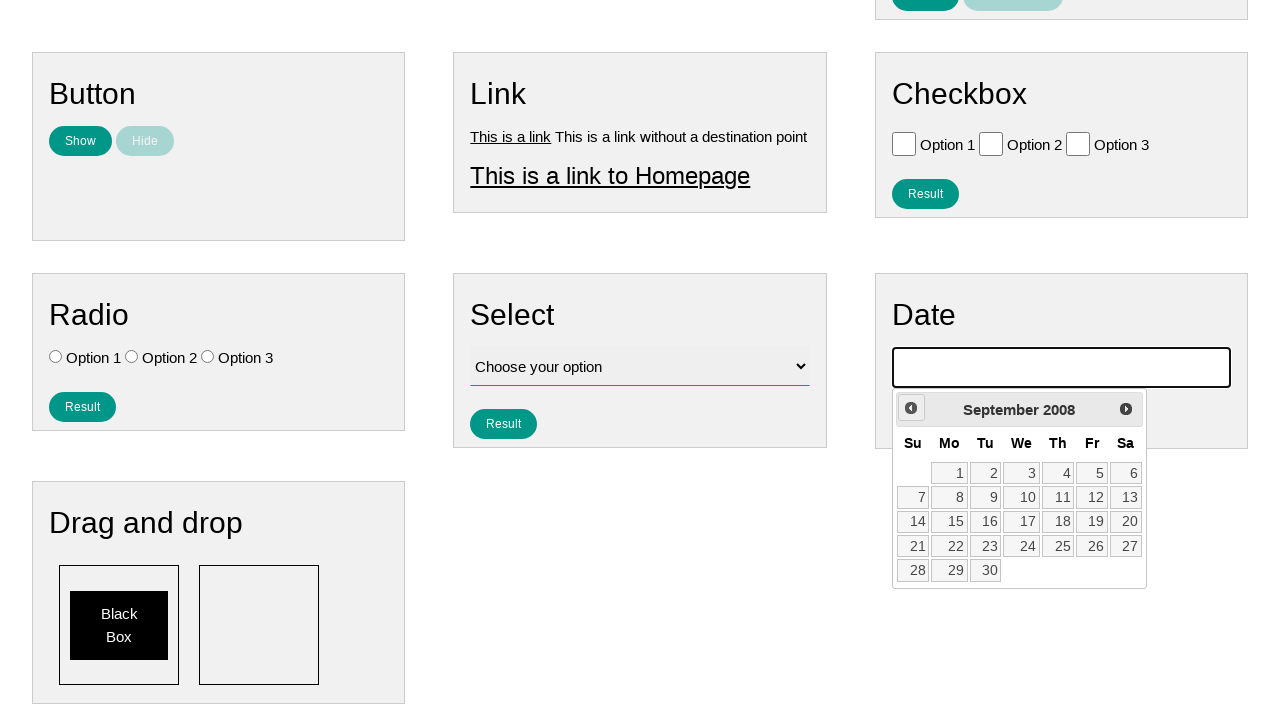

Navigated back one month in calendar (iteration 211/214) at (911, 408) on #ui-datepicker-div .ui-datepicker-prev
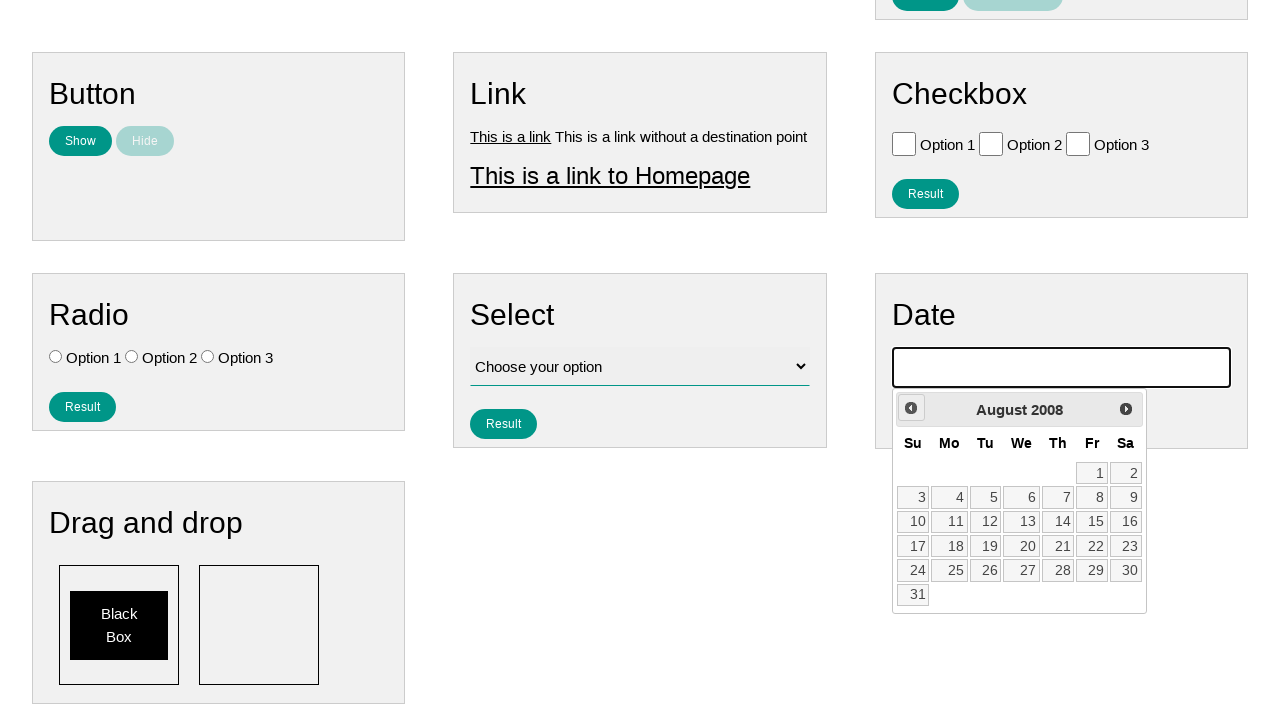

Navigated back one month in calendar (iteration 212/214) at (911, 408) on #ui-datepicker-div .ui-datepicker-prev
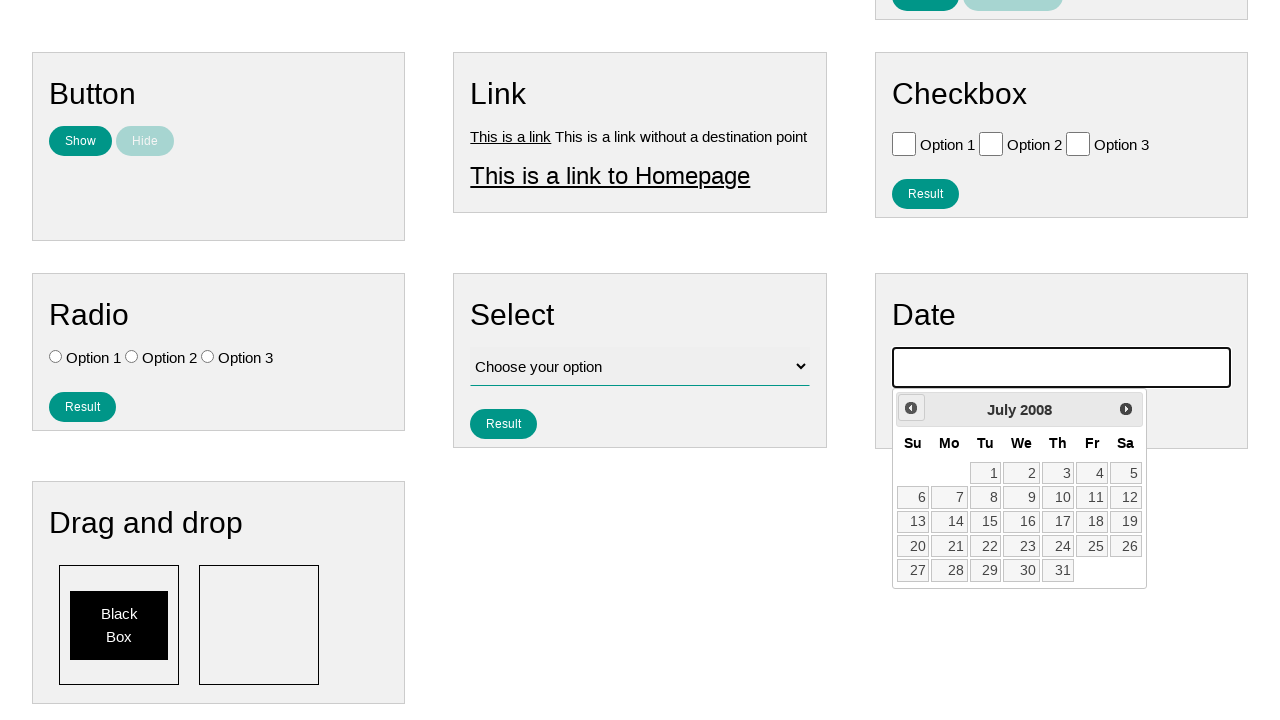

Navigated back one month in calendar (iteration 213/214) at (911, 408) on #ui-datepicker-div .ui-datepicker-prev
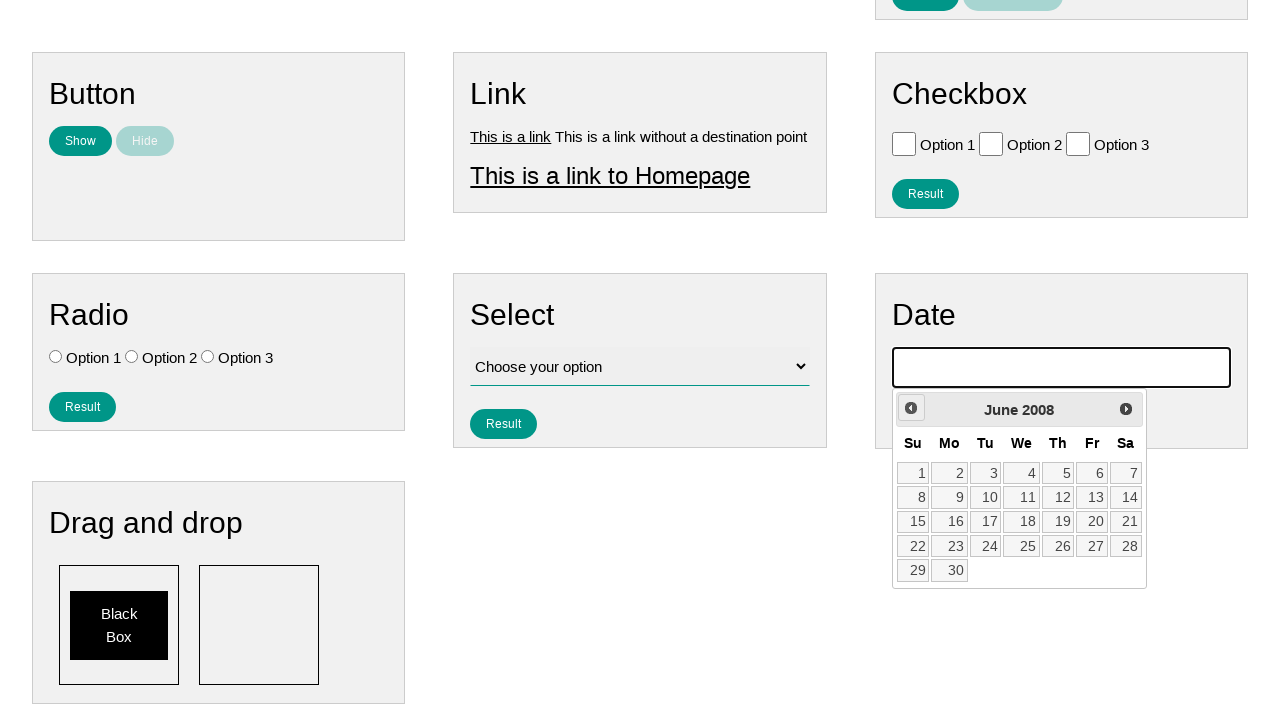

Navigated back one month in calendar (iteration 214/214) at (911, 408) on #ui-datepicker-div .ui-datepicker-prev
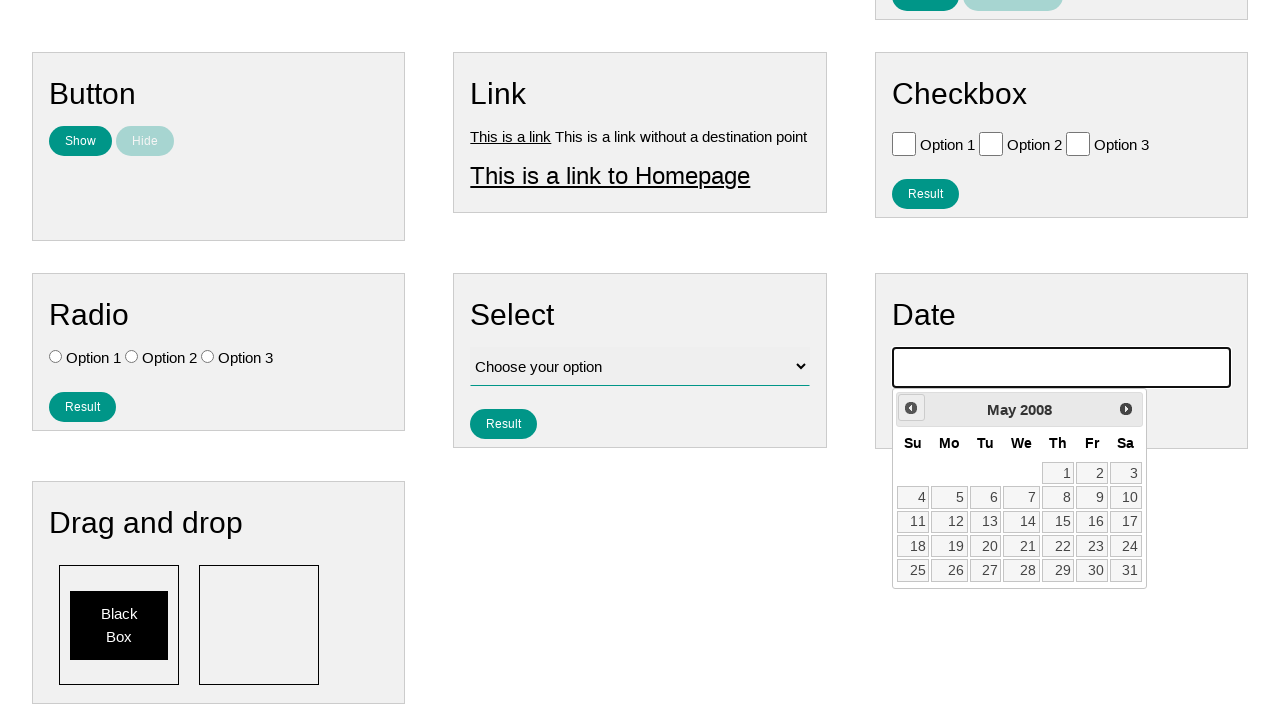

Selected the 4th day from calendar to set date to July 4, 2007 at (913, 497) on #ui-datepicker-div >> xpath=//a[text()='4']
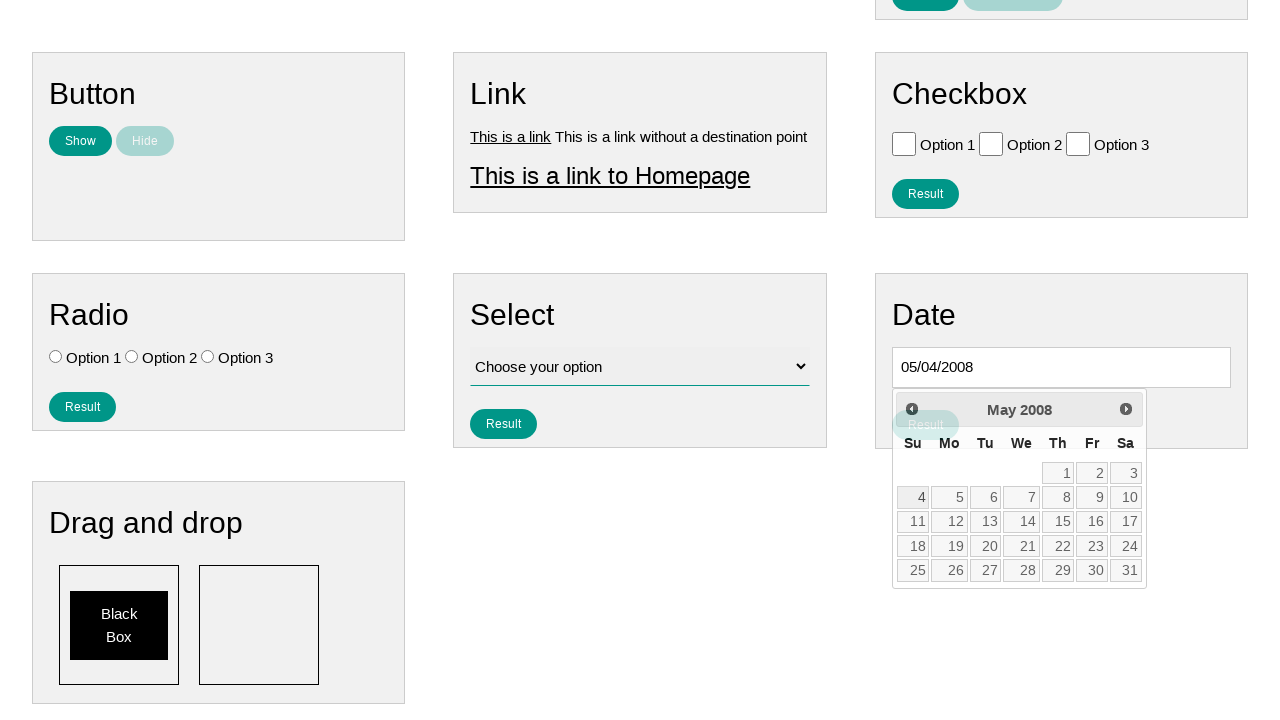

Cleared the date field on #vfb-8
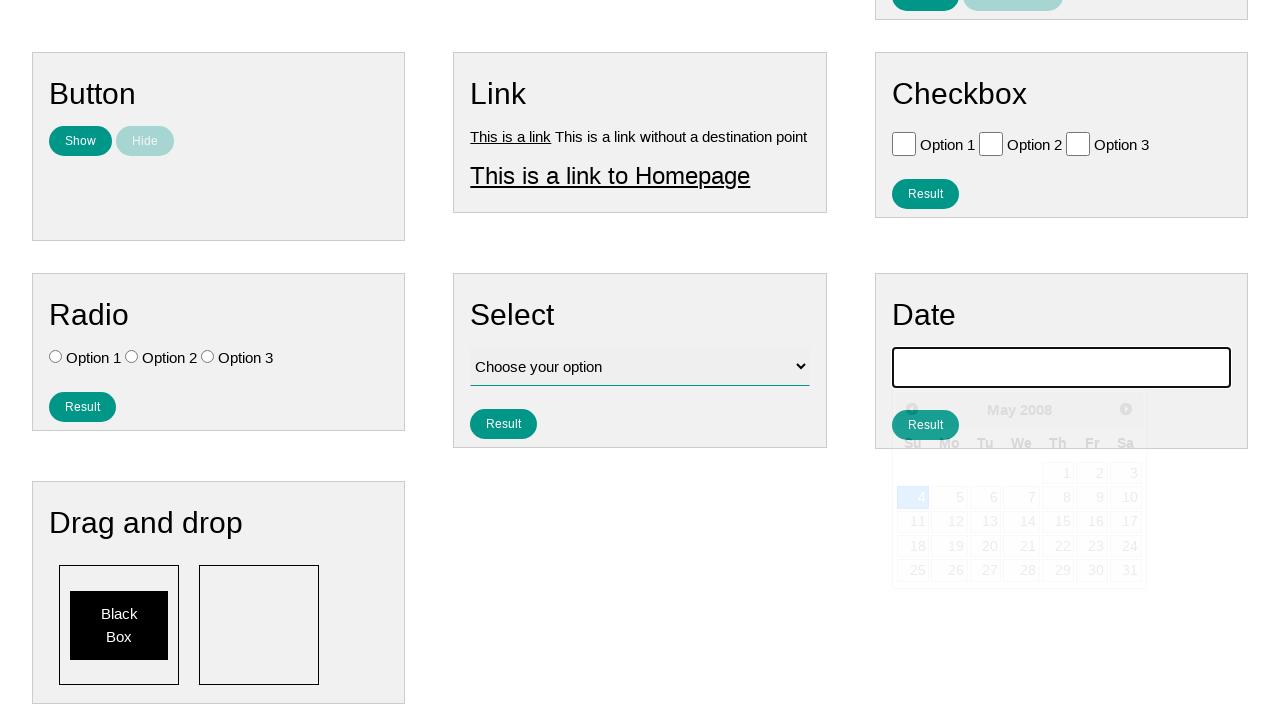

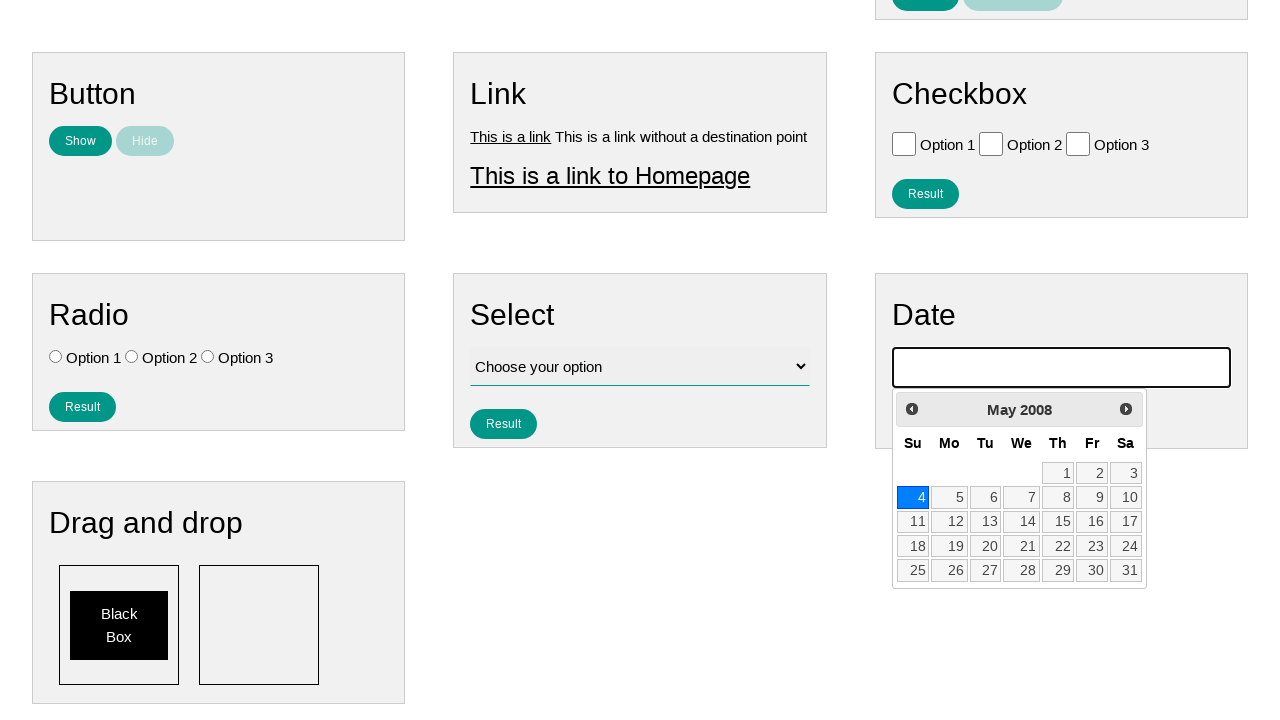